Tests a Todo page by adding 100 todo items with sequential naming, then deleting all odd-numbered todos using the delete buttons

Starting URL: https://material.playwrightvn.com/

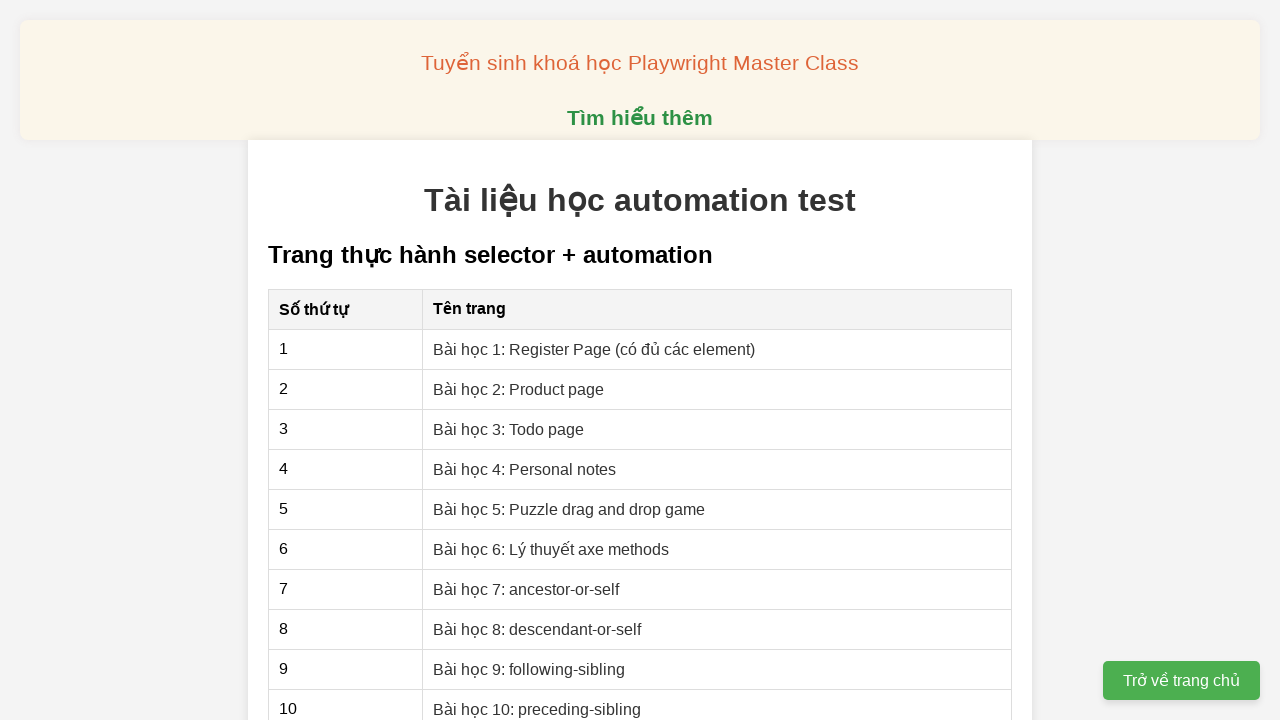

Clicked on 'Bài học 3: Todo page' link at (509, 429) on xpath=//a[text()='Bài học 3: Todo page']
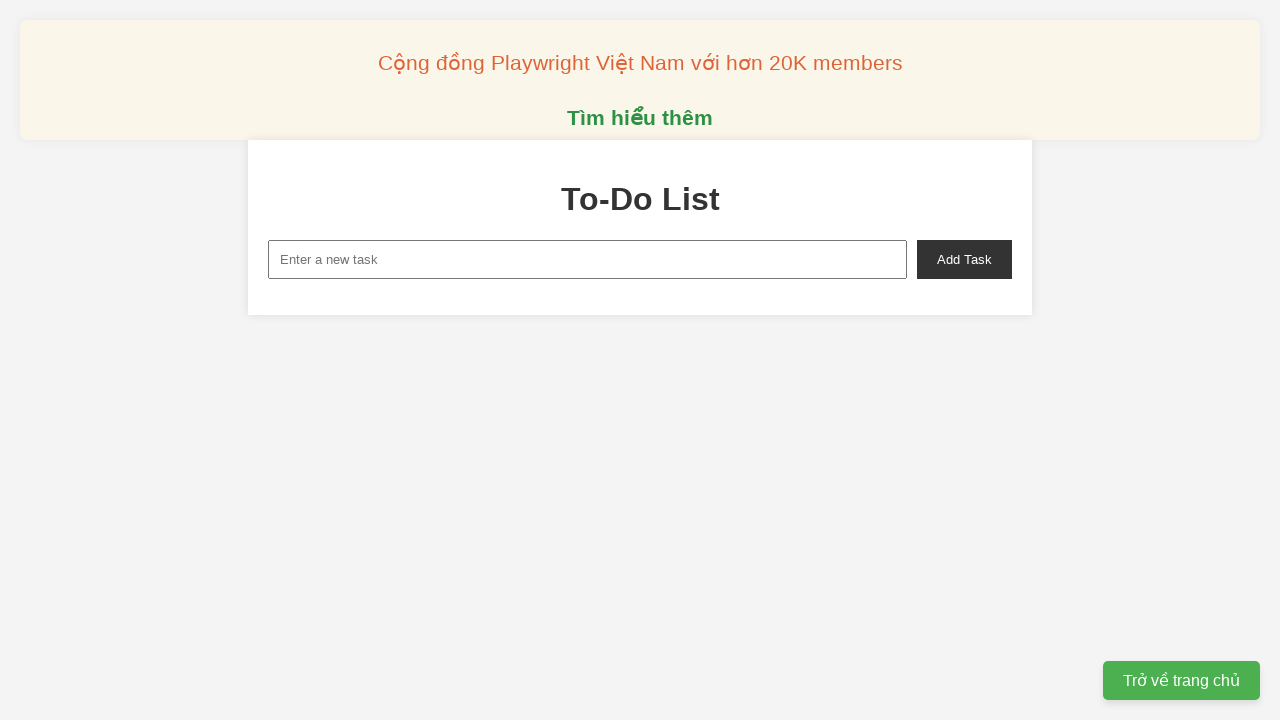

Filled new task input with 'Todo 1' on //input[@id='new-task']
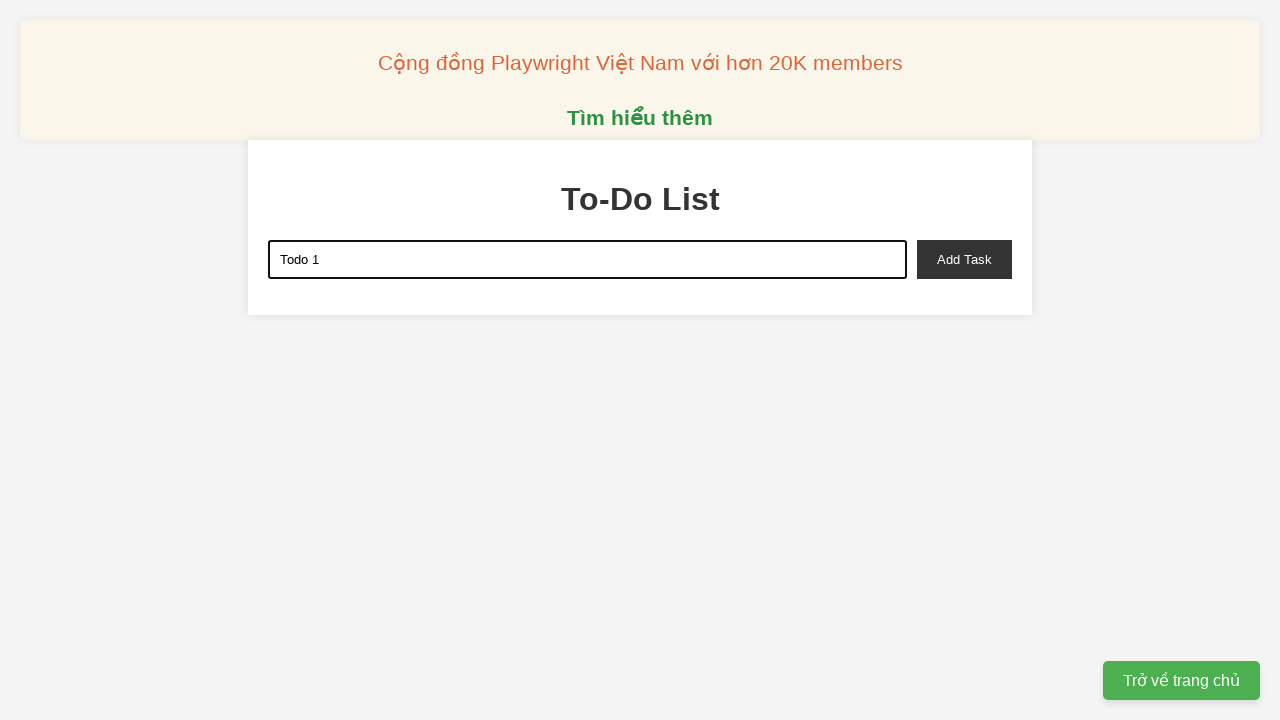

Clicked add task button to add 'Todo 1' at (964, 259) on xpath=//button[@id='add-task']
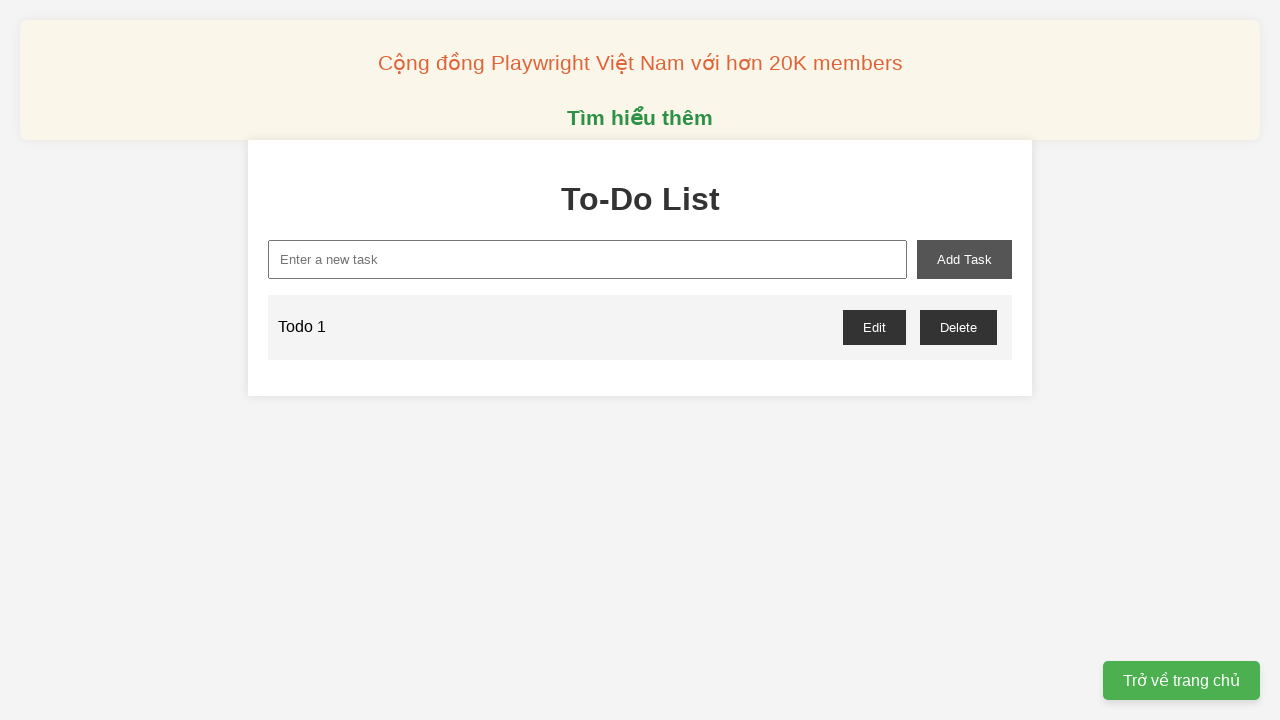

Filled new task input with 'Todo 2' on //input[@id='new-task']
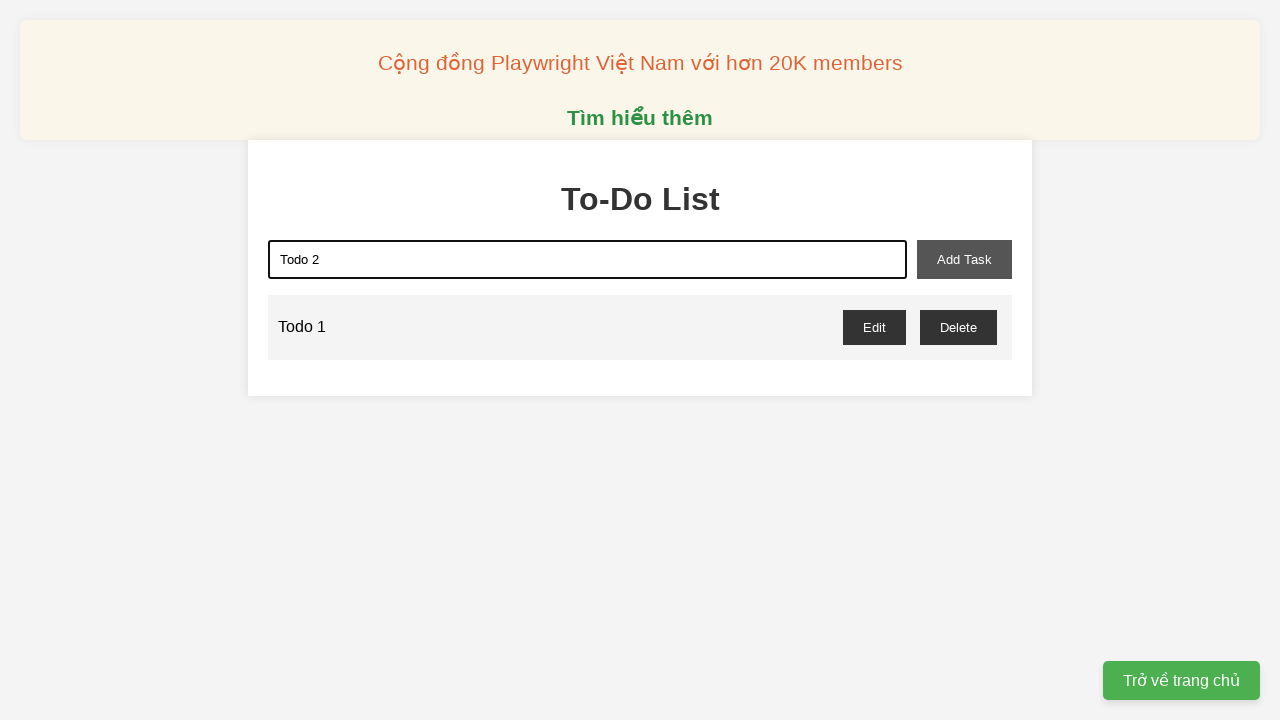

Clicked add task button to add 'Todo 2' at (964, 259) on xpath=//button[@id='add-task']
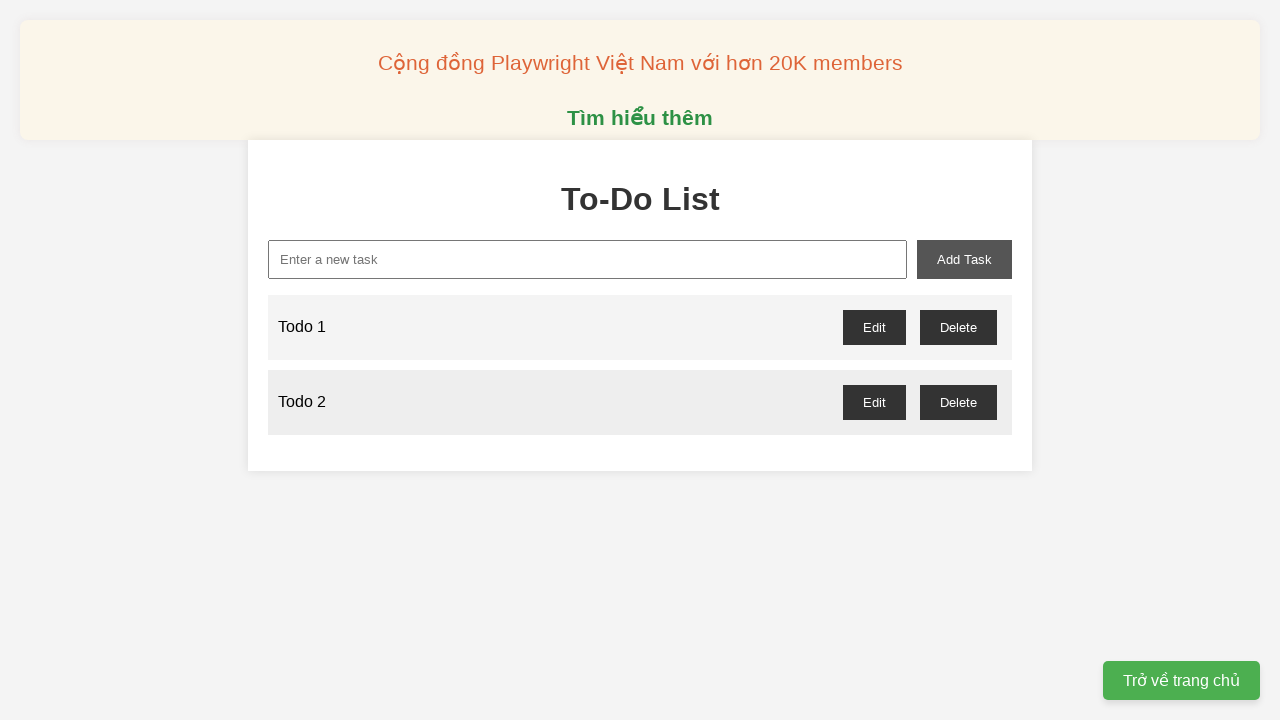

Filled new task input with 'Todo 3' on //input[@id='new-task']
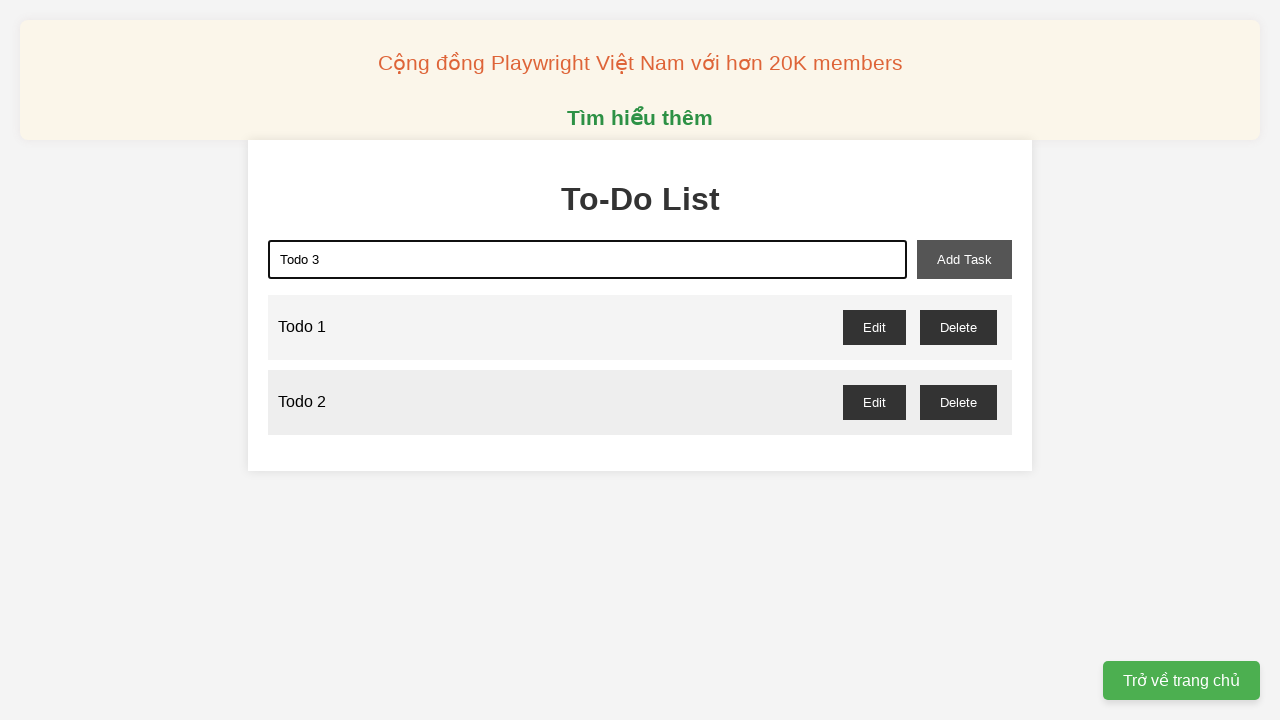

Clicked add task button to add 'Todo 3' at (964, 259) on xpath=//button[@id='add-task']
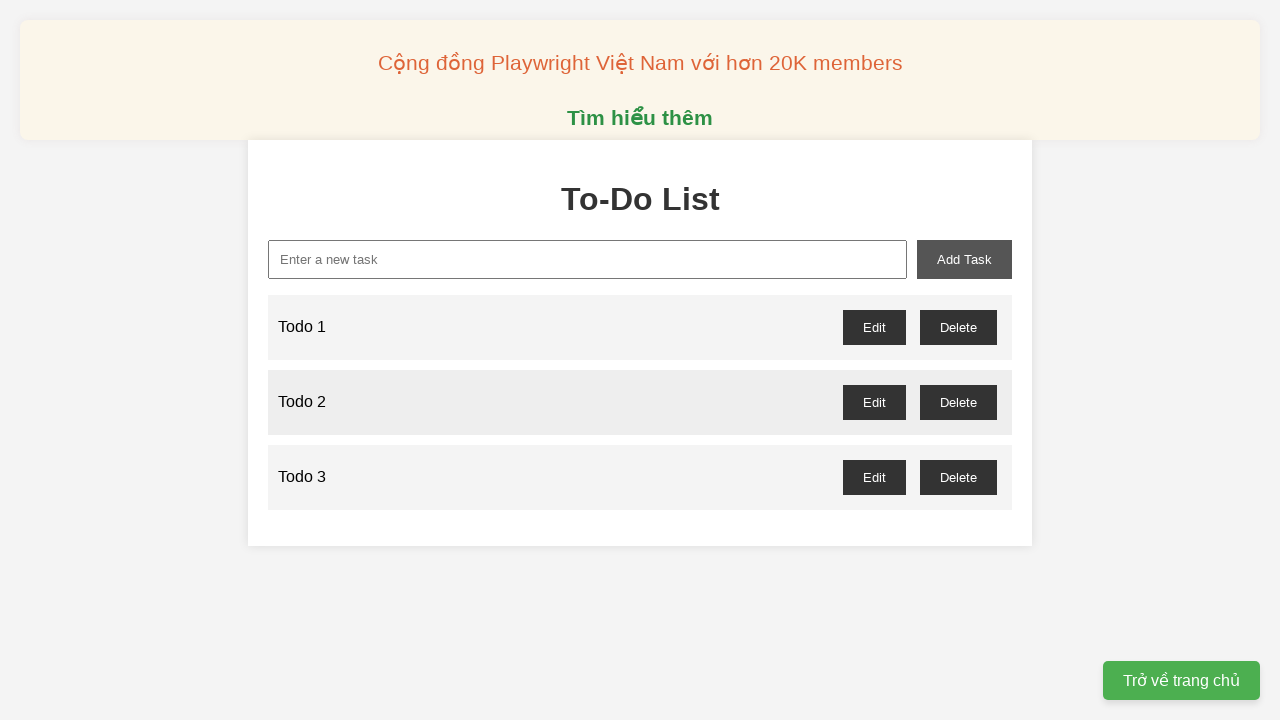

Filled new task input with 'Todo 4' on //input[@id='new-task']
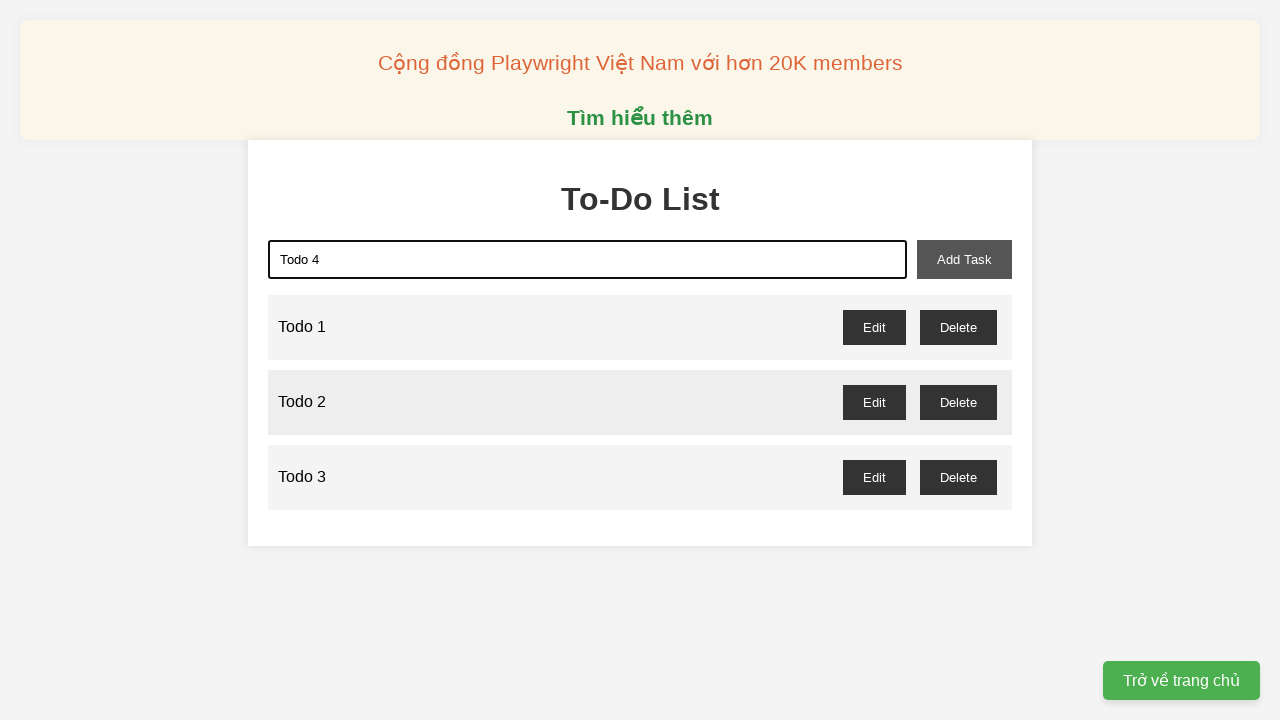

Clicked add task button to add 'Todo 4' at (964, 259) on xpath=//button[@id='add-task']
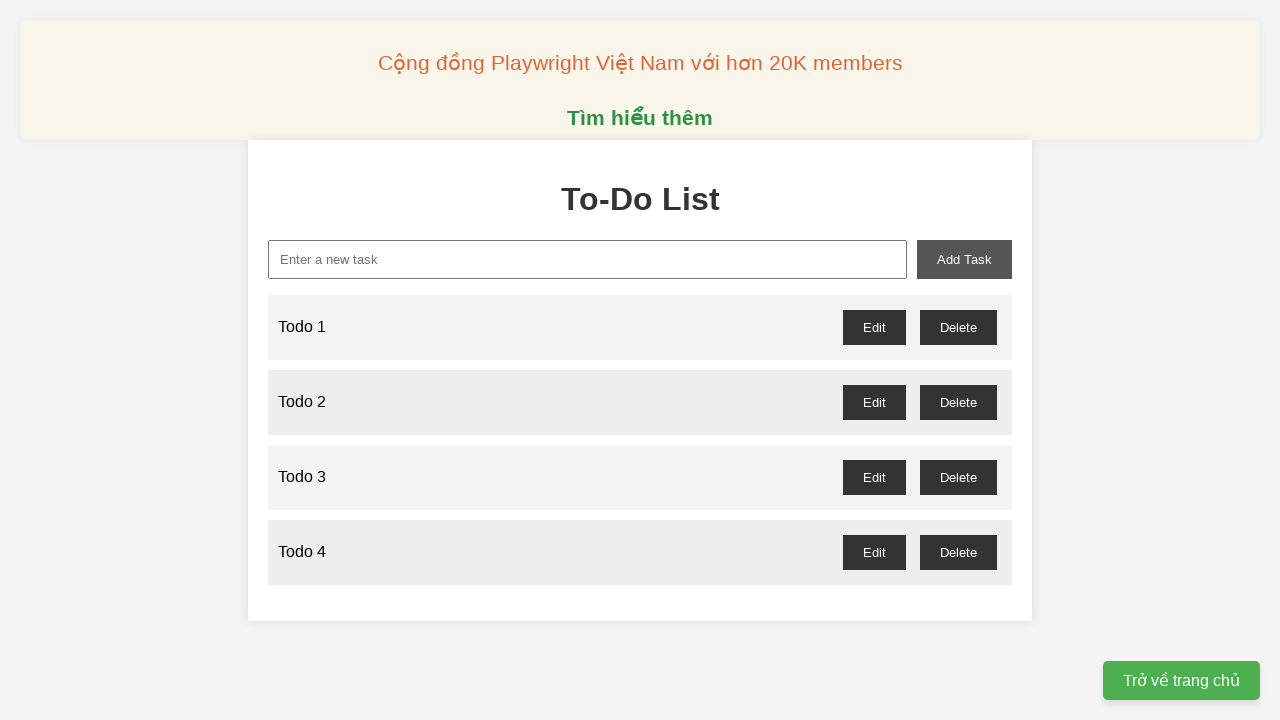

Filled new task input with 'Todo 5' on //input[@id='new-task']
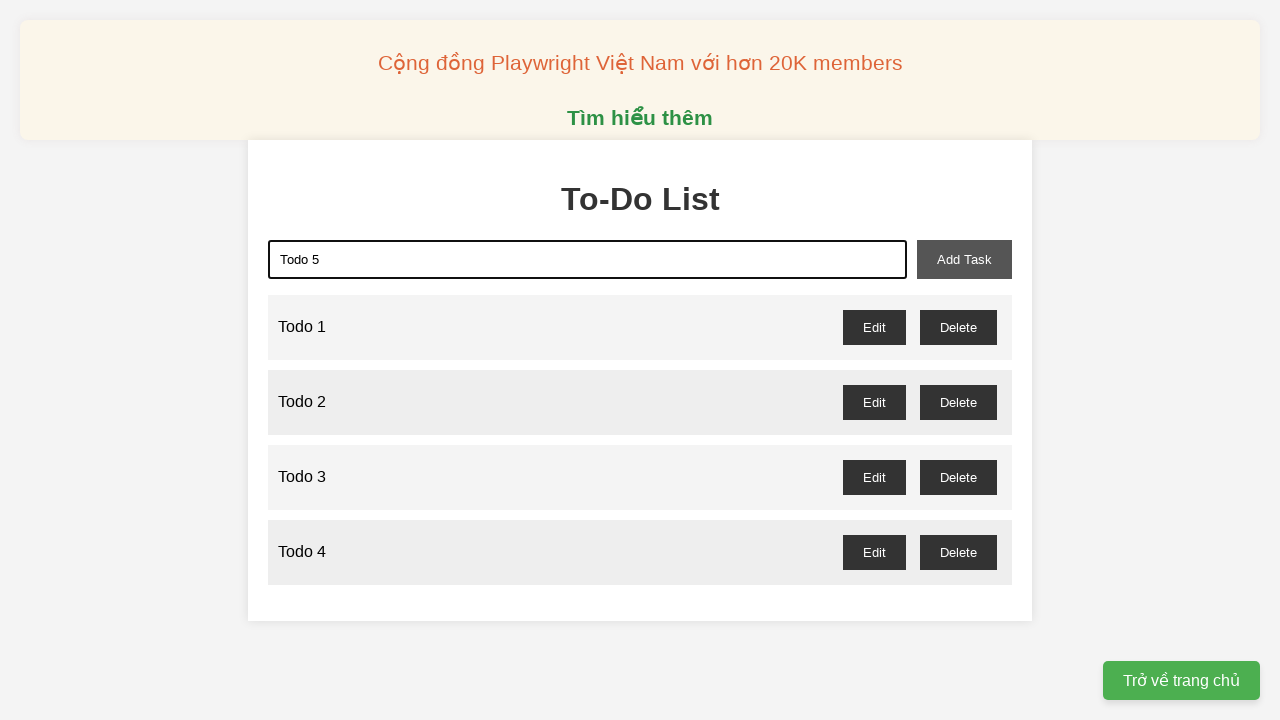

Clicked add task button to add 'Todo 5' at (964, 259) on xpath=//button[@id='add-task']
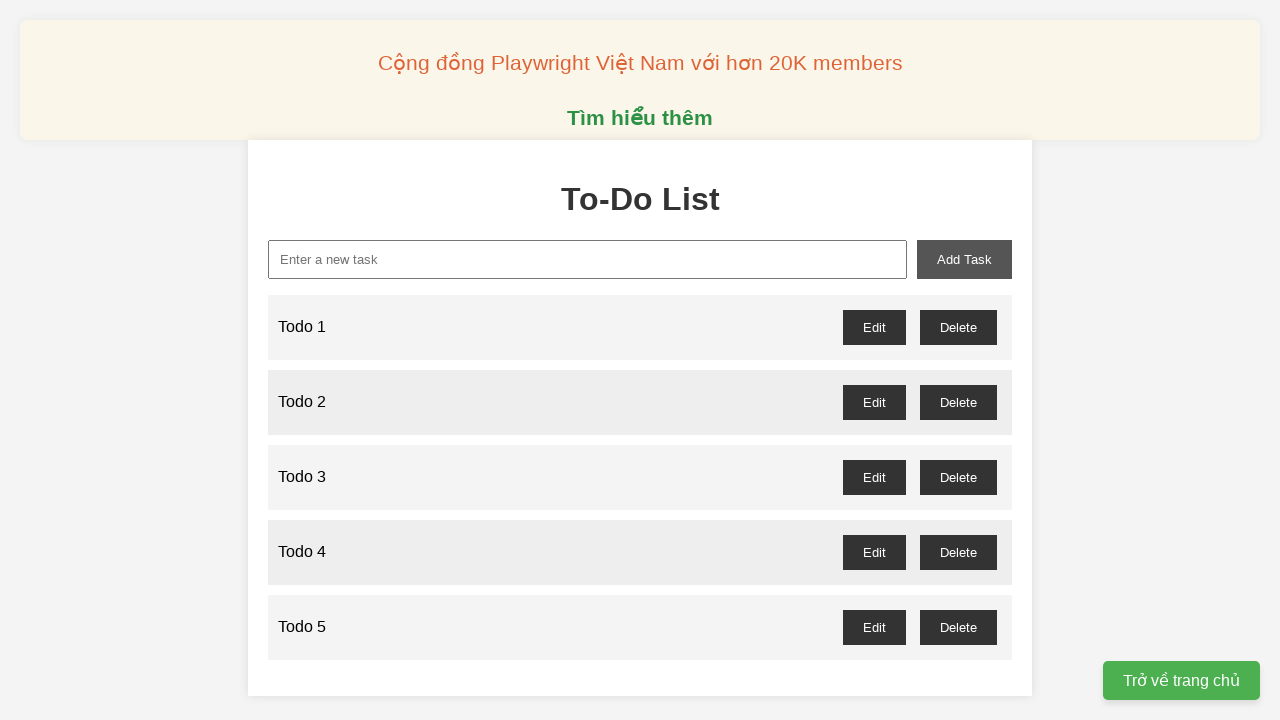

Filled new task input with 'Todo 6' on //input[@id='new-task']
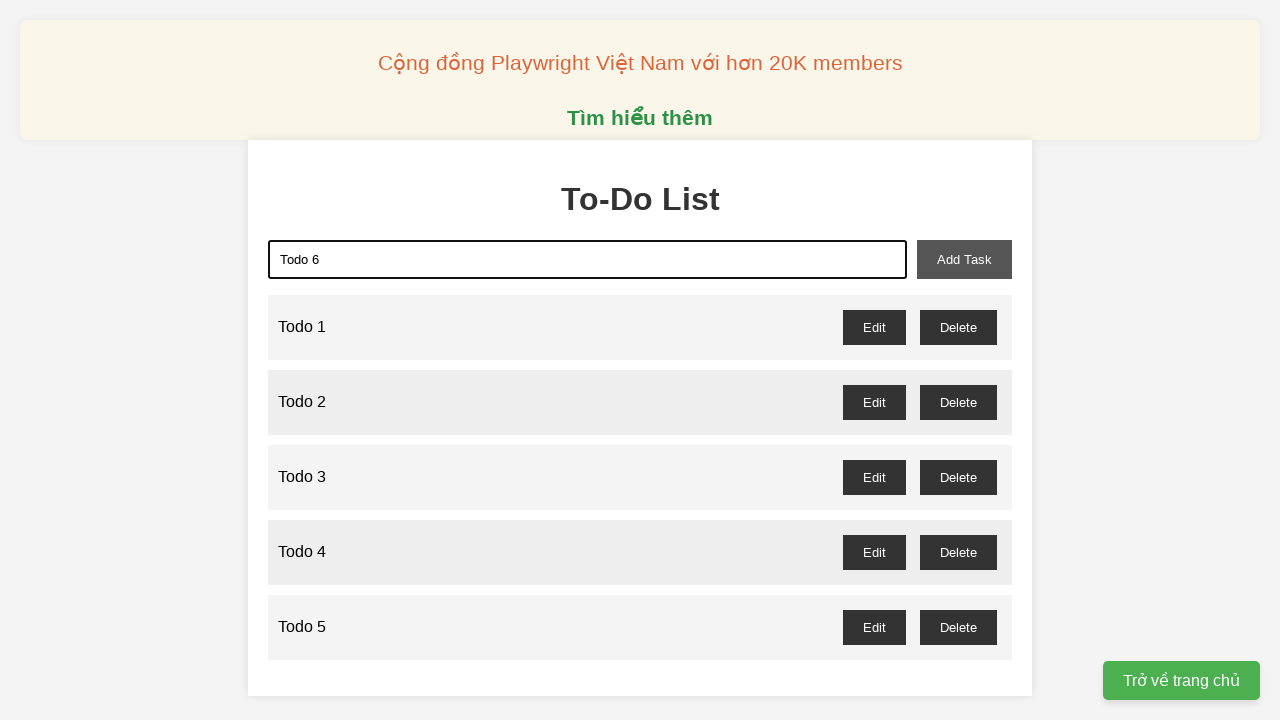

Clicked add task button to add 'Todo 6' at (964, 259) on xpath=//button[@id='add-task']
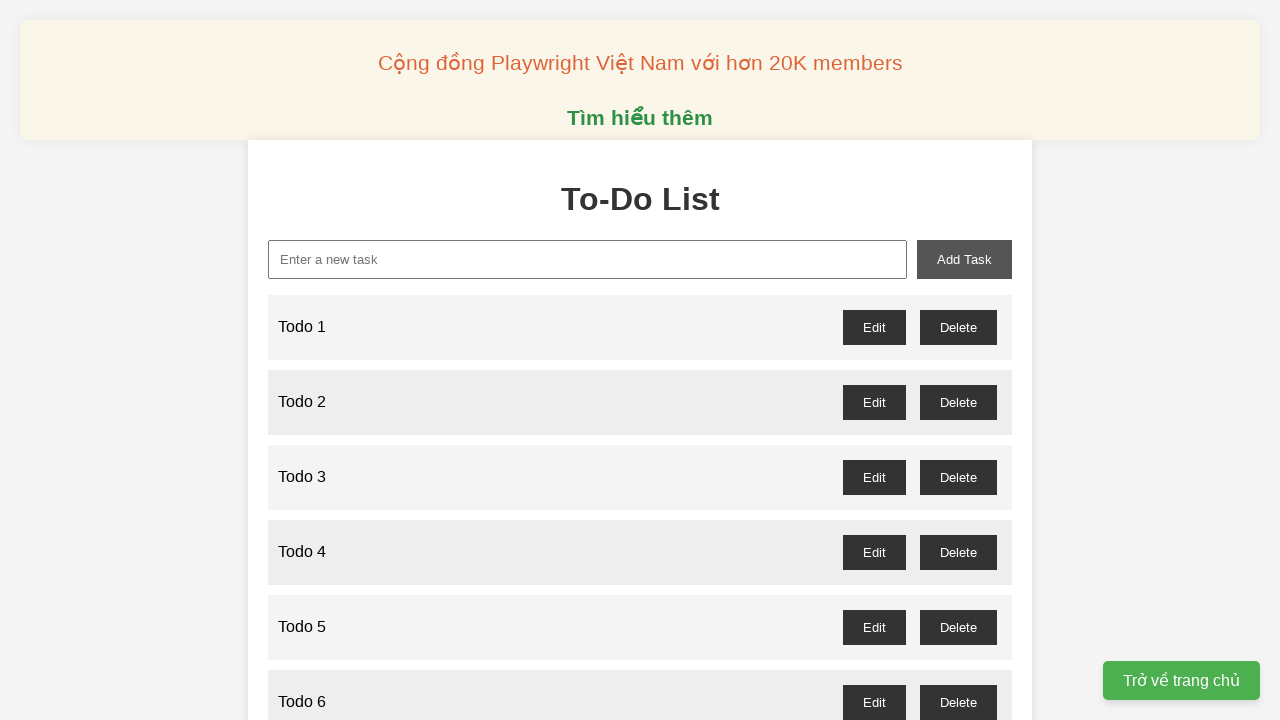

Filled new task input with 'Todo 7' on //input[@id='new-task']
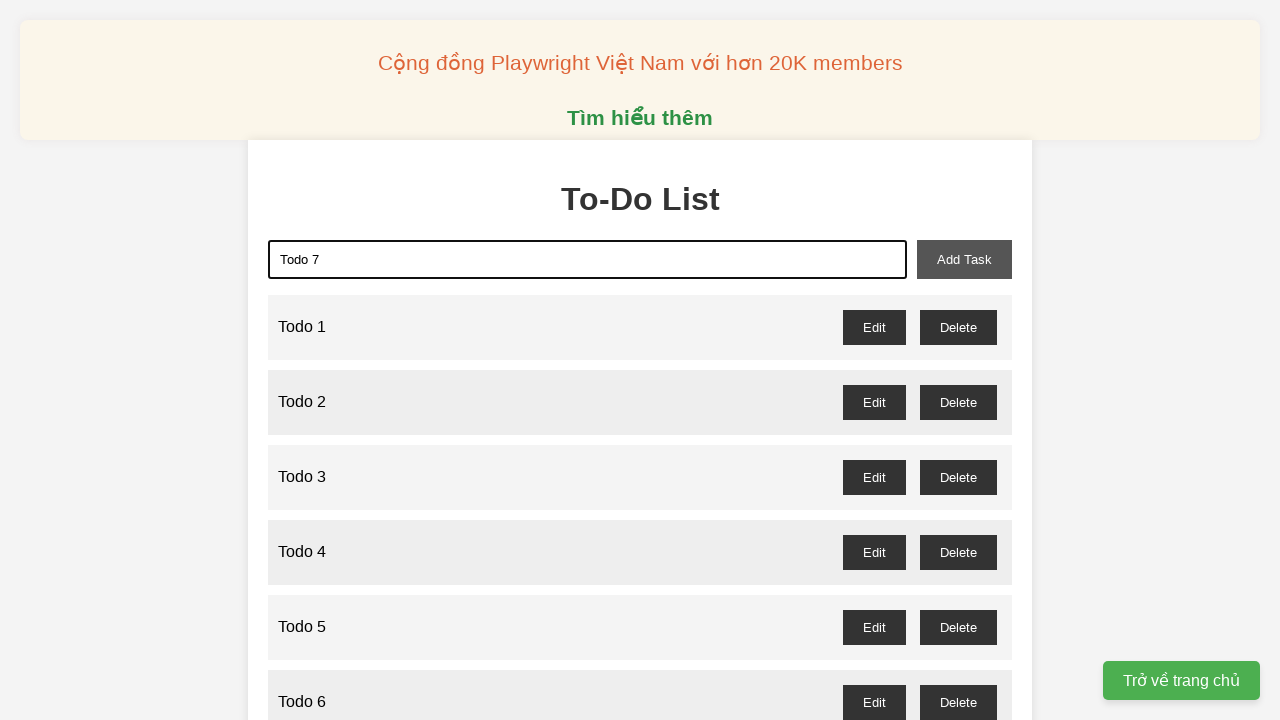

Clicked add task button to add 'Todo 7' at (964, 259) on xpath=//button[@id='add-task']
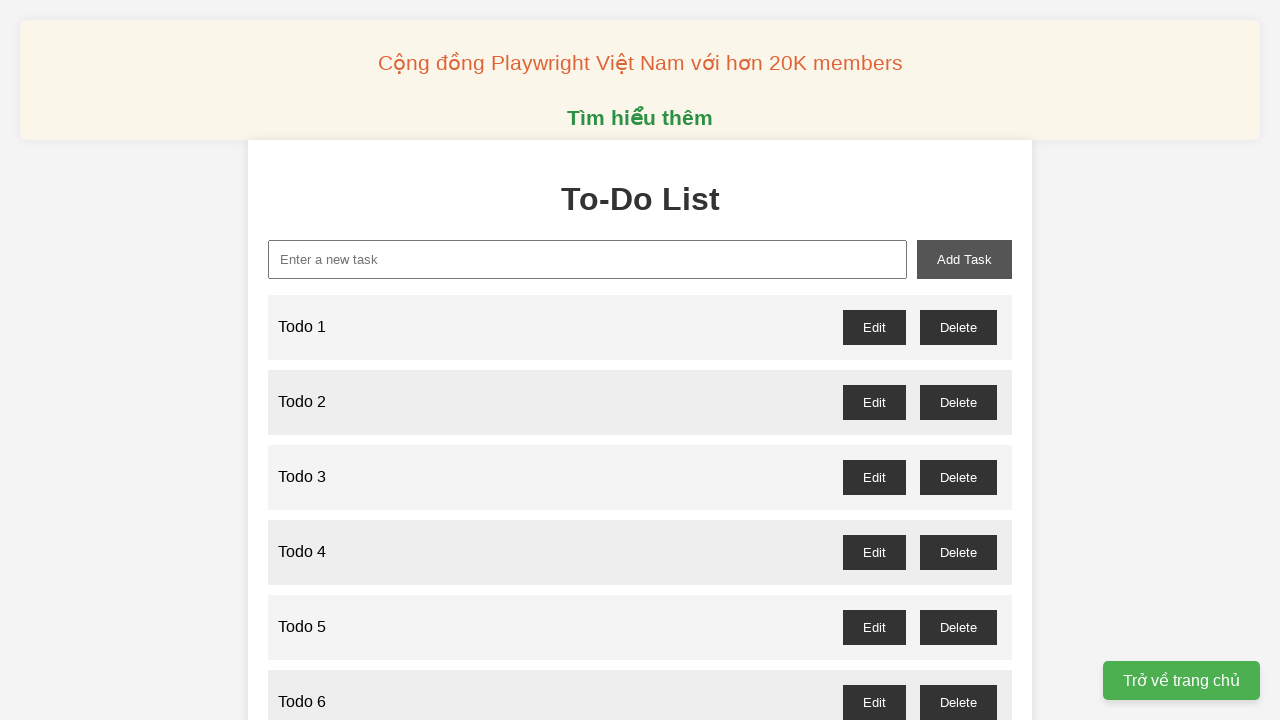

Filled new task input with 'Todo 8' on //input[@id='new-task']
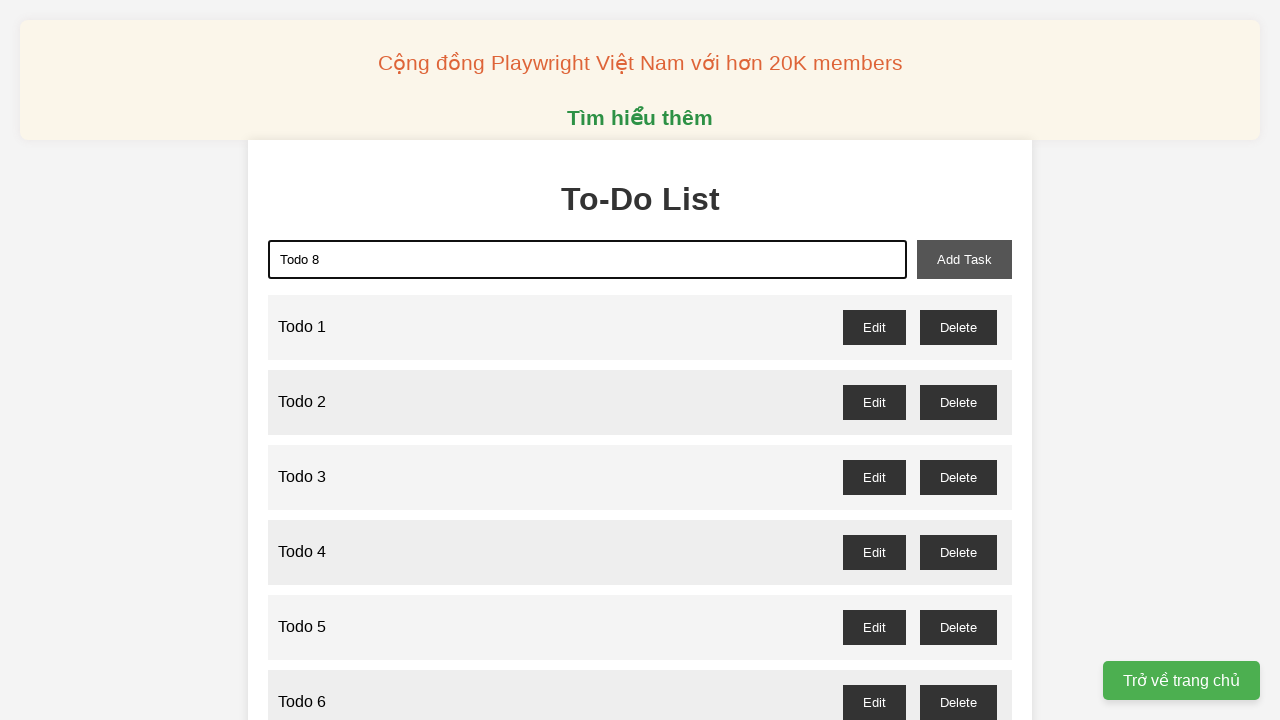

Clicked add task button to add 'Todo 8' at (964, 259) on xpath=//button[@id='add-task']
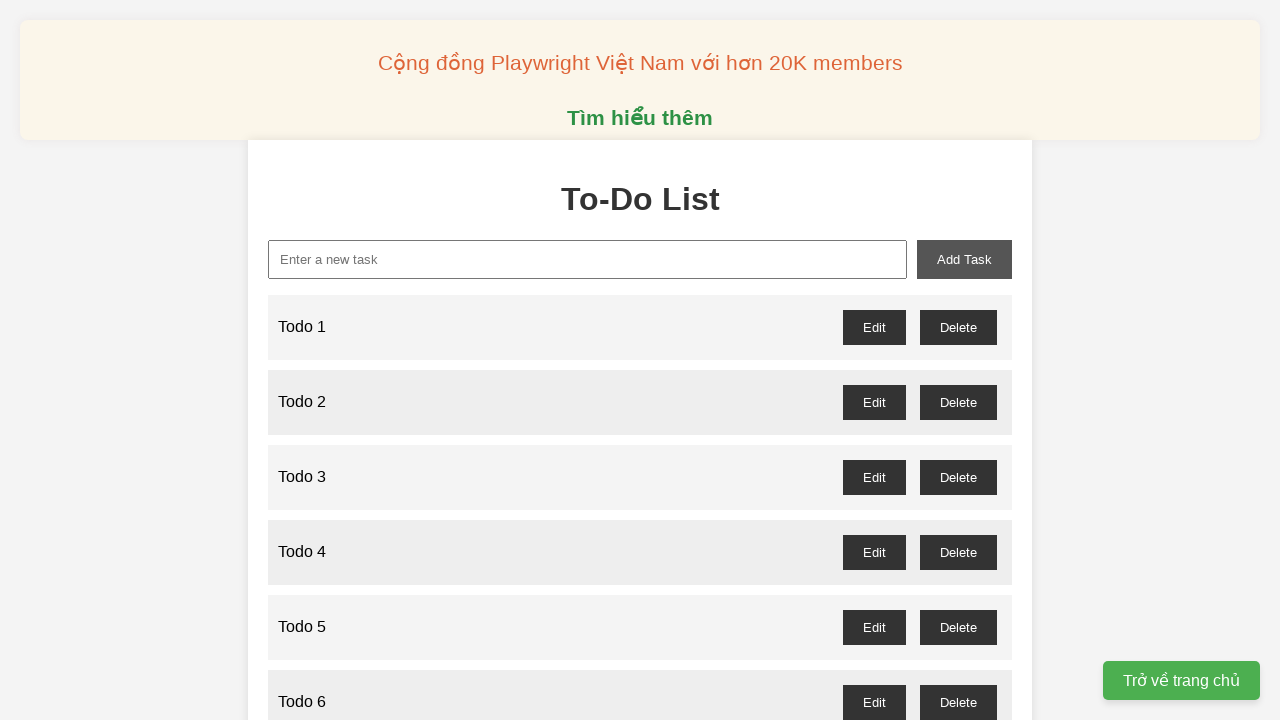

Filled new task input with 'Todo 9' on //input[@id='new-task']
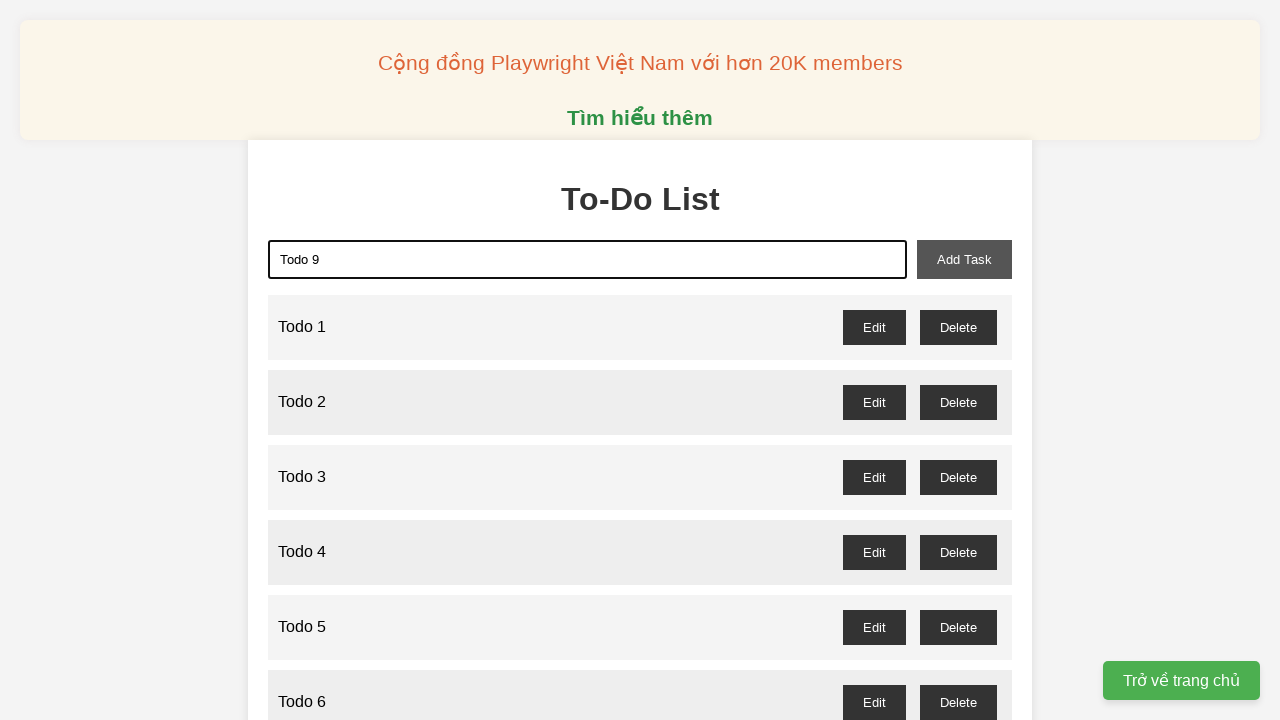

Clicked add task button to add 'Todo 9' at (964, 259) on xpath=//button[@id='add-task']
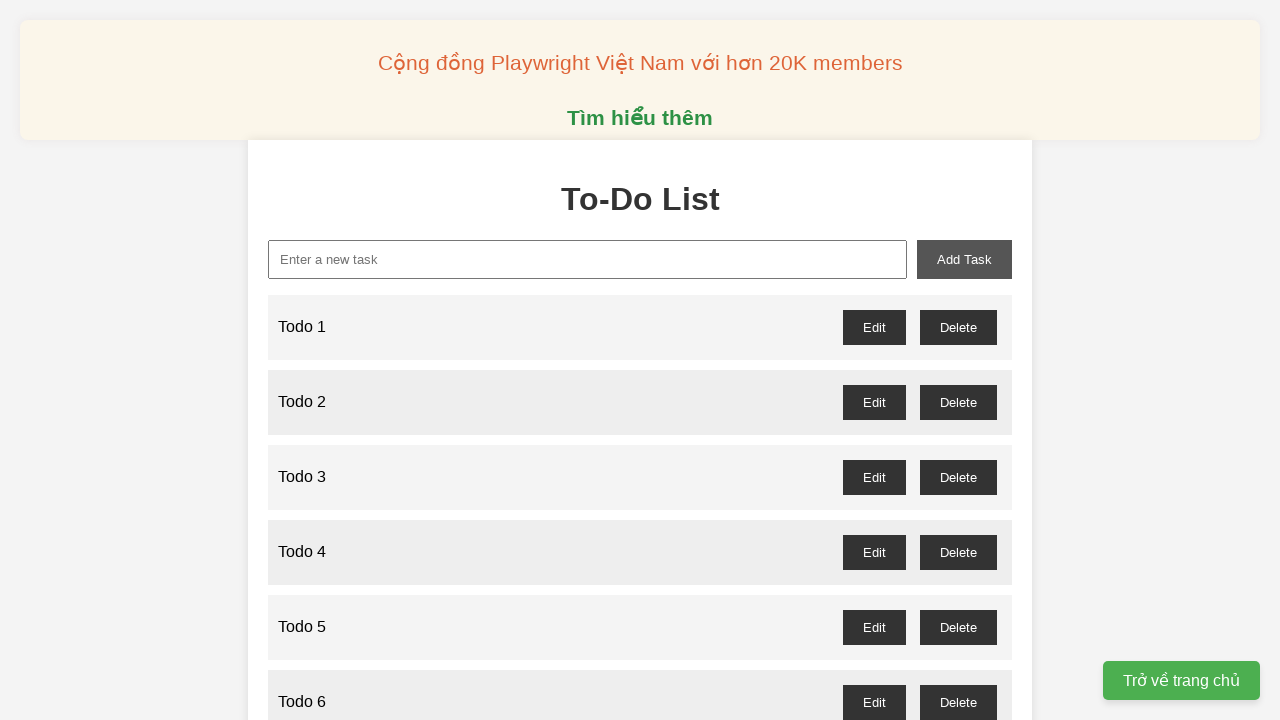

Filled new task input with 'Todo 10' on //input[@id='new-task']
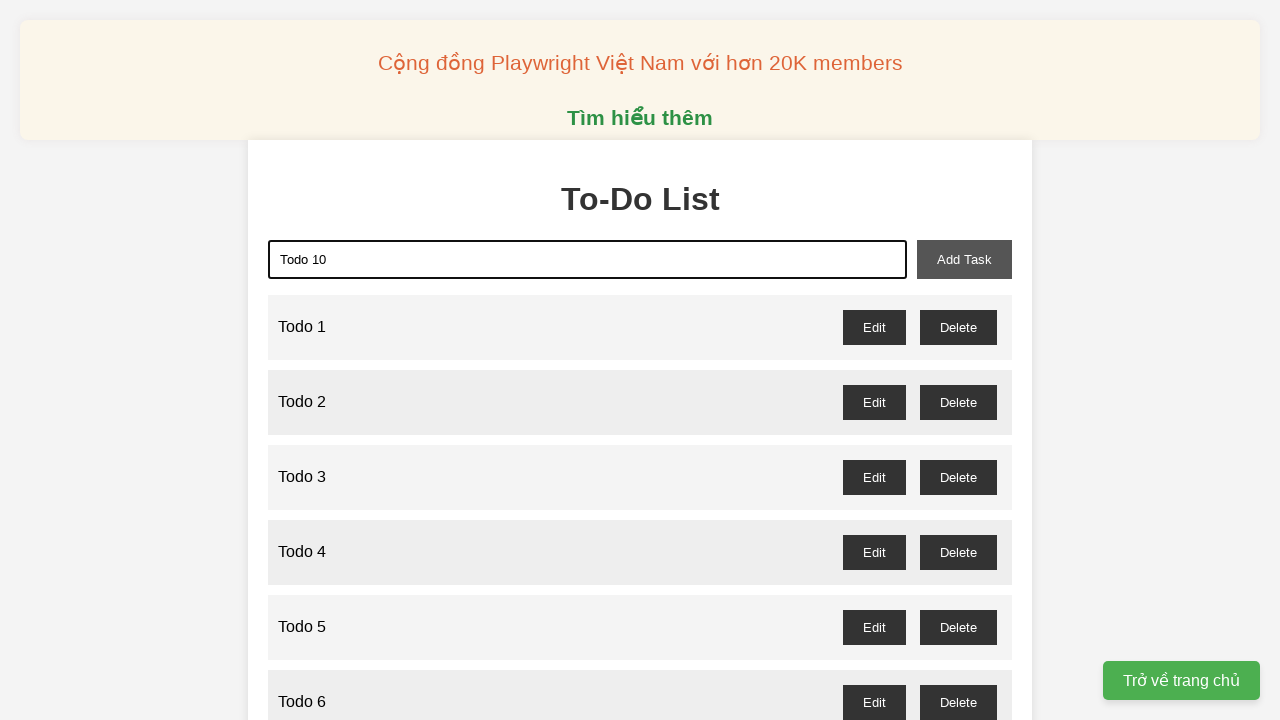

Clicked add task button to add 'Todo 10' at (964, 259) on xpath=//button[@id='add-task']
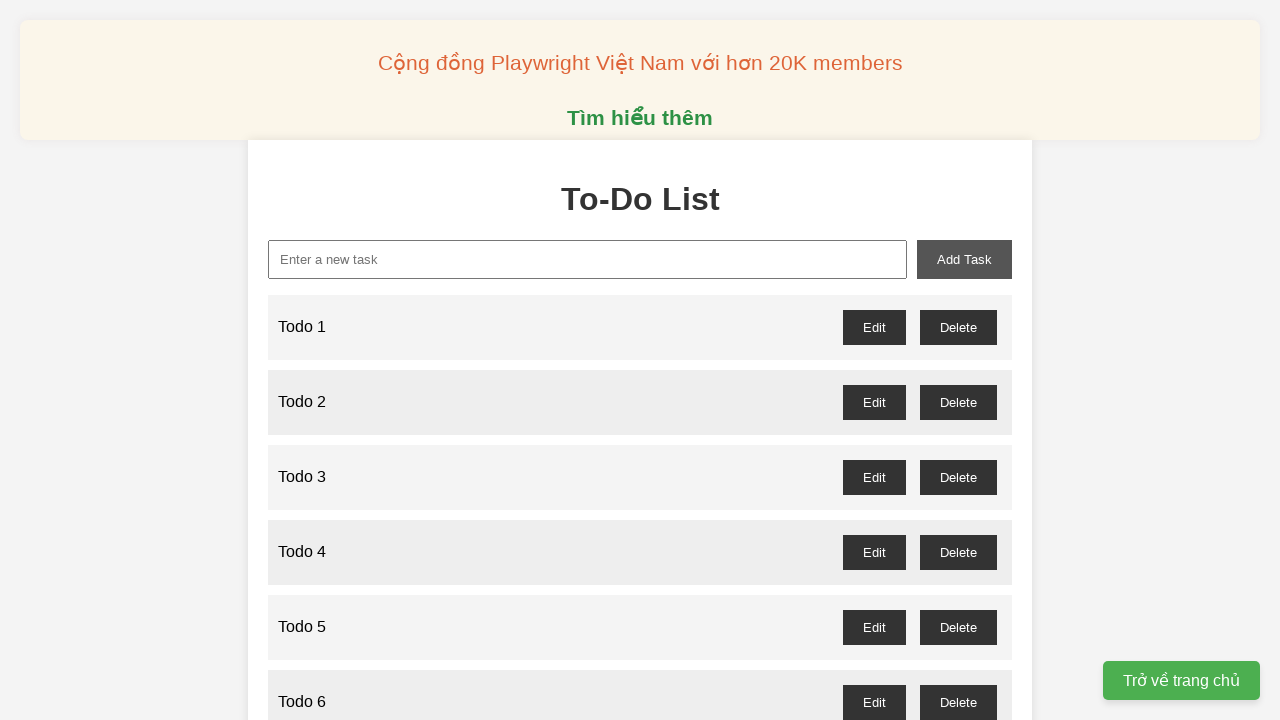

Filled new task input with 'Todo 11' on //input[@id='new-task']
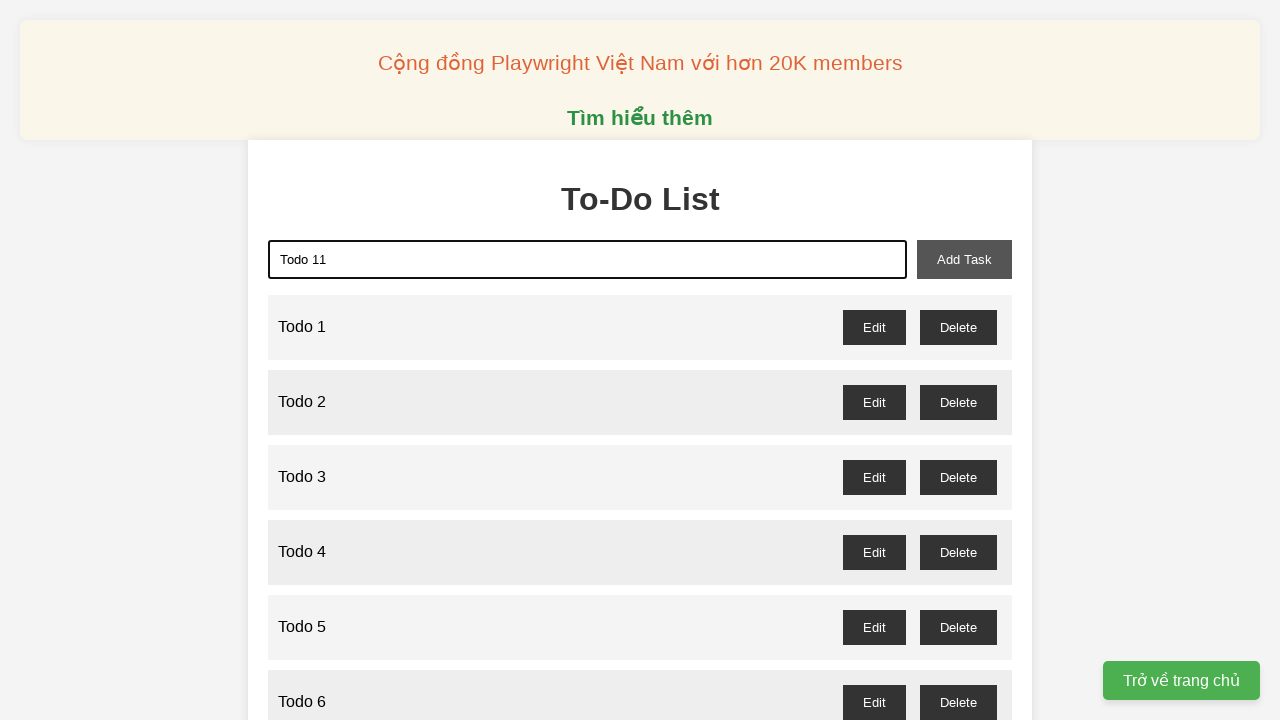

Clicked add task button to add 'Todo 11' at (964, 259) on xpath=//button[@id='add-task']
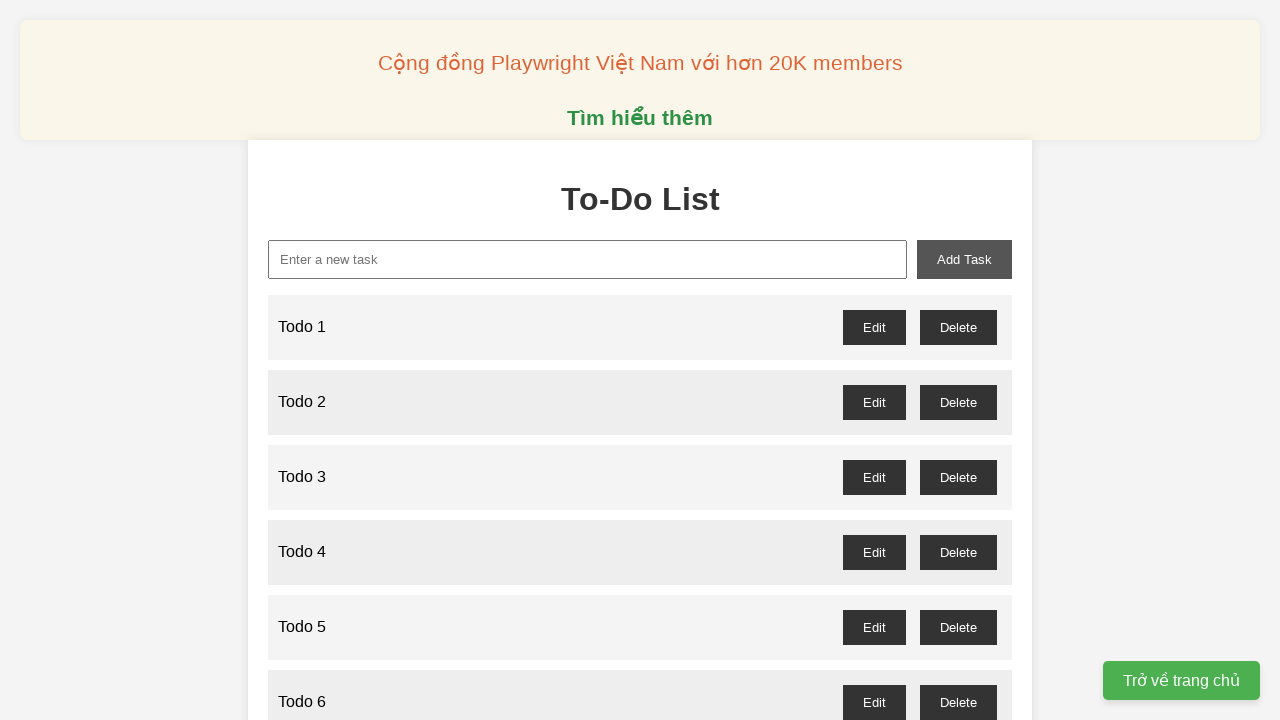

Filled new task input with 'Todo 12' on //input[@id='new-task']
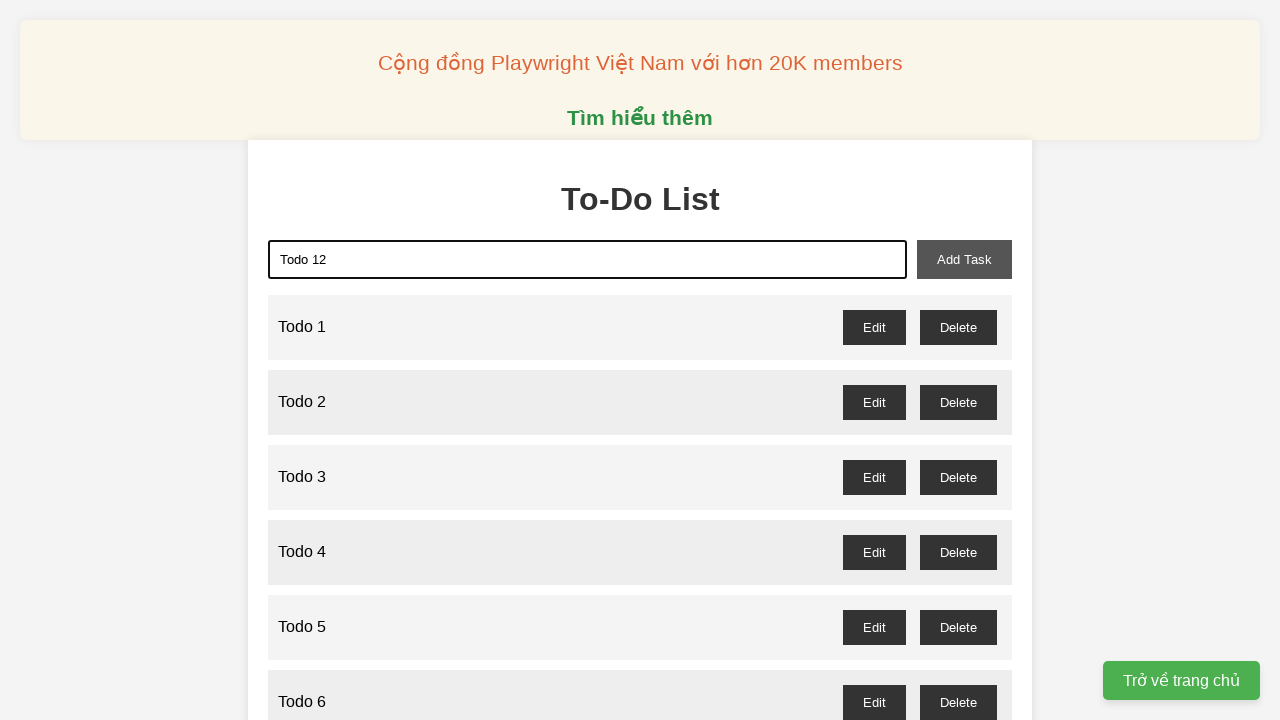

Clicked add task button to add 'Todo 12' at (964, 259) on xpath=//button[@id='add-task']
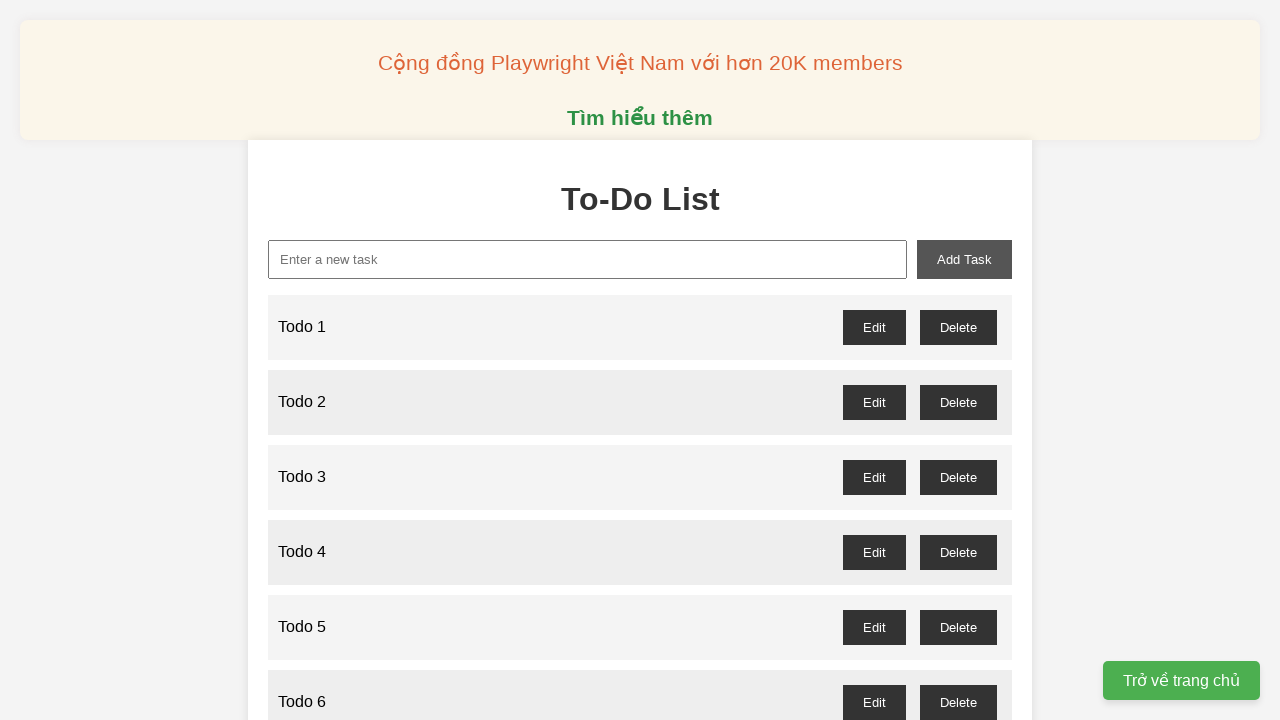

Filled new task input with 'Todo 13' on //input[@id='new-task']
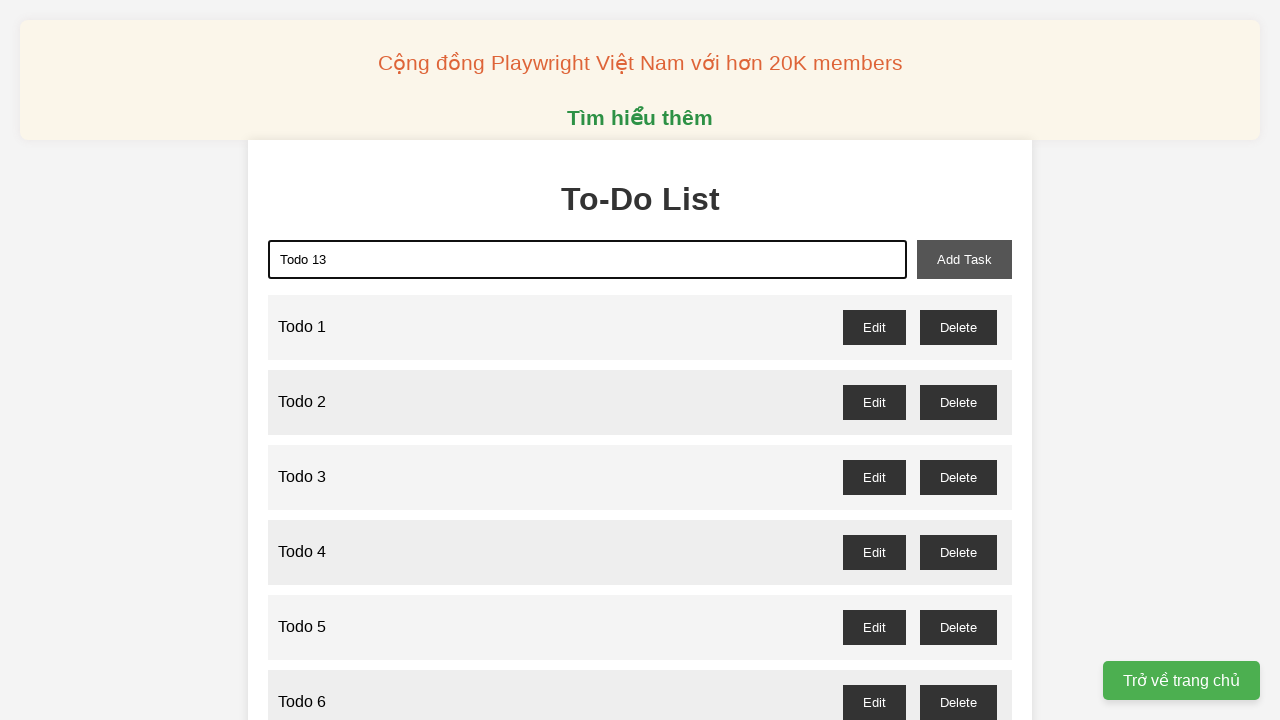

Clicked add task button to add 'Todo 13' at (964, 259) on xpath=//button[@id='add-task']
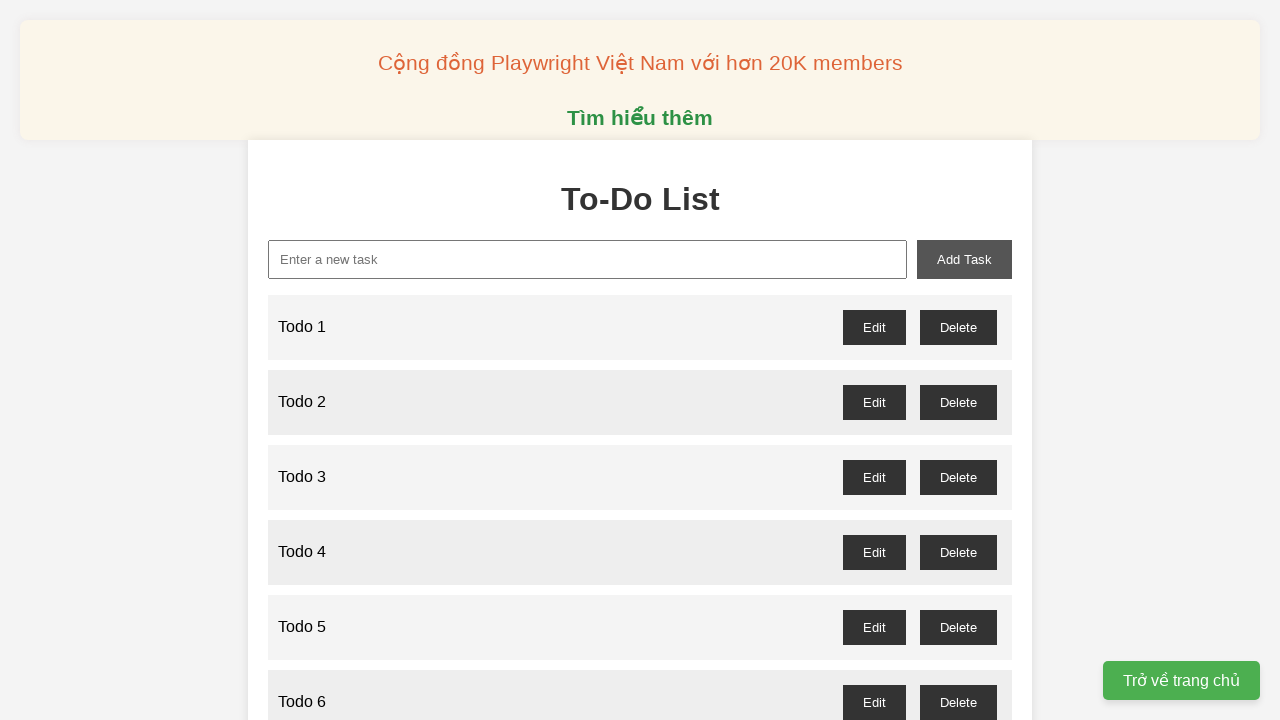

Filled new task input with 'Todo 14' on //input[@id='new-task']
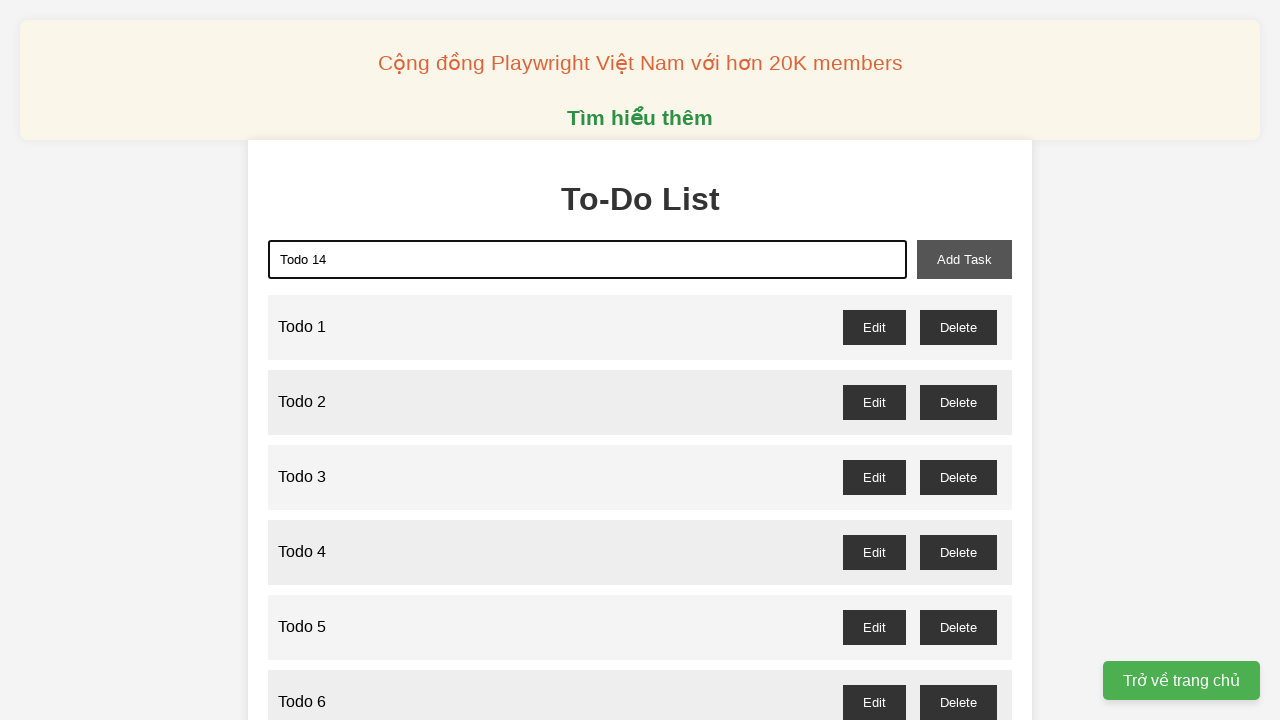

Clicked add task button to add 'Todo 14' at (964, 259) on xpath=//button[@id='add-task']
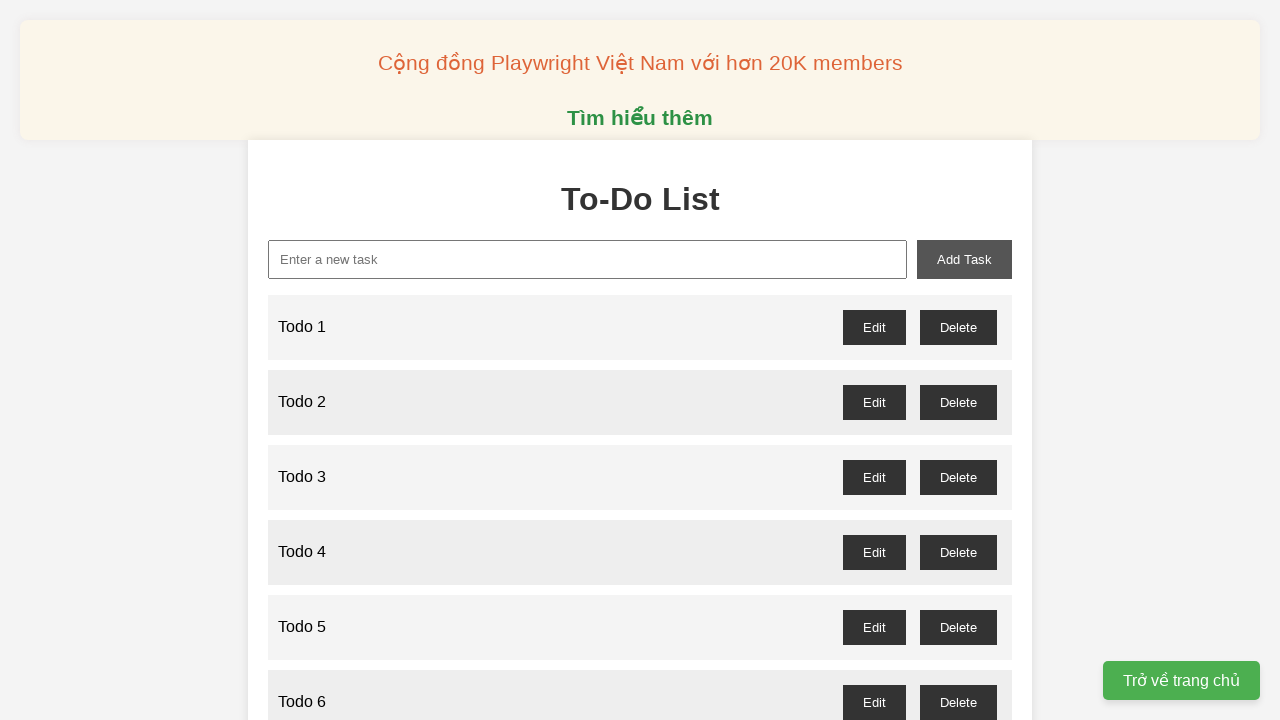

Filled new task input with 'Todo 15' on //input[@id='new-task']
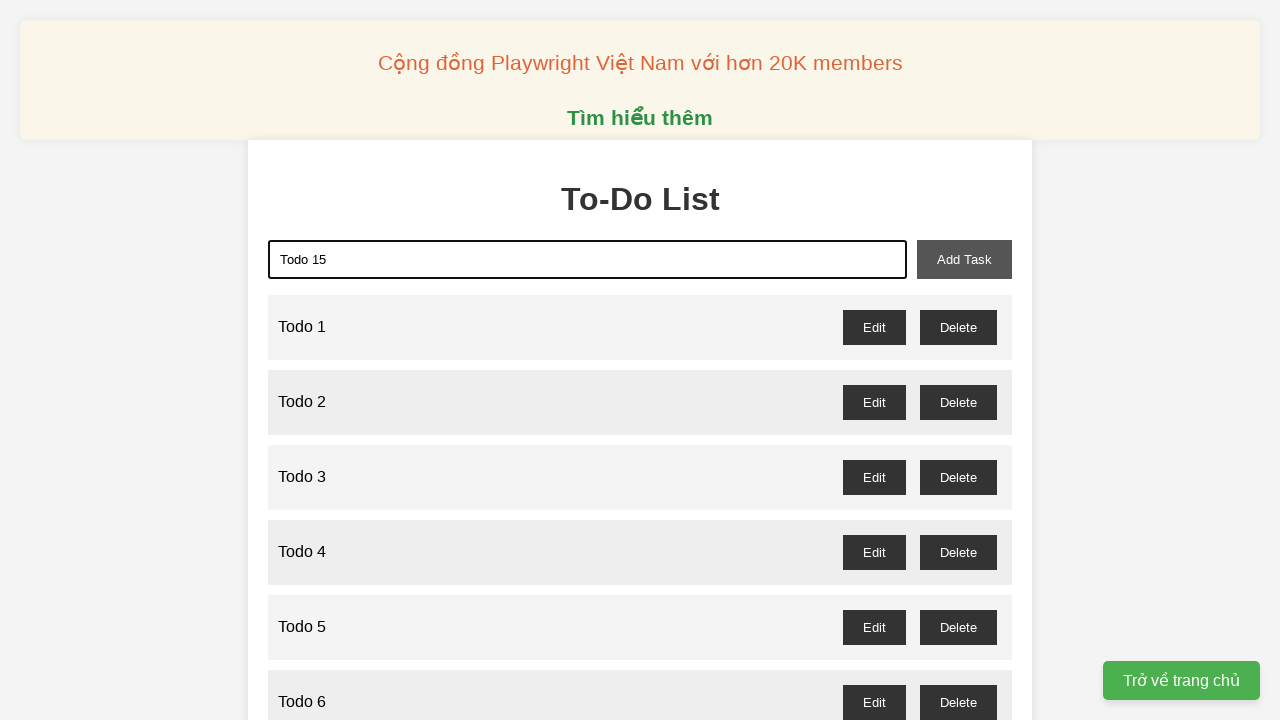

Clicked add task button to add 'Todo 15' at (964, 259) on xpath=//button[@id='add-task']
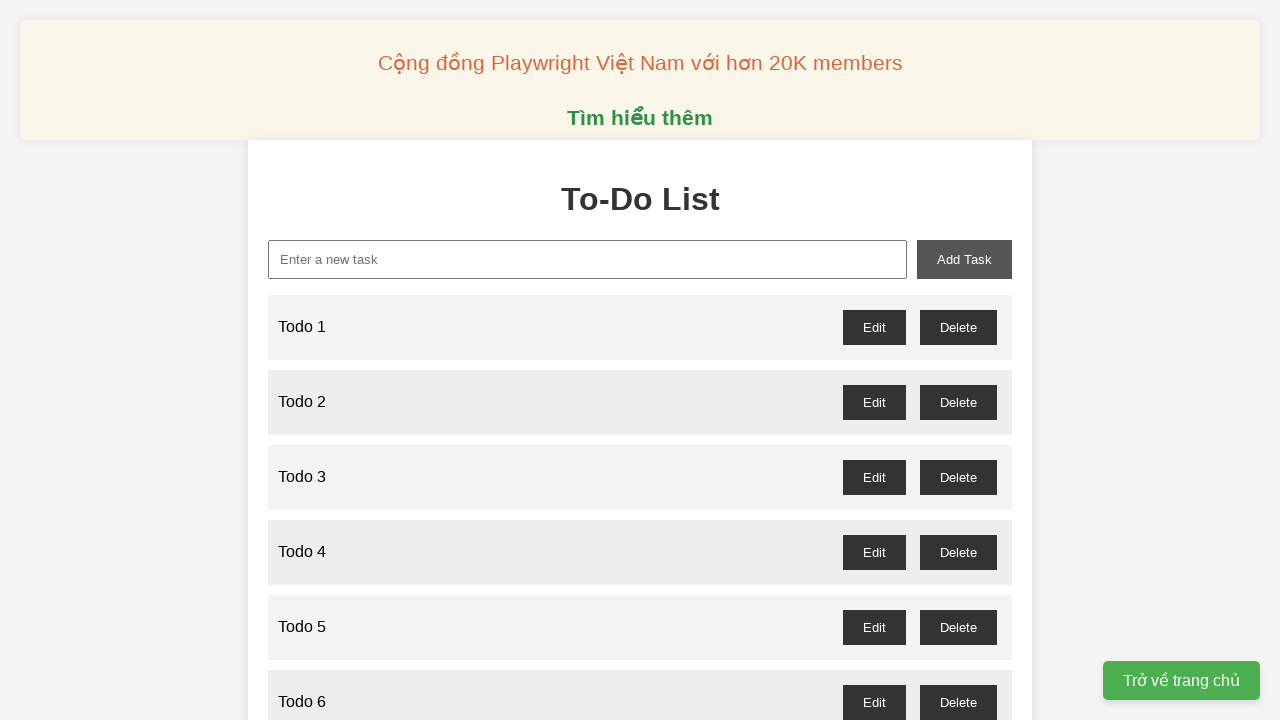

Filled new task input with 'Todo 16' on //input[@id='new-task']
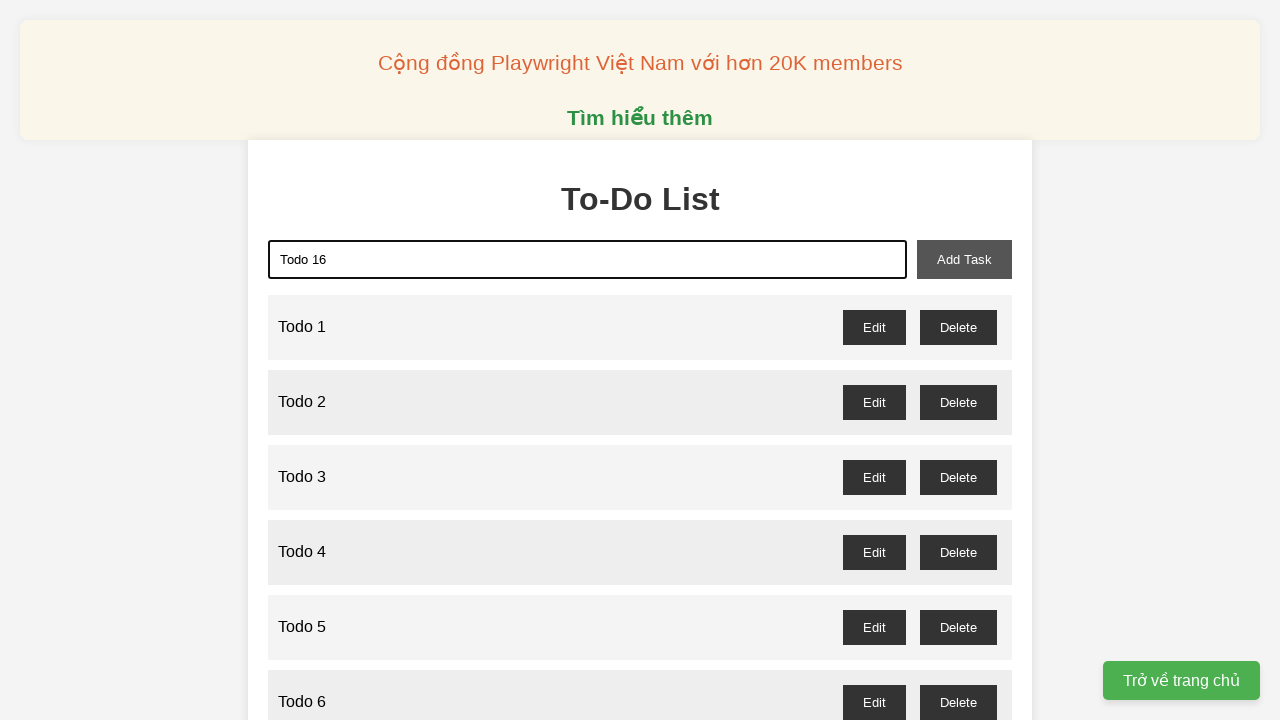

Clicked add task button to add 'Todo 16' at (964, 259) on xpath=//button[@id='add-task']
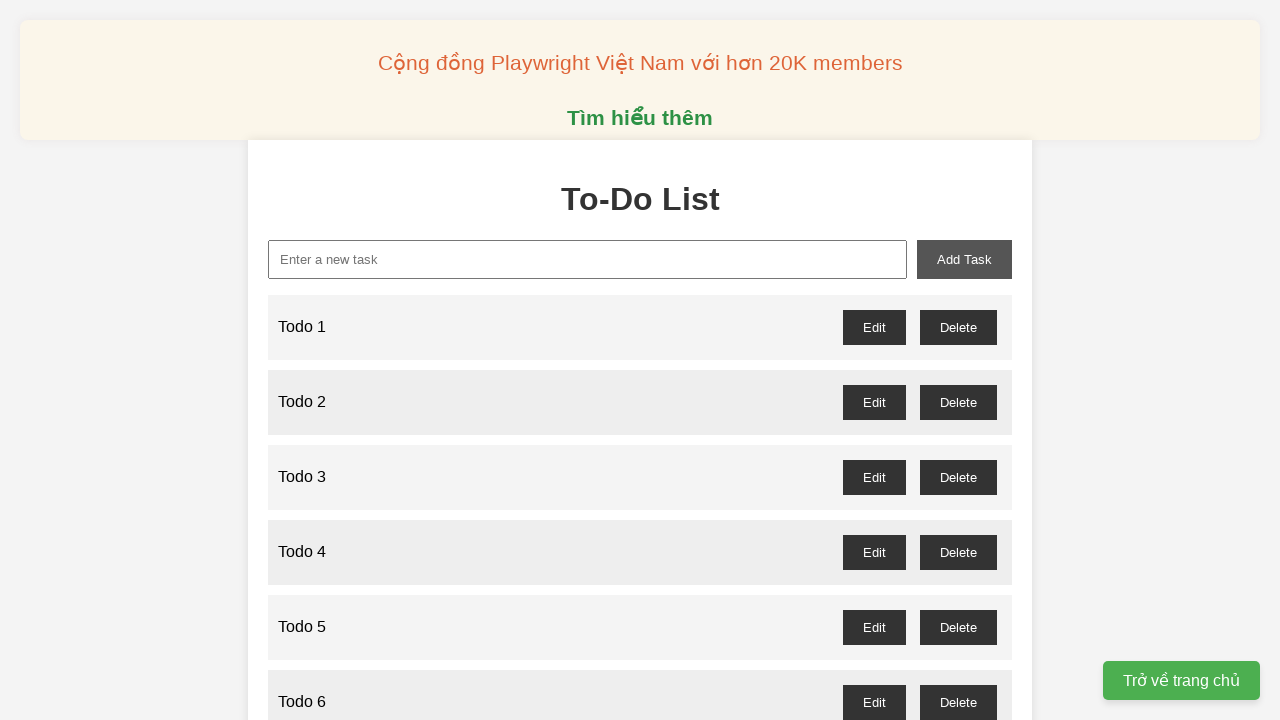

Filled new task input with 'Todo 17' on //input[@id='new-task']
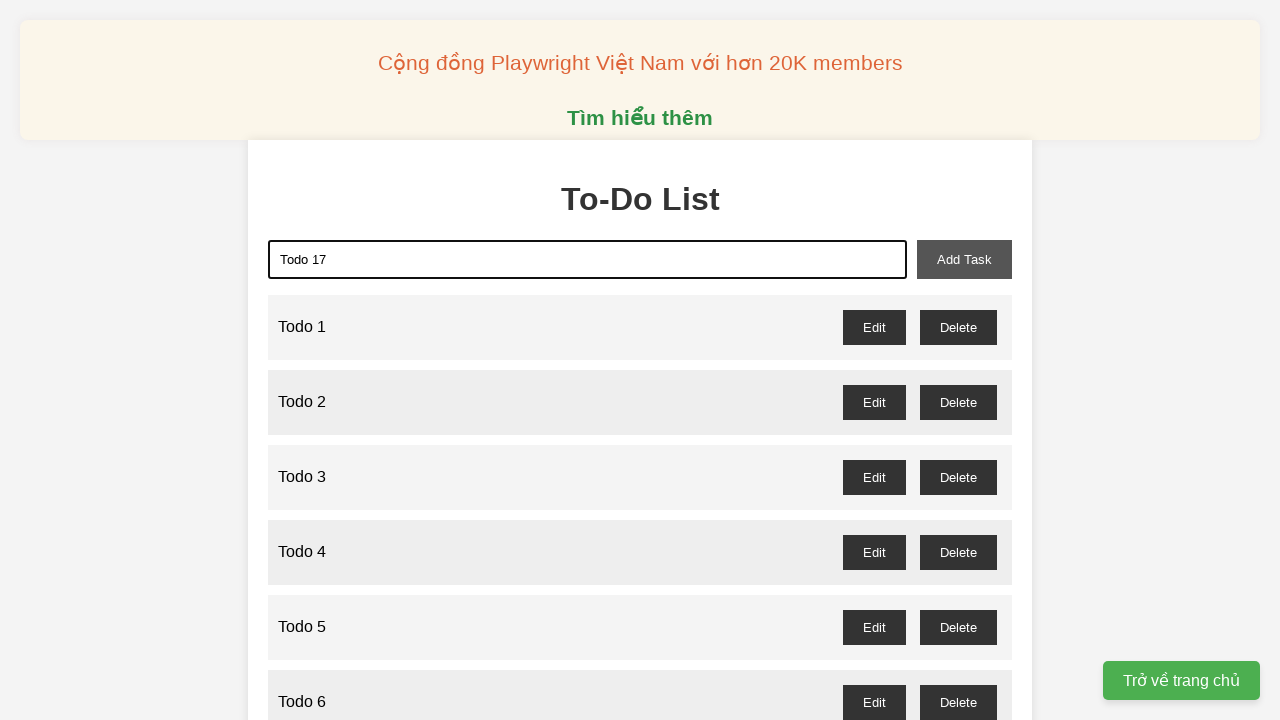

Clicked add task button to add 'Todo 17' at (964, 259) on xpath=//button[@id='add-task']
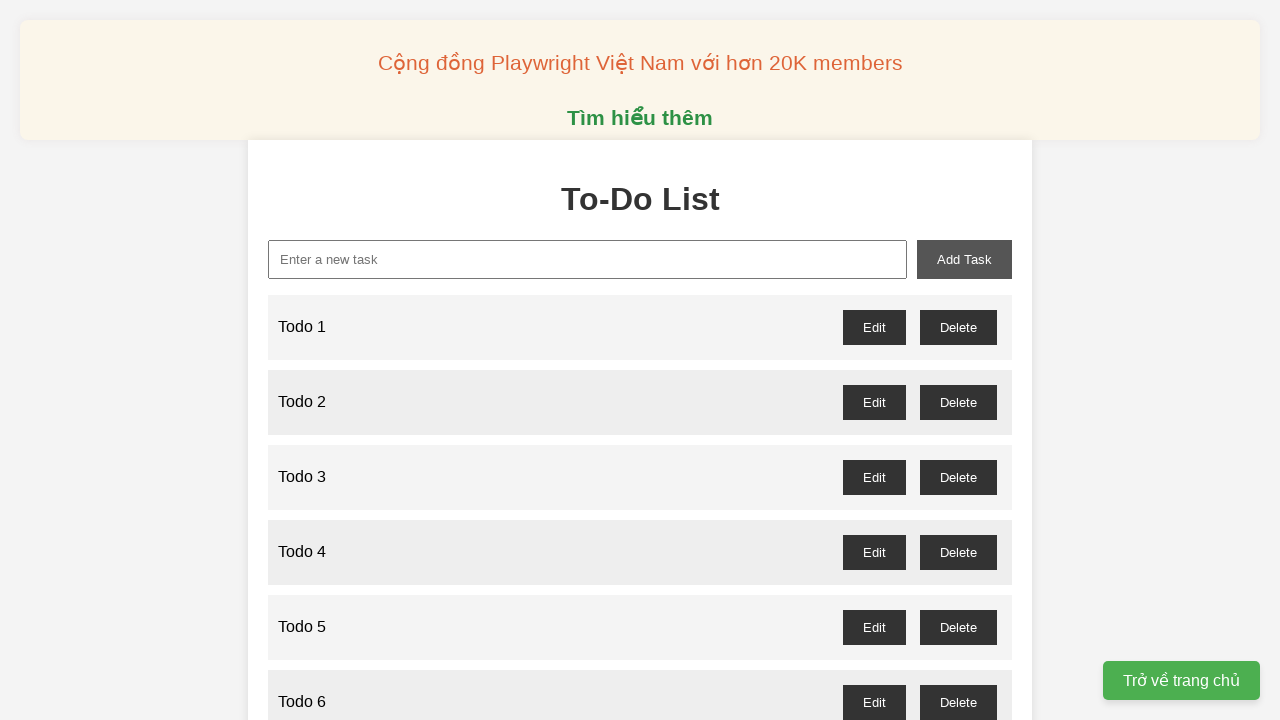

Filled new task input with 'Todo 18' on //input[@id='new-task']
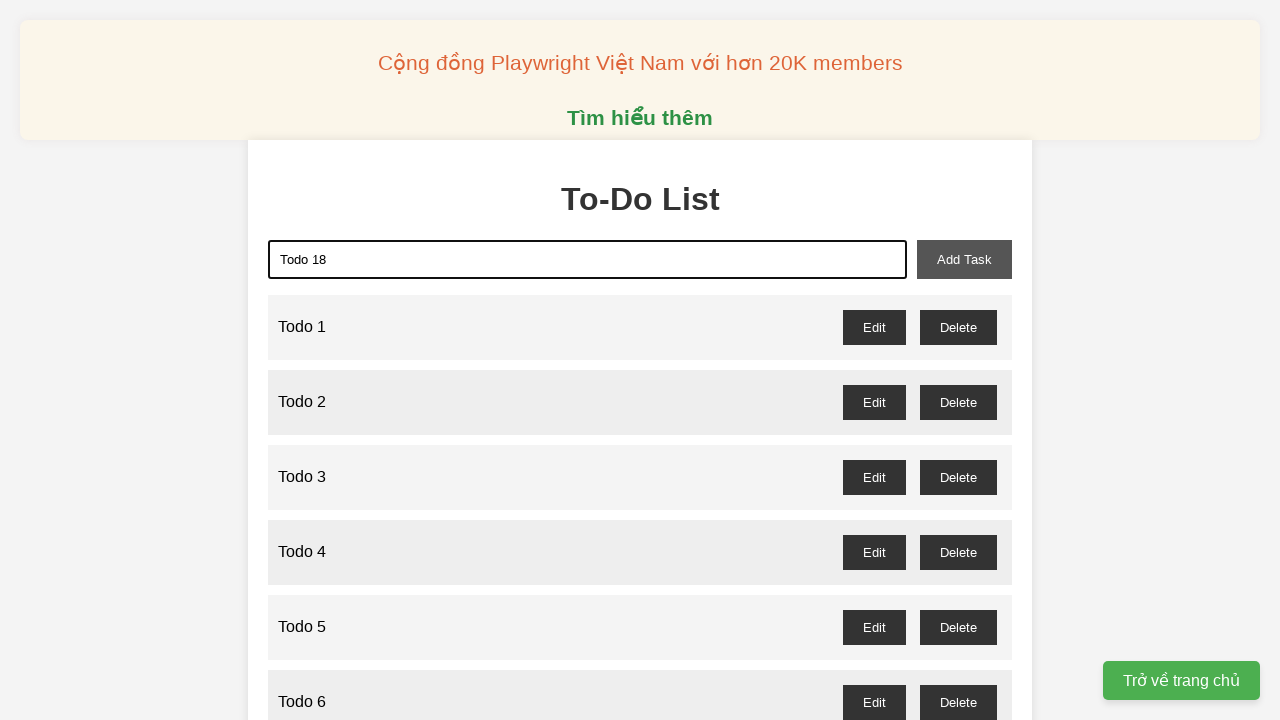

Clicked add task button to add 'Todo 18' at (964, 259) on xpath=//button[@id='add-task']
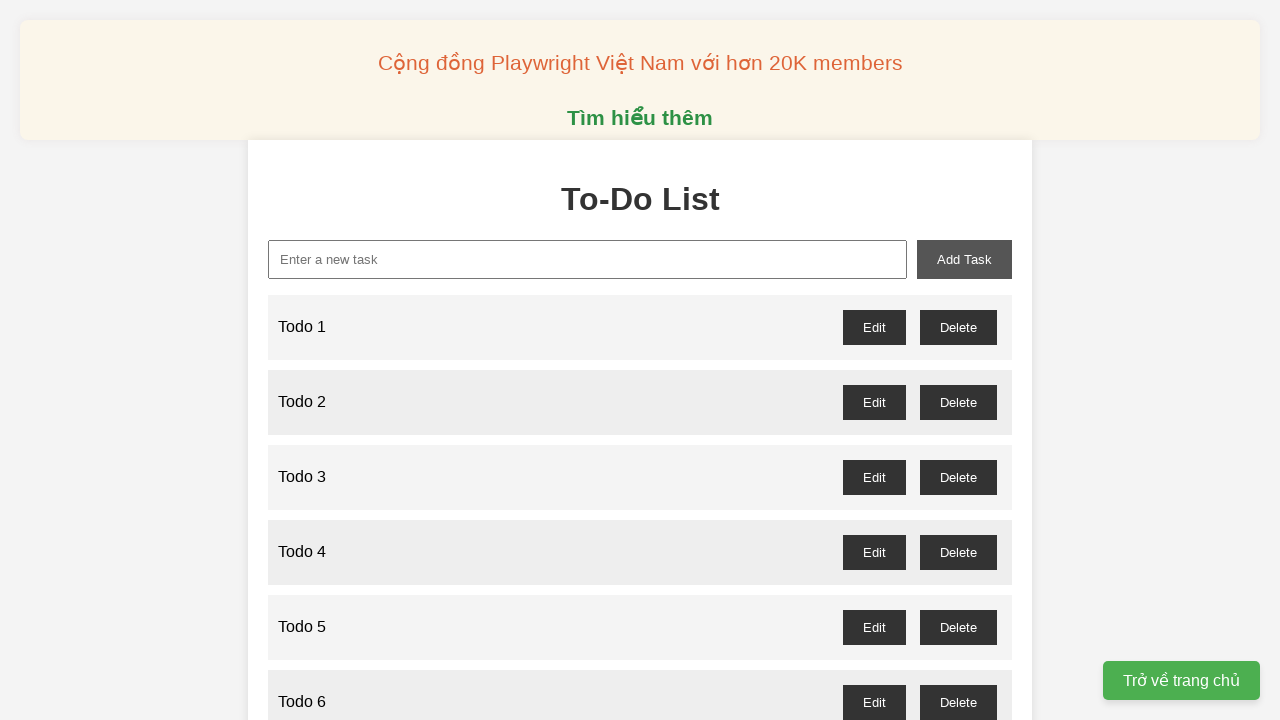

Filled new task input with 'Todo 19' on //input[@id='new-task']
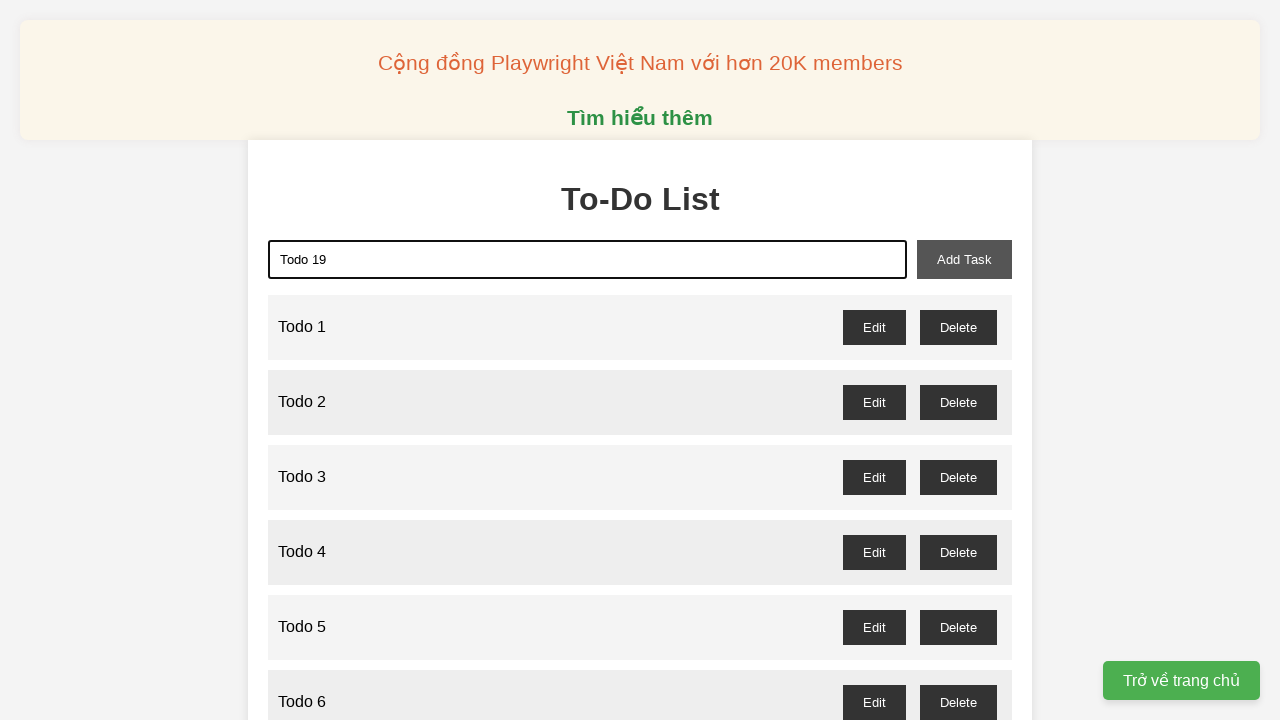

Clicked add task button to add 'Todo 19' at (964, 259) on xpath=//button[@id='add-task']
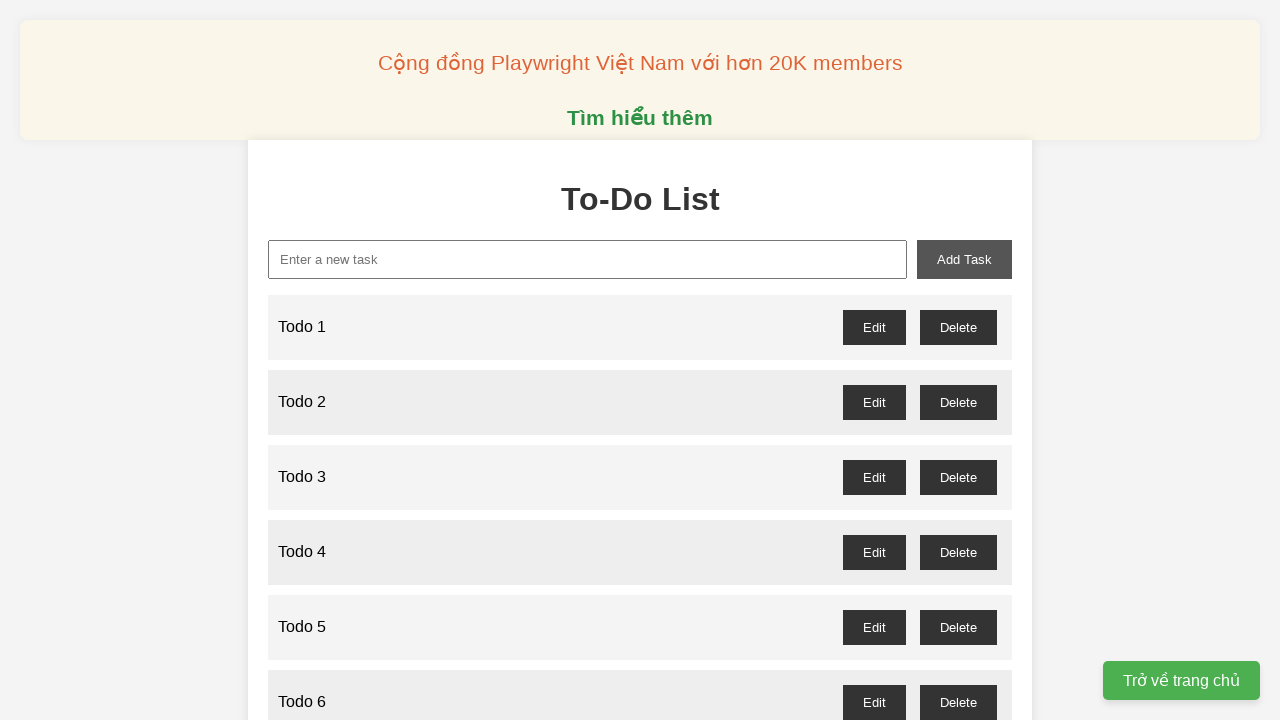

Filled new task input with 'Todo 20' on //input[@id='new-task']
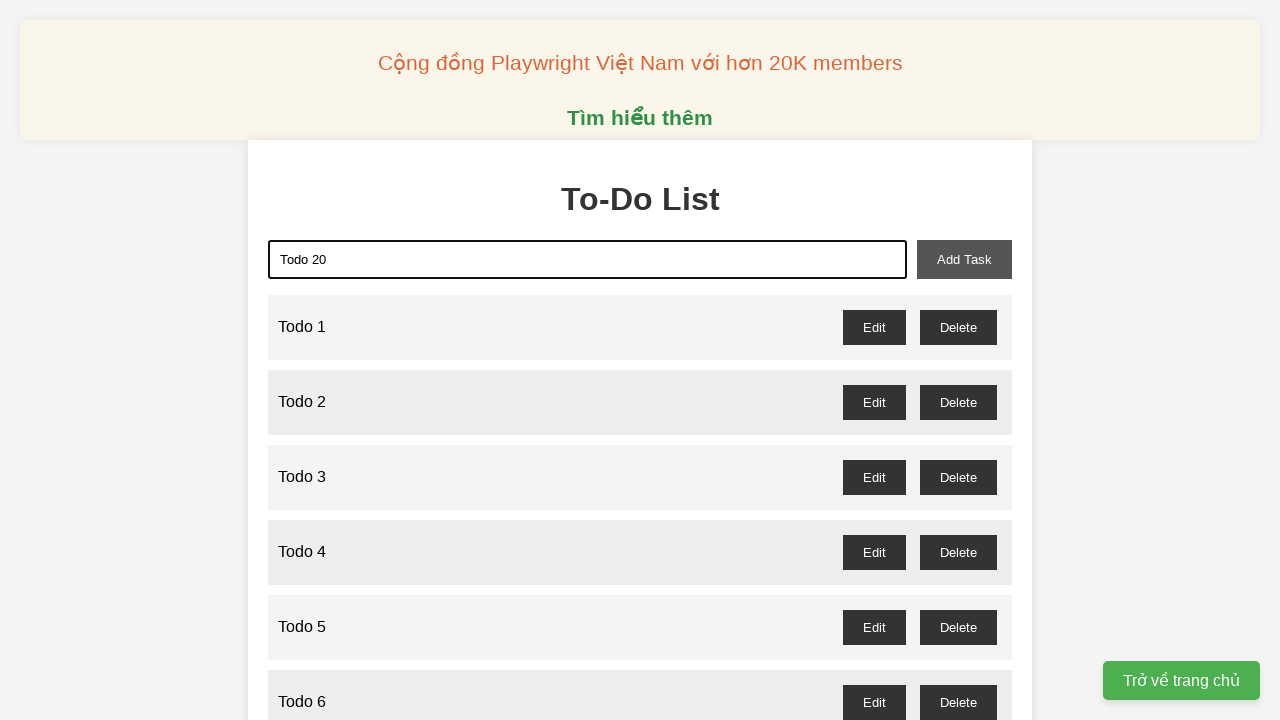

Clicked add task button to add 'Todo 20' at (964, 259) on xpath=//button[@id='add-task']
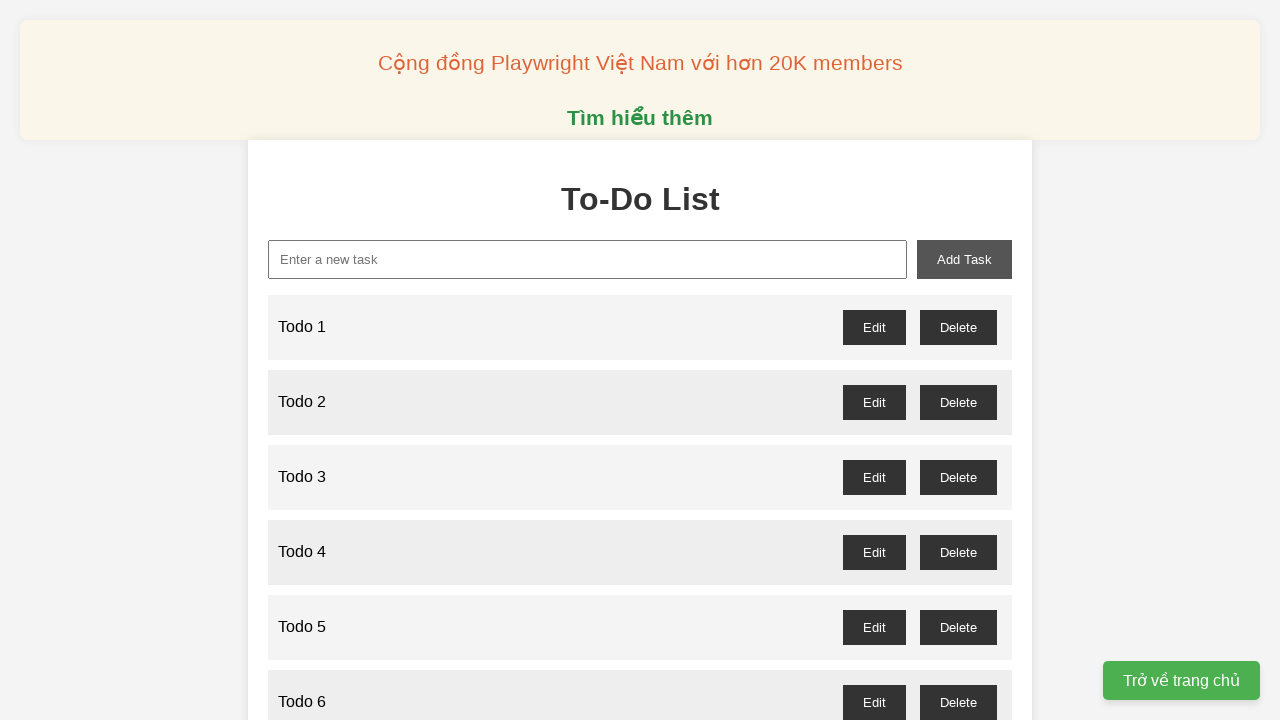

Filled new task input with 'Todo 21' on //input[@id='new-task']
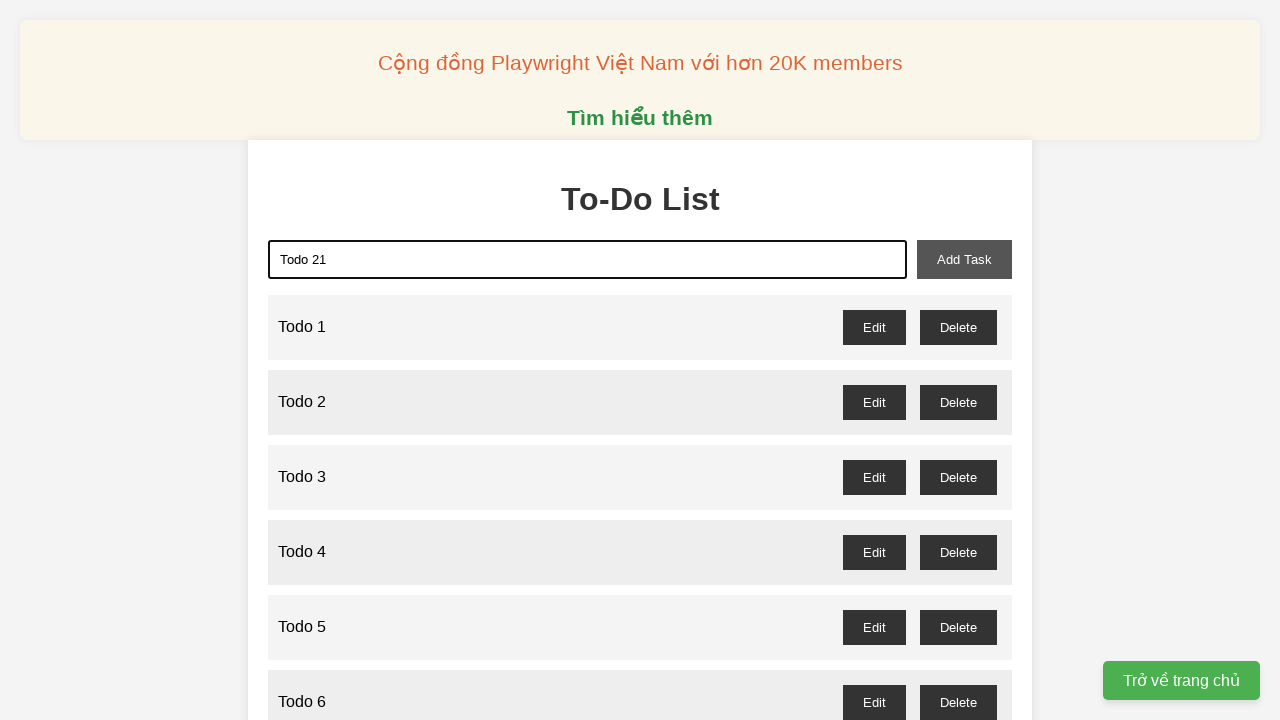

Clicked add task button to add 'Todo 21' at (964, 259) on xpath=//button[@id='add-task']
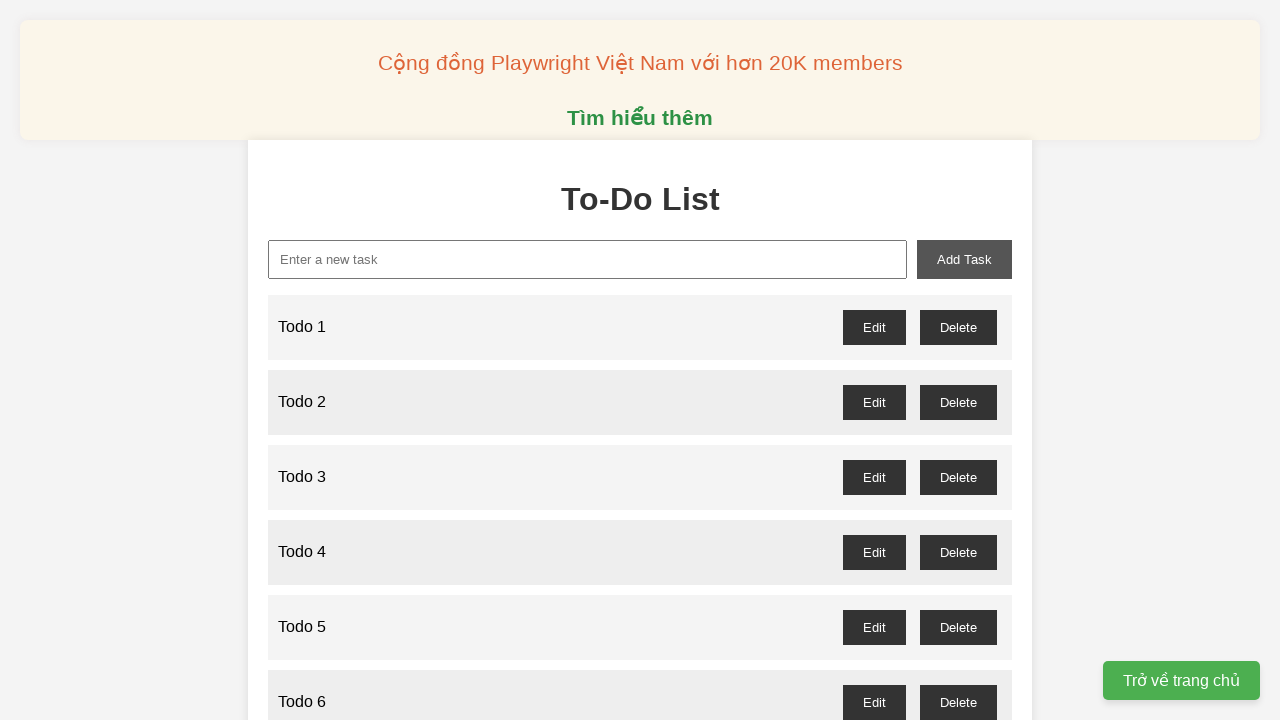

Filled new task input with 'Todo 22' on //input[@id='new-task']
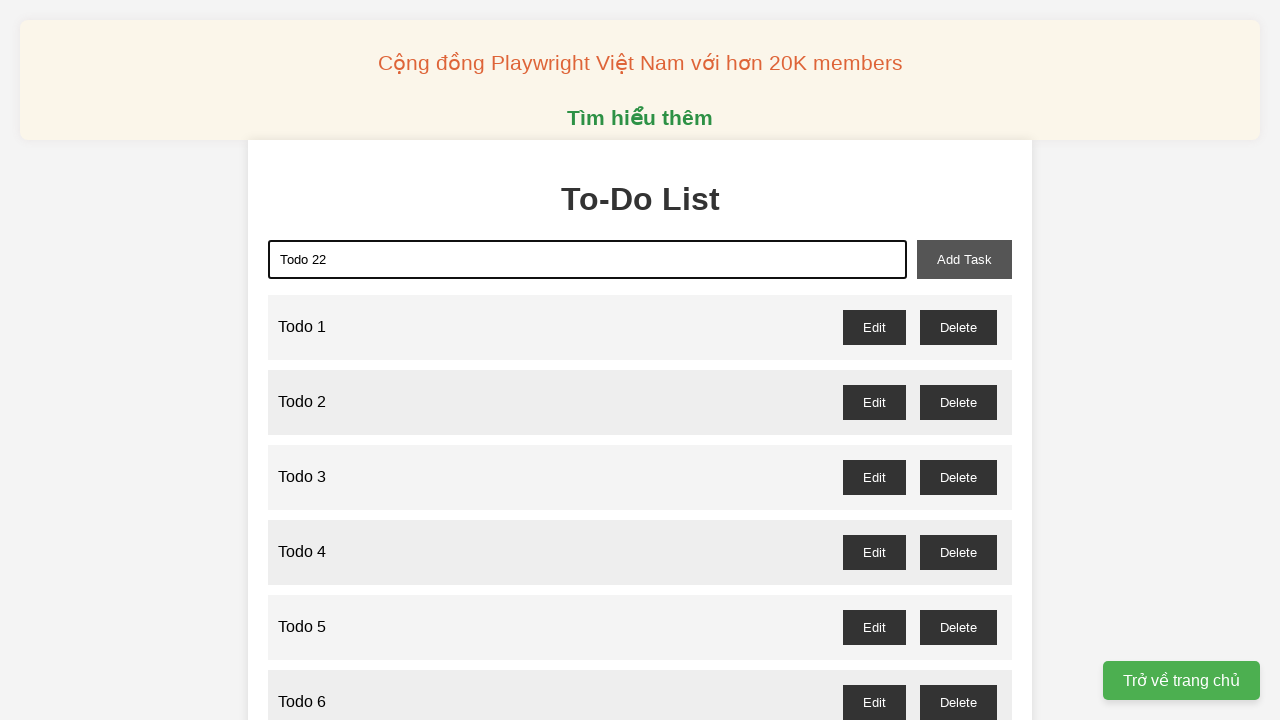

Clicked add task button to add 'Todo 22' at (964, 259) on xpath=//button[@id='add-task']
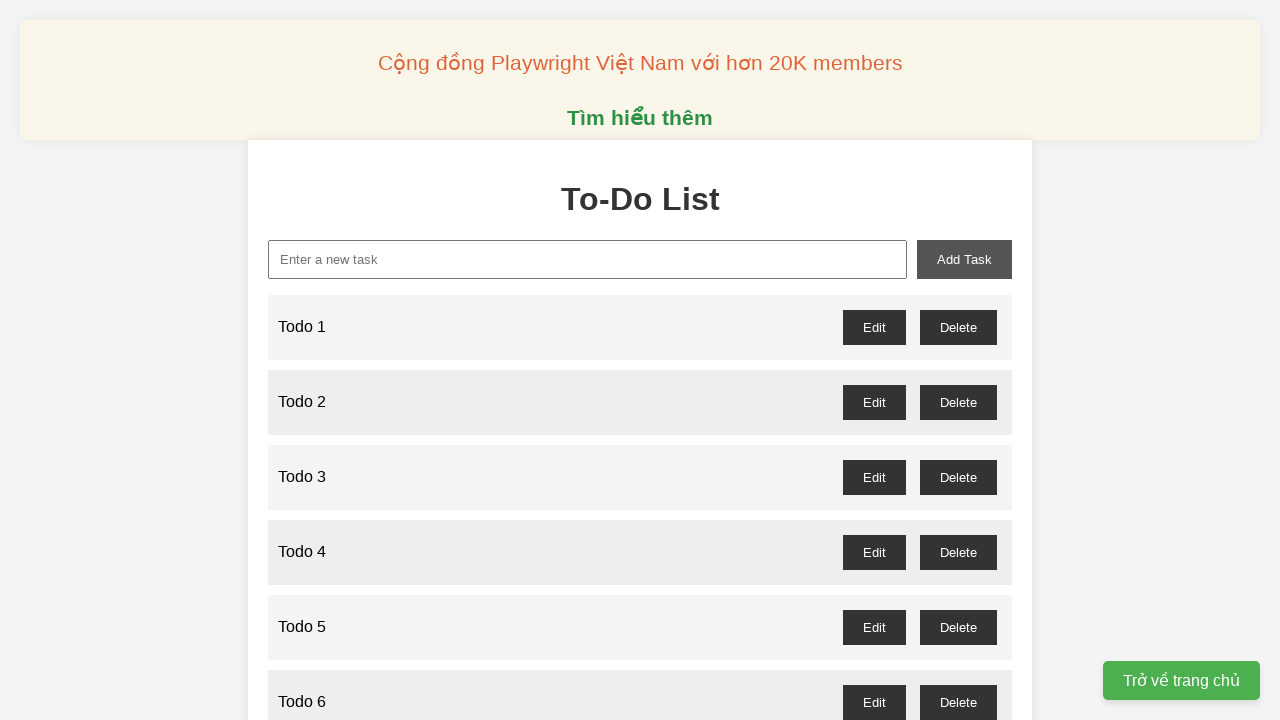

Filled new task input with 'Todo 23' on //input[@id='new-task']
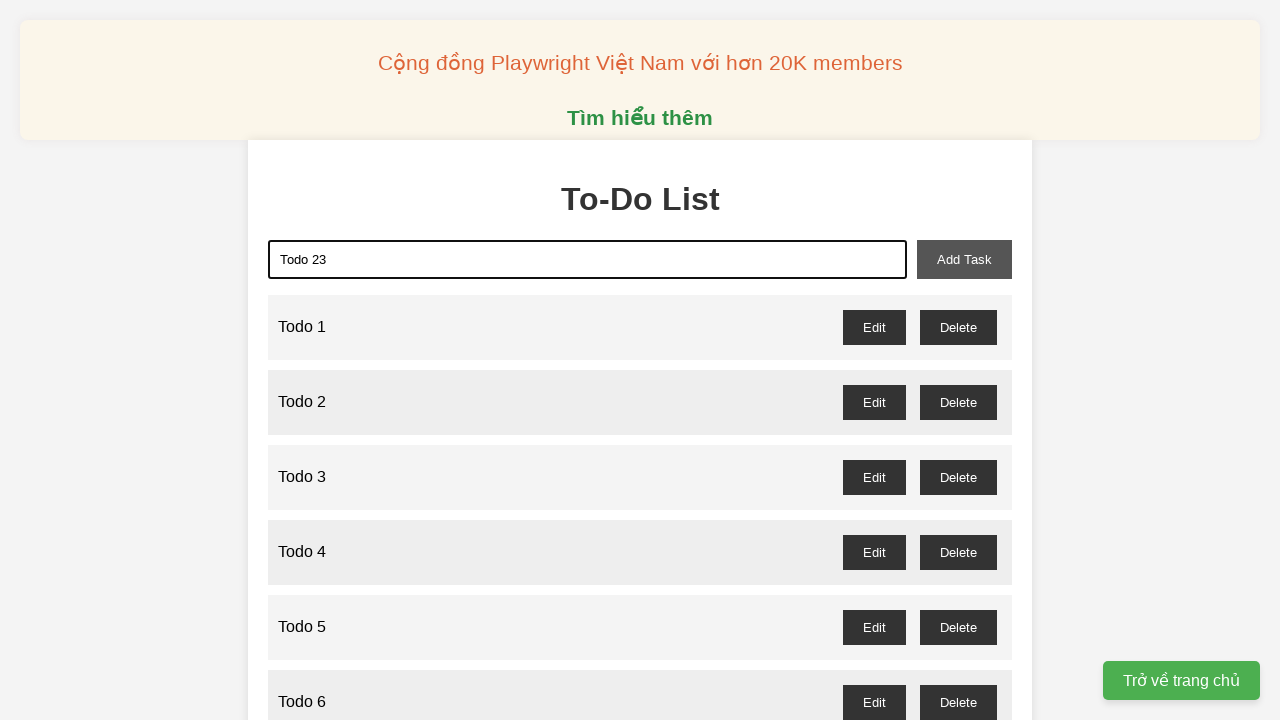

Clicked add task button to add 'Todo 23' at (964, 259) on xpath=//button[@id='add-task']
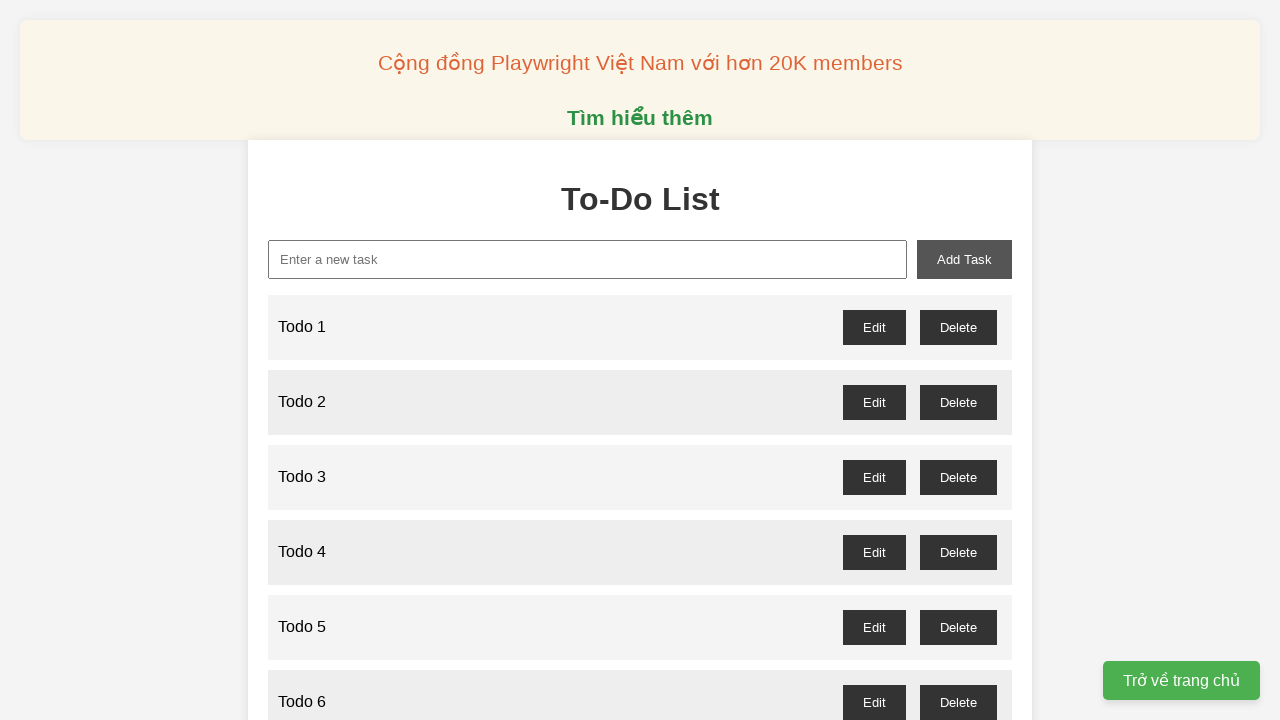

Filled new task input with 'Todo 24' on //input[@id='new-task']
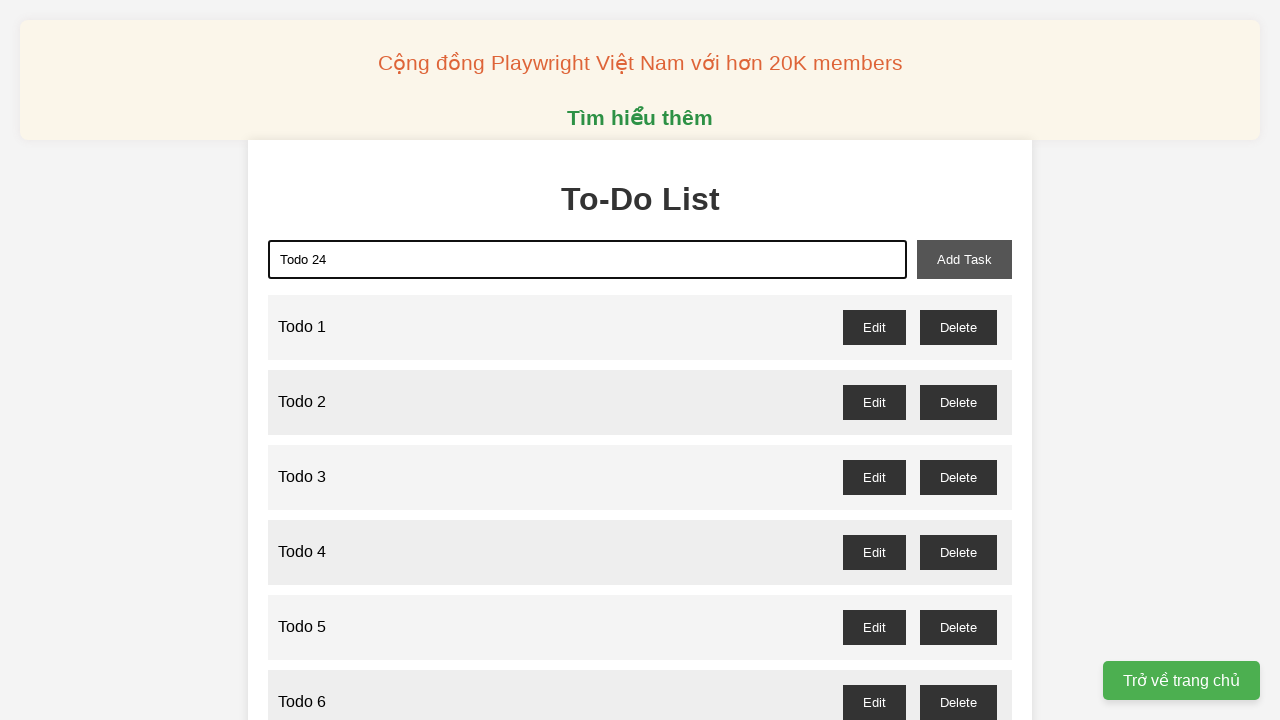

Clicked add task button to add 'Todo 24' at (964, 259) on xpath=//button[@id='add-task']
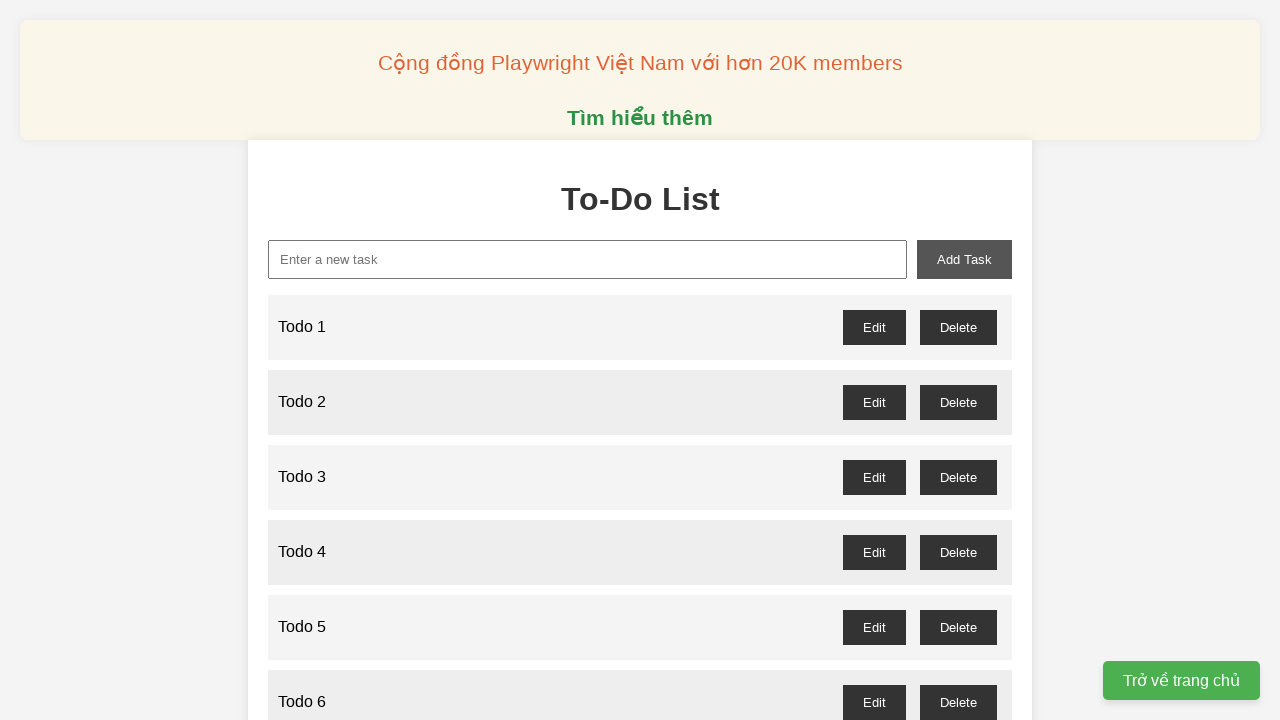

Filled new task input with 'Todo 25' on //input[@id='new-task']
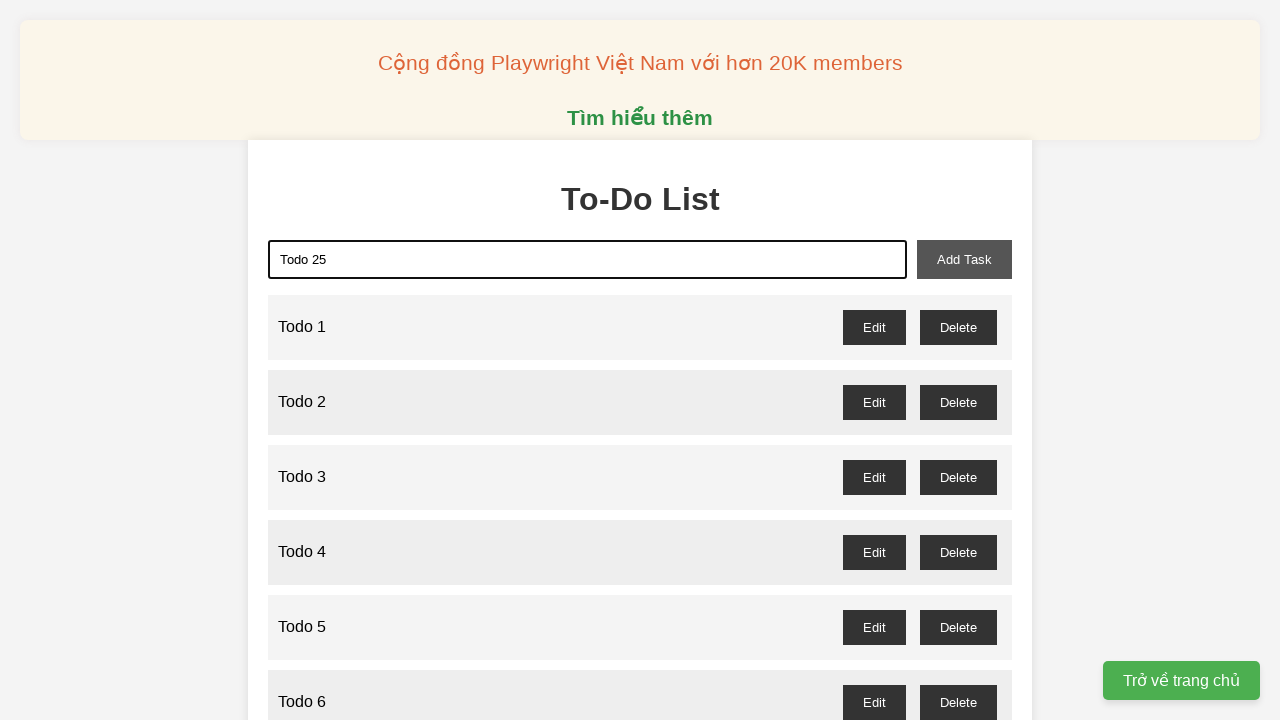

Clicked add task button to add 'Todo 25' at (964, 259) on xpath=//button[@id='add-task']
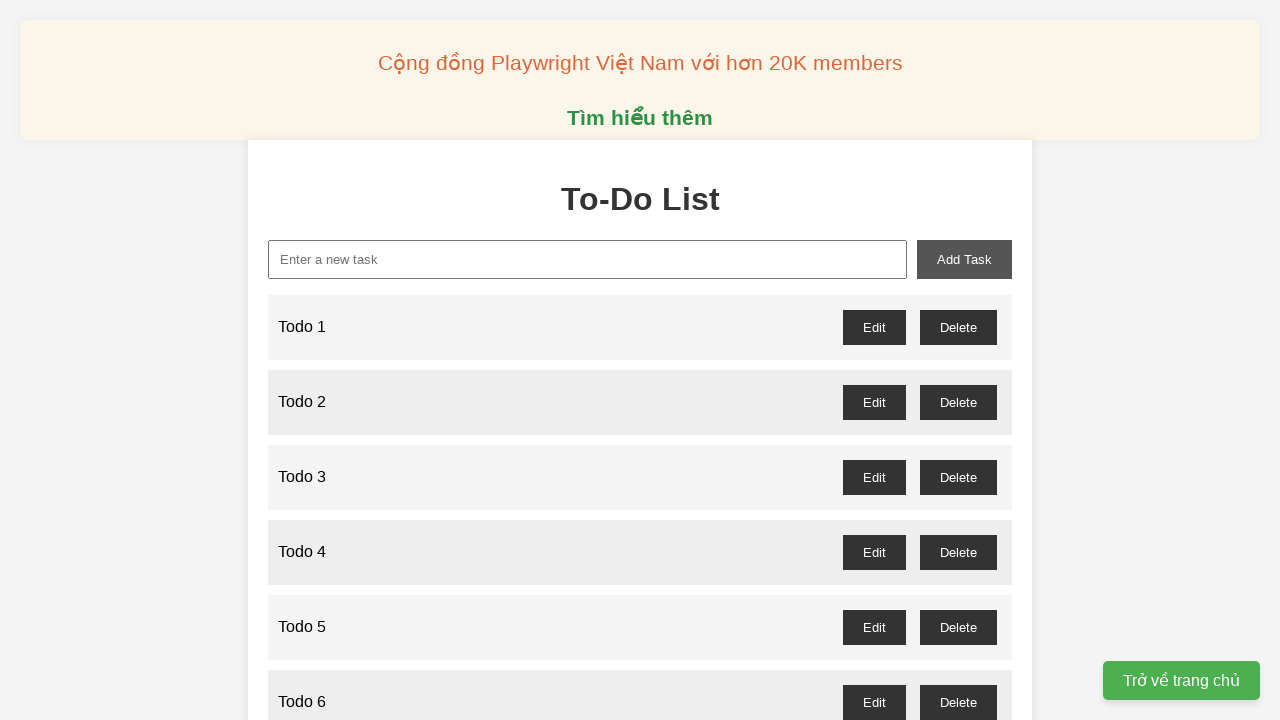

Filled new task input with 'Todo 26' on //input[@id='new-task']
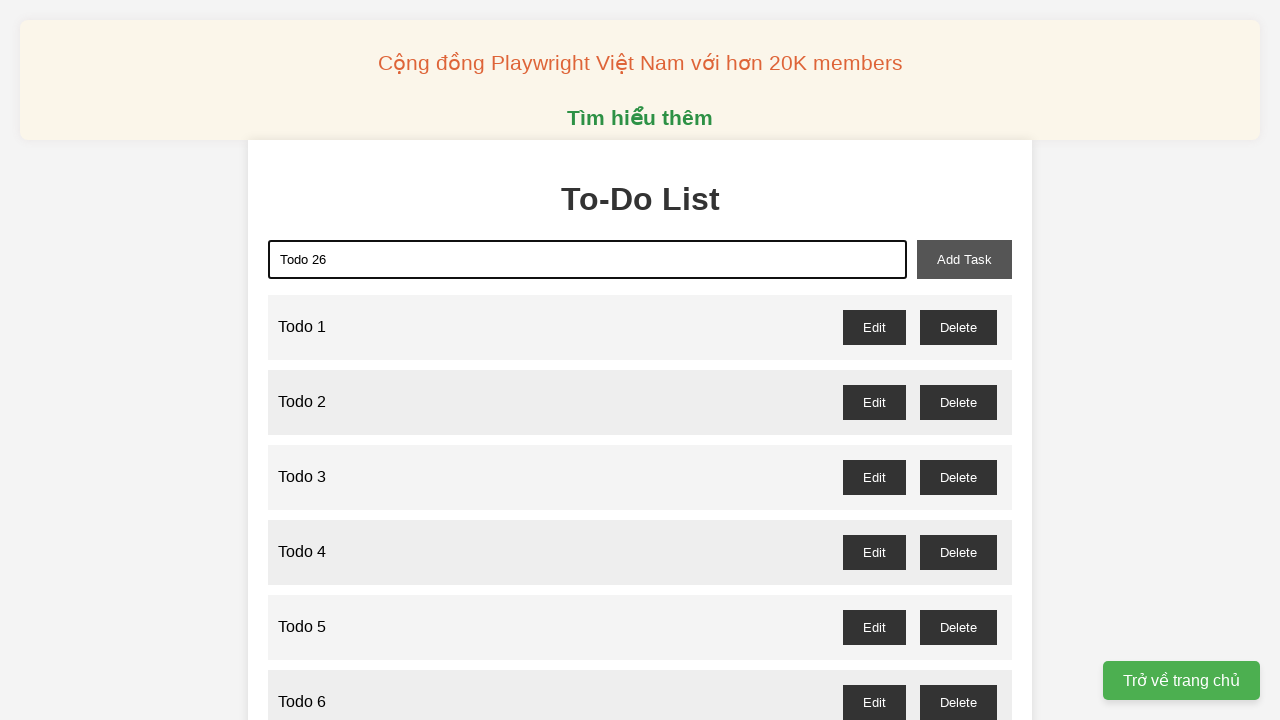

Clicked add task button to add 'Todo 26' at (964, 259) on xpath=//button[@id='add-task']
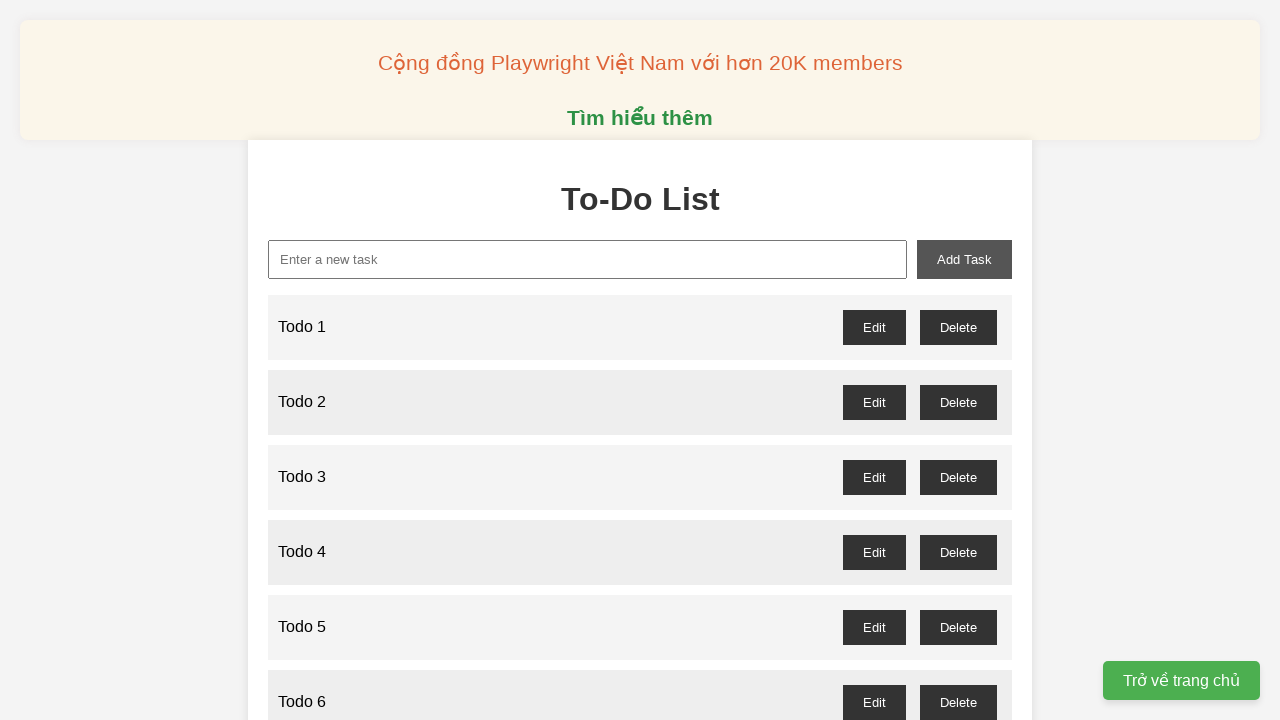

Filled new task input with 'Todo 27' on //input[@id='new-task']
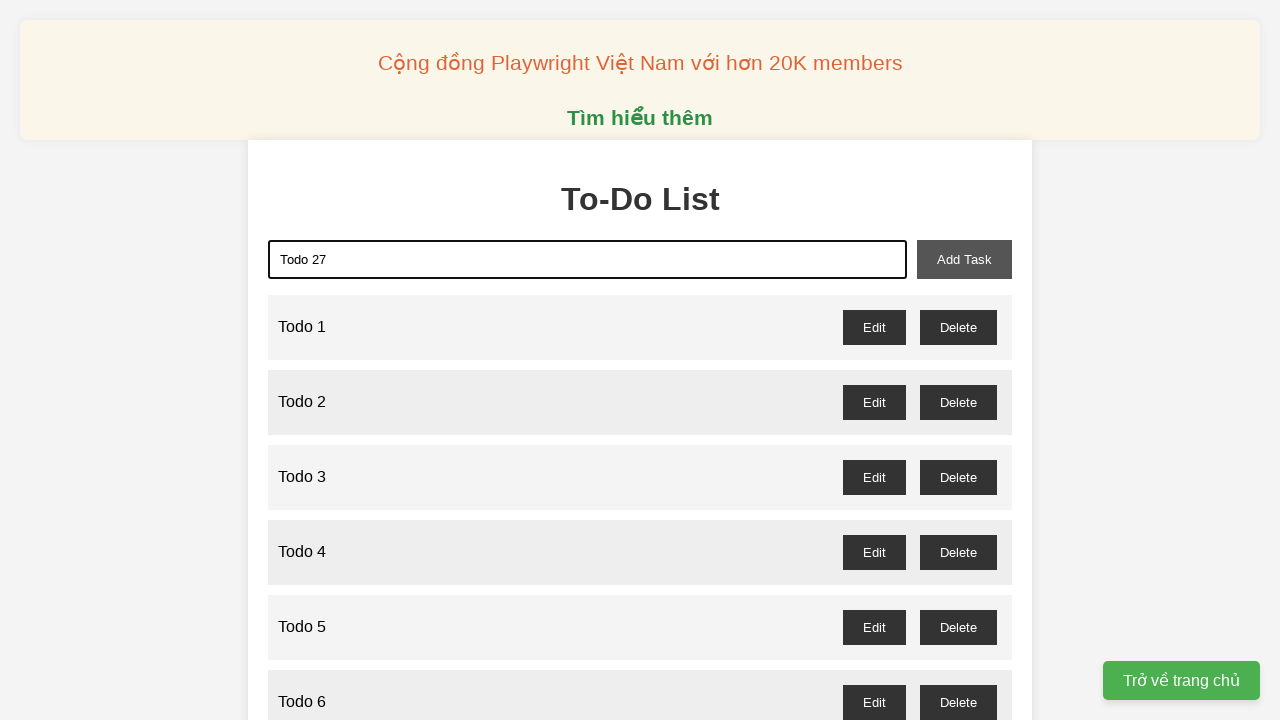

Clicked add task button to add 'Todo 27' at (964, 259) on xpath=//button[@id='add-task']
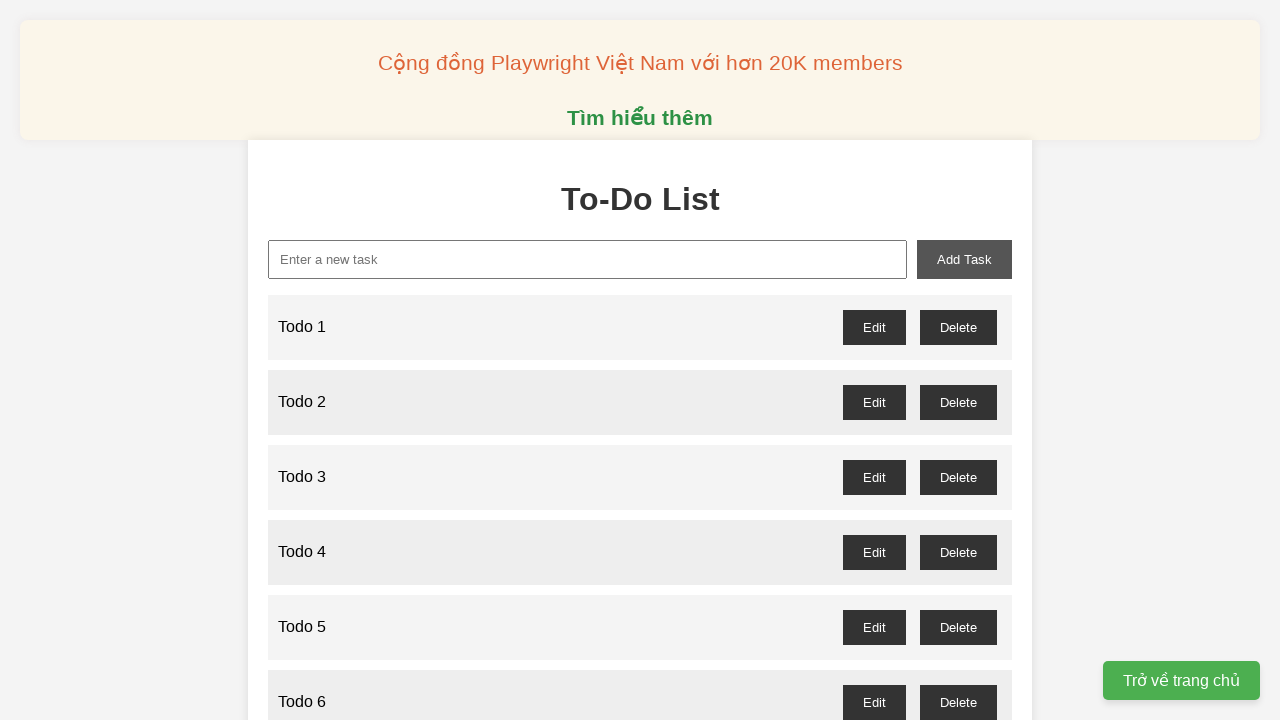

Filled new task input with 'Todo 28' on //input[@id='new-task']
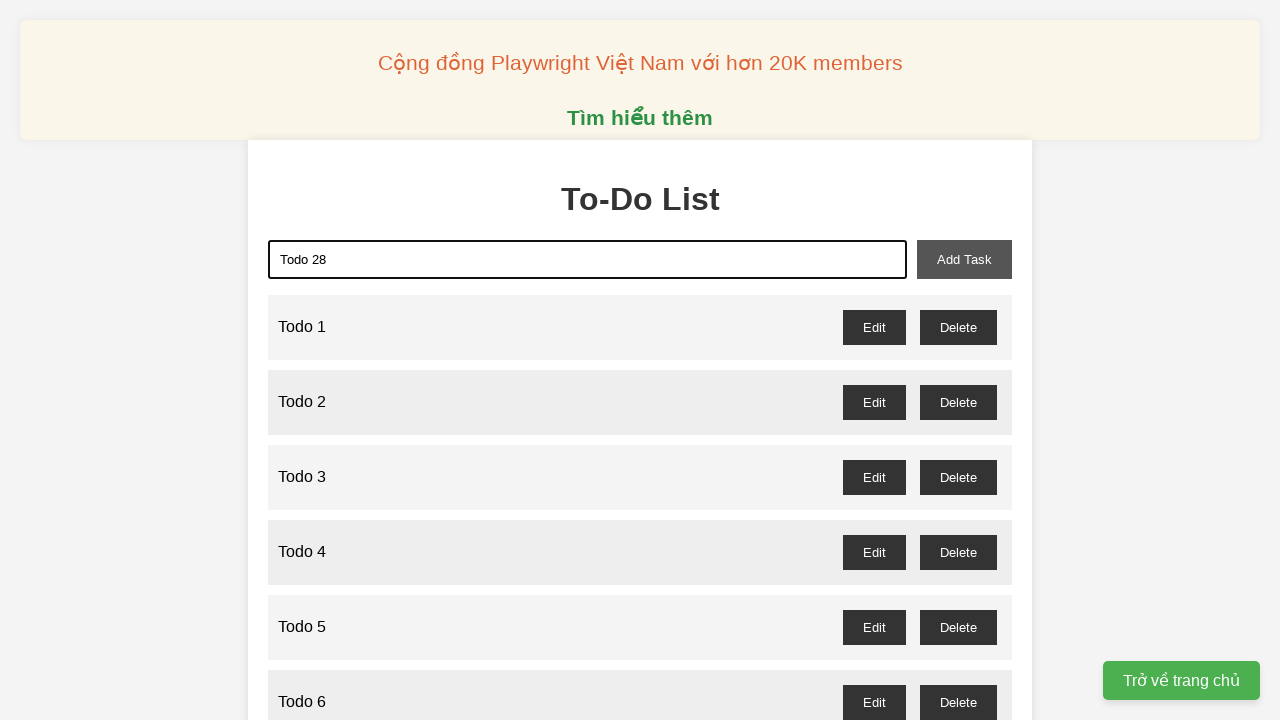

Clicked add task button to add 'Todo 28' at (964, 259) on xpath=//button[@id='add-task']
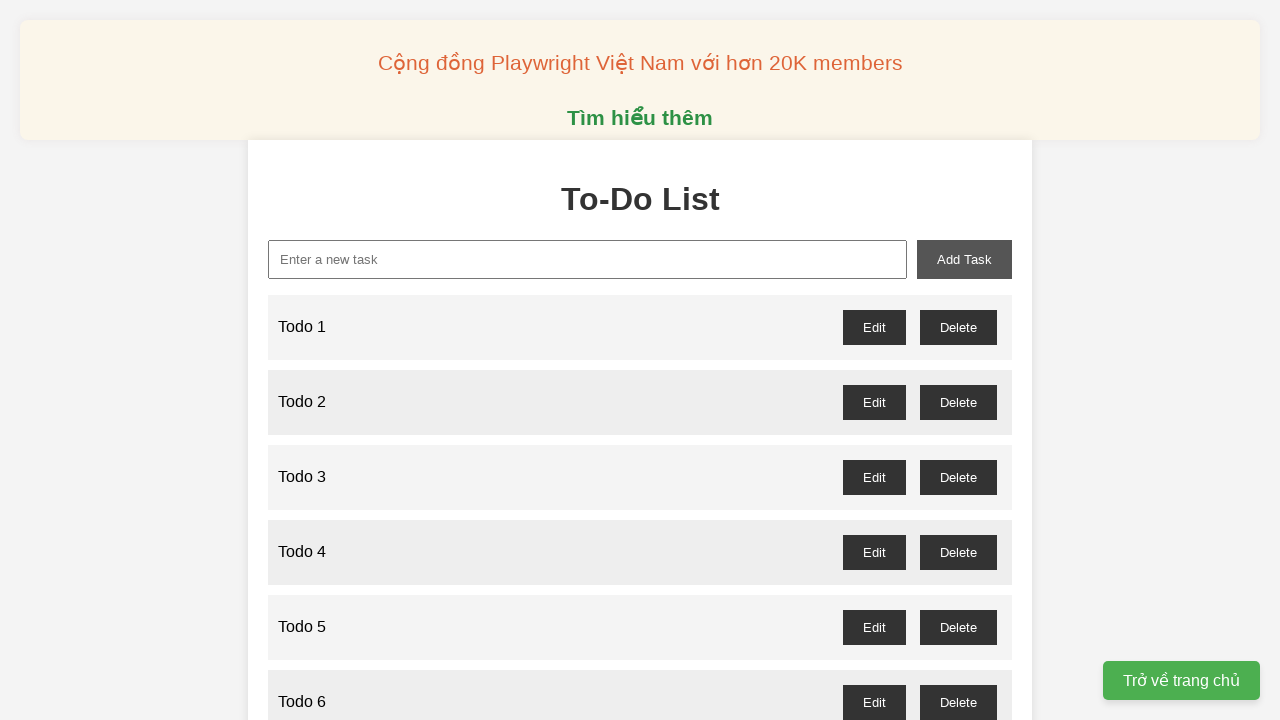

Filled new task input with 'Todo 29' on //input[@id='new-task']
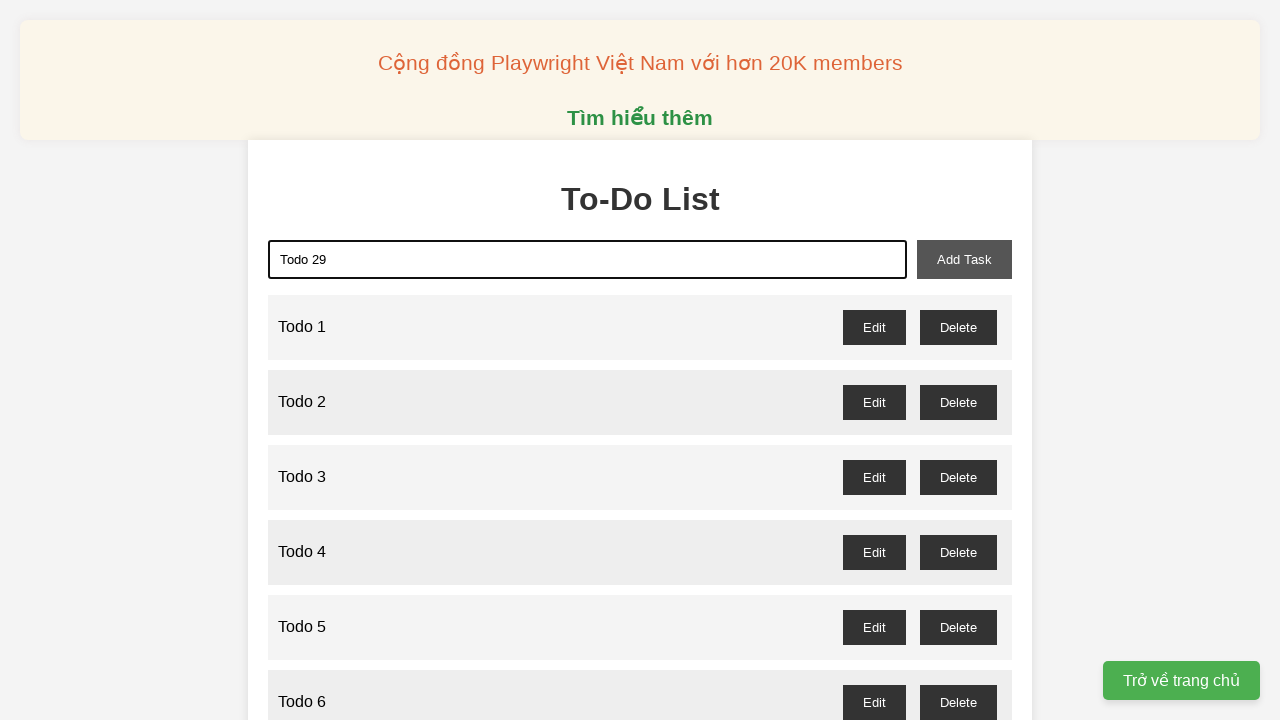

Clicked add task button to add 'Todo 29' at (964, 259) on xpath=//button[@id='add-task']
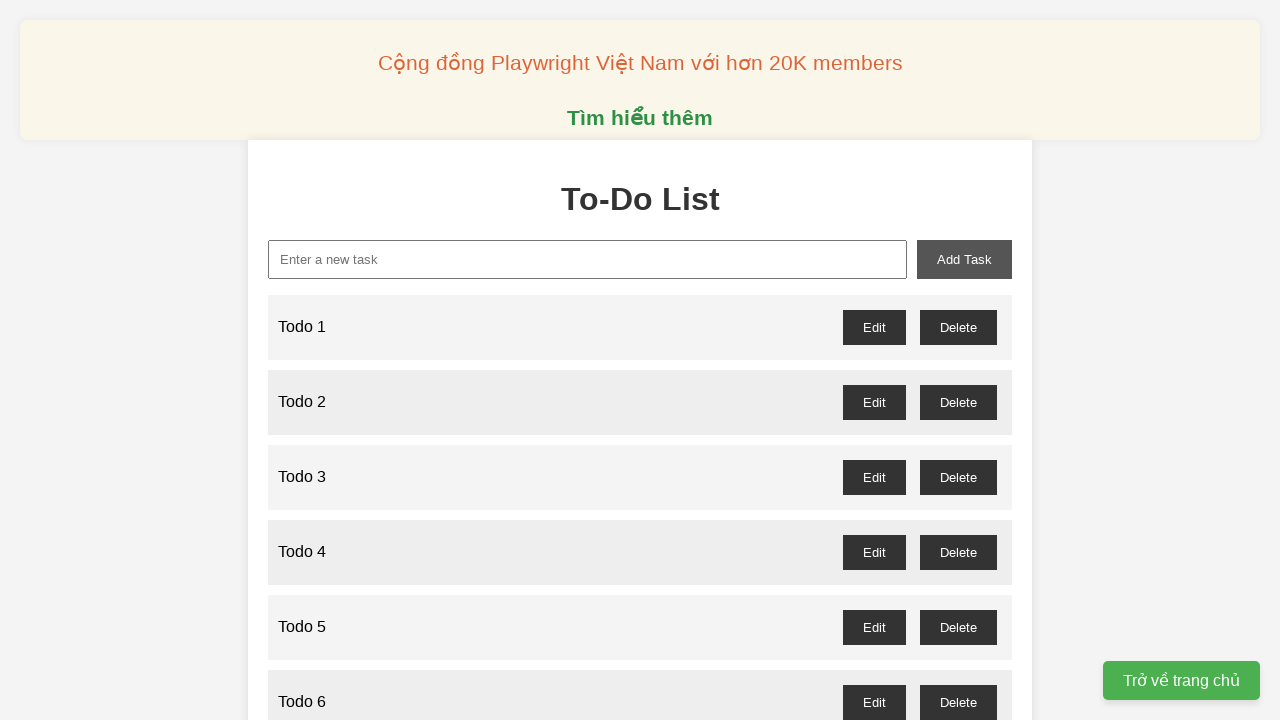

Filled new task input with 'Todo 30' on //input[@id='new-task']
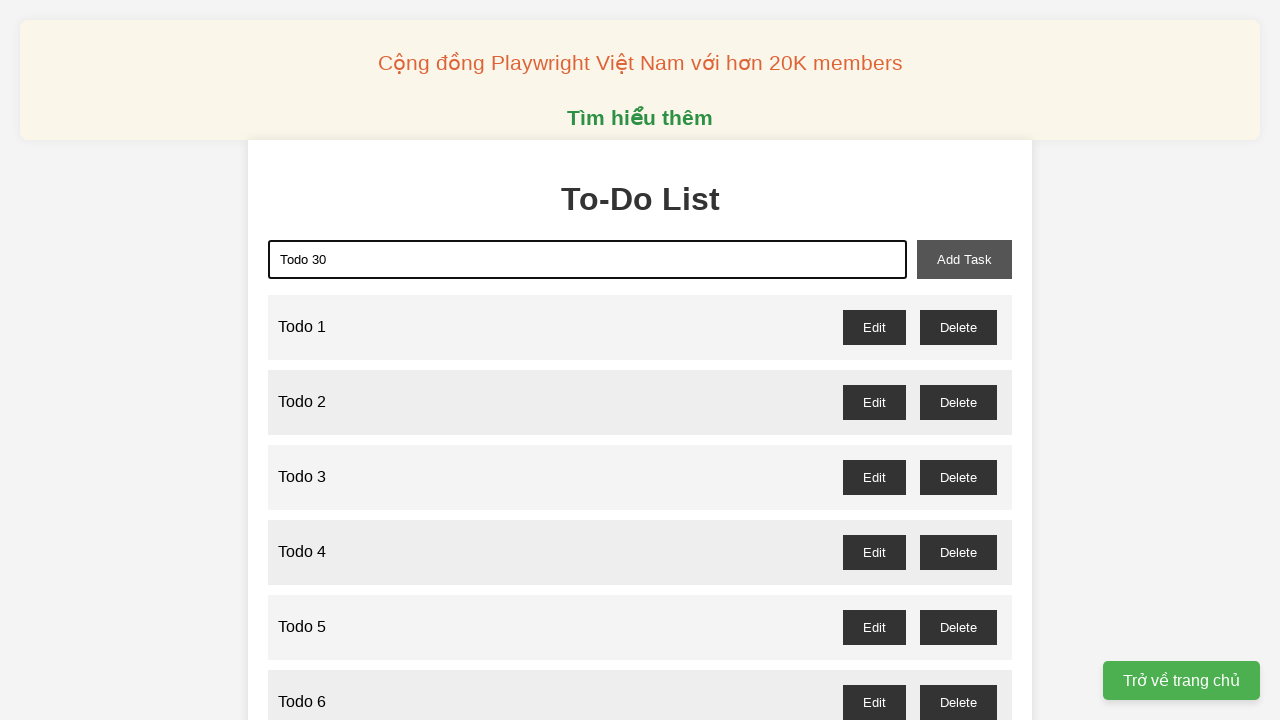

Clicked add task button to add 'Todo 30' at (964, 259) on xpath=//button[@id='add-task']
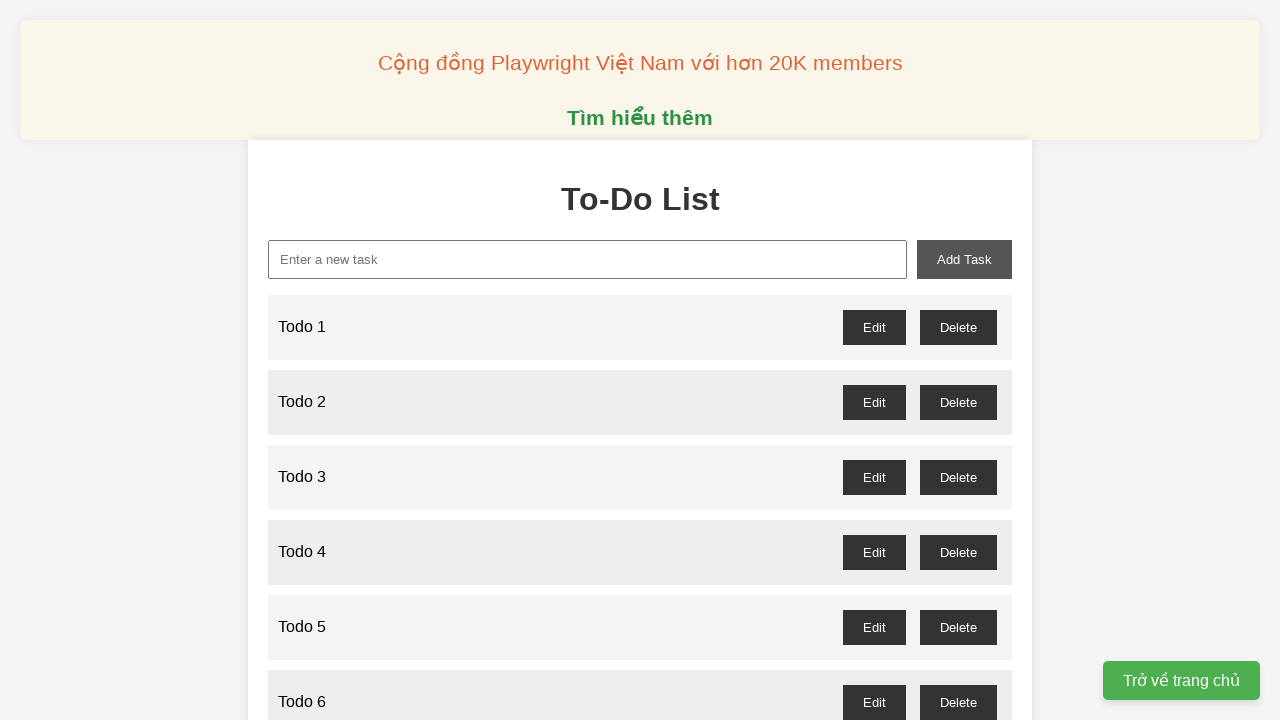

Filled new task input with 'Todo 31' on //input[@id='new-task']
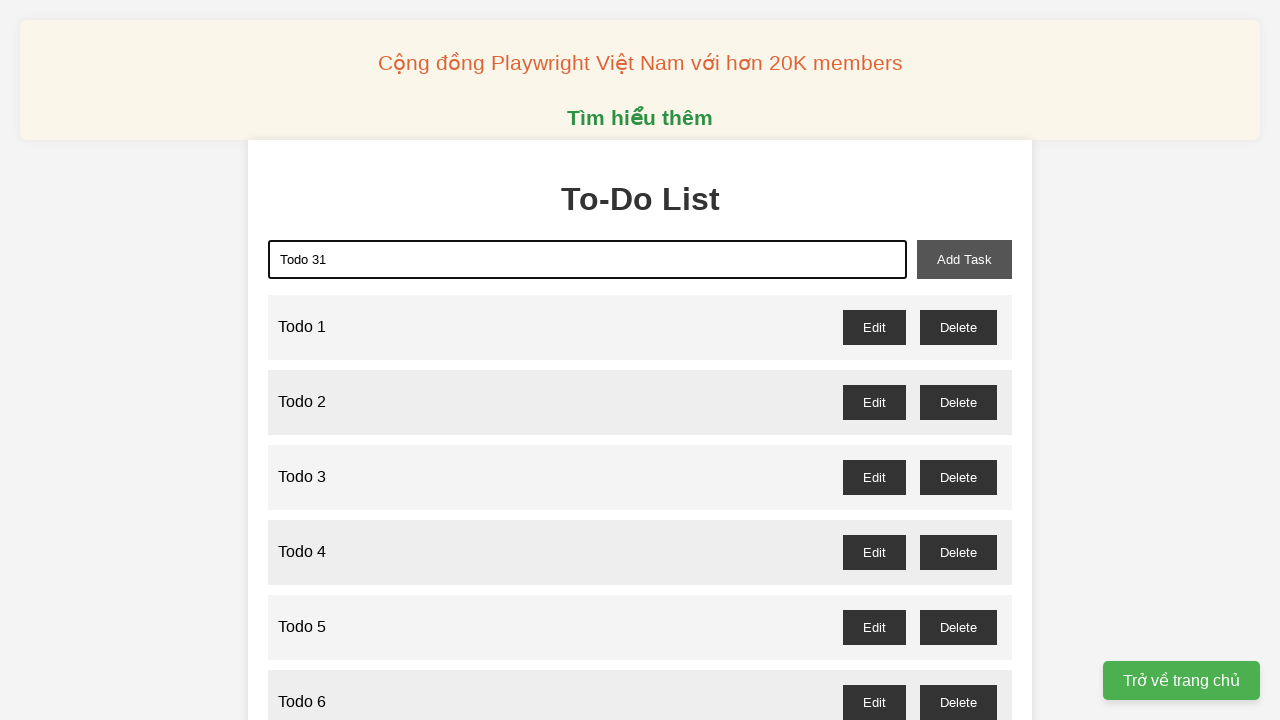

Clicked add task button to add 'Todo 31' at (964, 259) on xpath=//button[@id='add-task']
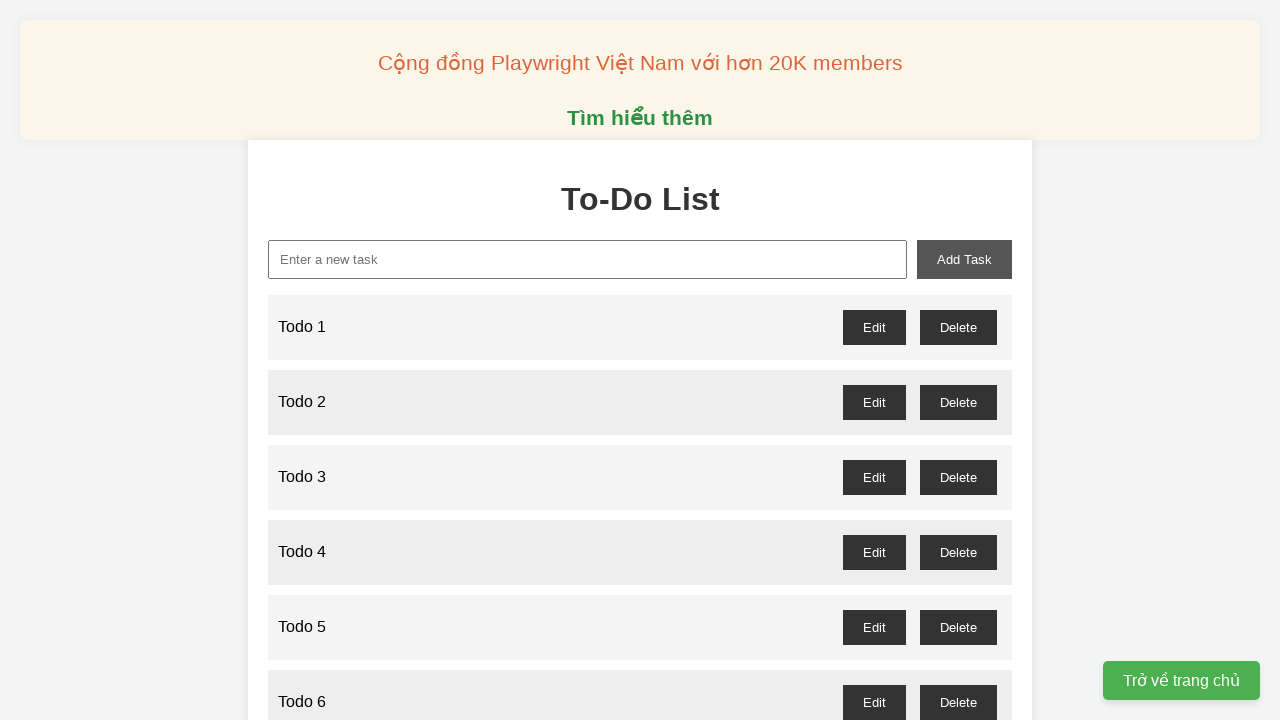

Filled new task input with 'Todo 32' on //input[@id='new-task']
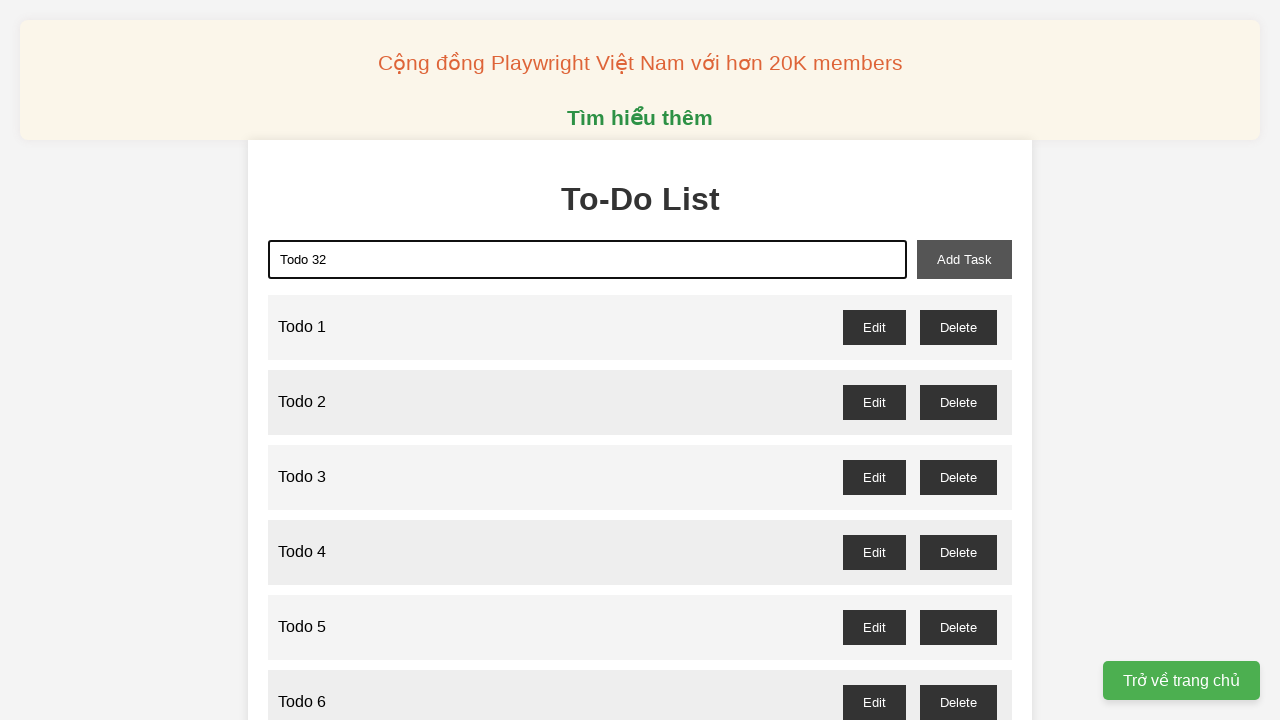

Clicked add task button to add 'Todo 32' at (964, 259) on xpath=//button[@id='add-task']
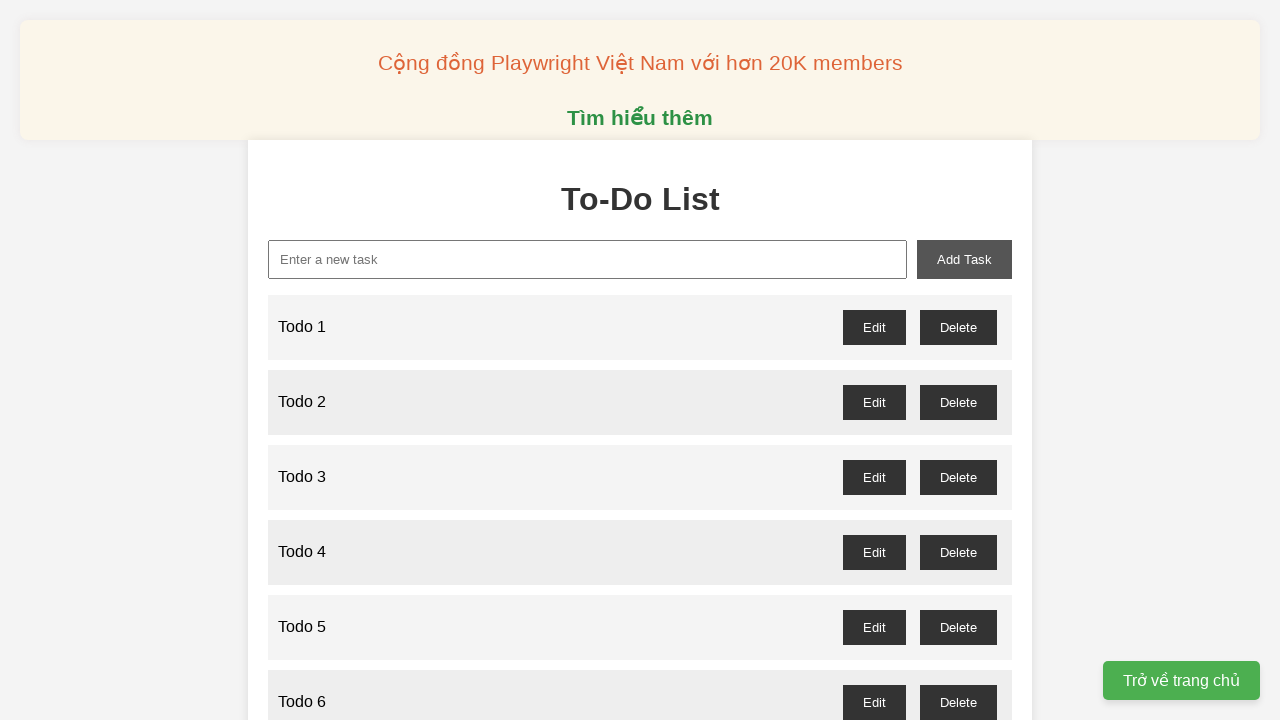

Filled new task input with 'Todo 33' on //input[@id='new-task']
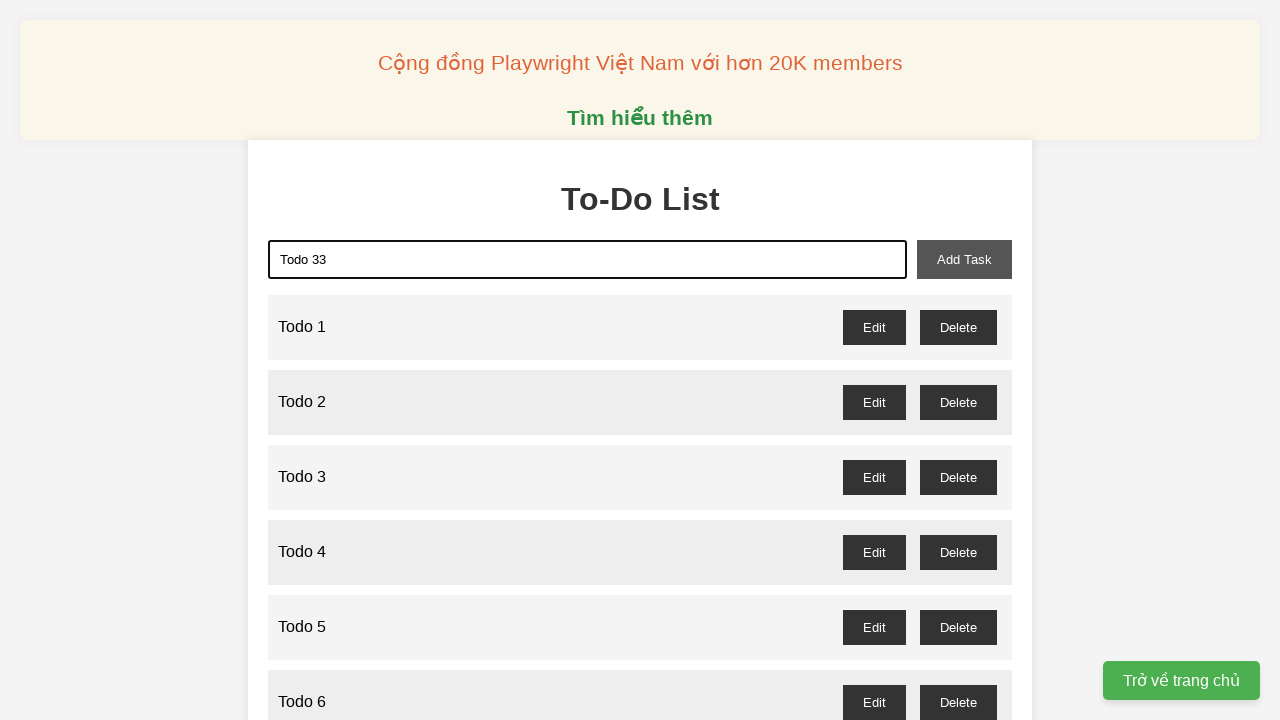

Clicked add task button to add 'Todo 33' at (964, 259) on xpath=//button[@id='add-task']
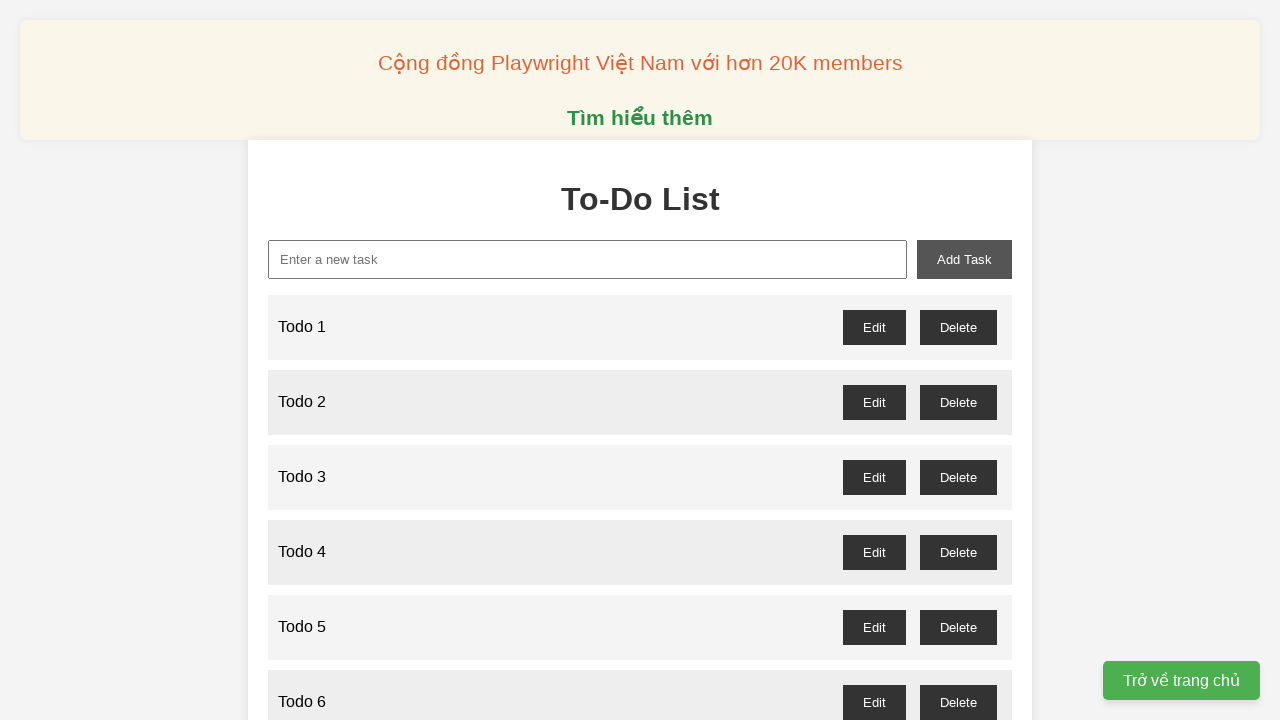

Filled new task input with 'Todo 34' on //input[@id='new-task']
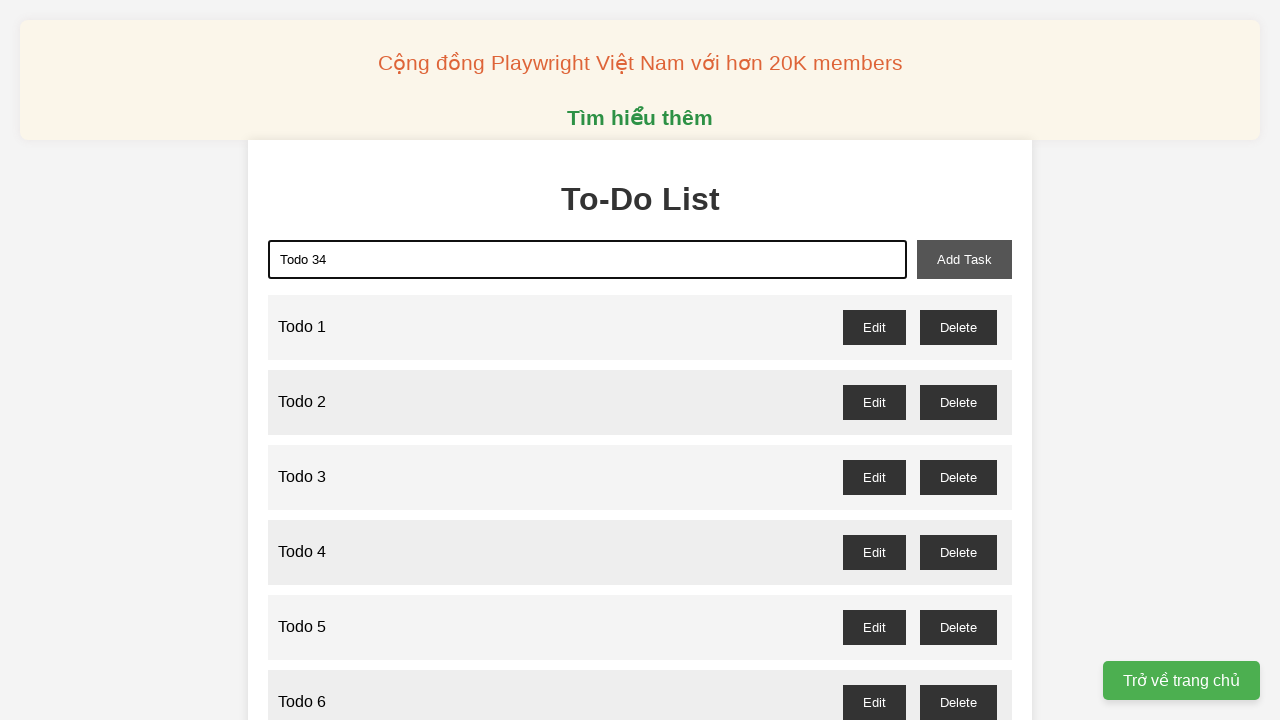

Clicked add task button to add 'Todo 34' at (964, 259) on xpath=//button[@id='add-task']
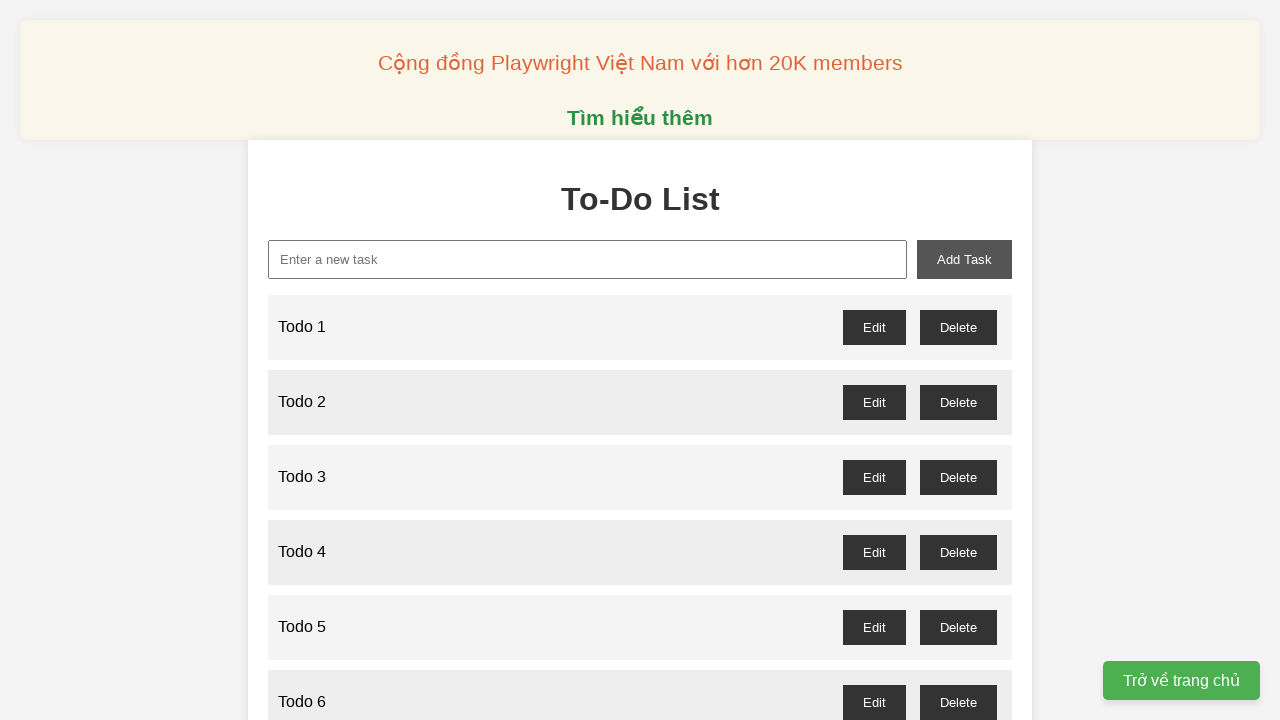

Filled new task input with 'Todo 35' on //input[@id='new-task']
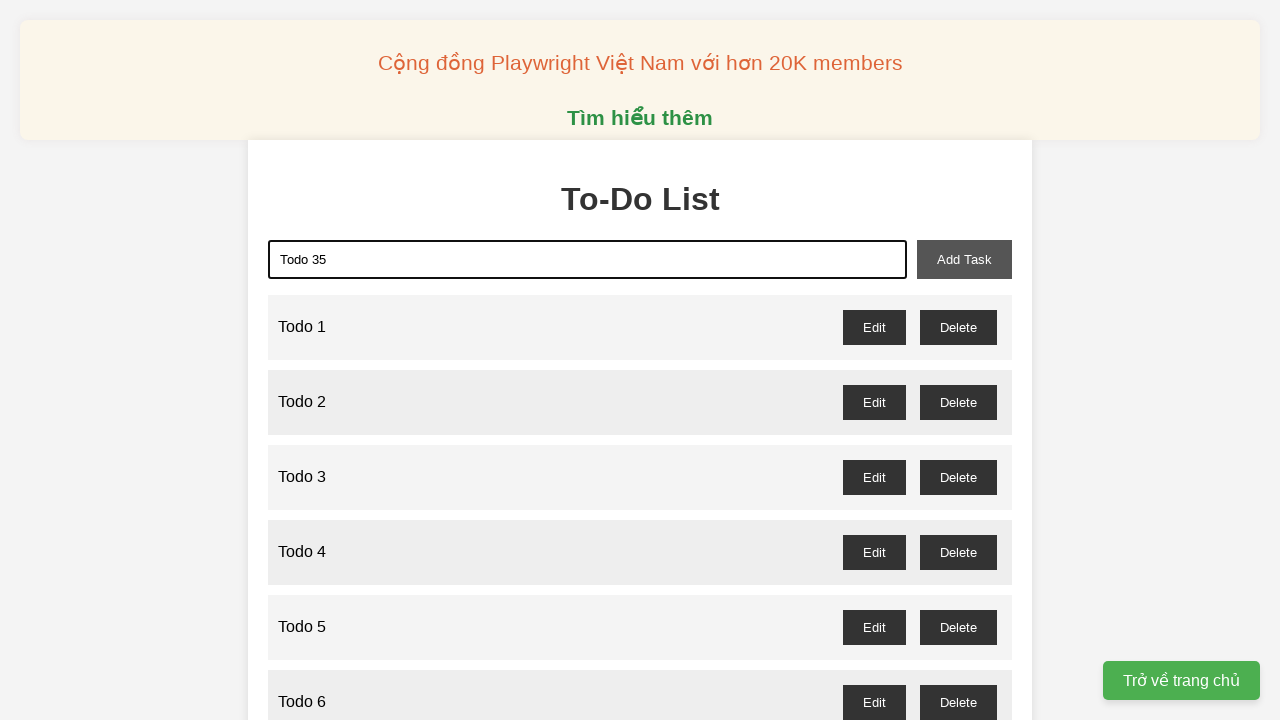

Clicked add task button to add 'Todo 35' at (964, 259) on xpath=//button[@id='add-task']
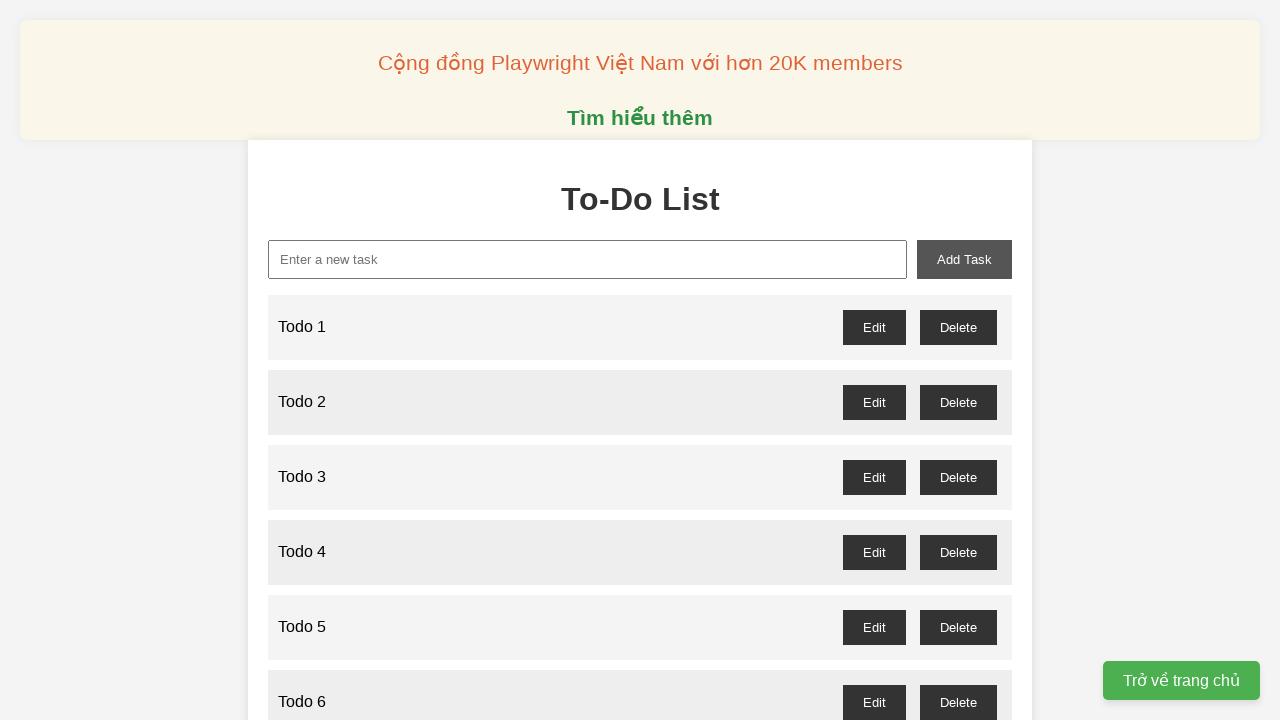

Filled new task input with 'Todo 36' on //input[@id='new-task']
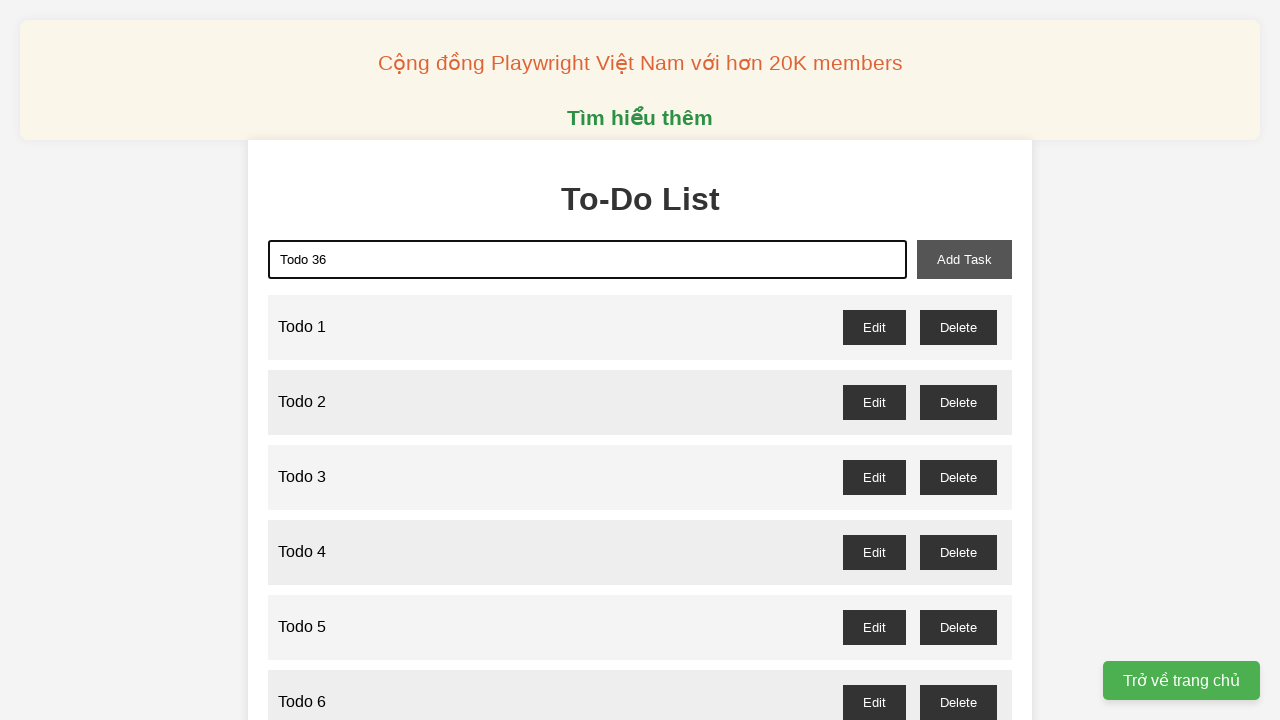

Clicked add task button to add 'Todo 36' at (964, 259) on xpath=//button[@id='add-task']
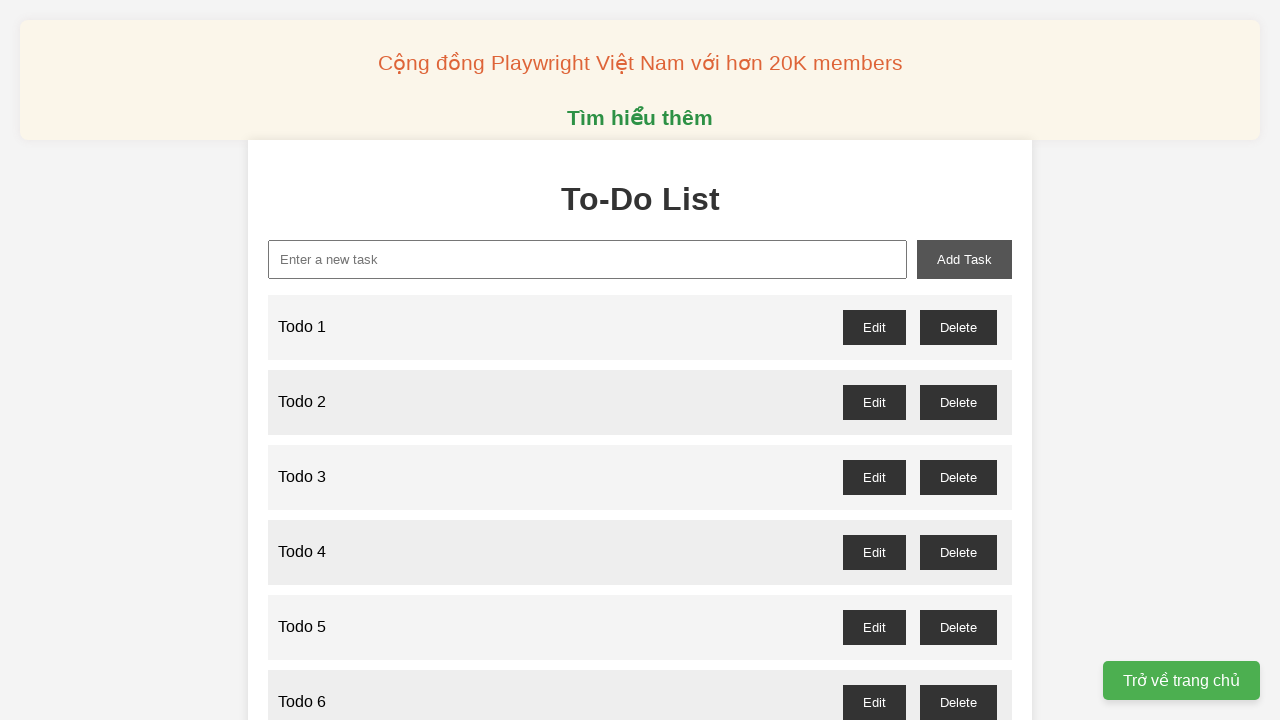

Filled new task input with 'Todo 37' on //input[@id='new-task']
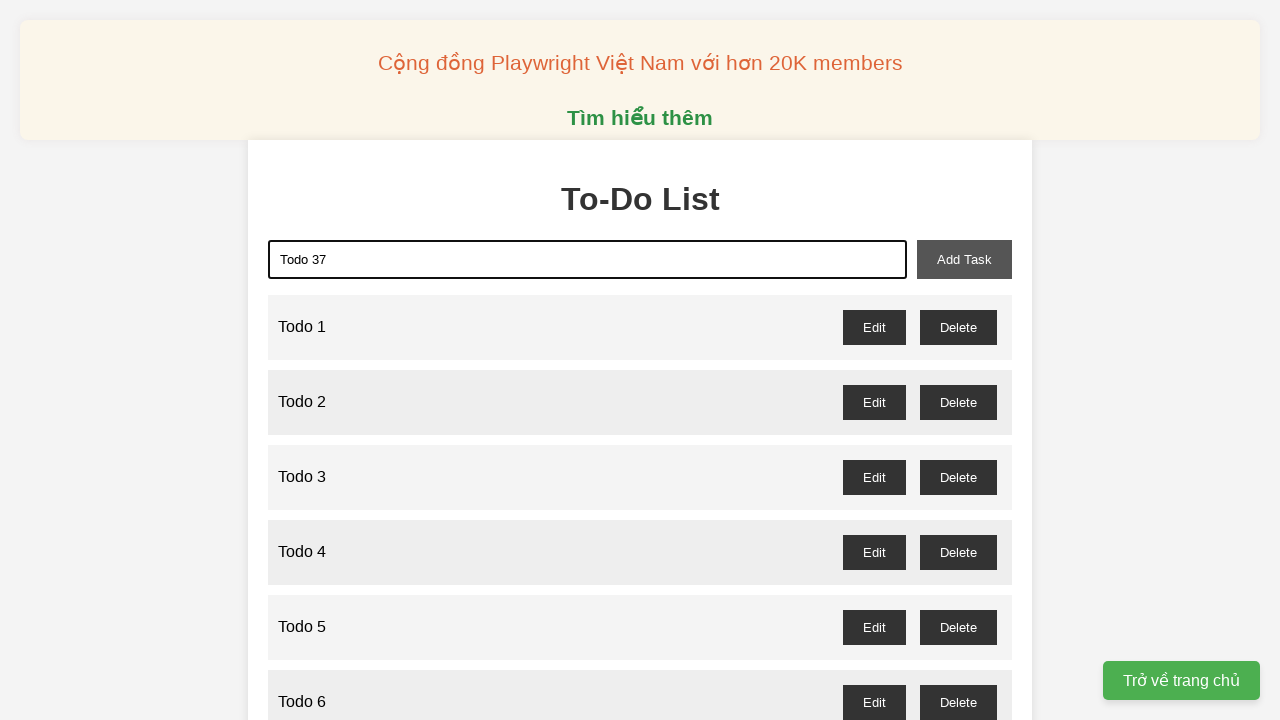

Clicked add task button to add 'Todo 37' at (964, 259) on xpath=//button[@id='add-task']
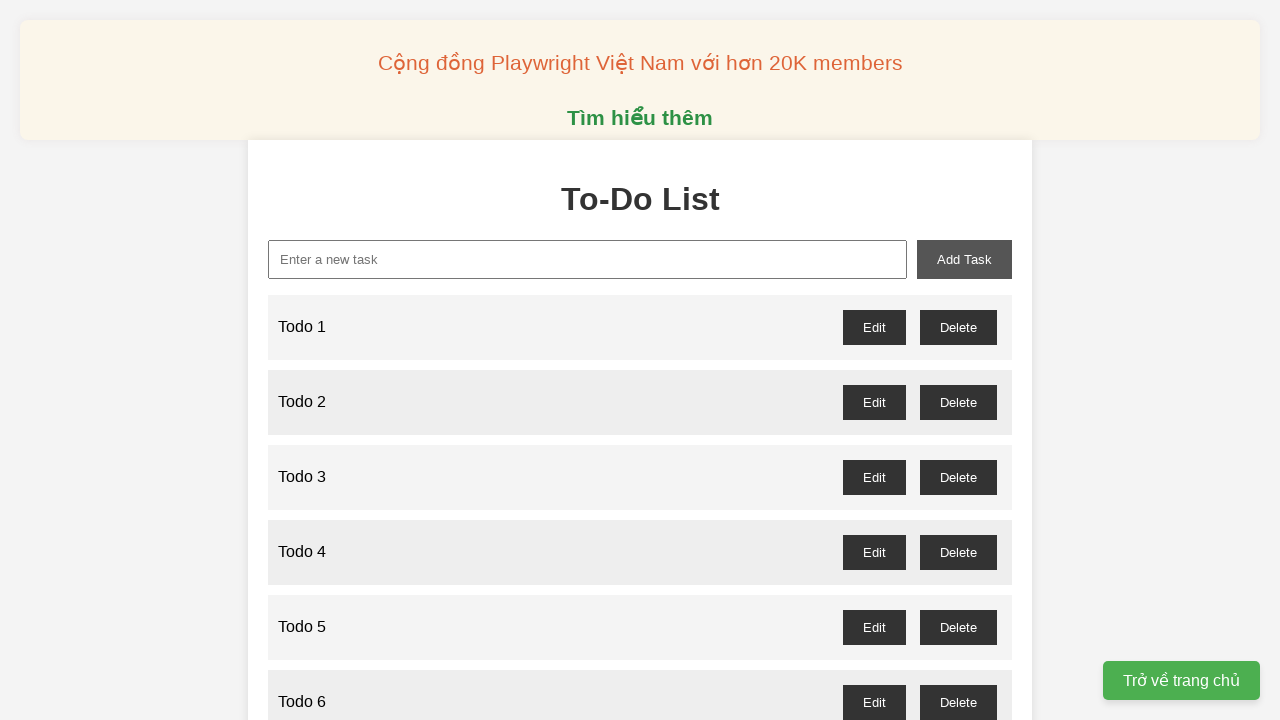

Filled new task input with 'Todo 38' on //input[@id='new-task']
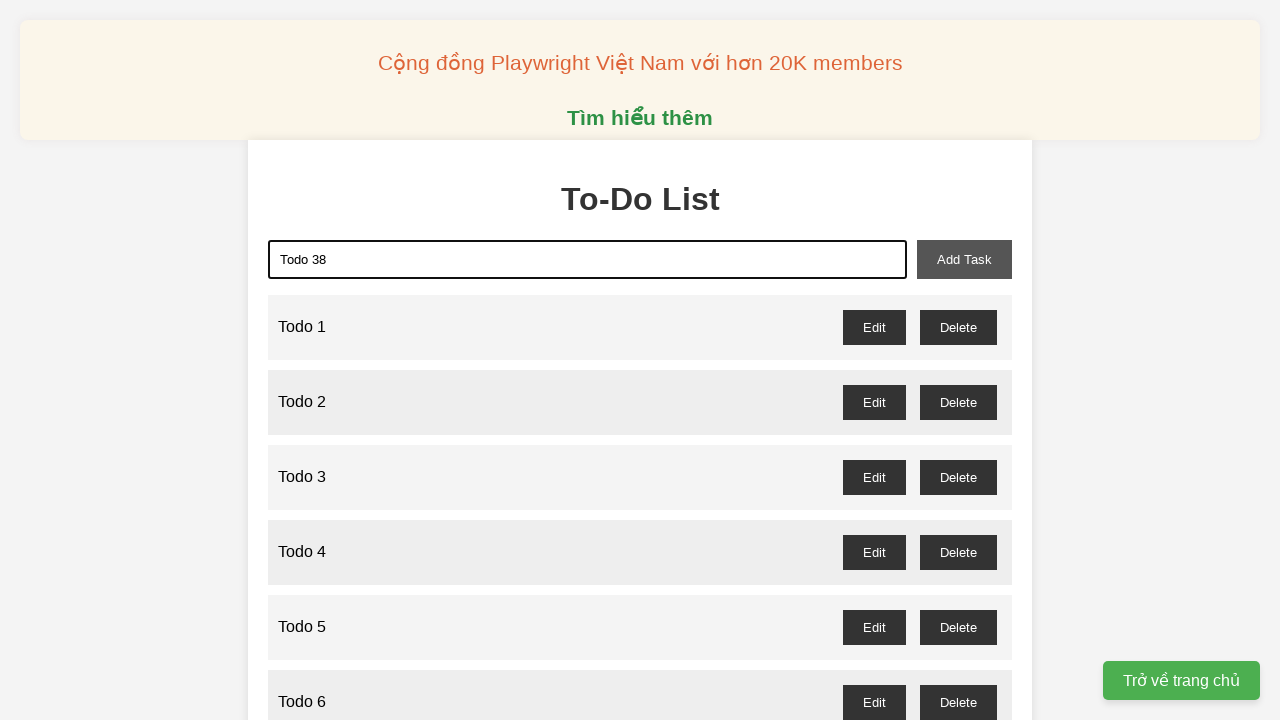

Clicked add task button to add 'Todo 38' at (964, 259) on xpath=//button[@id='add-task']
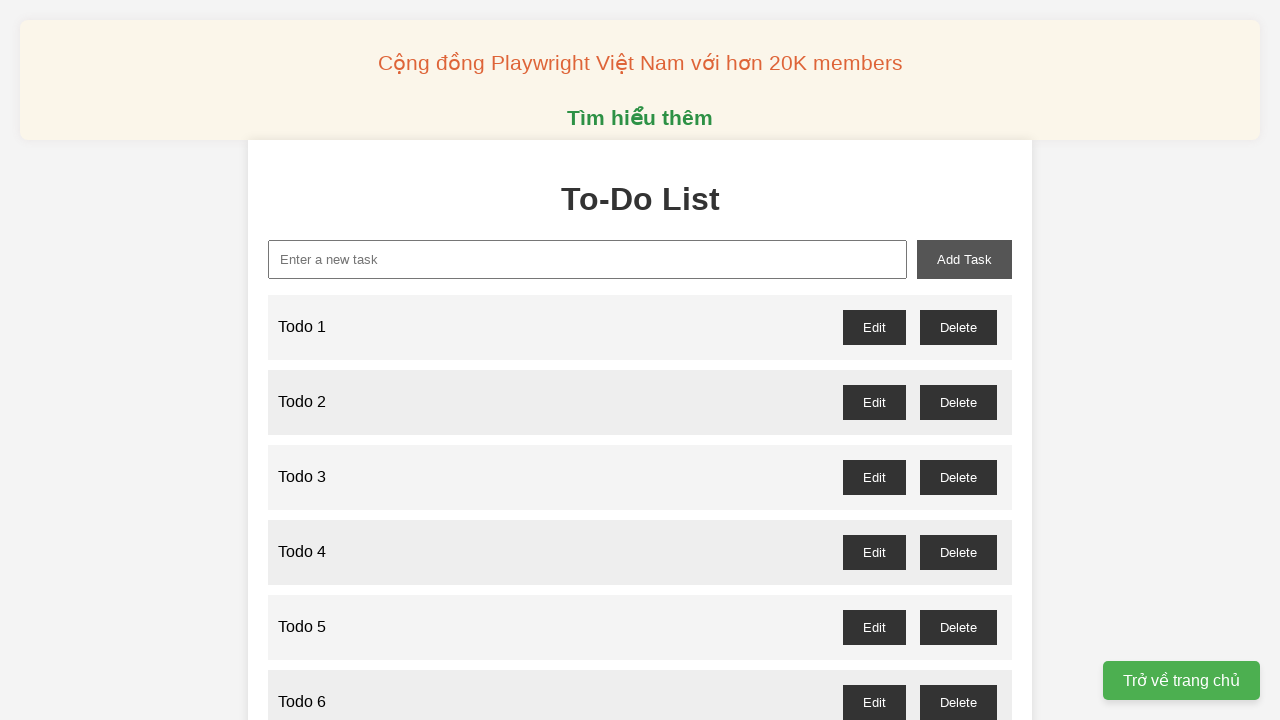

Filled new task input with 'Todo 39' on //input[@id='new-task']
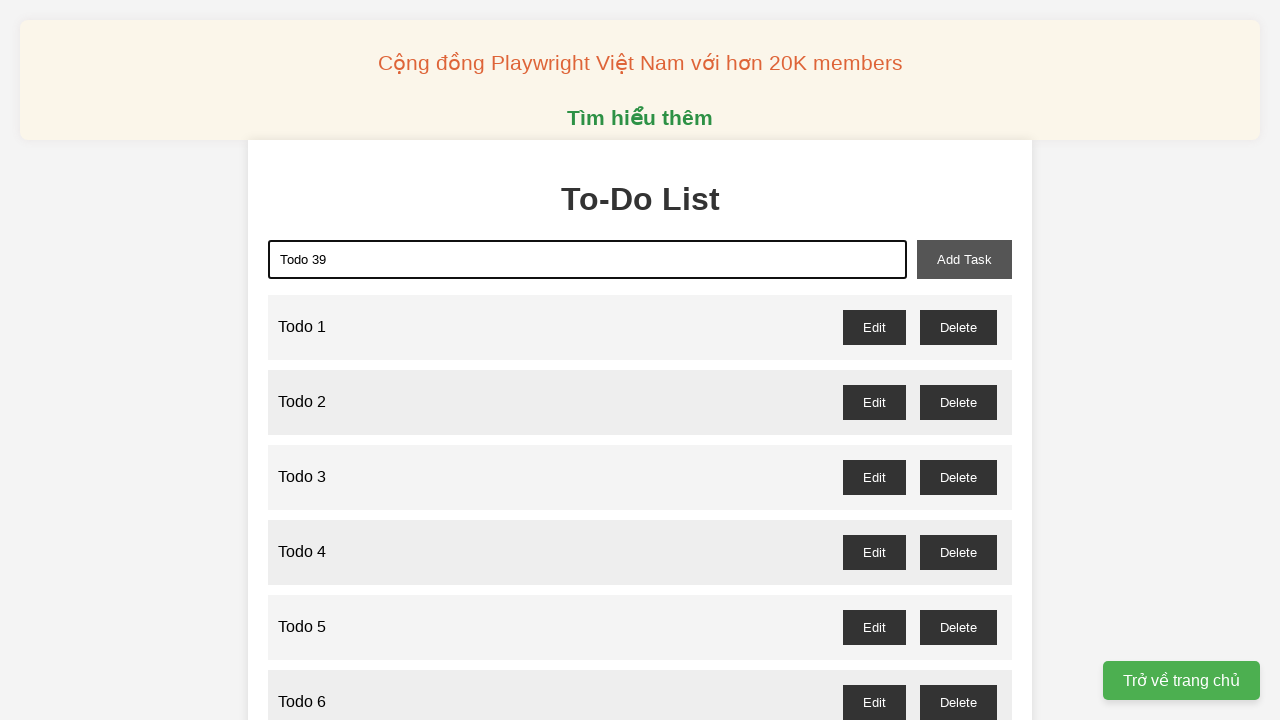

Clicked add task button to add 'Todo 39' at (964, 259) on xpath=//button[@id='add-task']
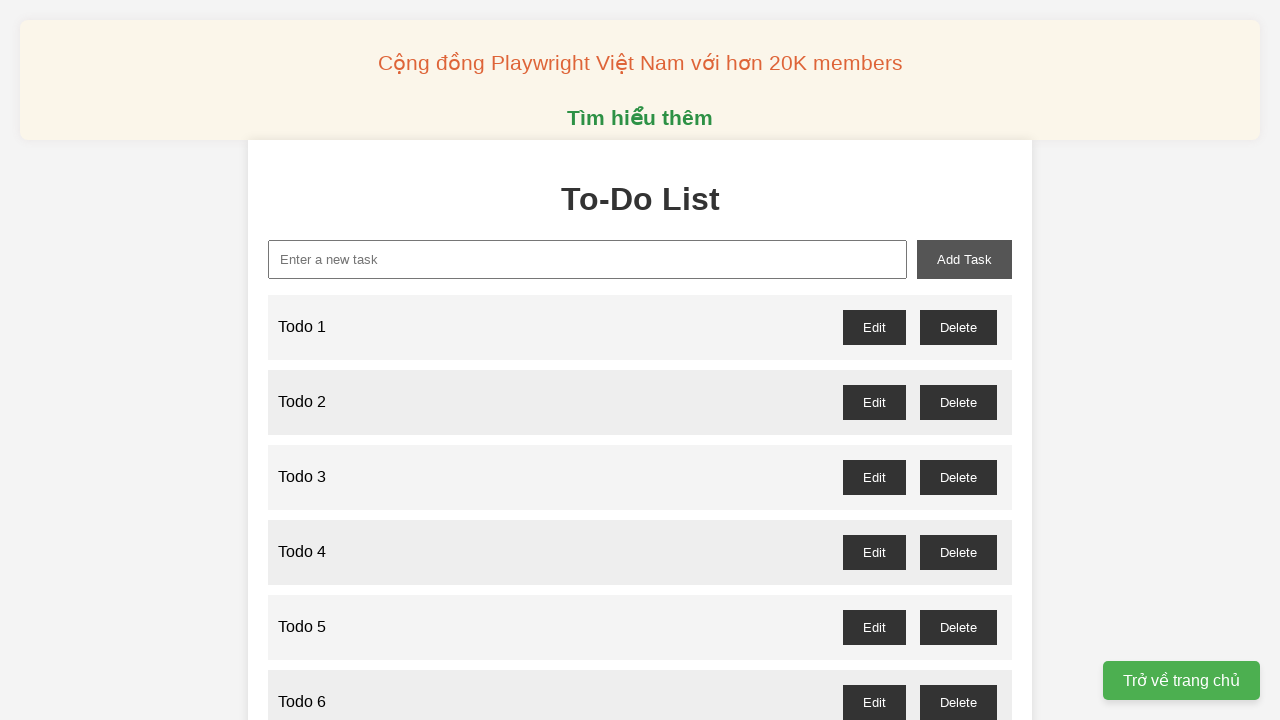

Filled new task input with 'Todo 40' on //input[@id='new-task']
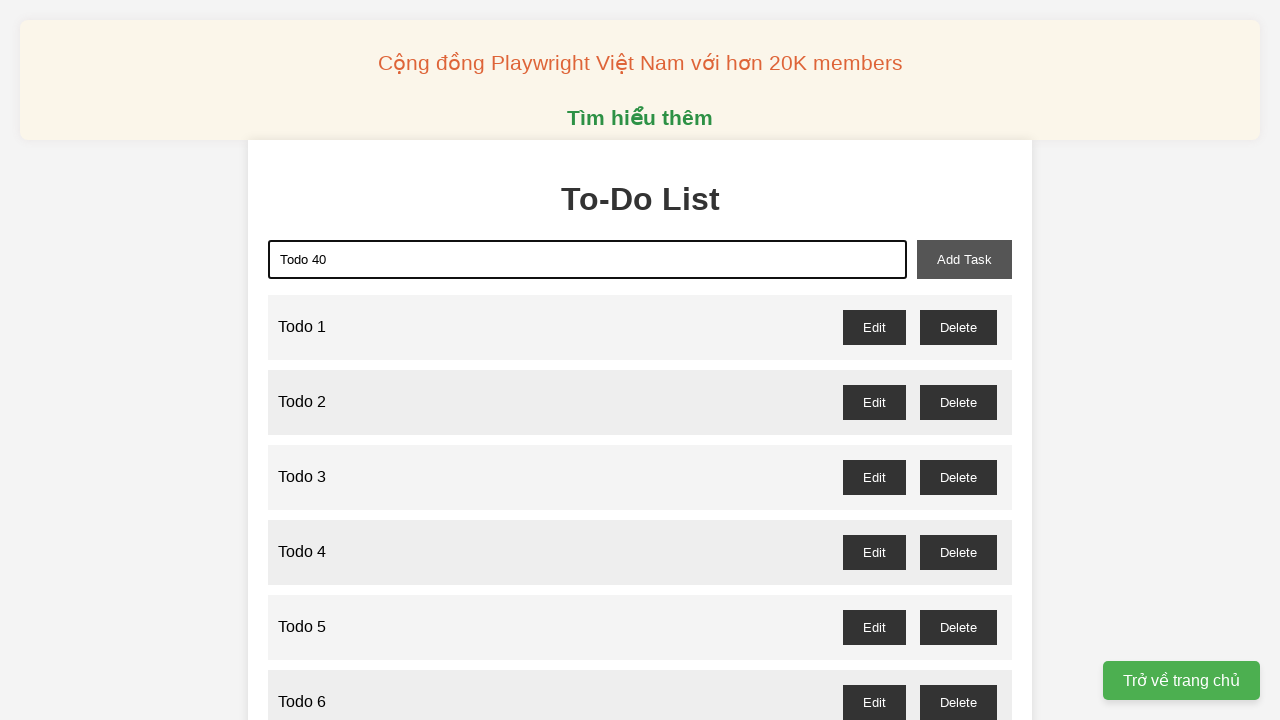

Clicked add task button to add 'Todo 40' at (964, 259) on xpath=//button[@id='add-task']
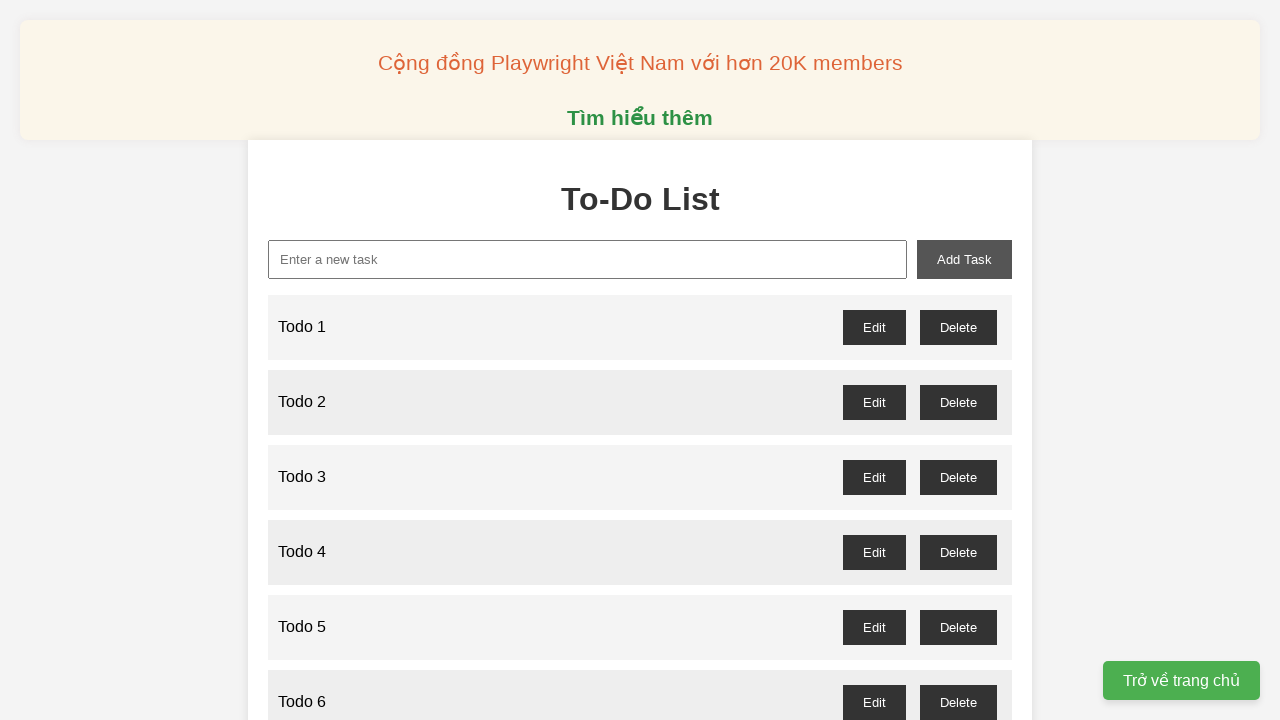

Filled new task input with 'Todo 41' on //input[@id='new-task']
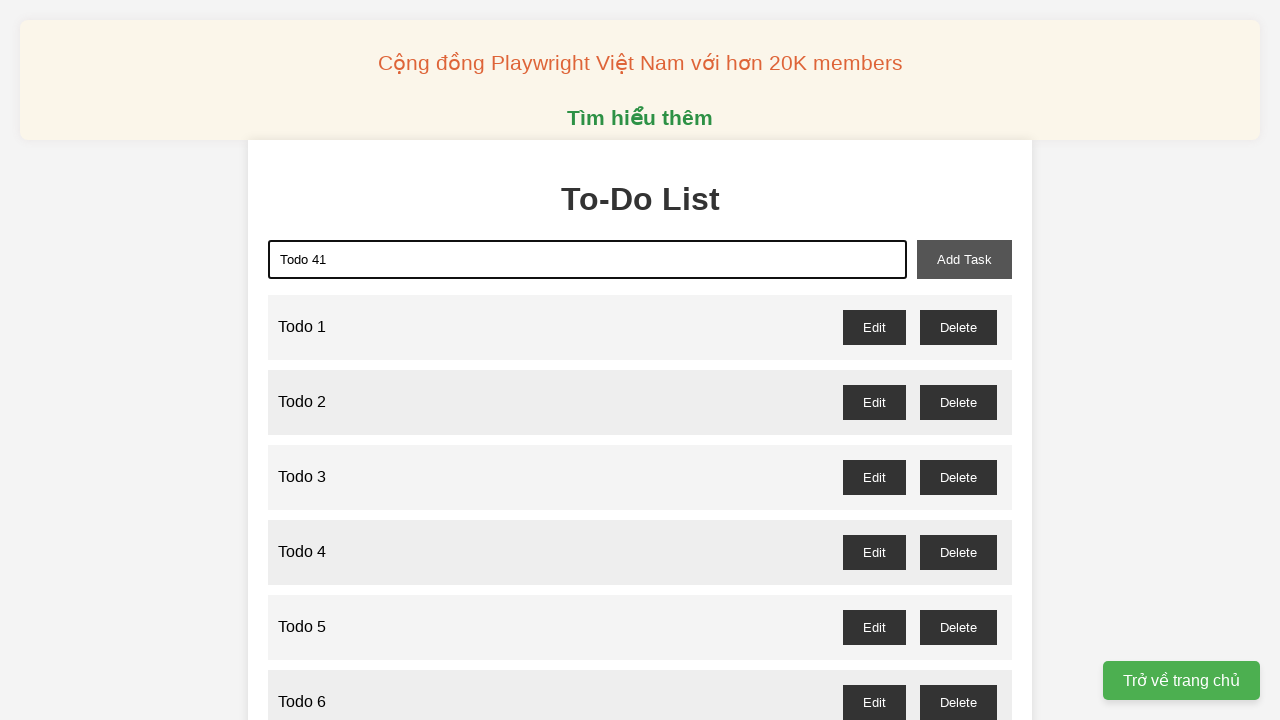

Clicked add task button to add 'Todo 41' at (964, 259) on xpath=//button[@id='add-task']
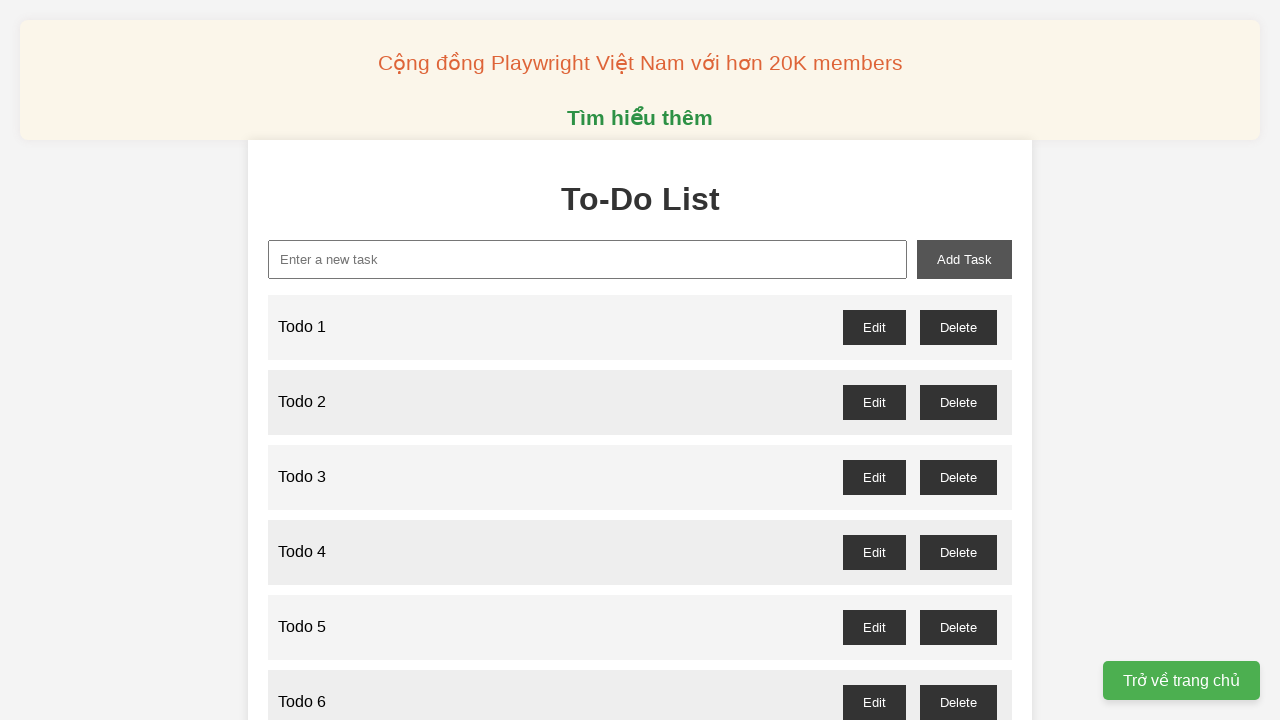

Filled new task input with 'Todo 42' on //input[@id='new-task']
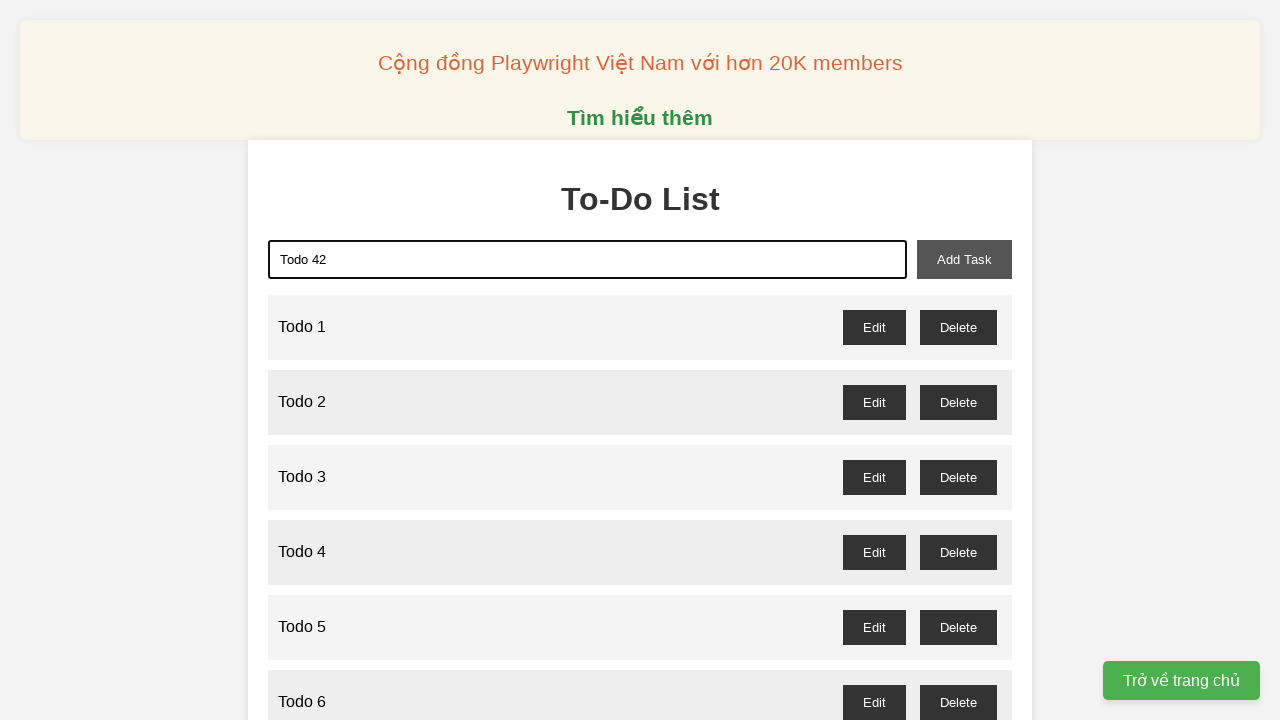

Clicked add task button to add 'Todo 42' at (964, 259) on xpath=//button[@id='add-task']
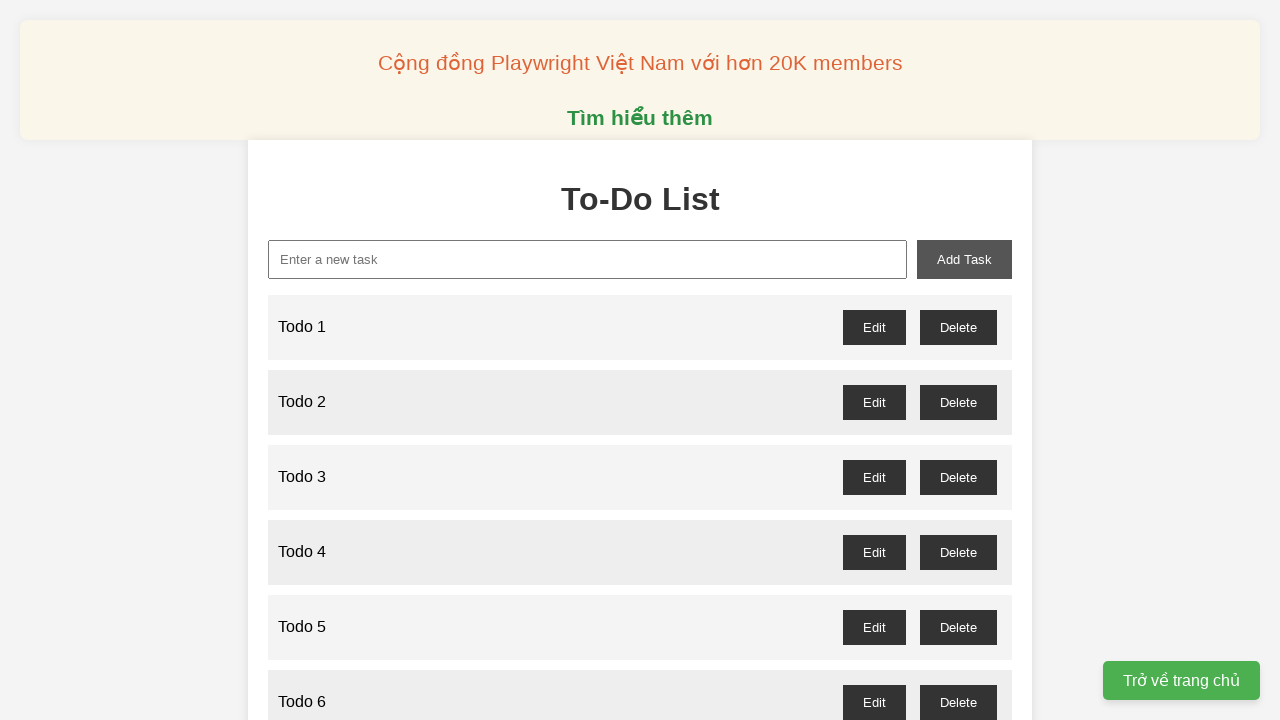

Filled new task input with 'Todo 43' on //input[@id='new-task']
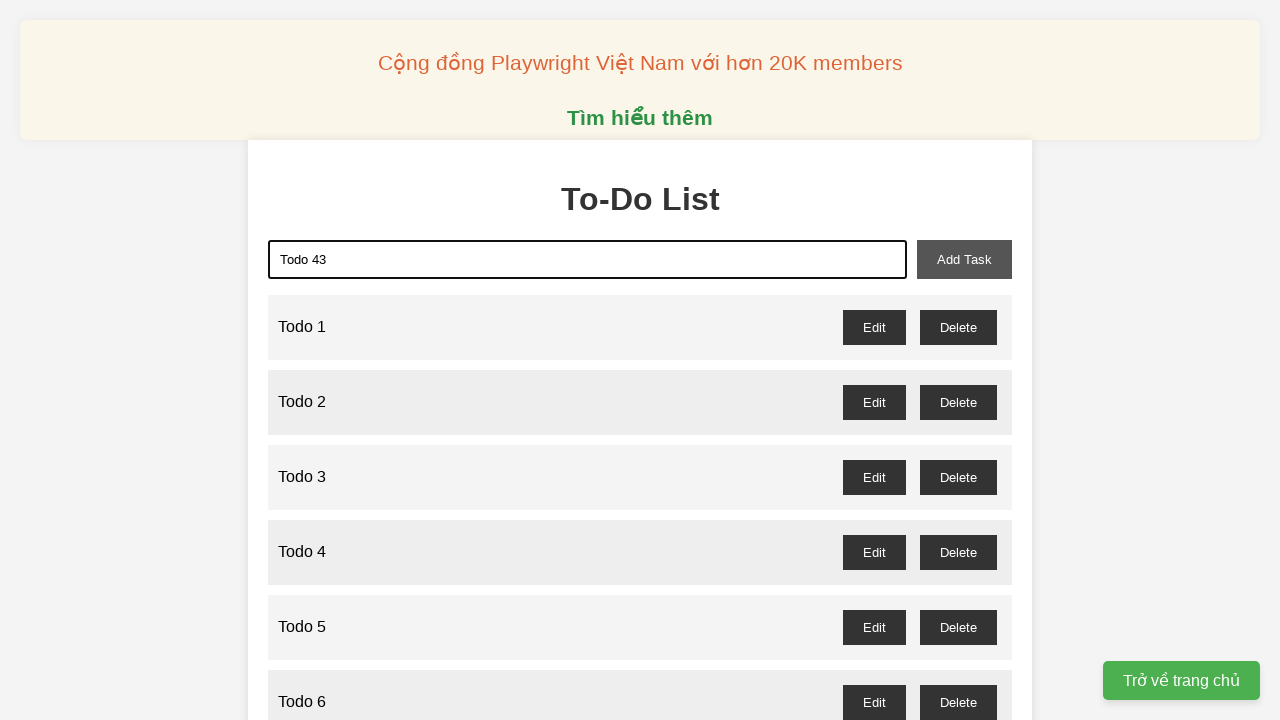

Clicked add task button to add 'Todo 43' at (964, 259) on xpath=//button[@id='add-task']
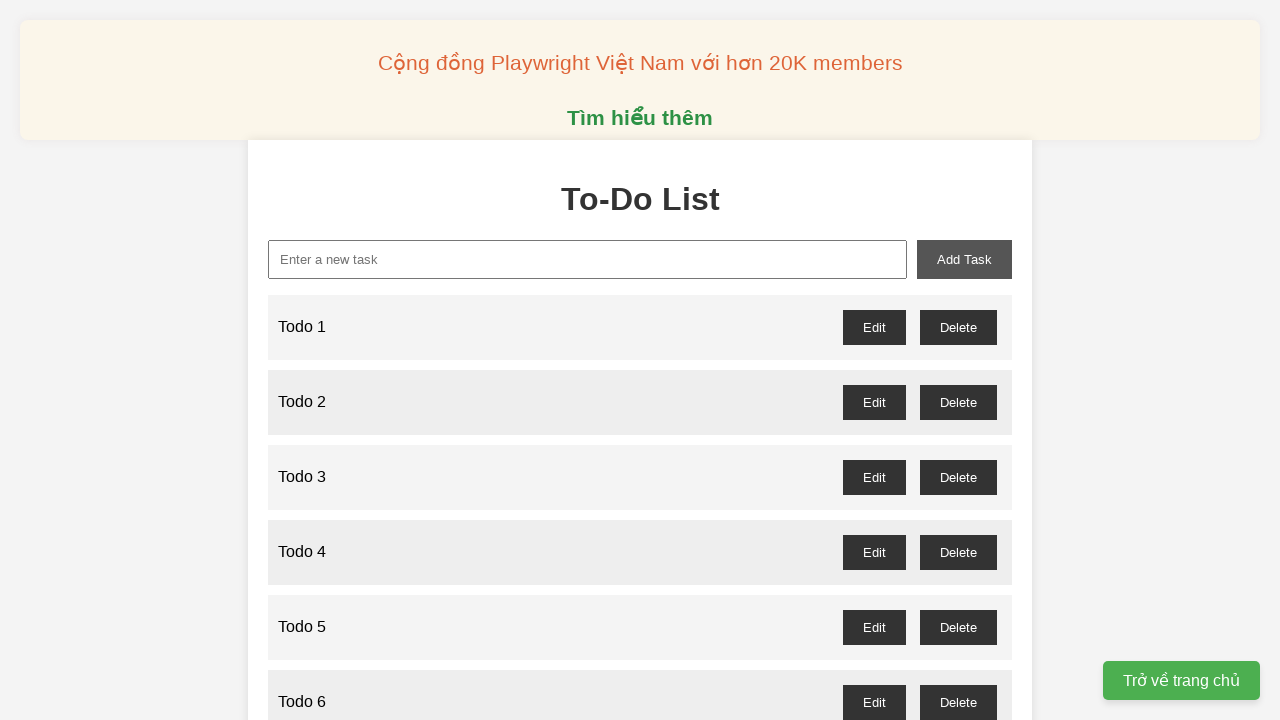

Filled new task input with 'Todo 44' on //input[@id='new-task']
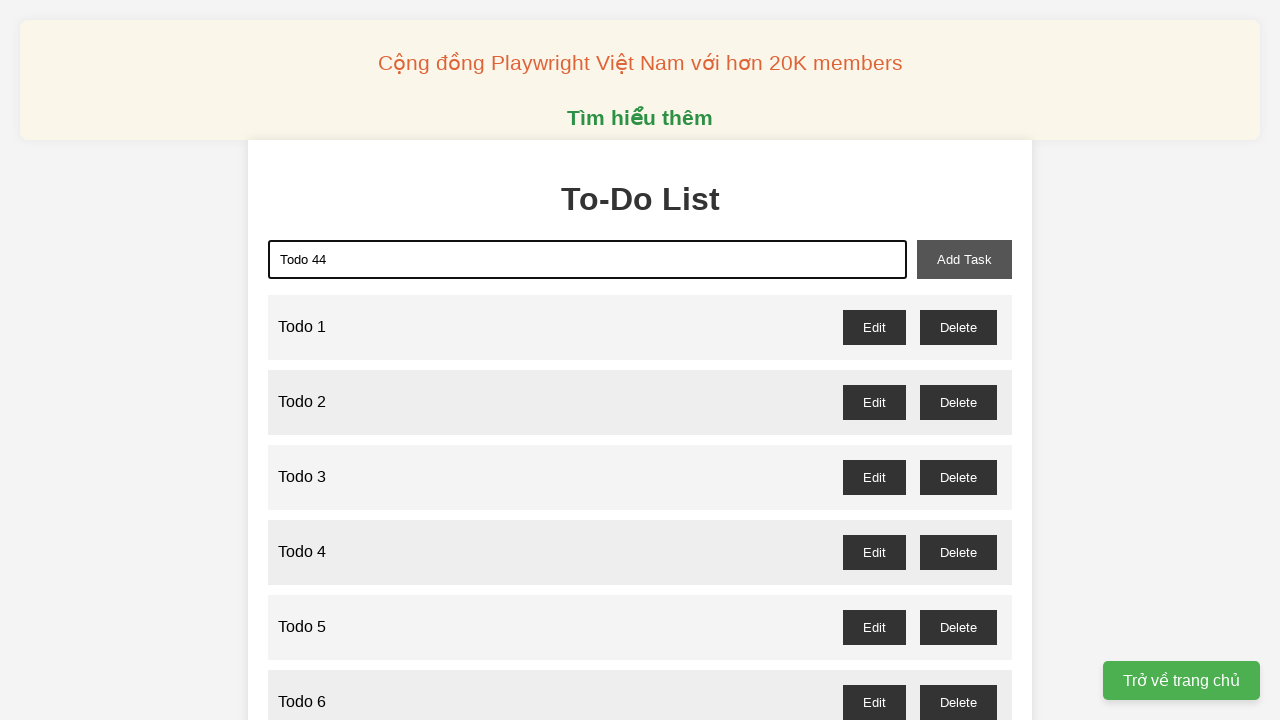

Clicked add task button to add 'Todo 44' at (964, 259) on xpath=//button[@id='add-task']
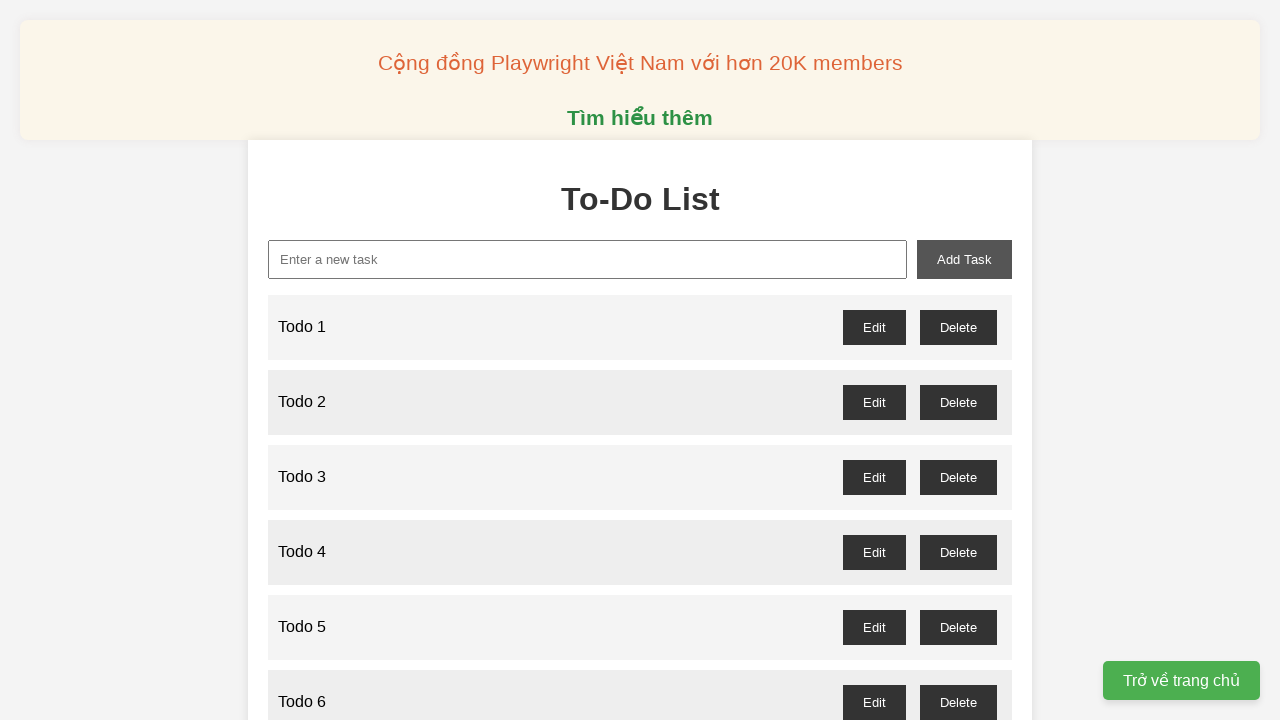

Filled new task input with 'Todo 45' on //input[@id='new-task']
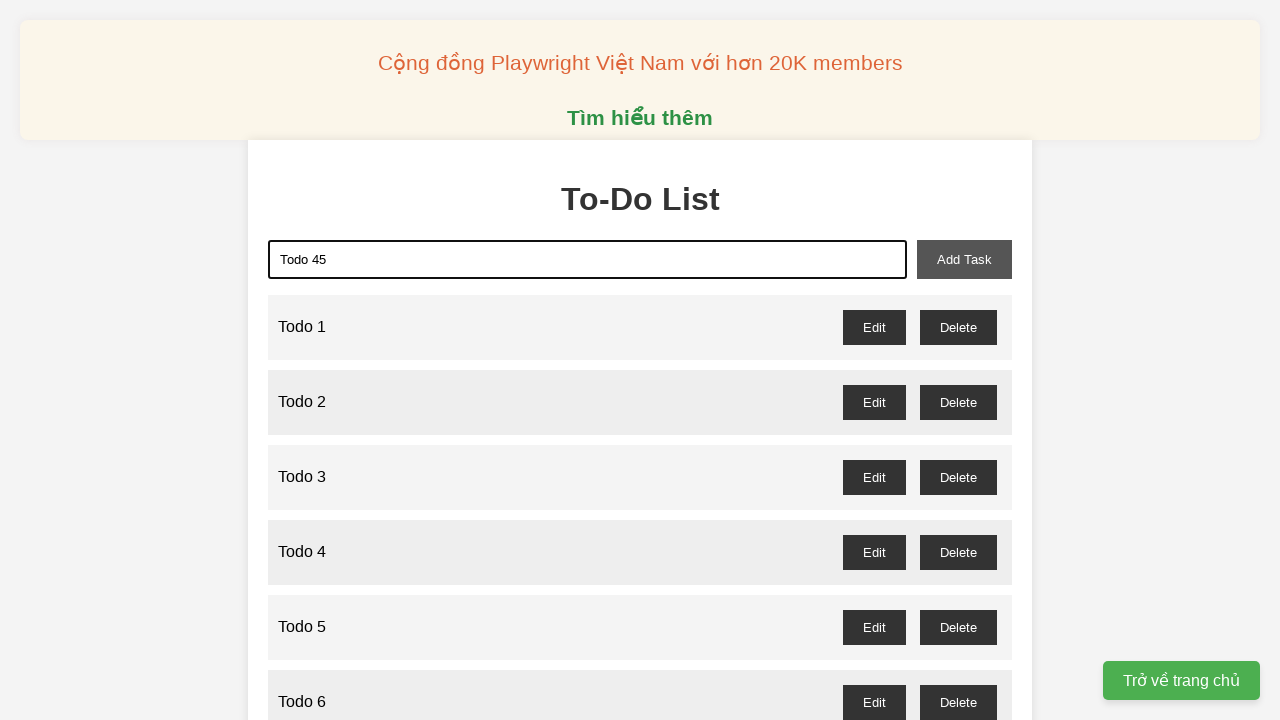

Clicked add task button to add 'Todo 45' at (964, 259) on xpath=//button[@id='add-task']
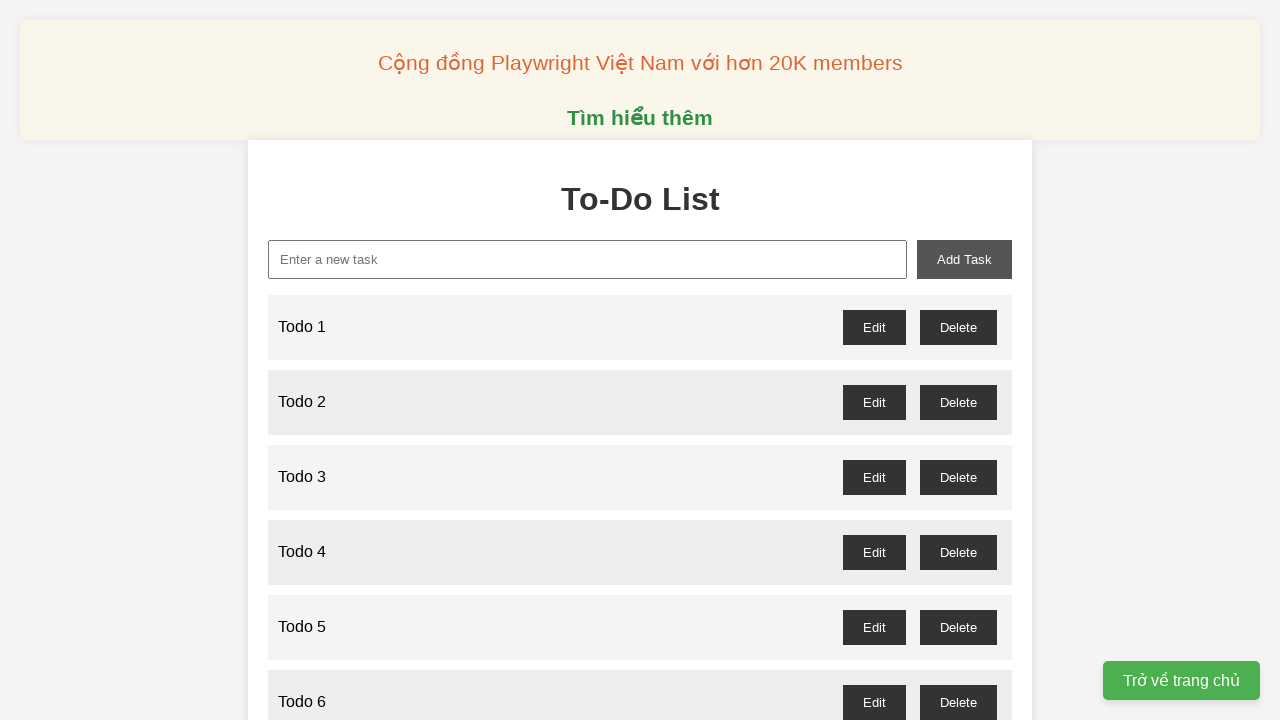

Filled new task input with 'Todo 46' on //input[@id='new-task']
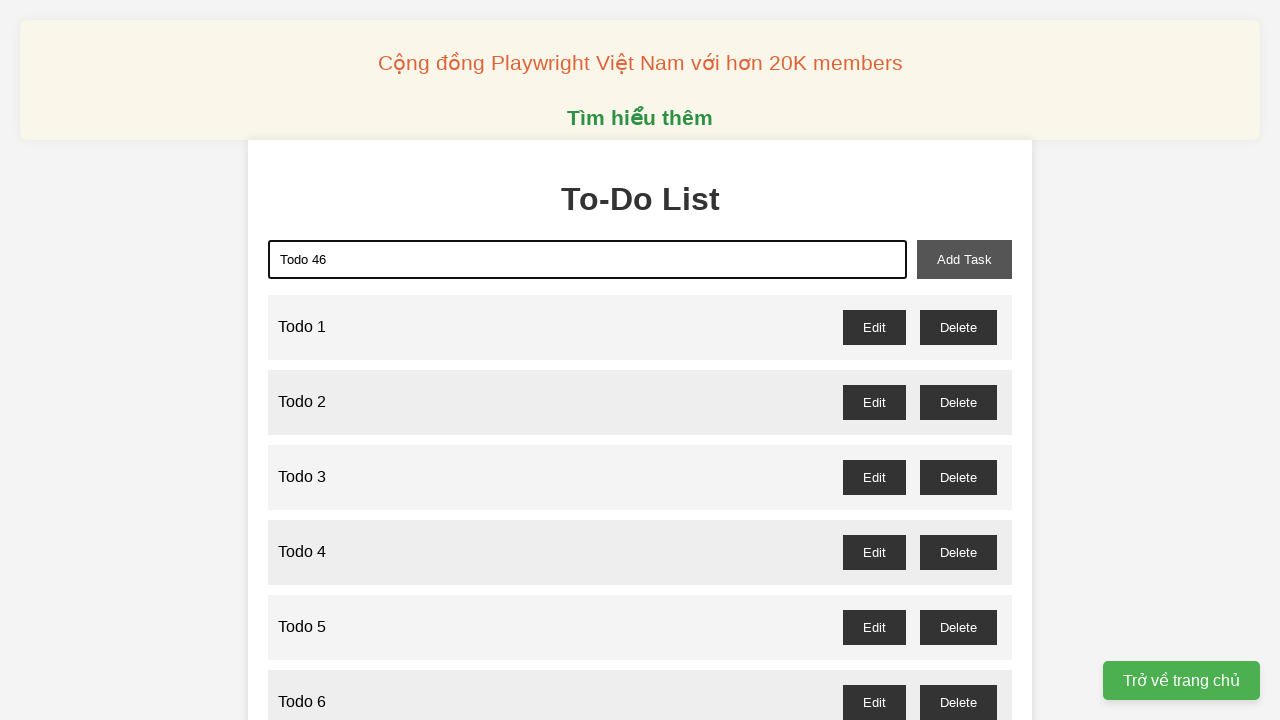

Clicked add task button to add 'Todo 46' at (964, 259) on xpath=//button[@id='add-task']
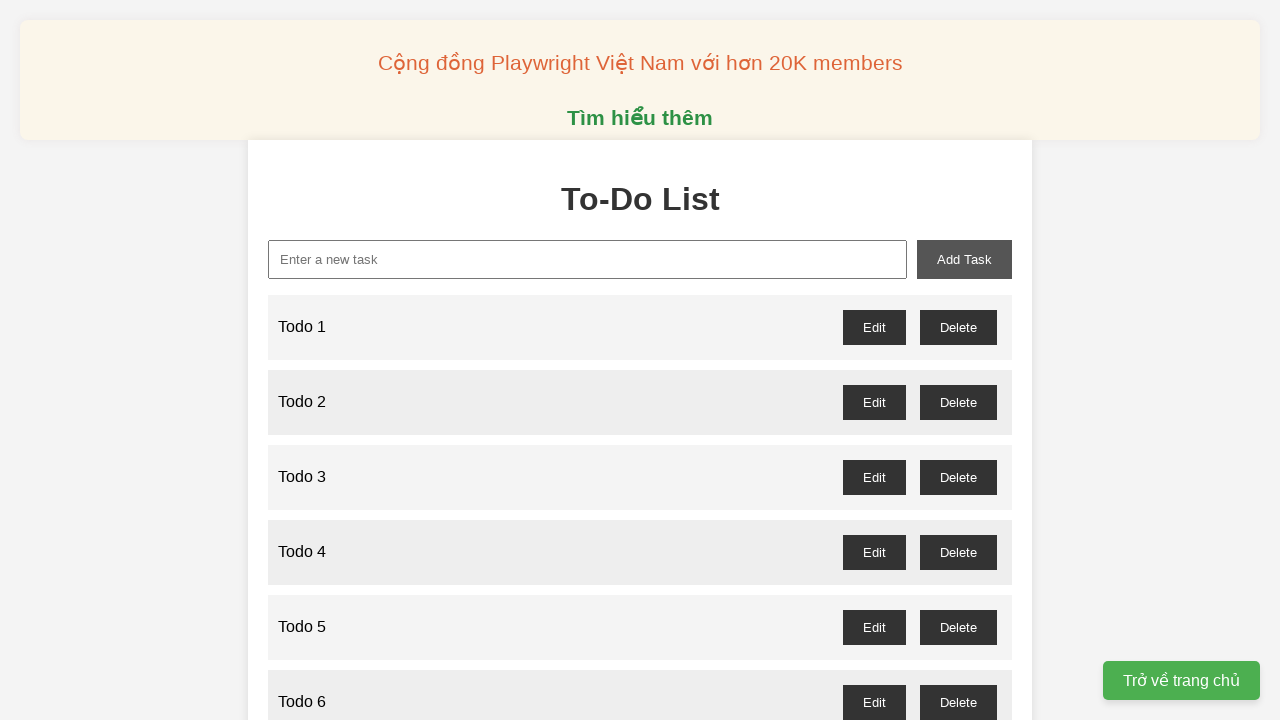

Filled new task input with 'Todo 47' on //input[@id='new-task']
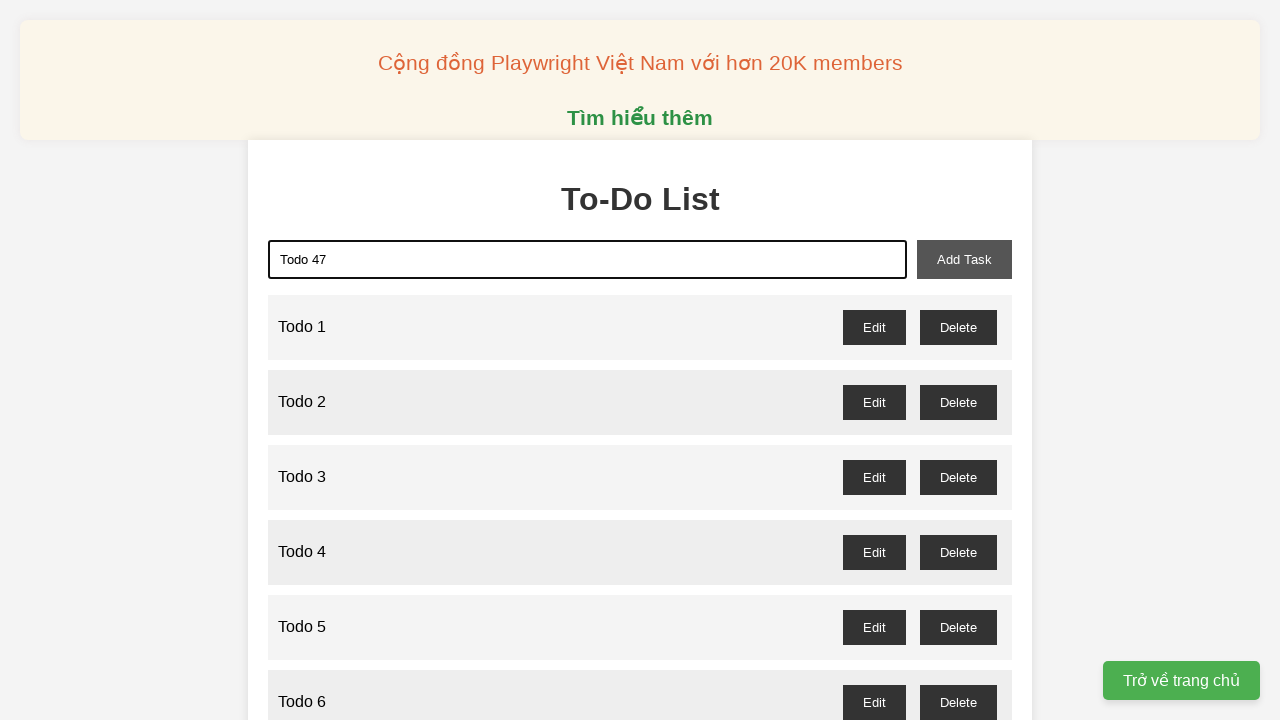

Clicked add task button to add 'Todo 47' at (964, 259) on xpath=//button[@id='add-task']
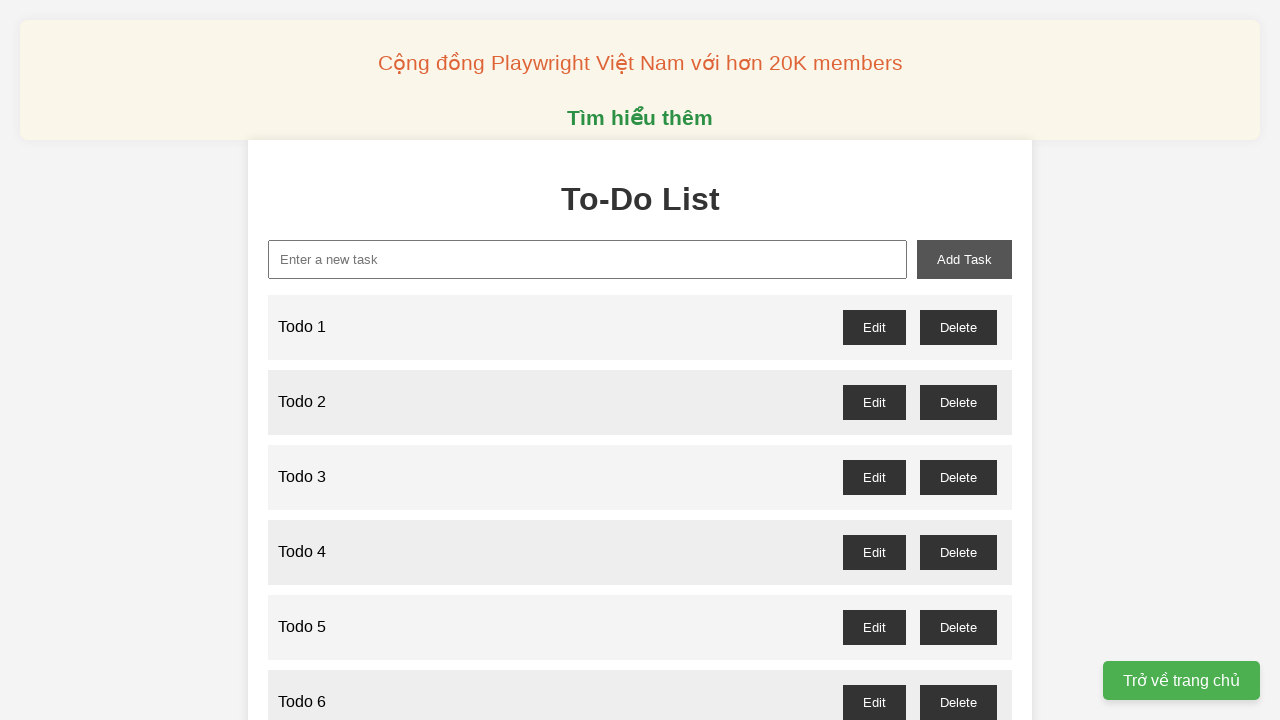

Filled new task input with 'Todo 48' on //input[@id='new-task']
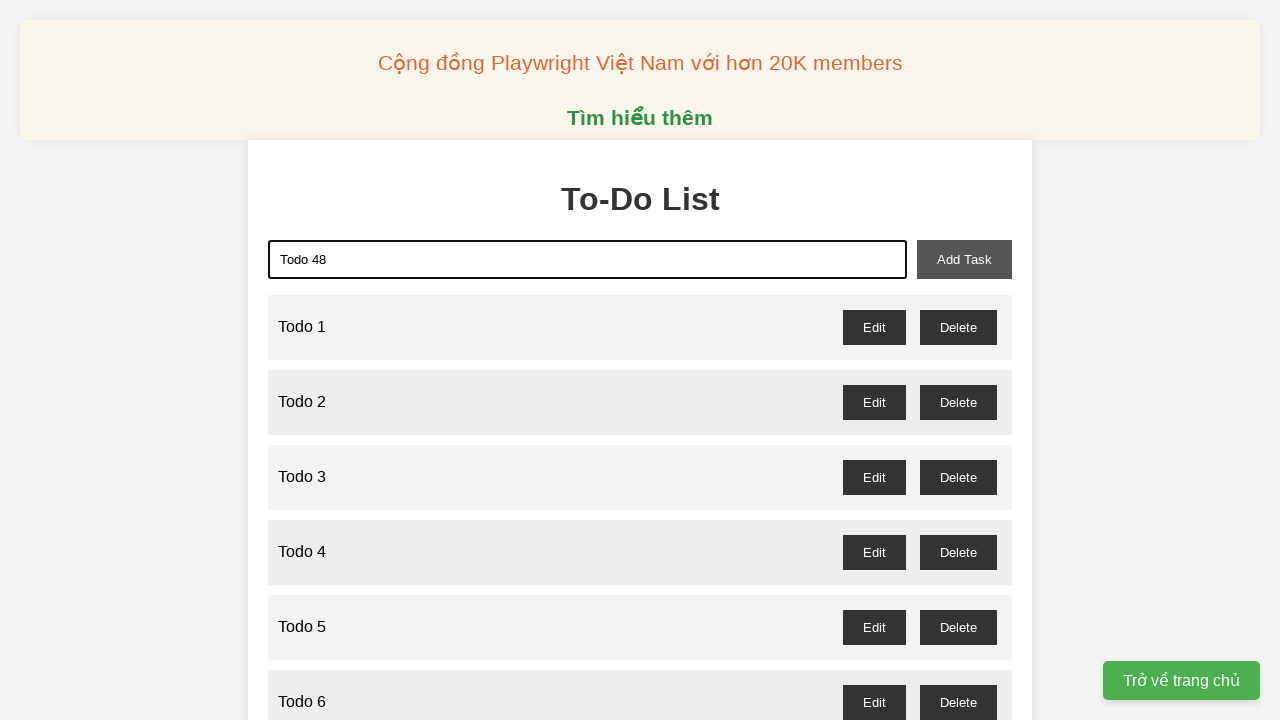

Clicked add task button to add 'Todo 48' at (964, 259) on xpath=//button[@id='add-task']
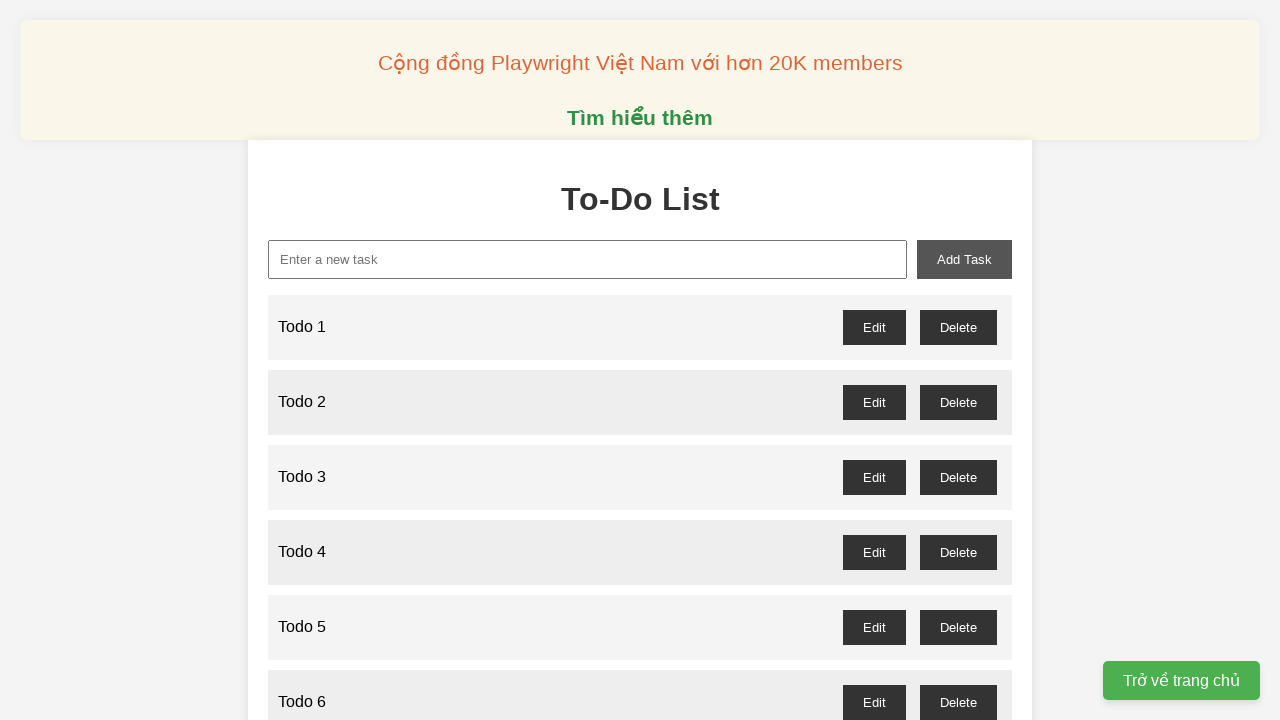

Filled new task input with 'Todo 49' on //input[@id='new-task']
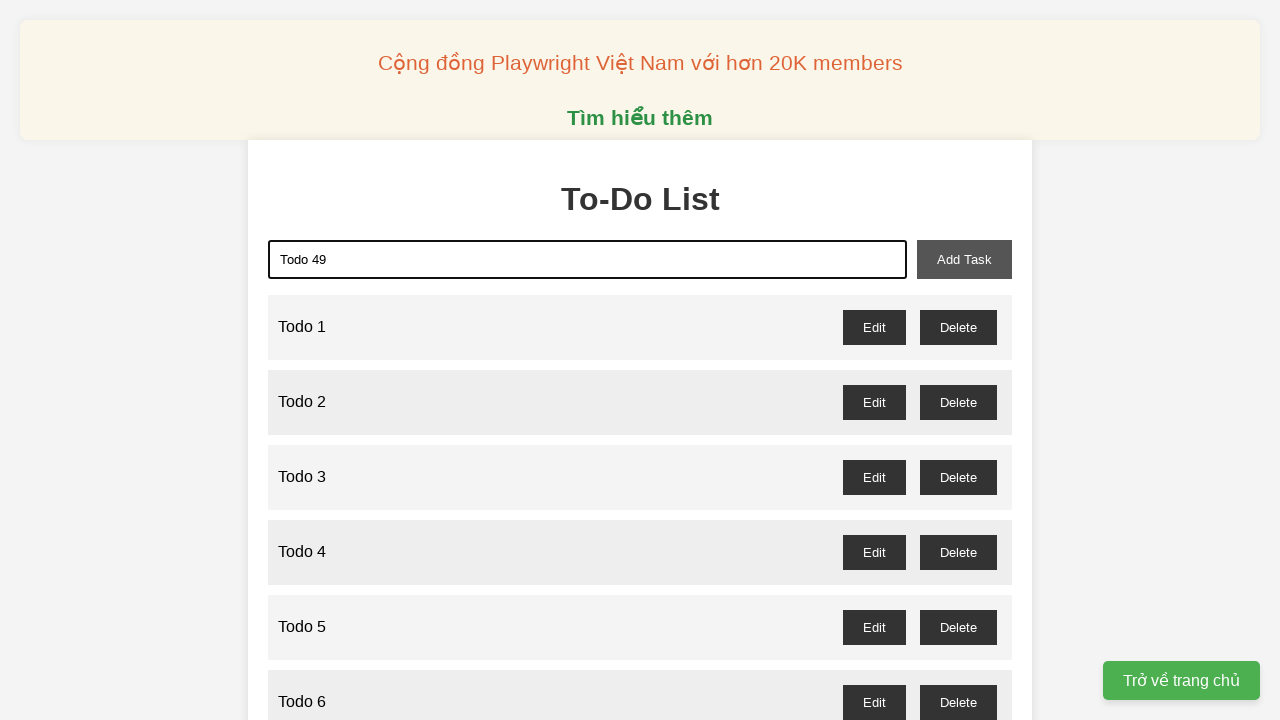

Clicked add task button to add 'Todo 49' at (964, 259) on xpath=//button[@id='add-task']
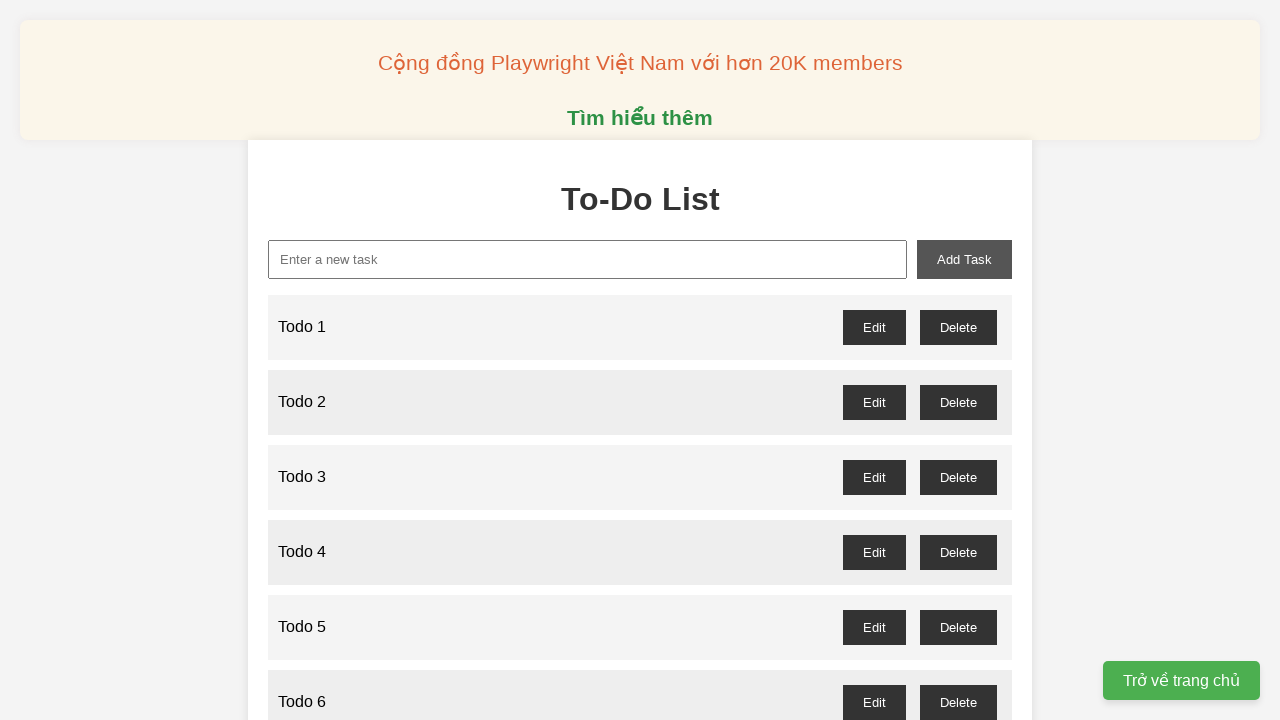

Filled new task input with 'Todo 50' on //input[@id='new-task']
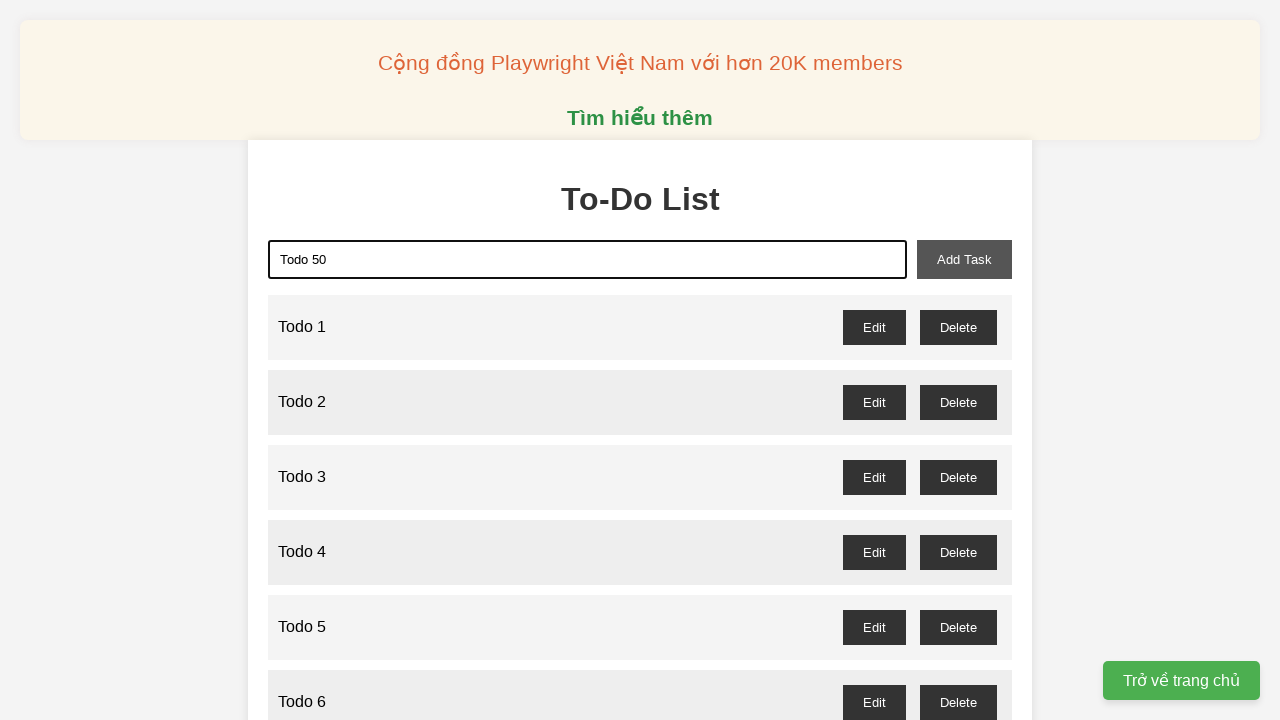

Clicked add task button to add 'Todo 50' at (964, 259) on xpath=//button[@id='add-task']
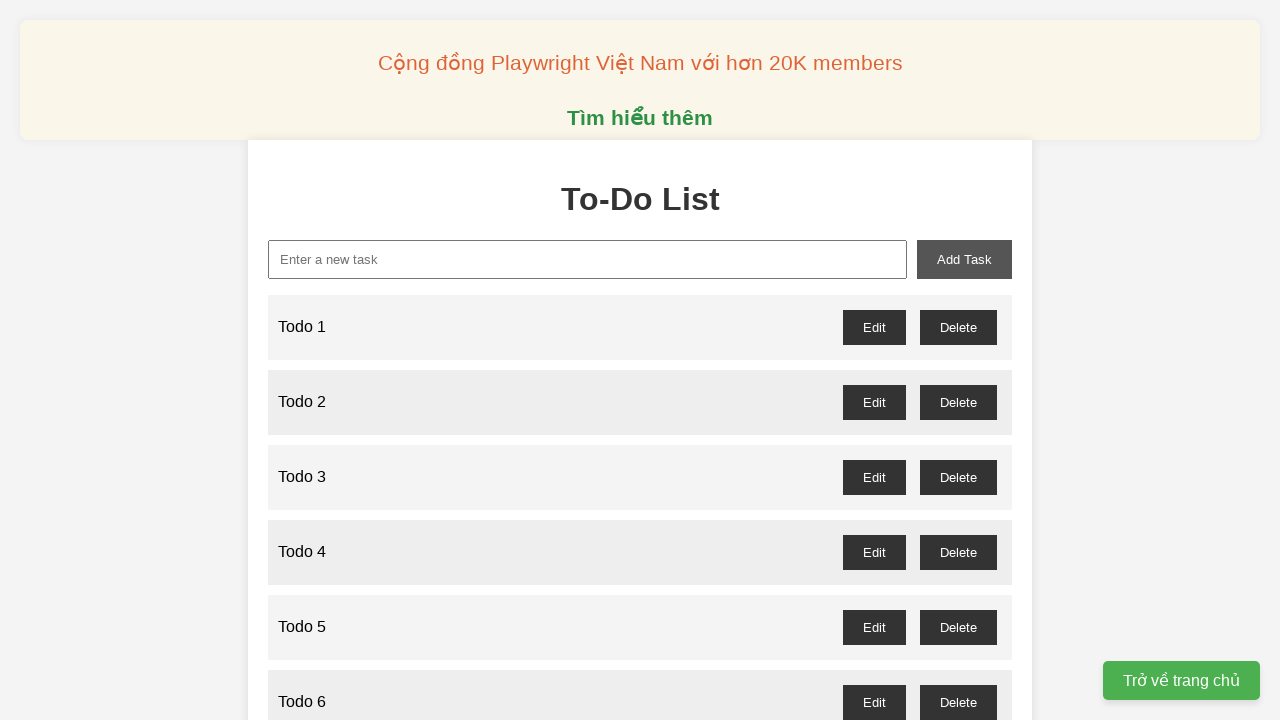

Filled new task input with 'Todo 51' on //input[@id='new-task']
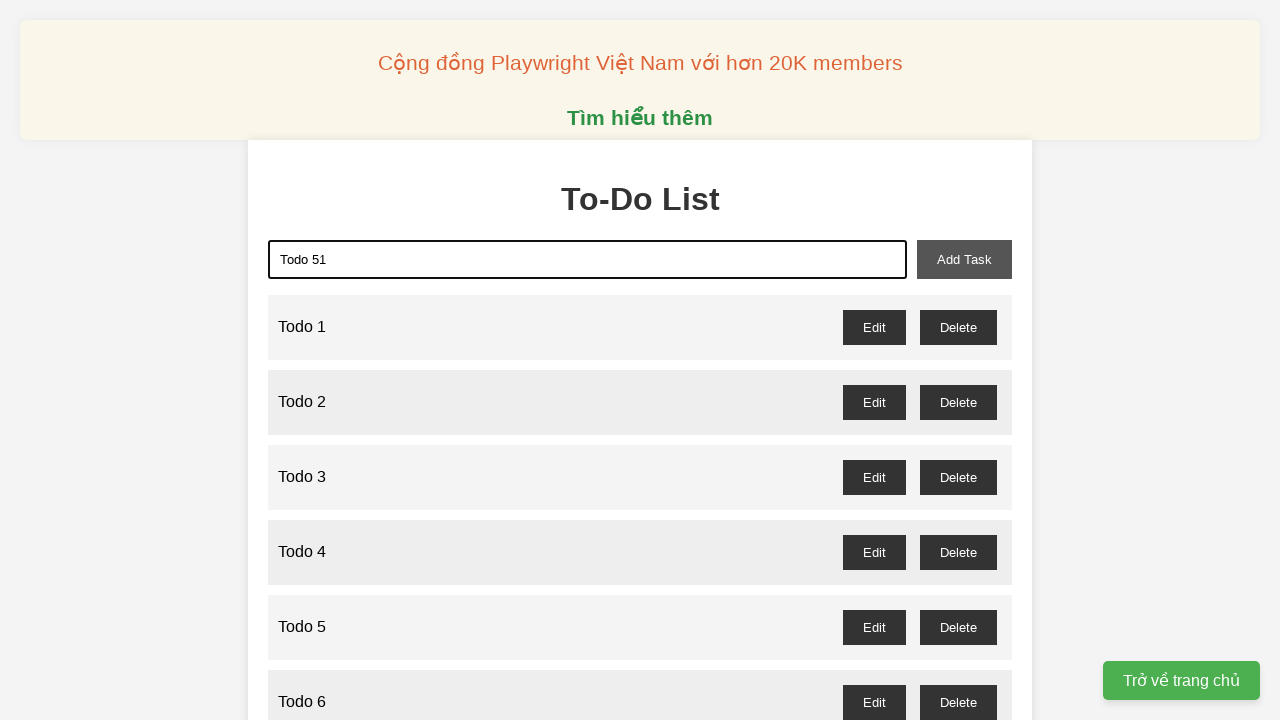

Clicked add task button to add 'Todo 51' at (964, 259) on xpath=//button[@id='add-task']
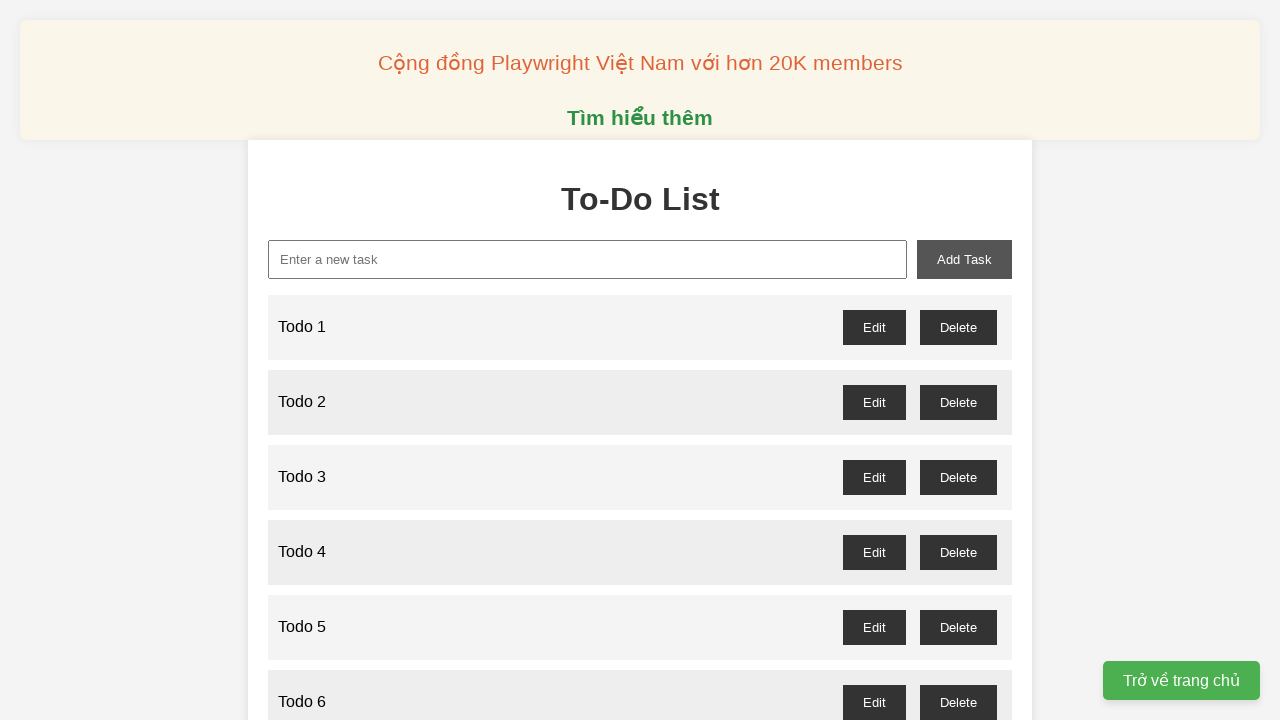

Filled new task input with 'Todo 52' on //input[@id='new-task']
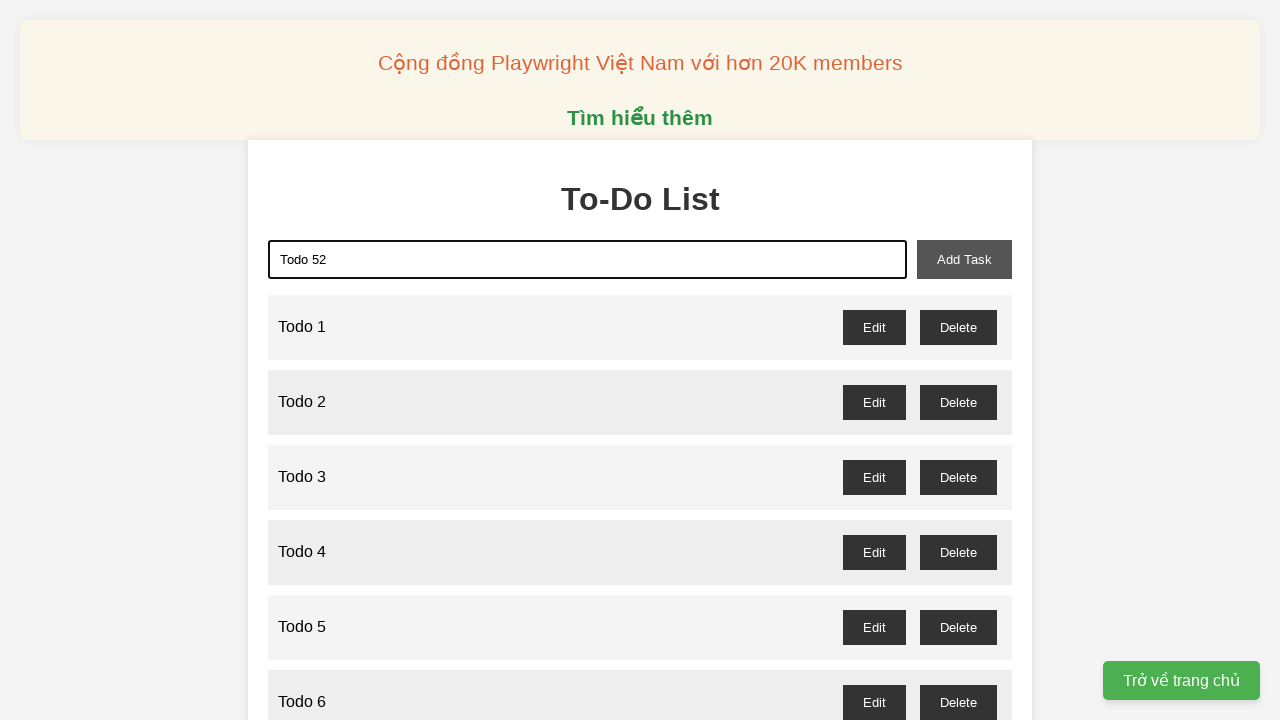

Clicked add task button to add 'Todo 52' at (964, 259) on xpath=//button[@id='add-task']
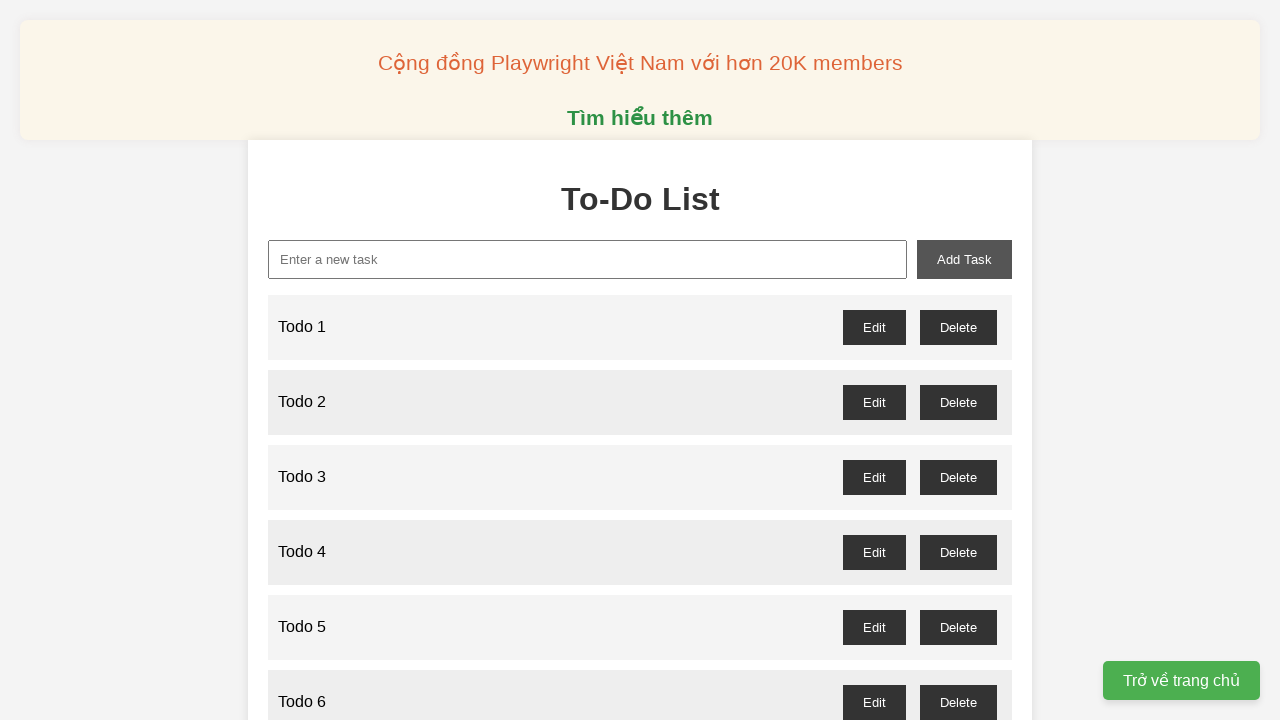

Filled new task input with 'Todo 53' on //input[@id='new-task']
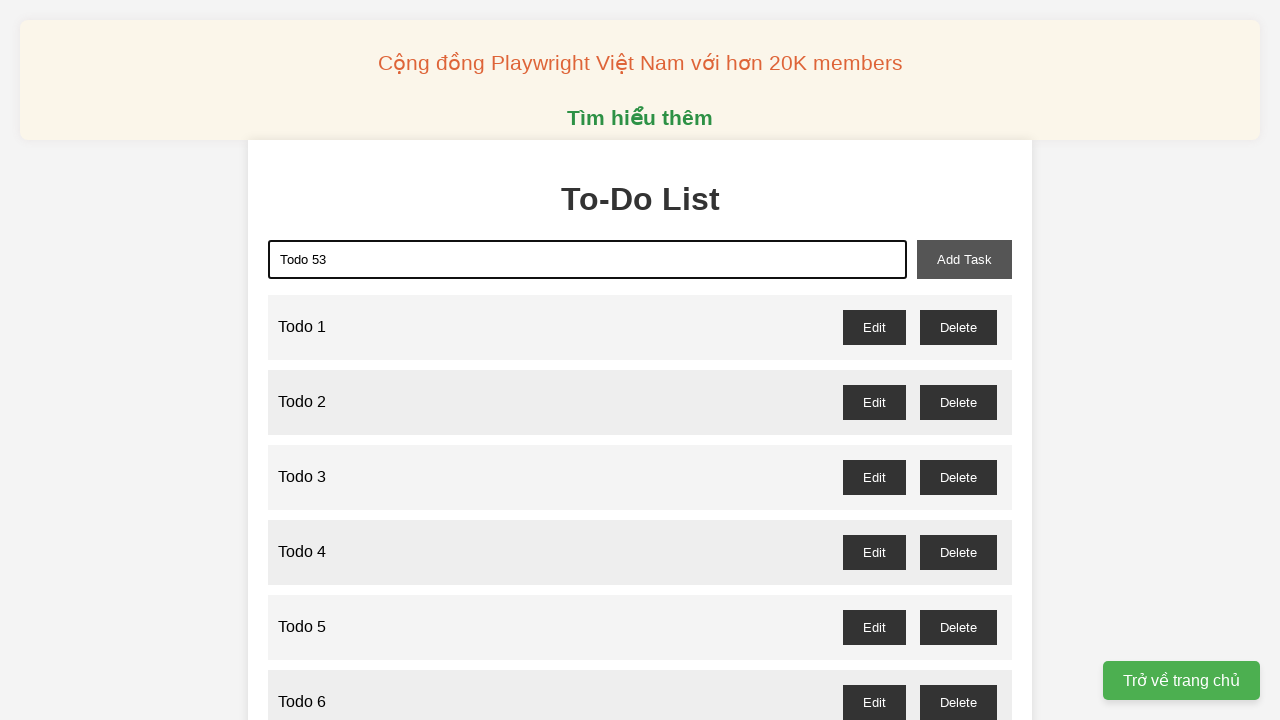

Clicked add task button to add 'Todo 53' at (964, 259) on xpath=//button[@id='add-task']
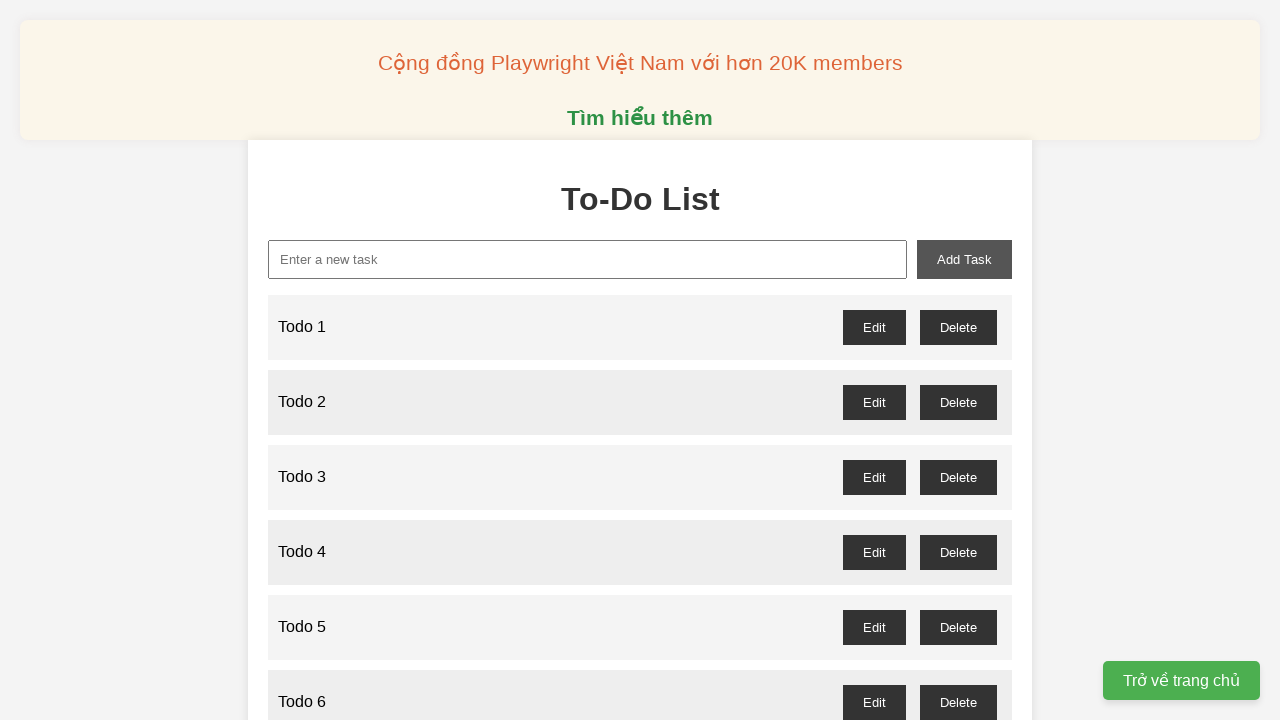

Filled new task input with 'Todo 54' on //input[@id='new-task']
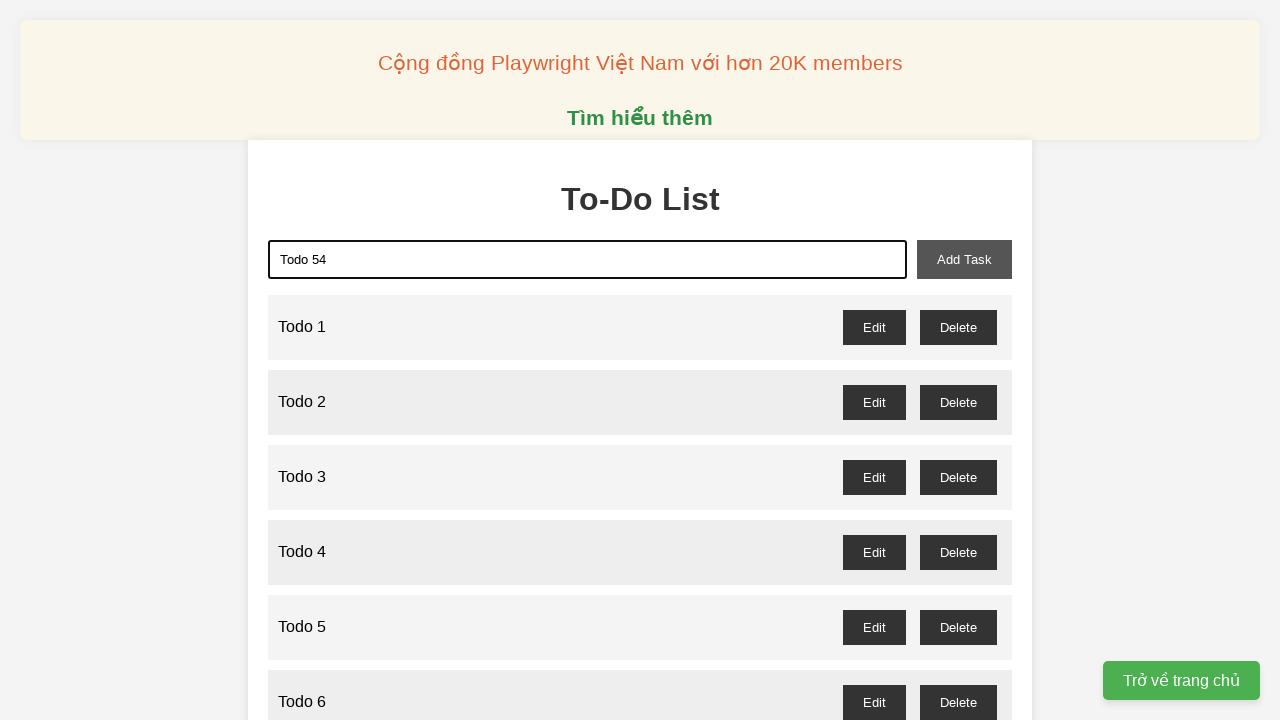

Clicked add task button to add 'Todo 54' at (964, 259) on xpath=//button[@id='add-task']
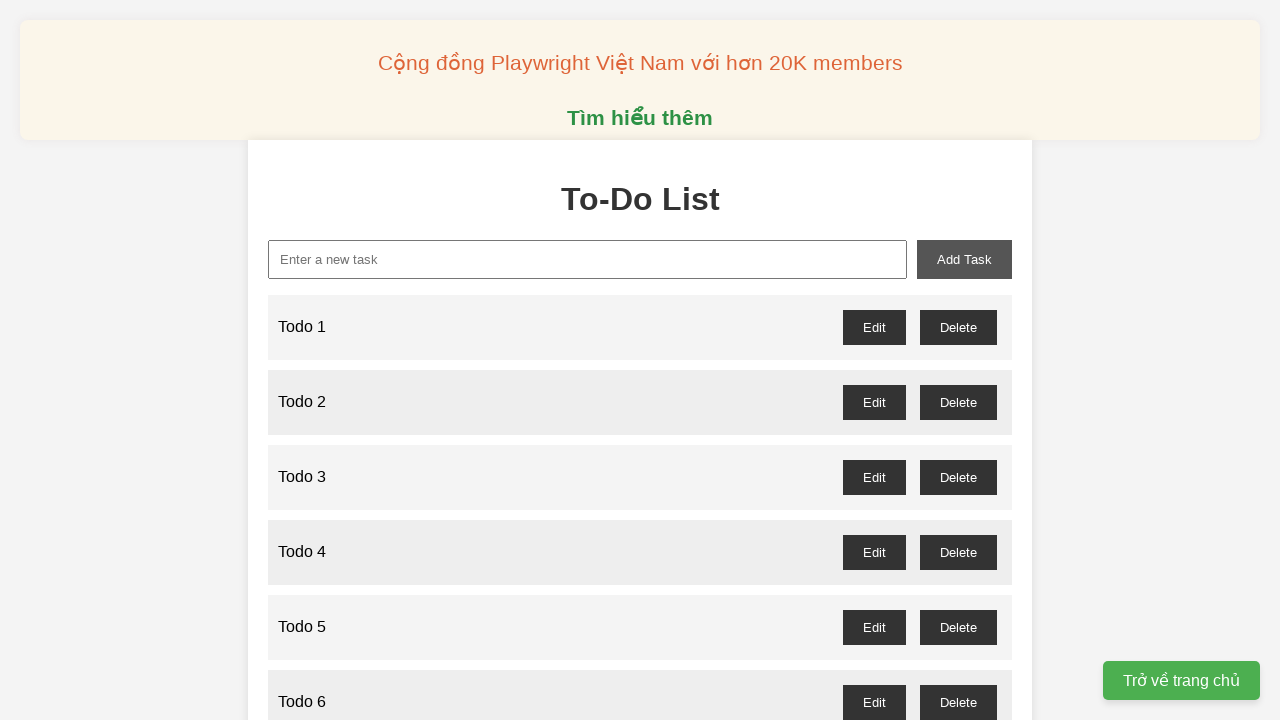

Filled new task input with 'Todo 55' on //input[@id='new-task']
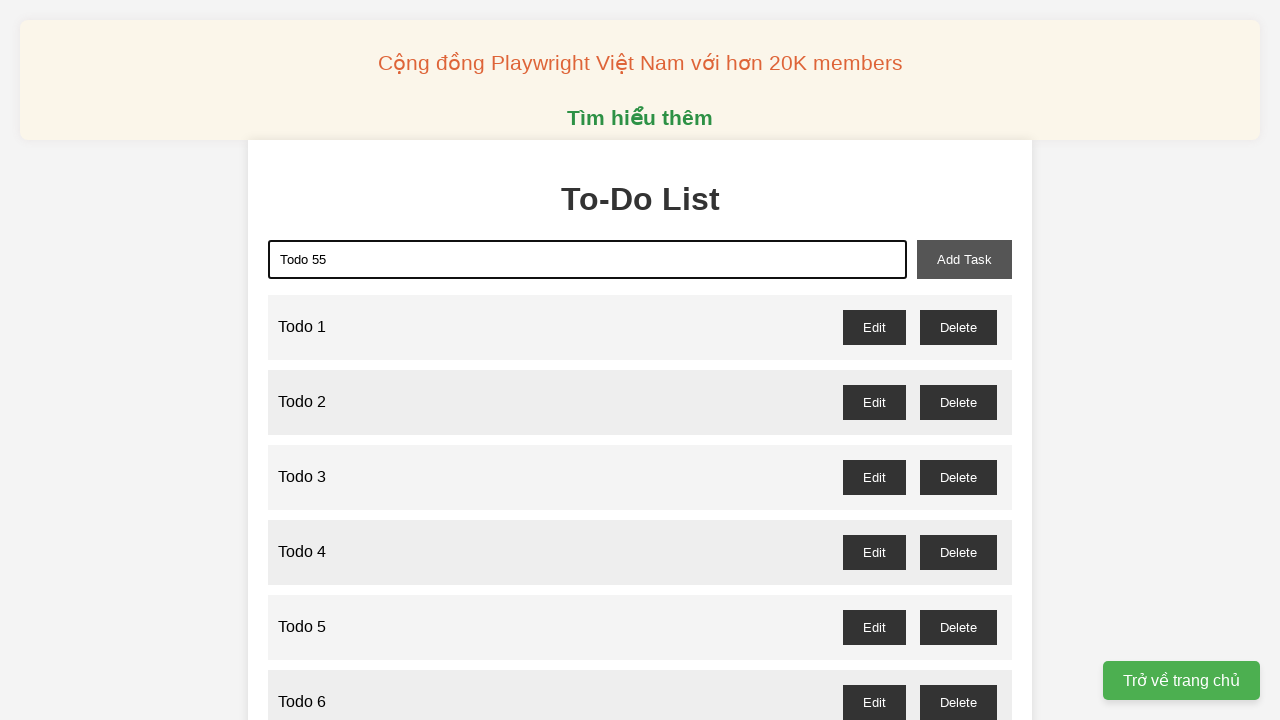

Clicked add task button to add 'Todo 55' at (964, 259) on xpath=//button[@id='add-task']
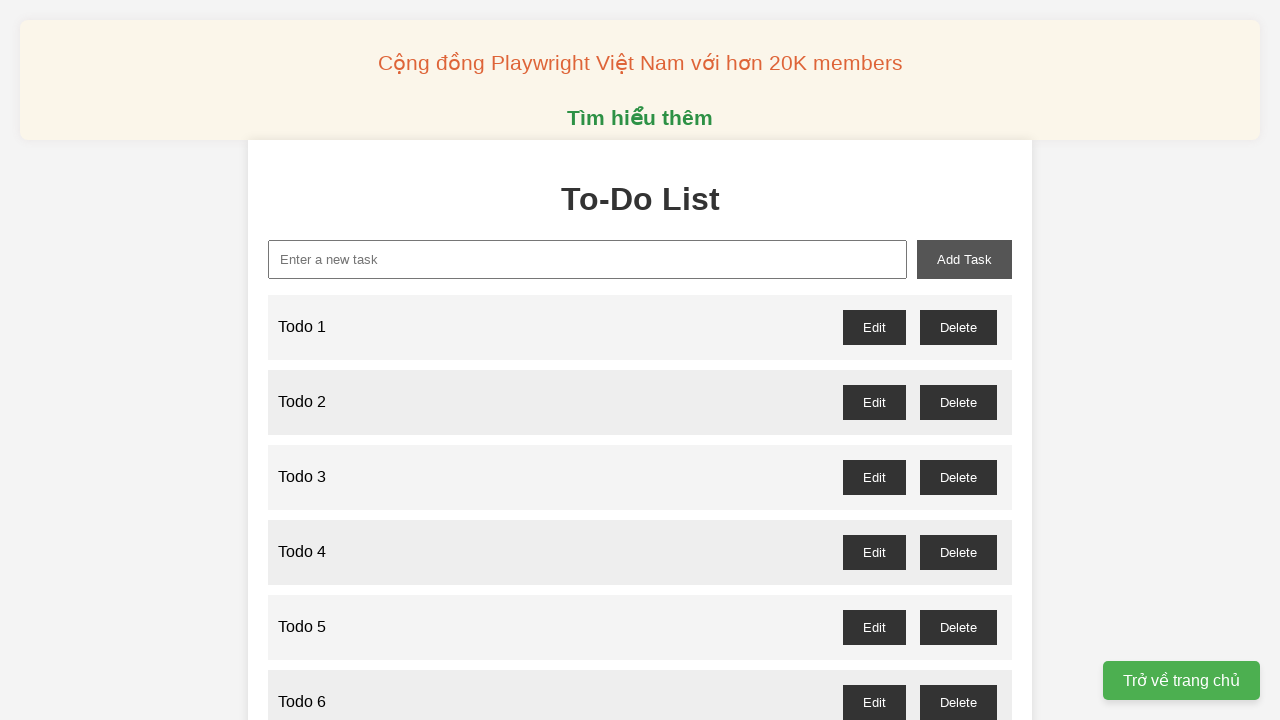

Filled new task input with 'Todo 56' on //input[@id='new-task']
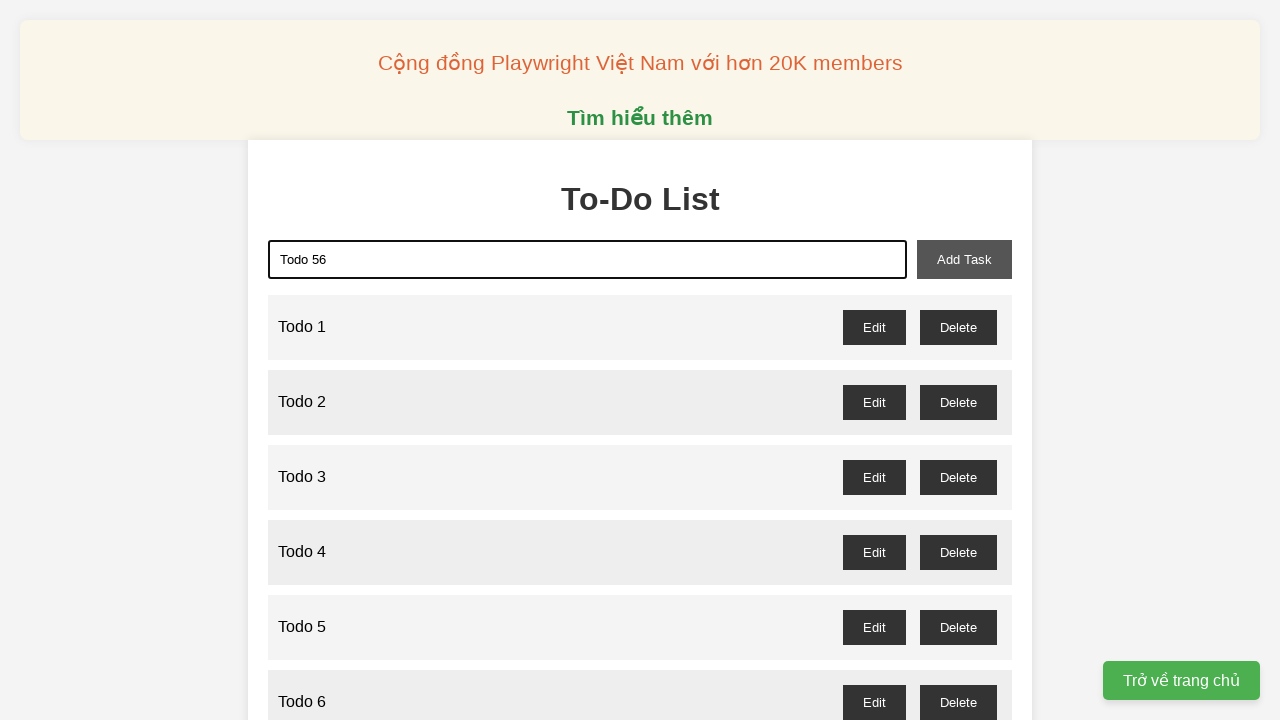

Clicked add task button to add 'Todo 56' at (964, 259) on xpath=//button[@id='add-task']
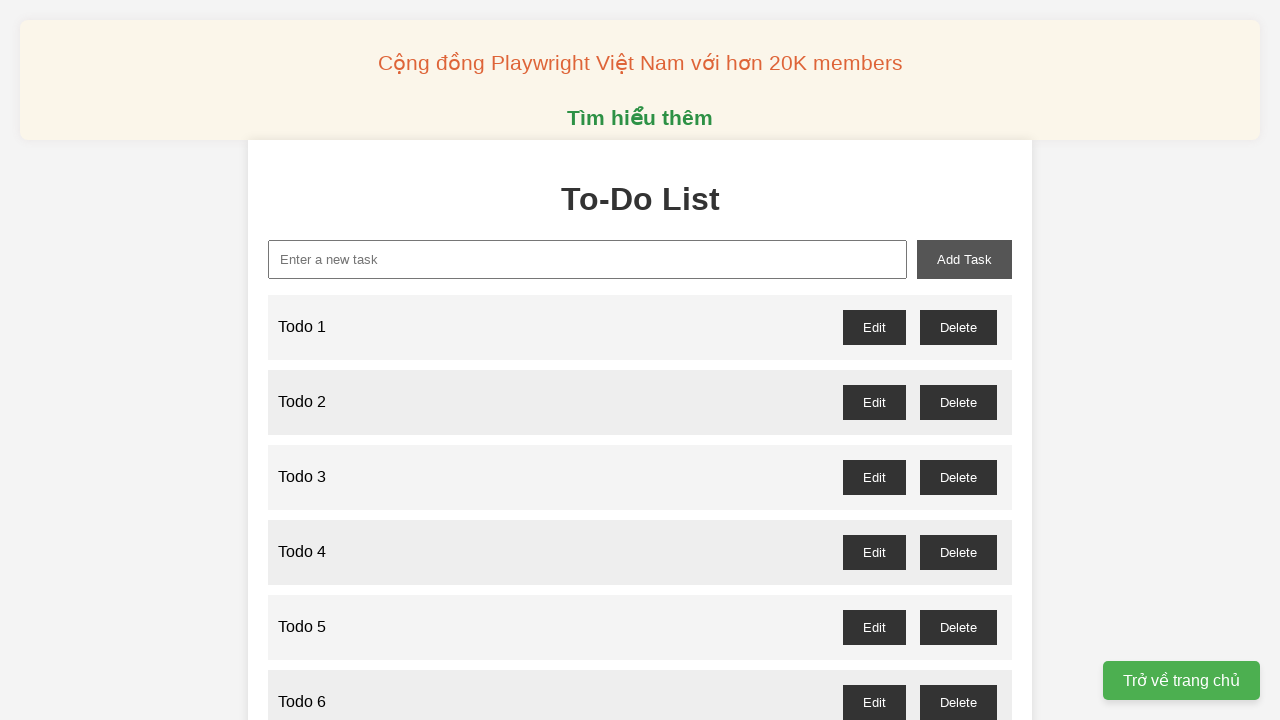

Filled new task input with 'Todo 57' on //input[@id='new-task']
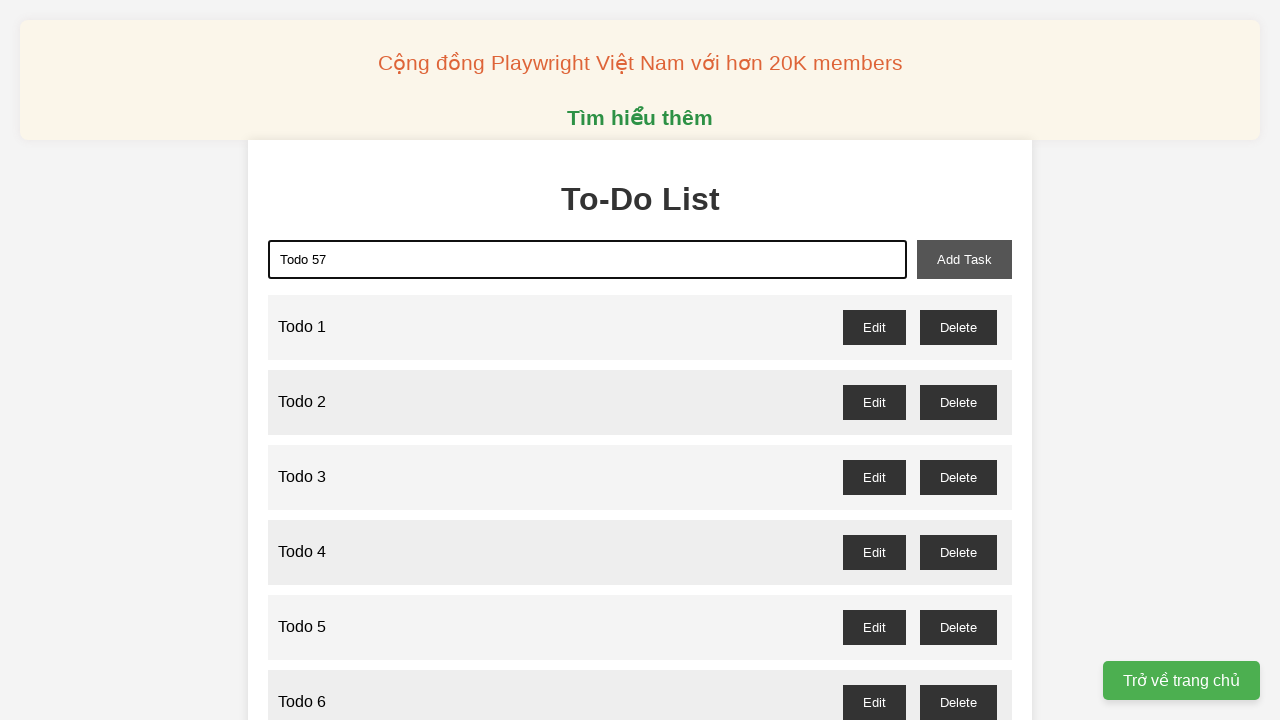

Clicked add task button to add 'Todo 57' at (964, 259) on xpath=//button[@id='add-task']
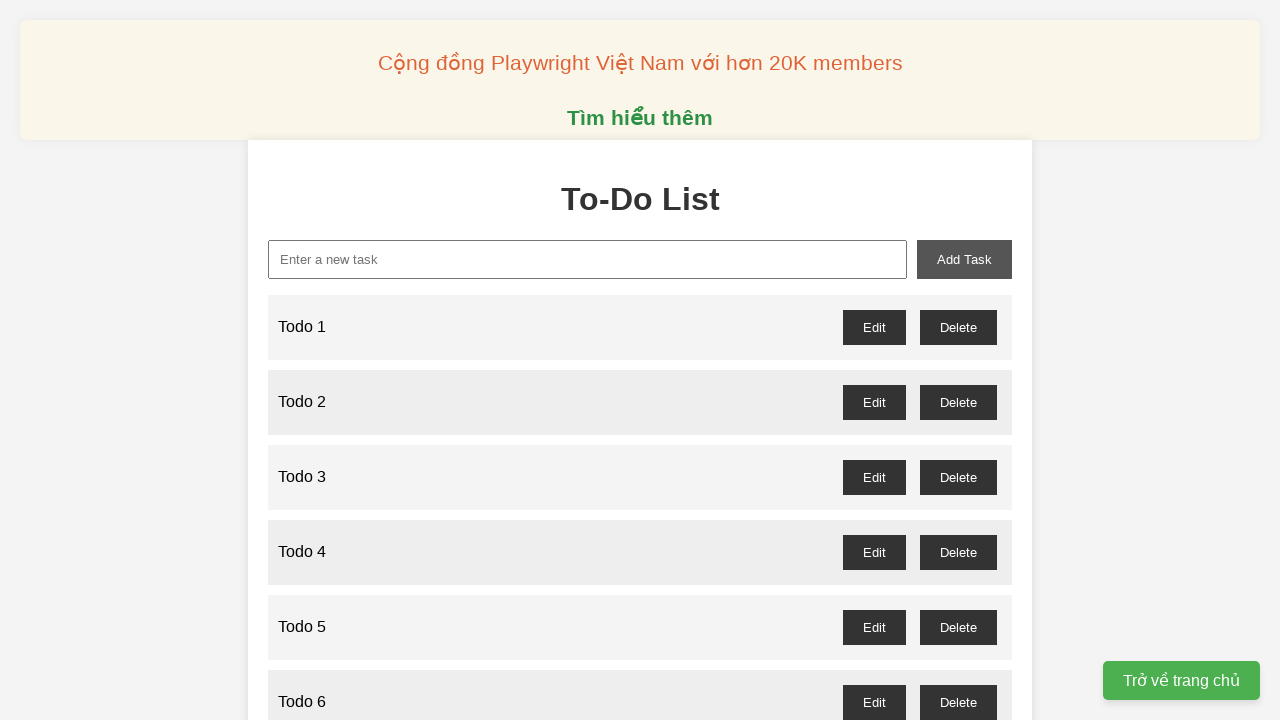

Filled new task input with 'Todo 58' on //input[@id='new-task']
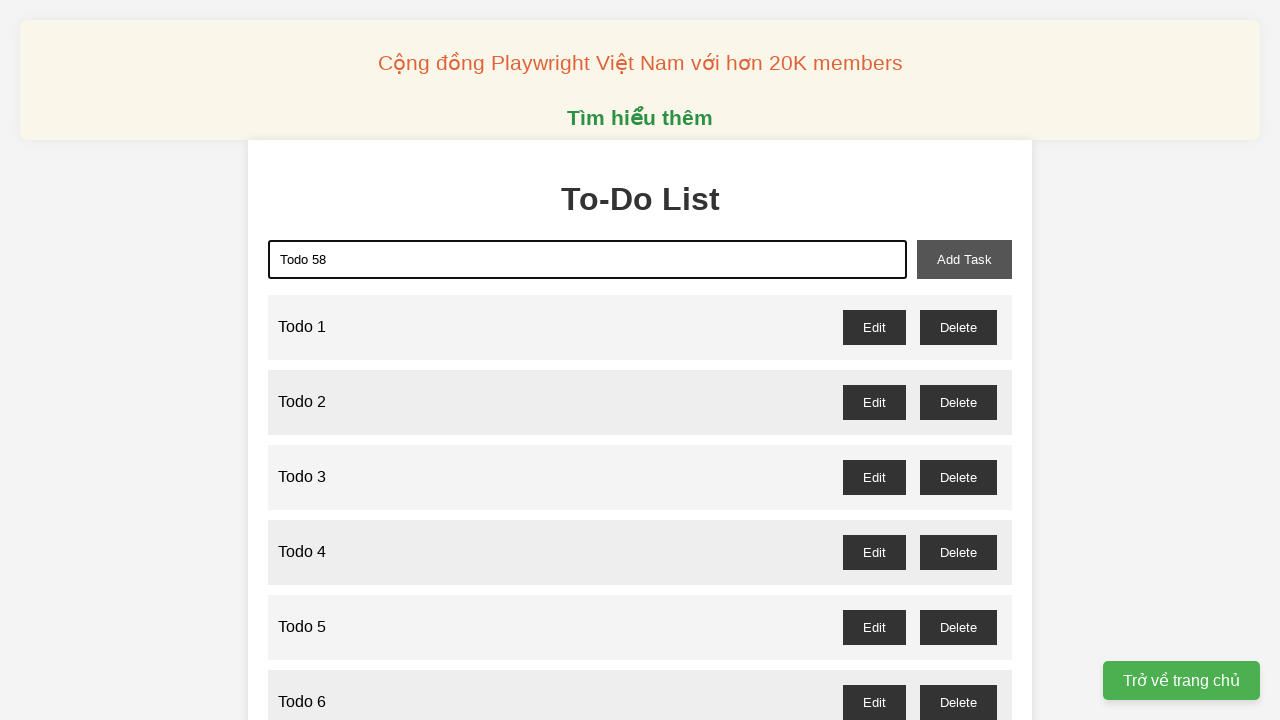

Clicked add task button to add 'Todo 58' at (964, 259) on xpath=//button[@id='add-task']
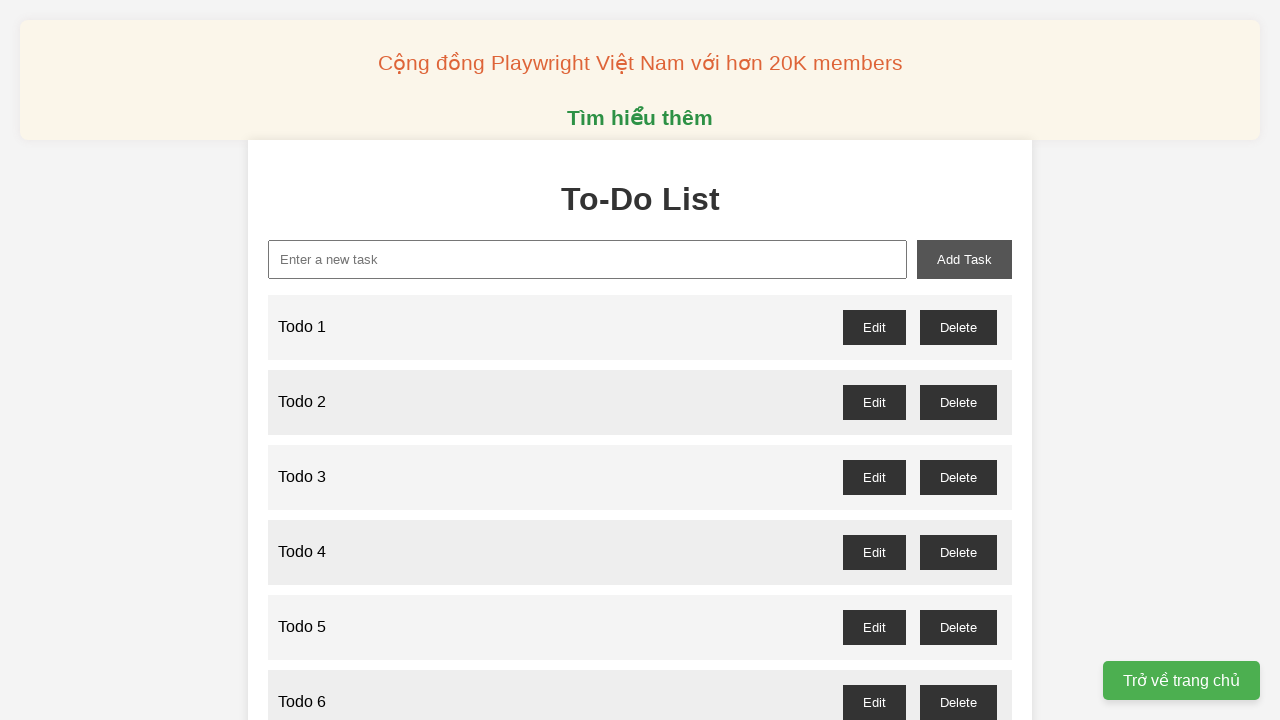

Filled new task input with 'Todo 59' on //input[@id='new-task']
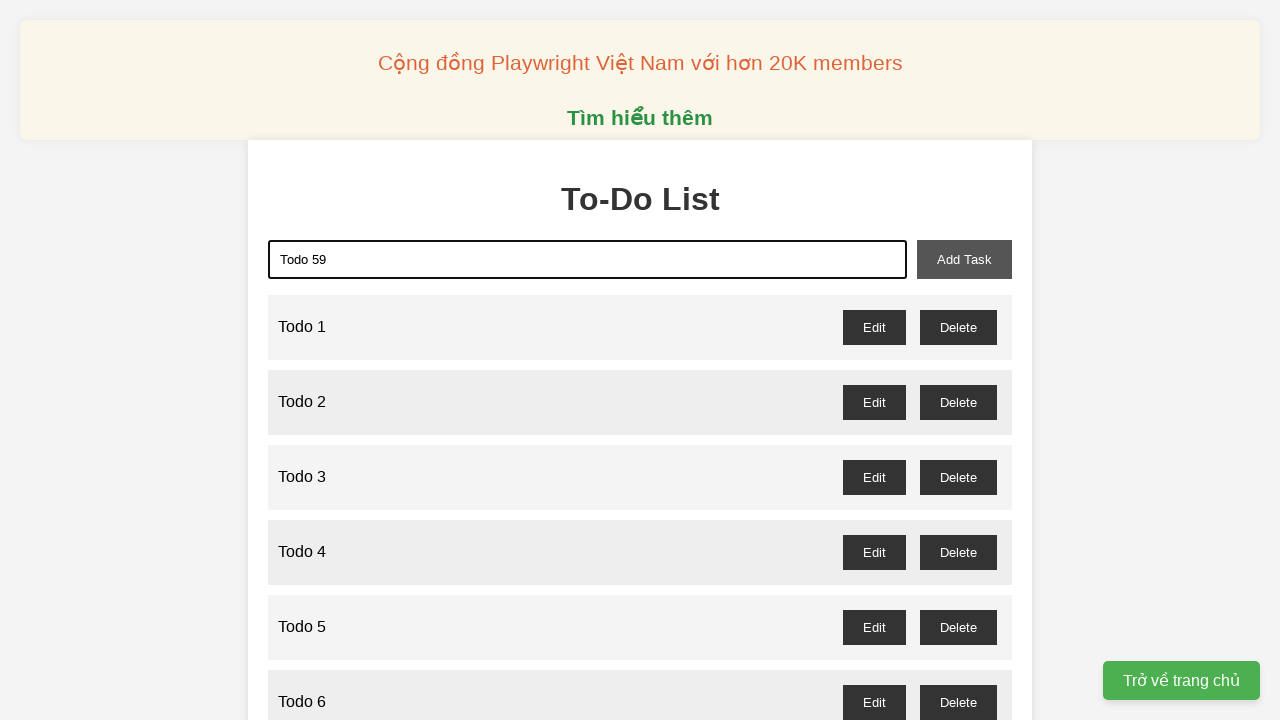

Clicked add task button to add 'Todo 59' at (964, 259) on xpath=//button[@id='add-task']
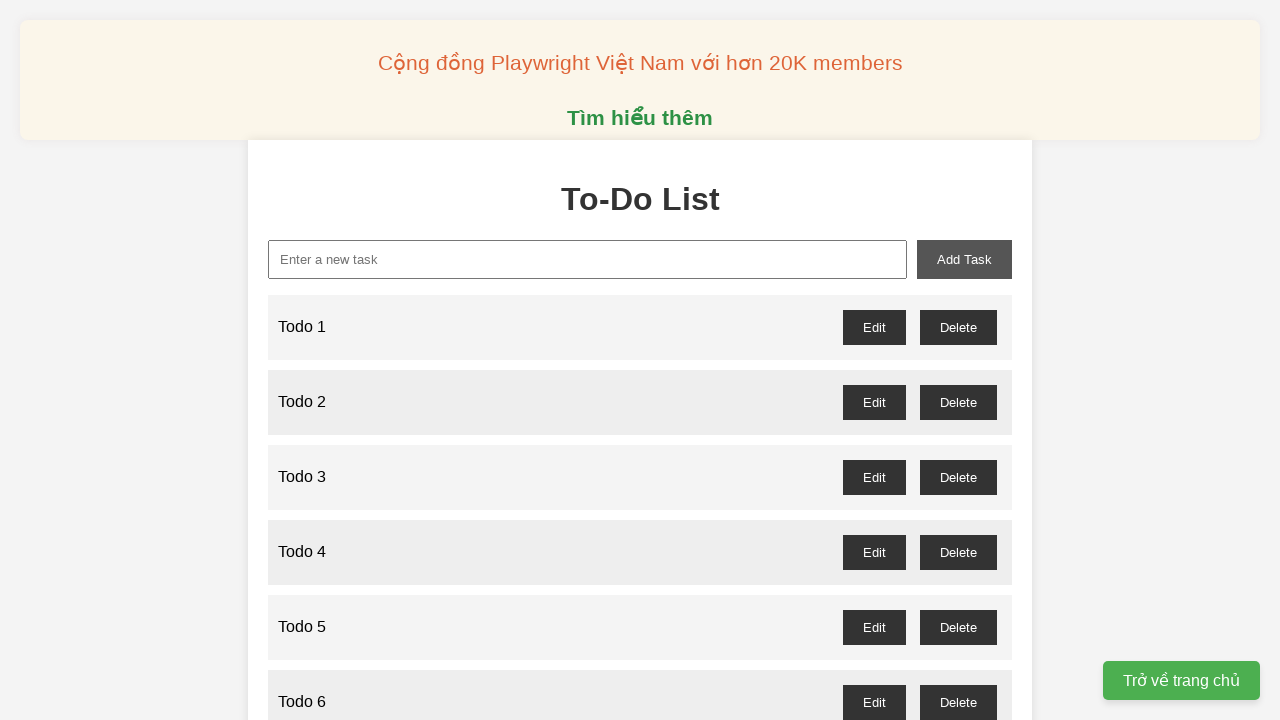

Filled new task input with 'Todo 60' on //input[@id='new-task']
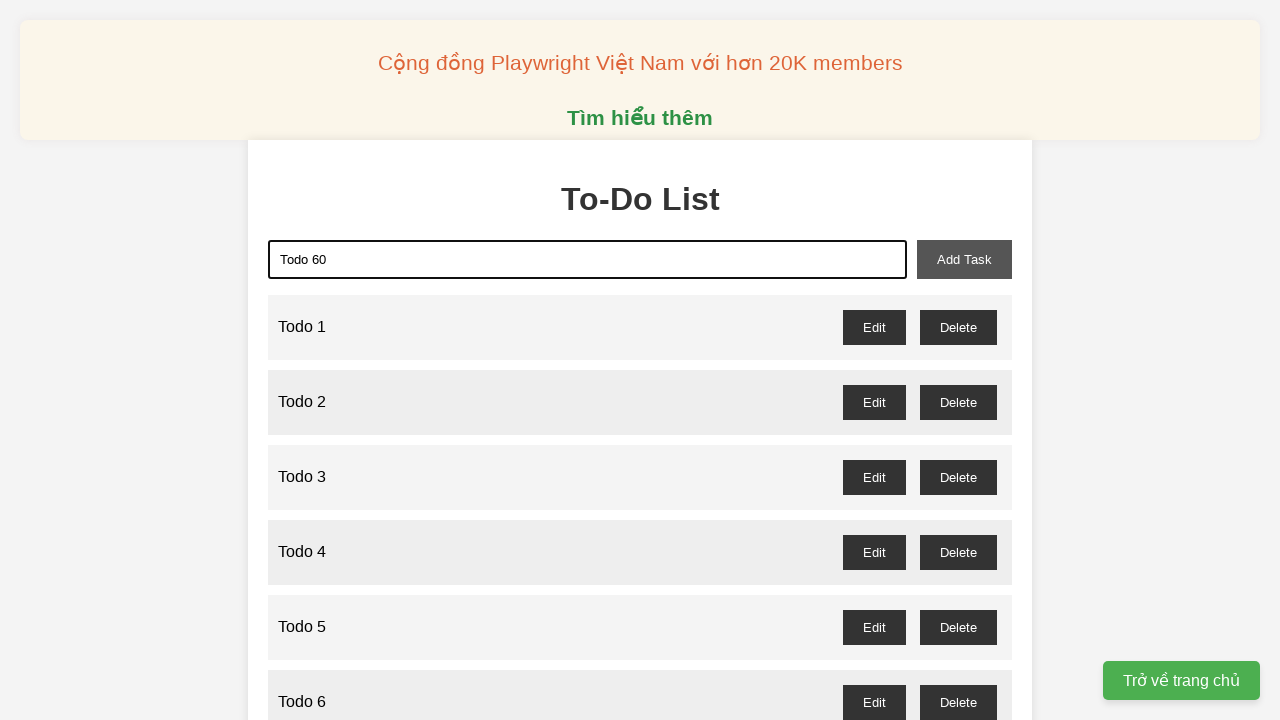

Clicked add task button to add 'Todo 60' at (964, 259) on xpath=//button[@id='add-task']
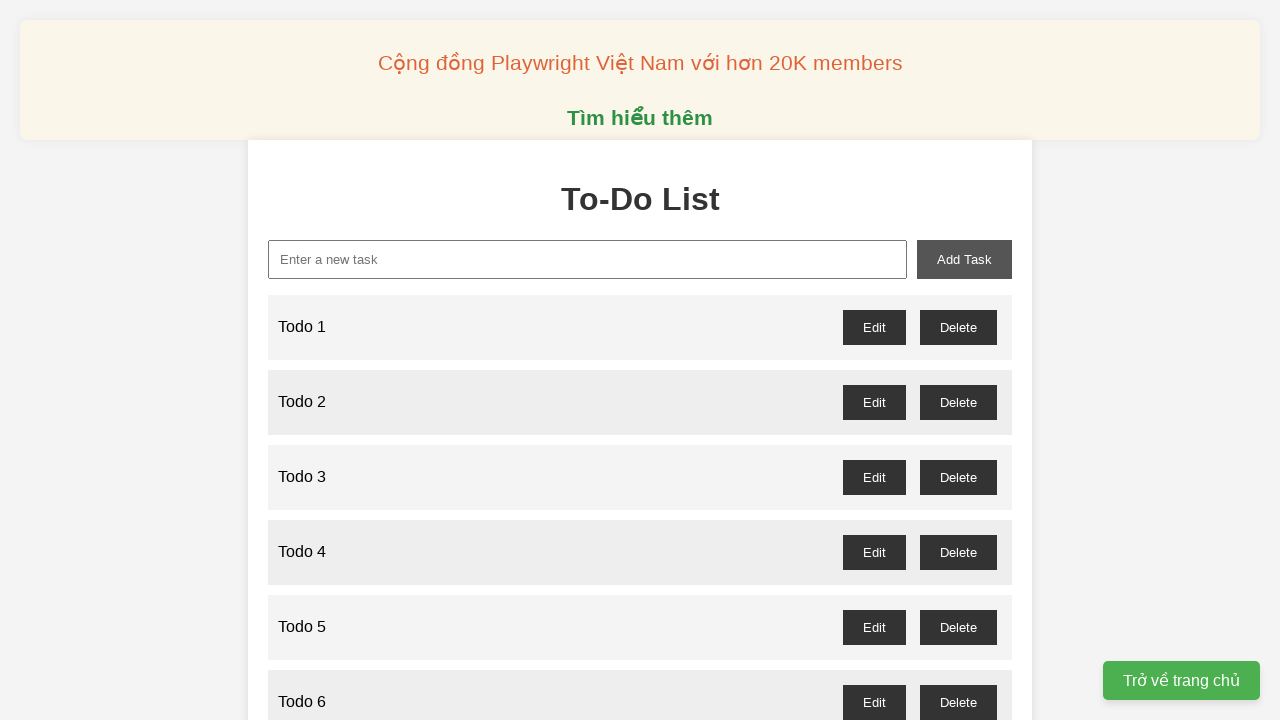

Filled new task input with 'Todo 61' on //input[@id='new-task']
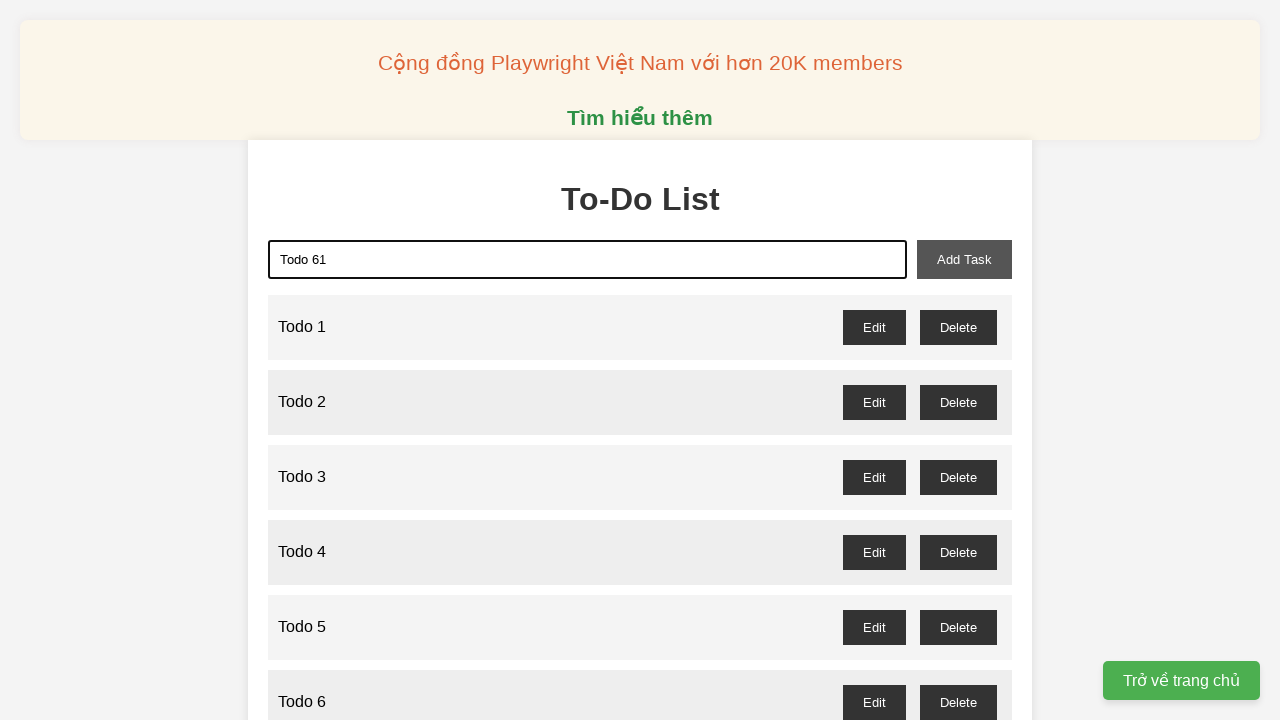

Clicked add task button to add 'Todo 61' at (964, 259) on xpath=//button[@id='add-task']
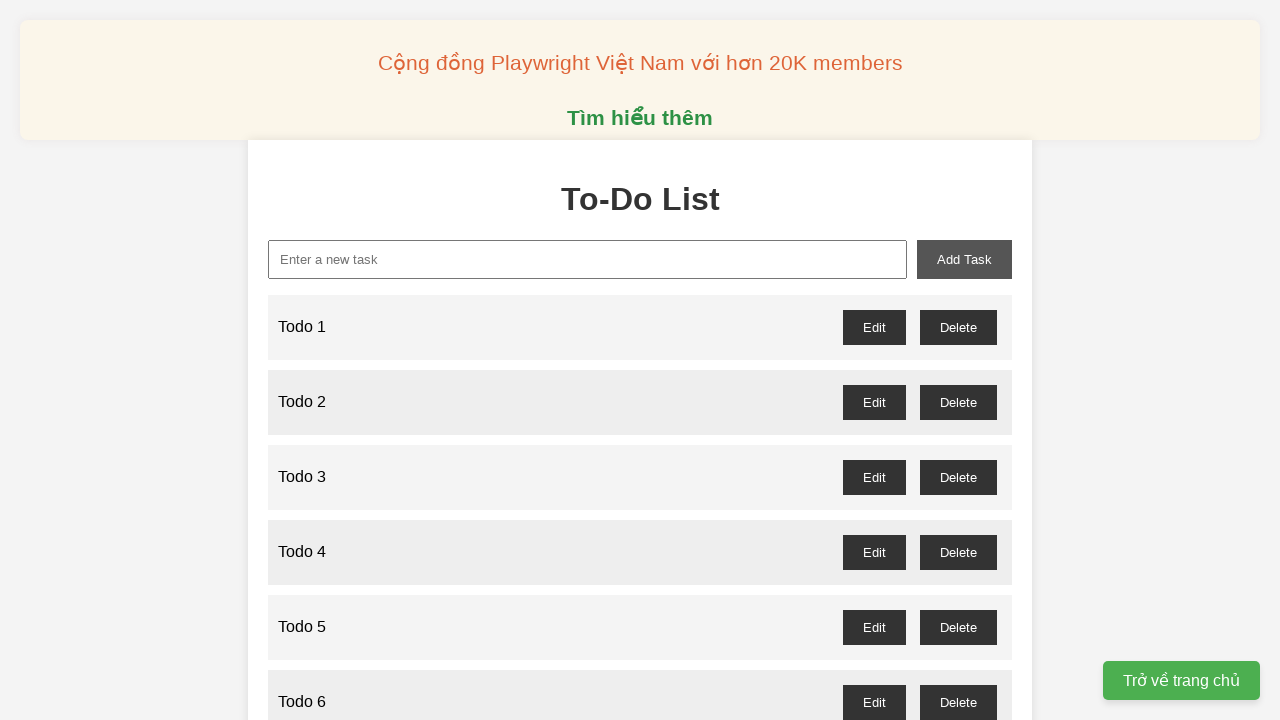

Filled new task input with 'Todo 62' on //input[@id='new-task']
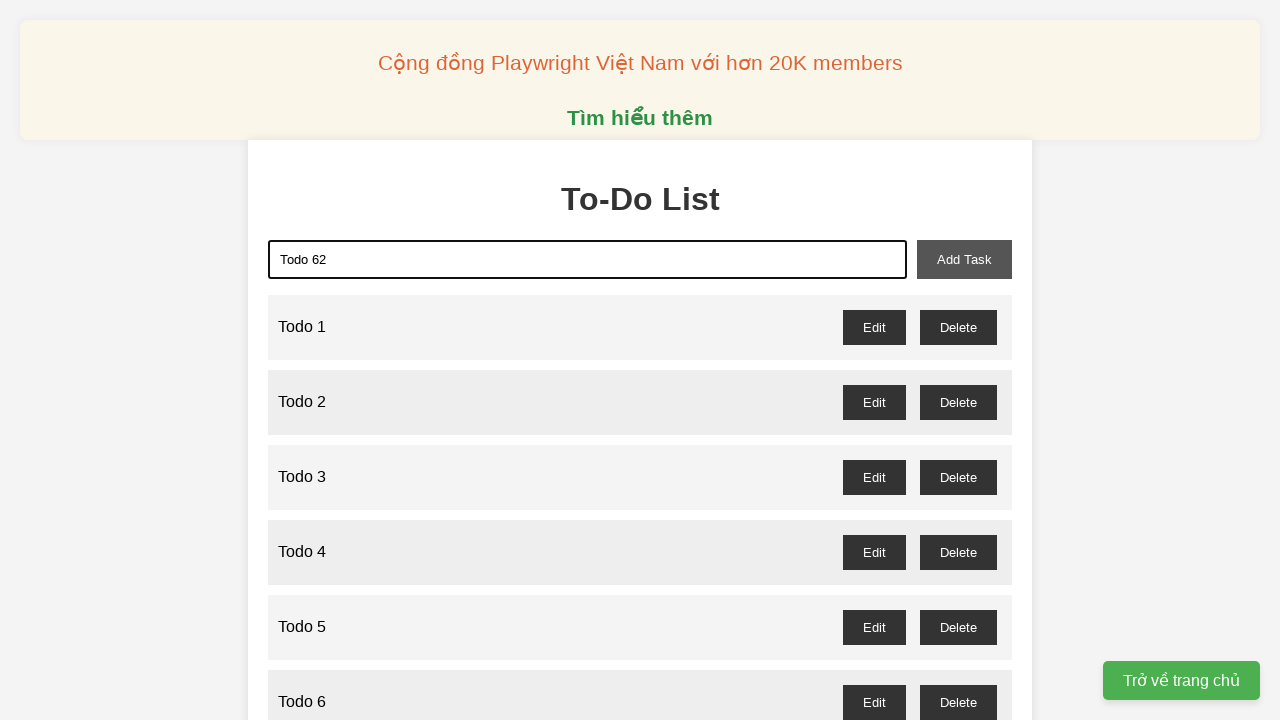

Clicked add task button to add 'Todo 62' at (964, 259) on xpath=//button[@id='add-task']
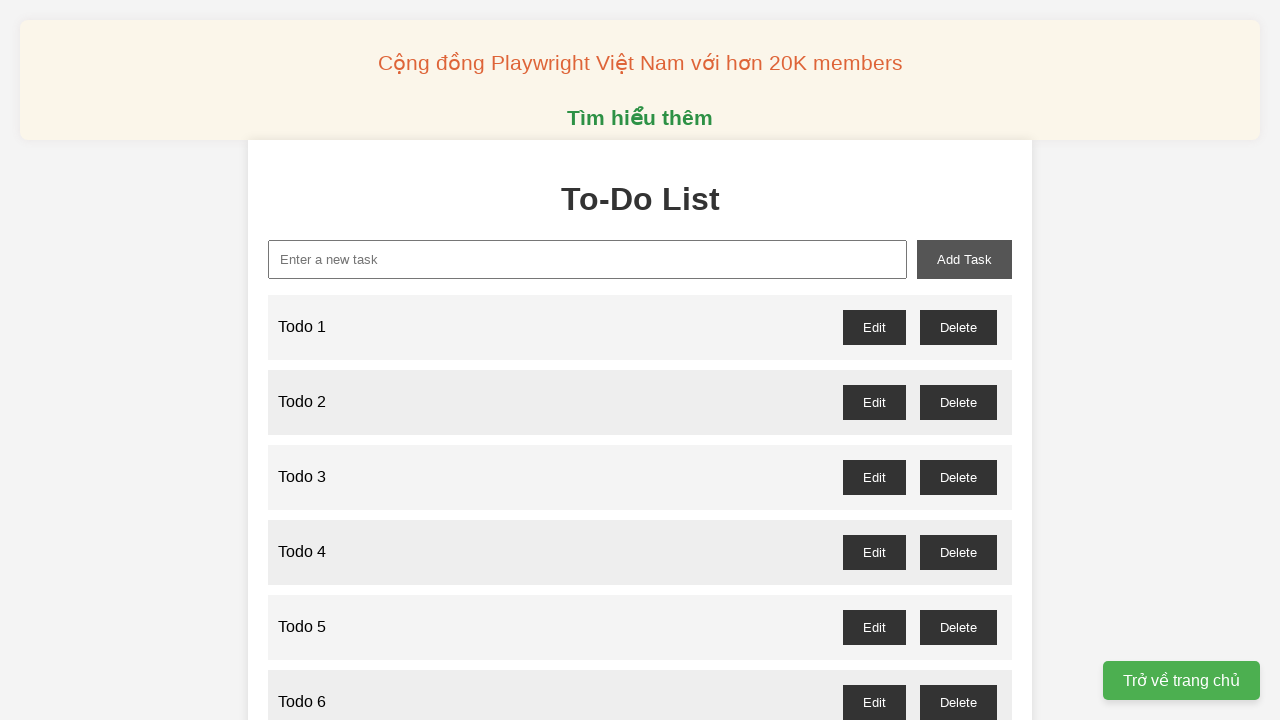

Filled new task input with 'Todo 63' on //input[@id='new-task']
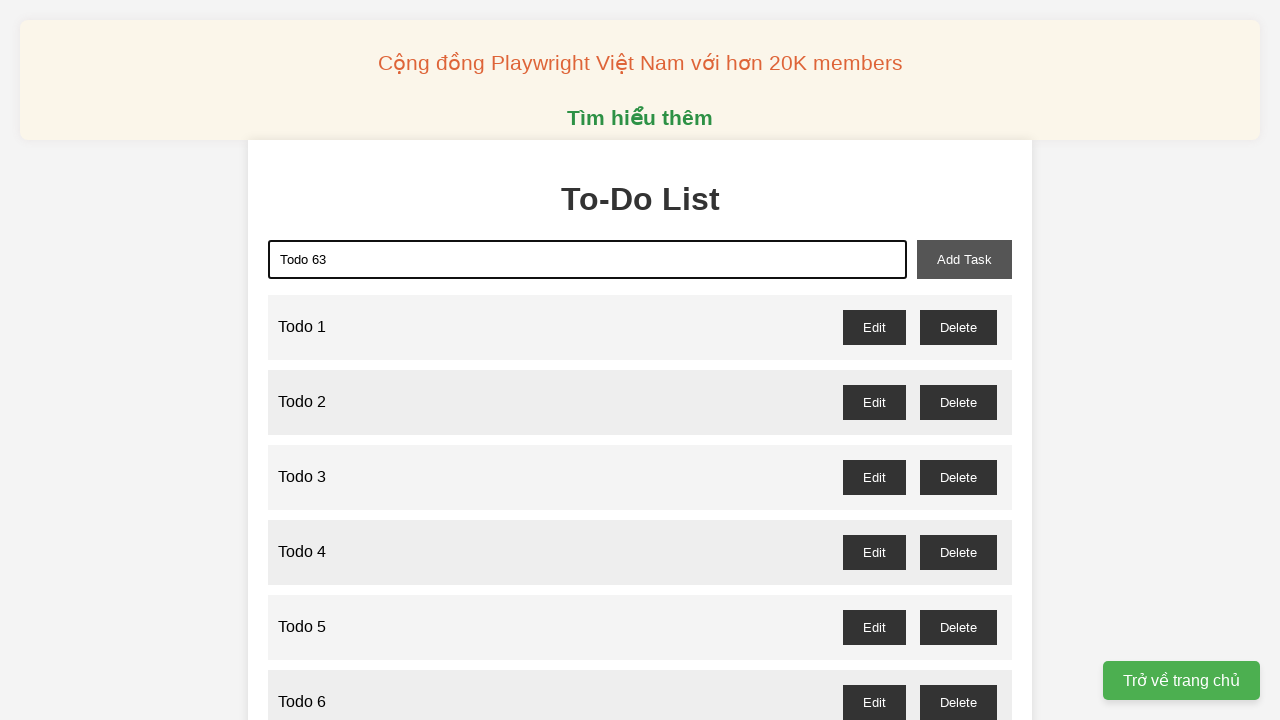

Clicked add task button to add 'Todo 63' at (964, 259) on xpath=//button[@id='add-task']
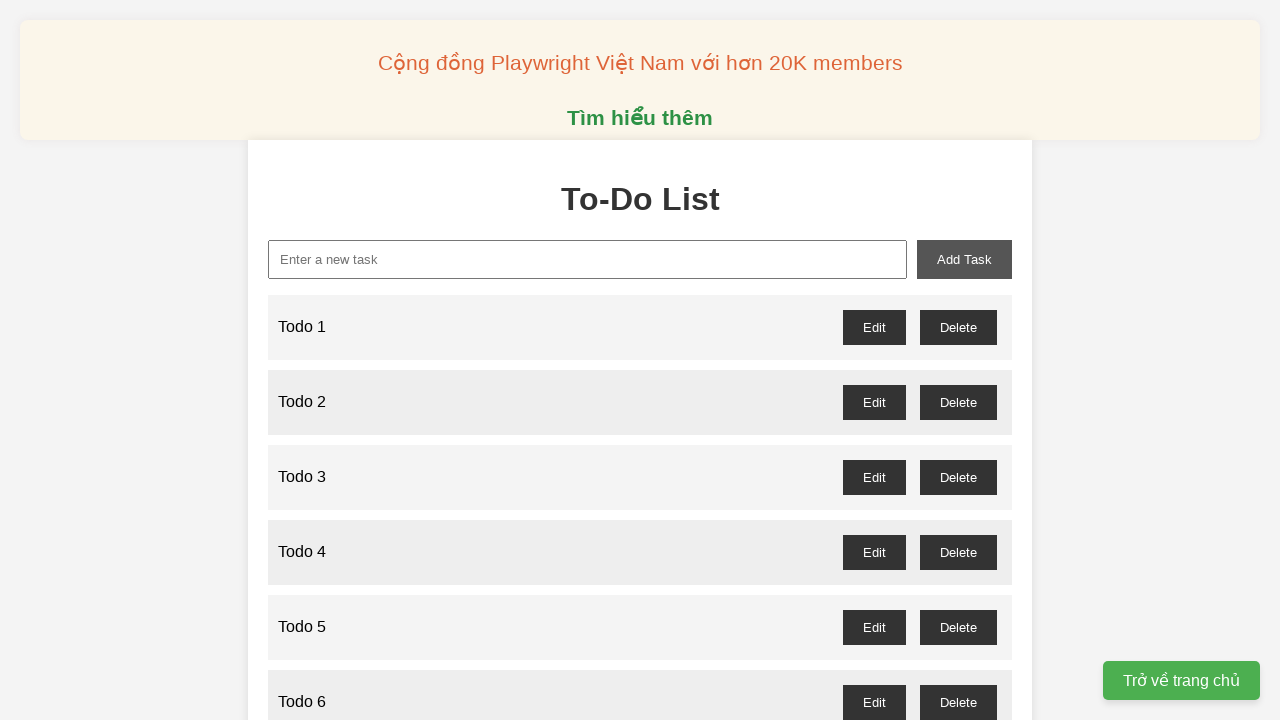

Filled new task input with 'Todo 64' on //input[@id='new-task']
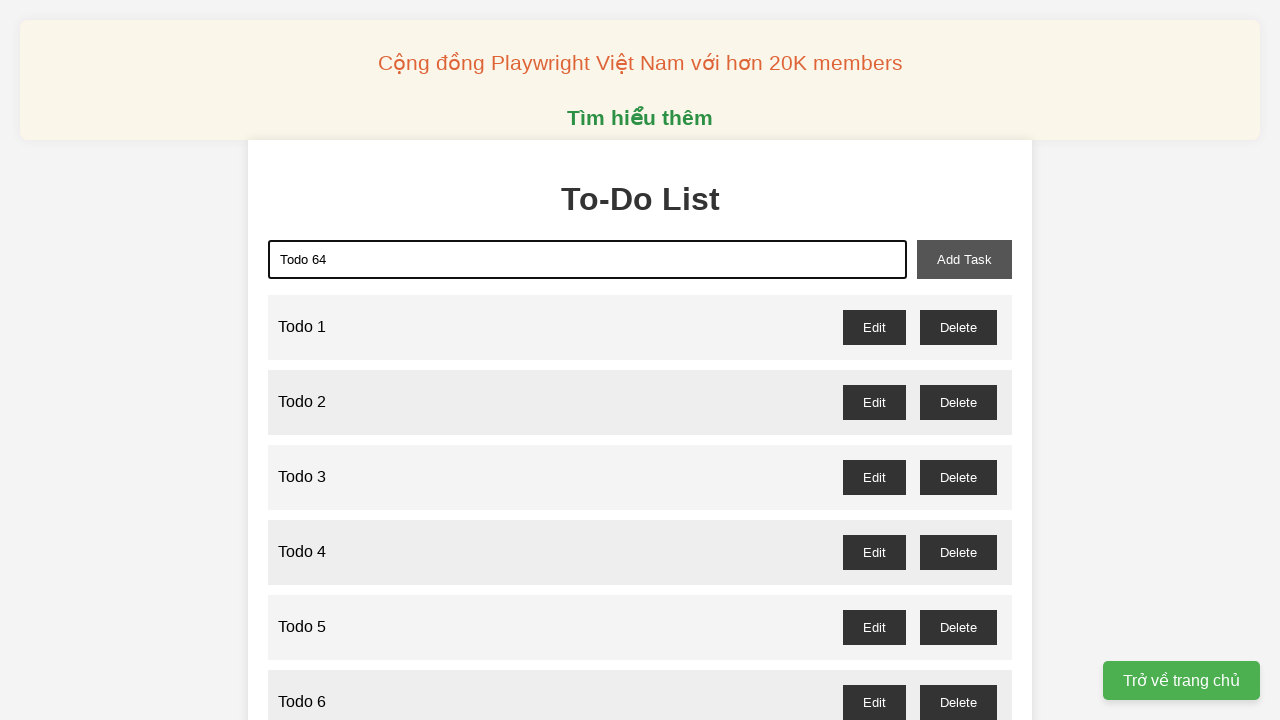

Clicked add task button to add 'Todo 64' at (964, 259) on xpath=//button[@id='add-task']
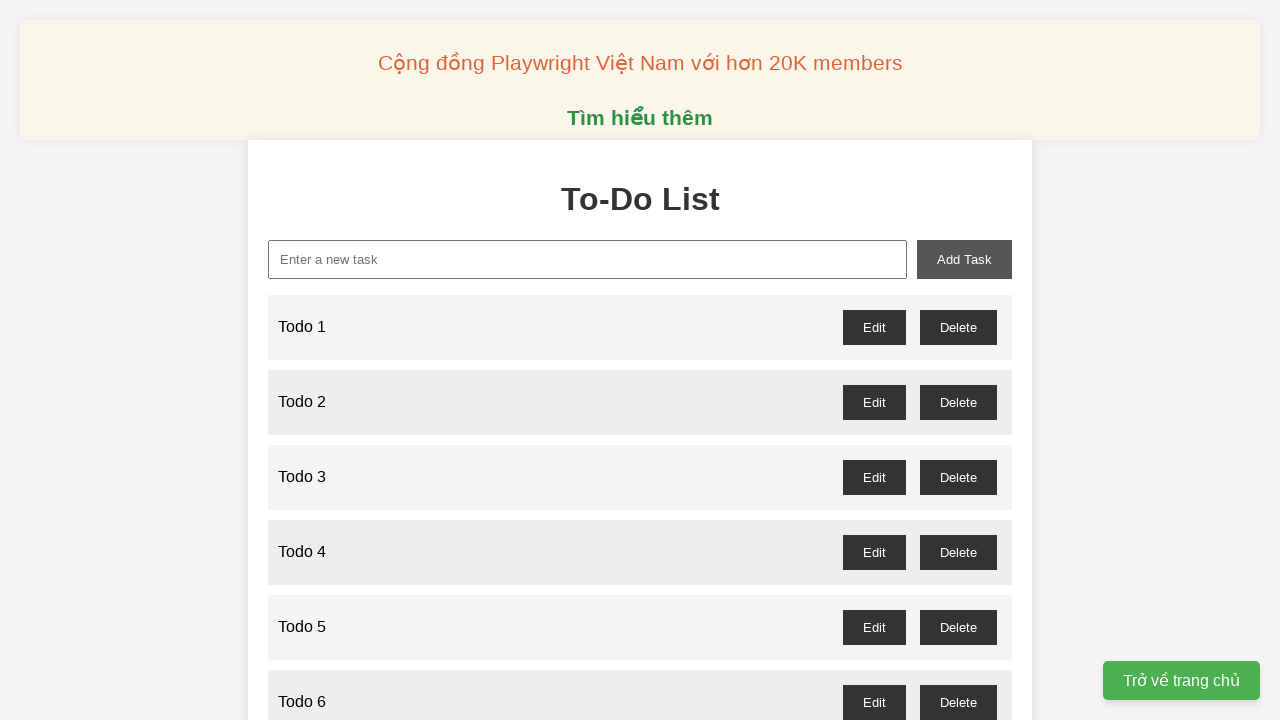

Filled new task input with 'Todo 65' on //input[@id='new-task']
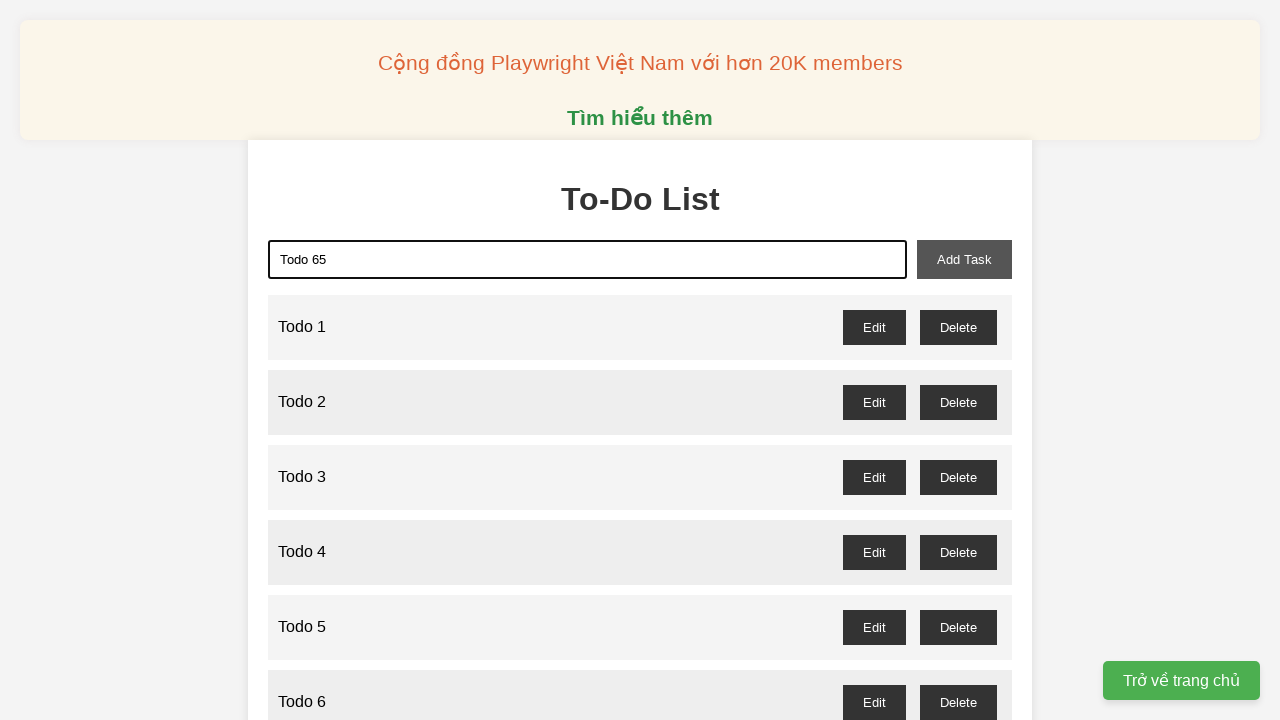

Clicked add task button to add 'Todo 65' at (964, 259) on xpath=//button[@id='add-task']
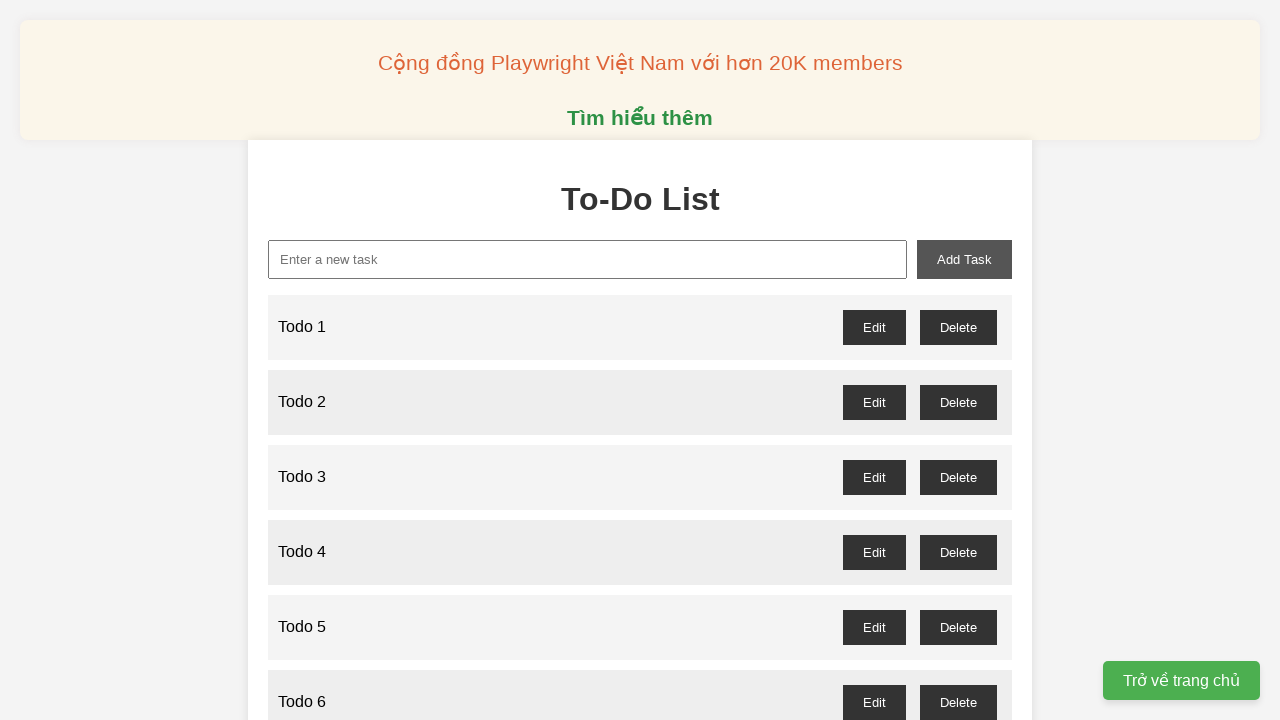

Filled new task input with 'Todo 66' on //input[@id='new-task']
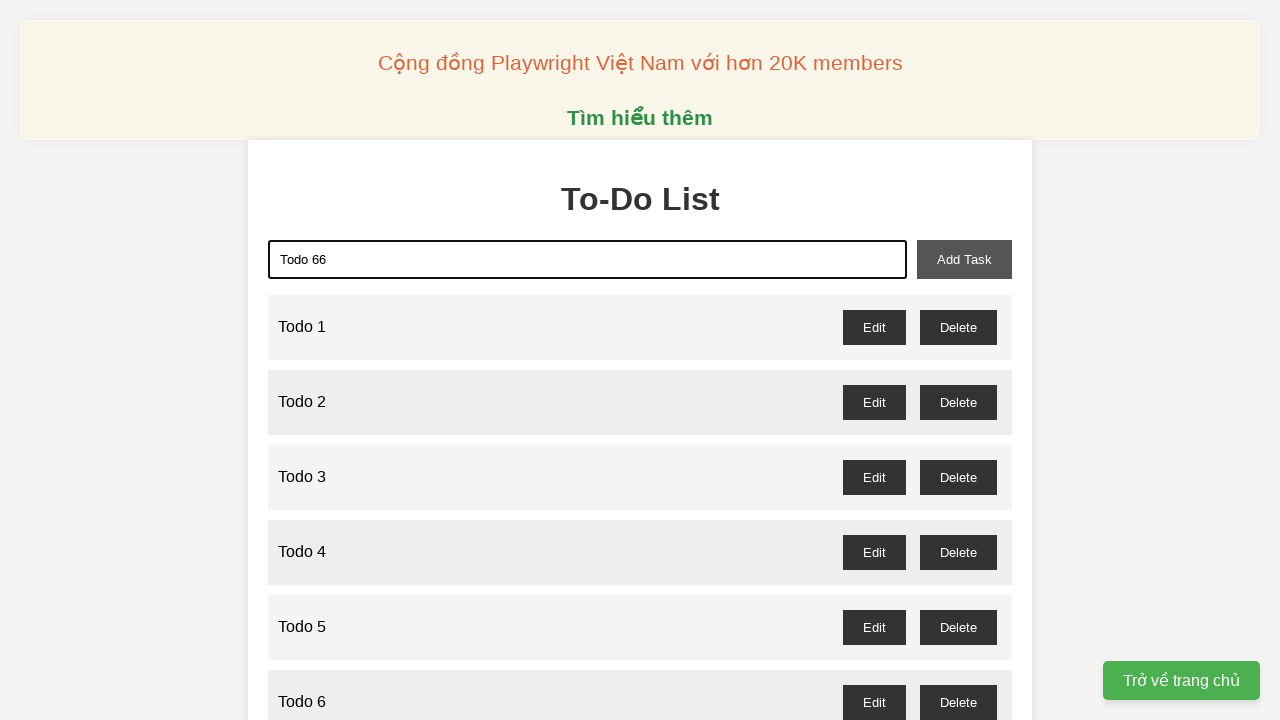

Clicked add task button to add 'Todo 66' at (964, 259) on xpath=//button[@id='add-task']
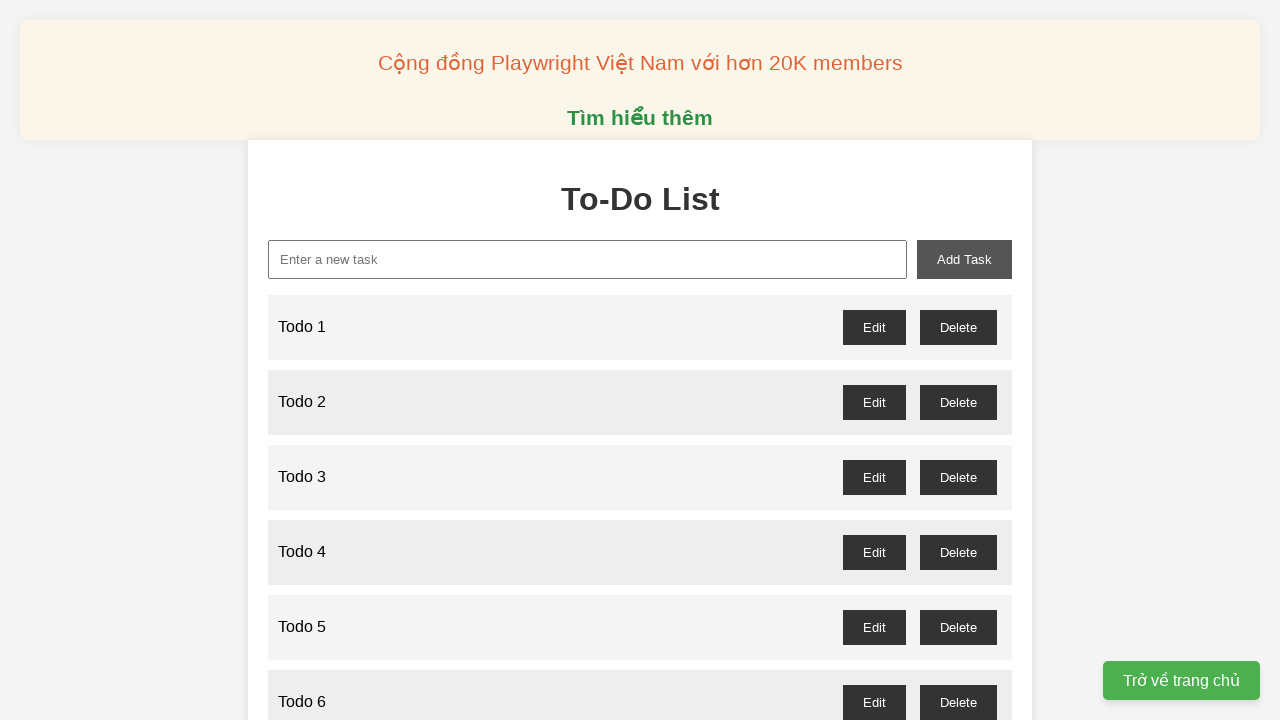

Filled new task input with 'Todo 67' on //input[@id='new-task']
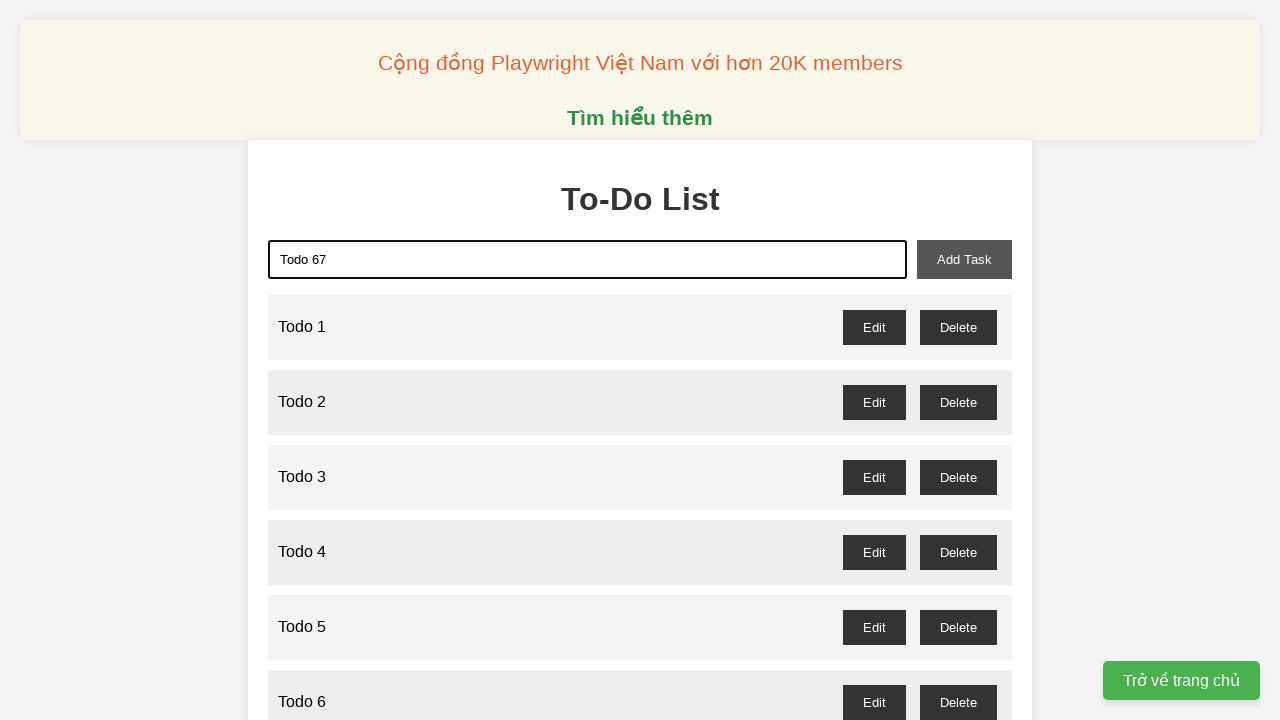

Clicked add task button to add 'Todo 67' at (964, 259) on xpath=//button[@id='add-task']
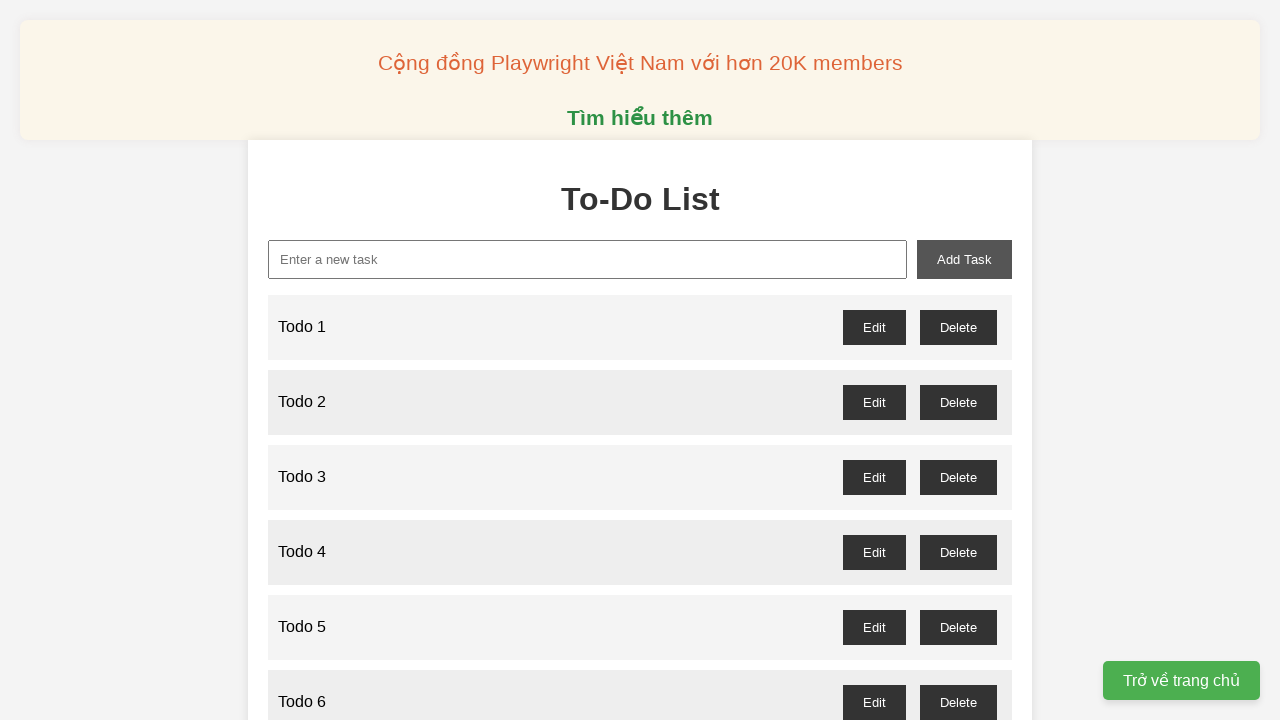

Filled new task input with 'Todo 68' on //input[@id='new-task']
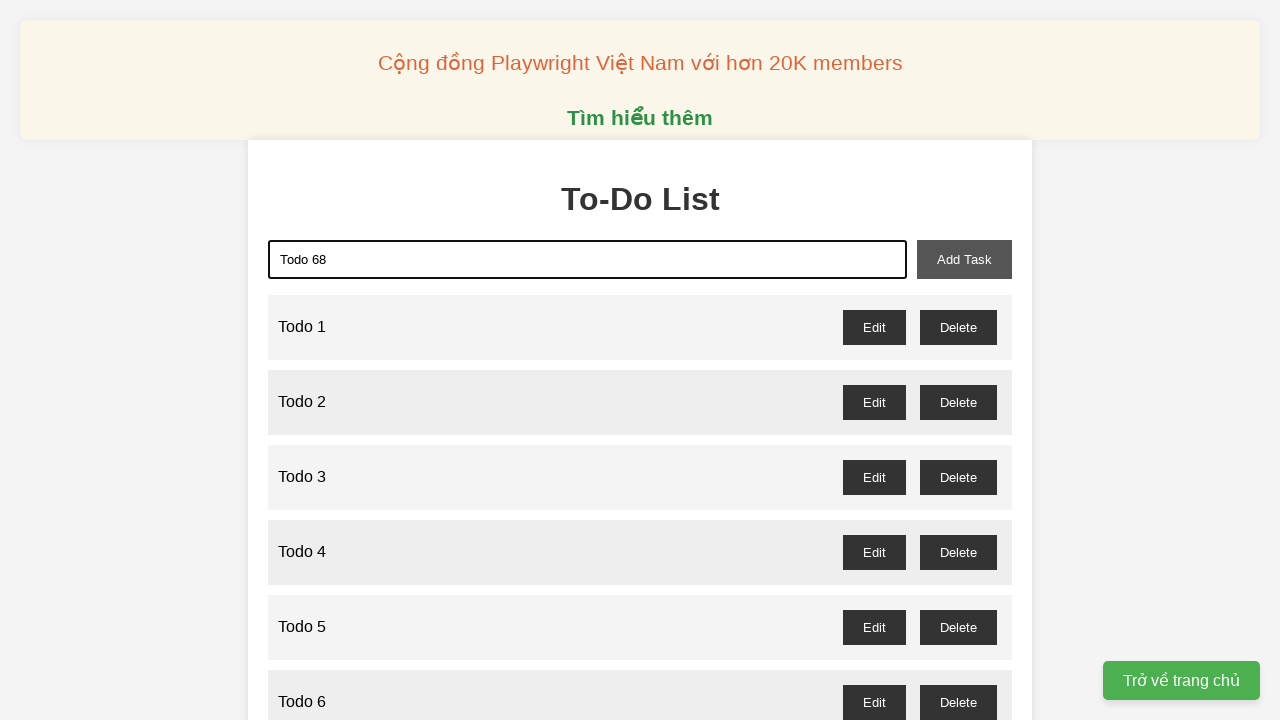

Clicked add task button to add 'Todo 68' at (964, 259) on xpath=//button[@id='add-task']
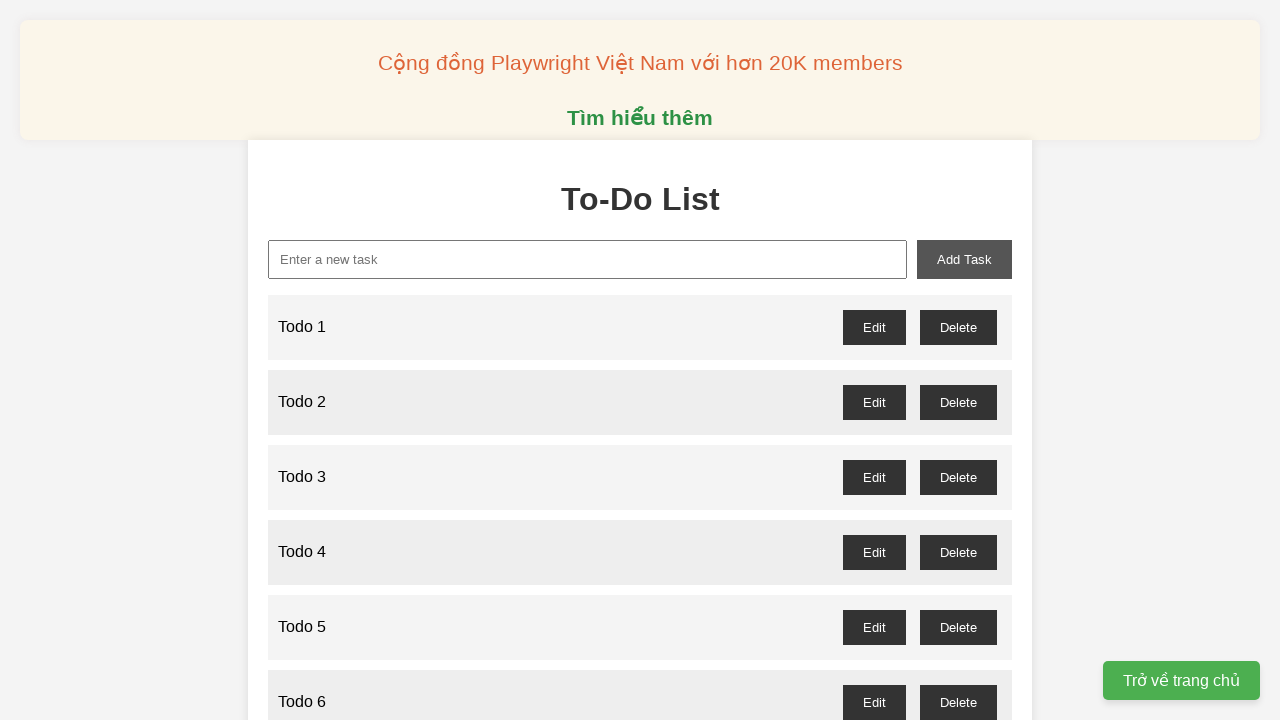

Filled new task input with 'Todo 69' on //input[@id='new-task']
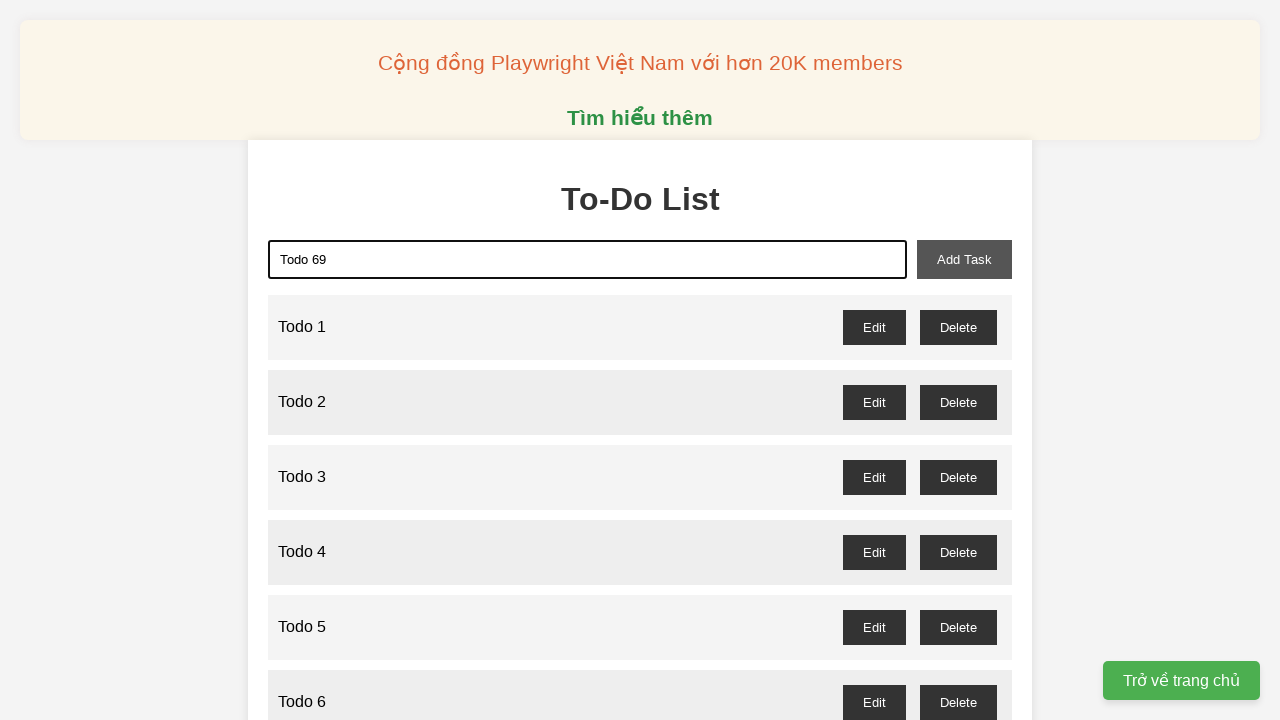

Clicked add task button to add 'Todo 69' at (964, 259) on xpath=//button[@id='add-task']
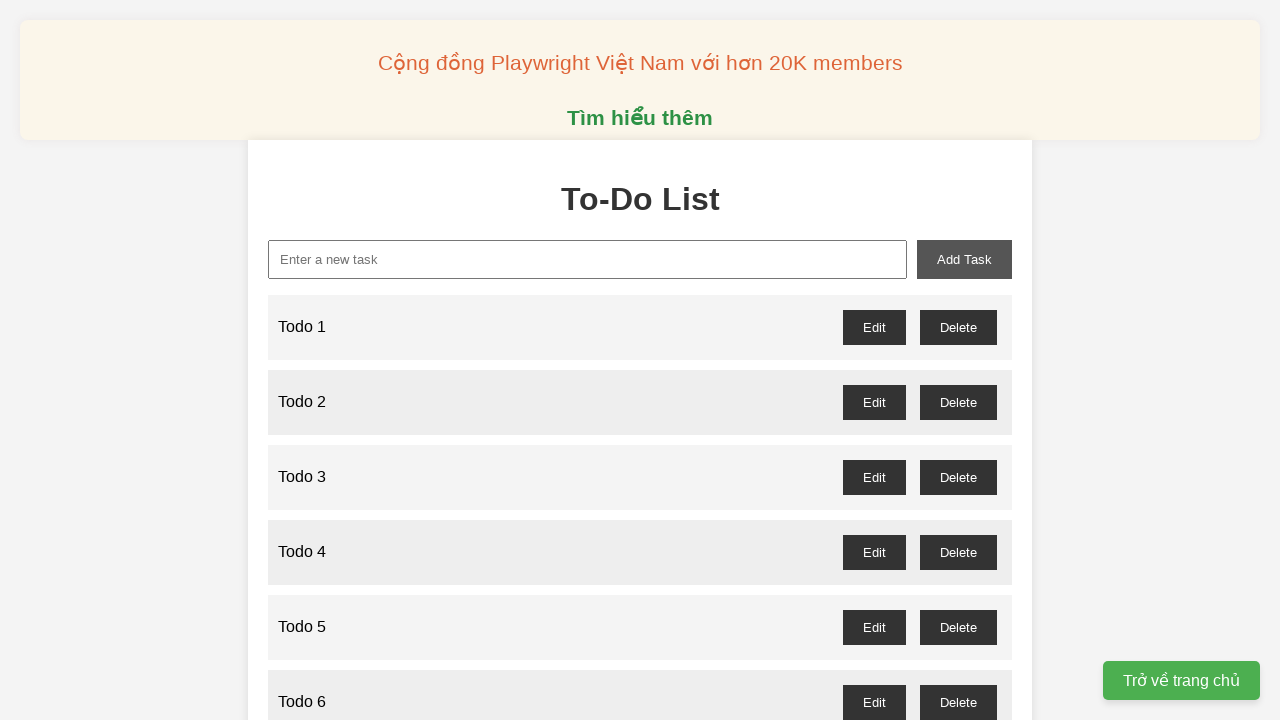

Filled new task input with 'Todo 70' on //input[@id='new-task']
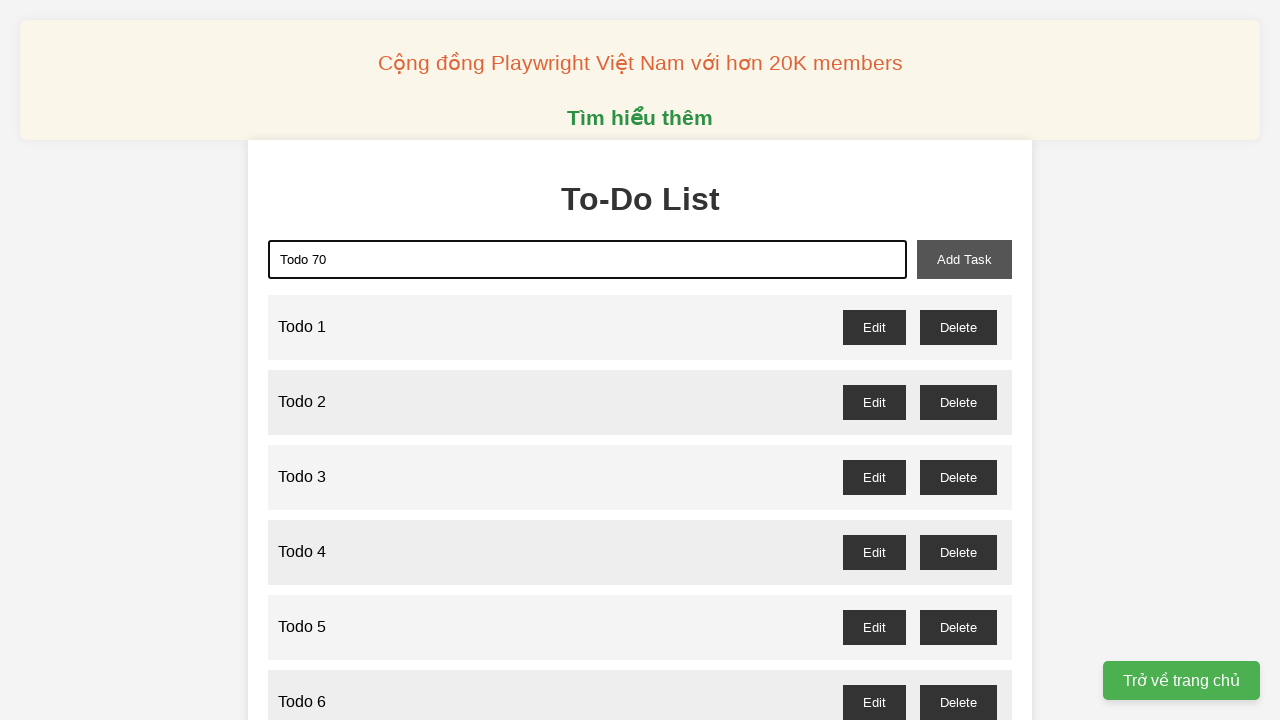

Clicked add task button to add 'Todo 70' at (964, 259) on xpath=//button[@id='add-task']
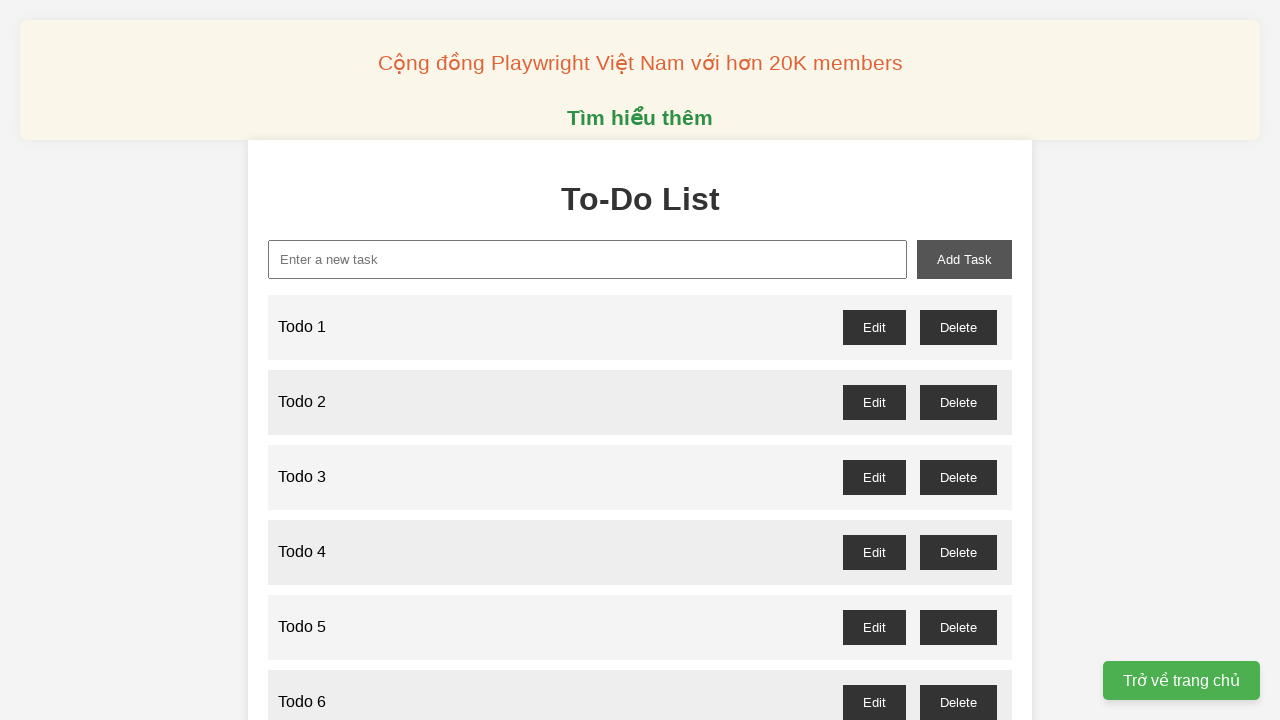

Filled new task input with 'Todo 71' on //input[@id='new-task']
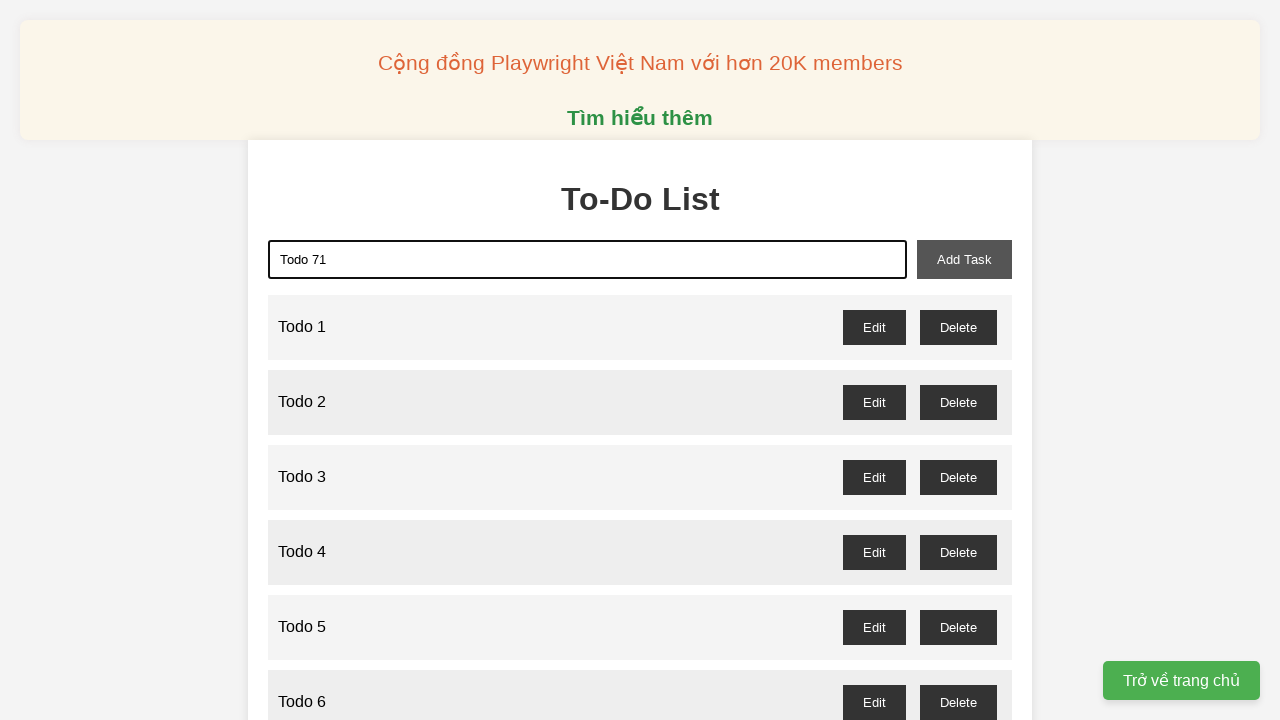

Clicked add task button to add 'Todo 71' at (964, 259) on xpath=//button[@id='add-task']
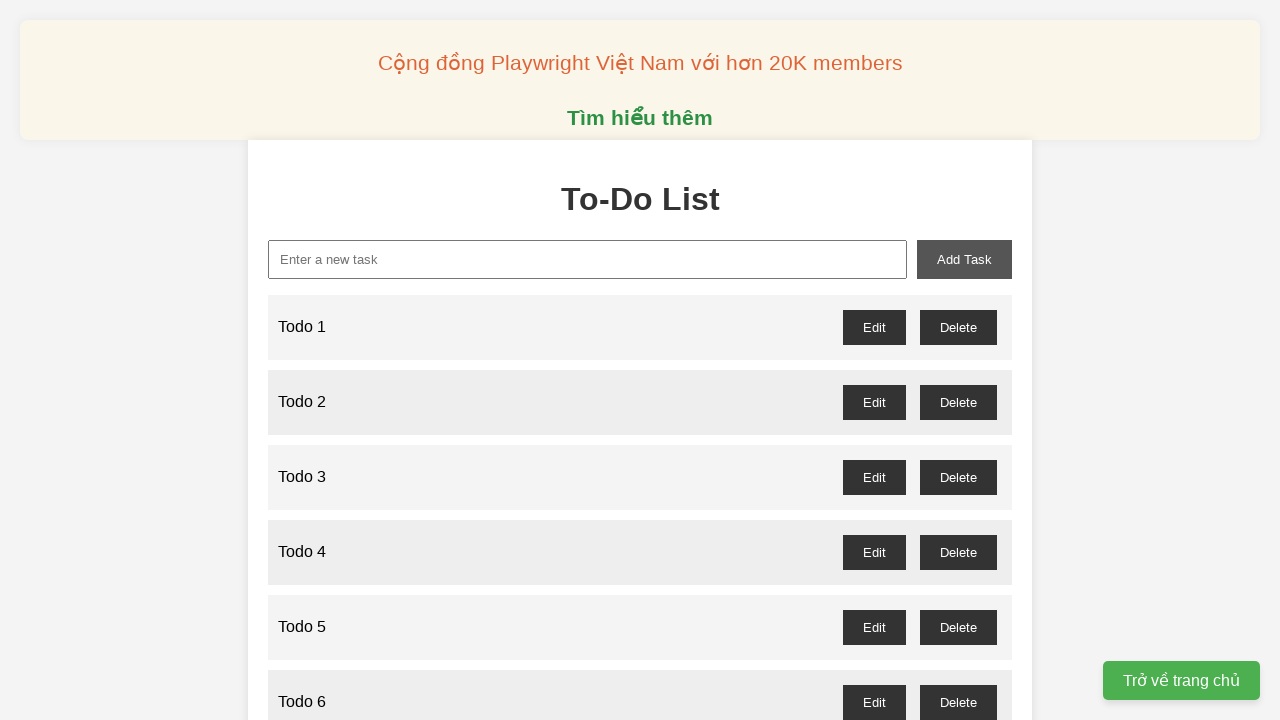

Filled new task input with 'Todo 72' on //input[@id='new-task']
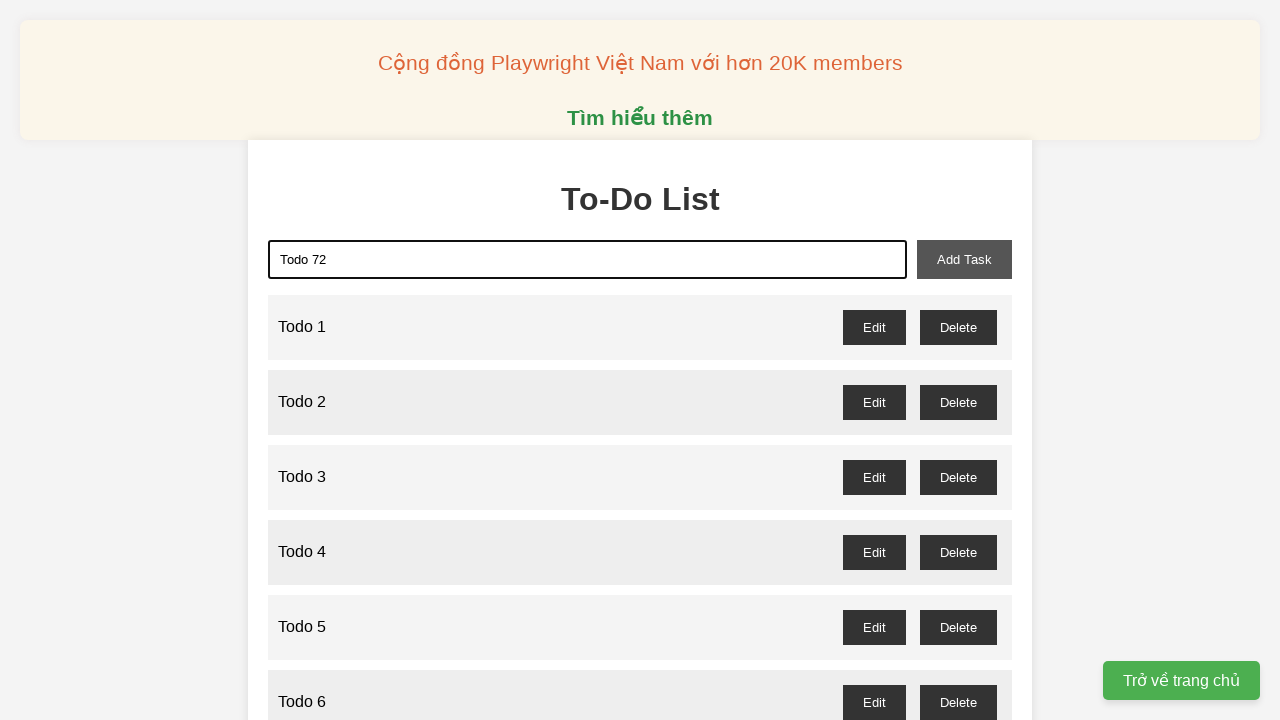

Clicked add task button to add 'Todo 72' at (964, 259) on xpath=//button[@id='add-task']
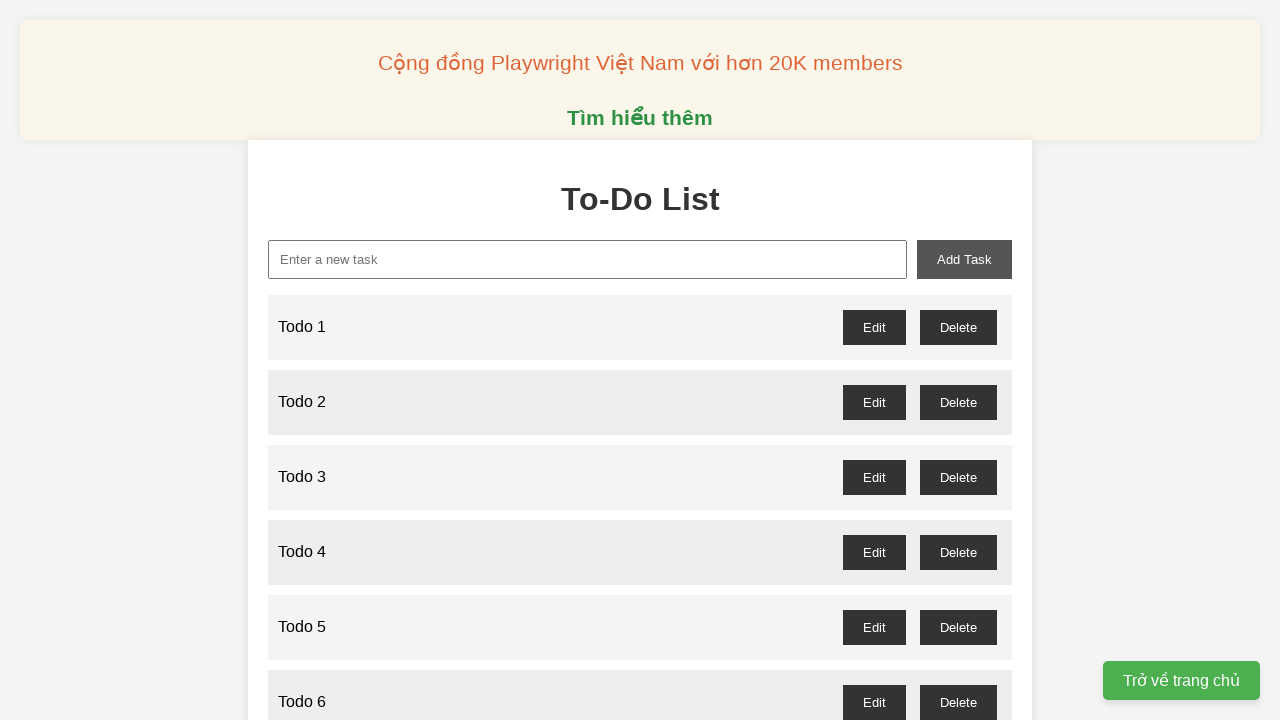

Filled new task input with 'Todo 73' on //input[@id='new-task']
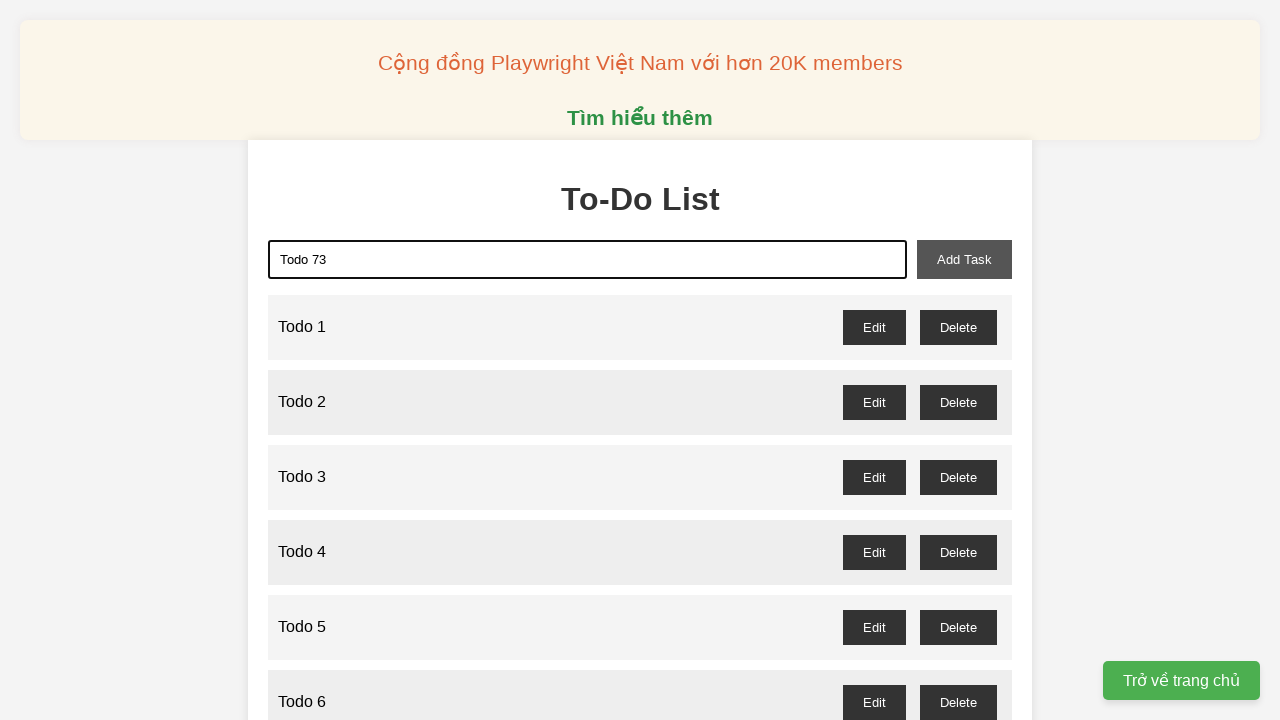

Clicked add task button to add 'Todo 73' at (964, 259) on xpath=//button[@id='add-task']
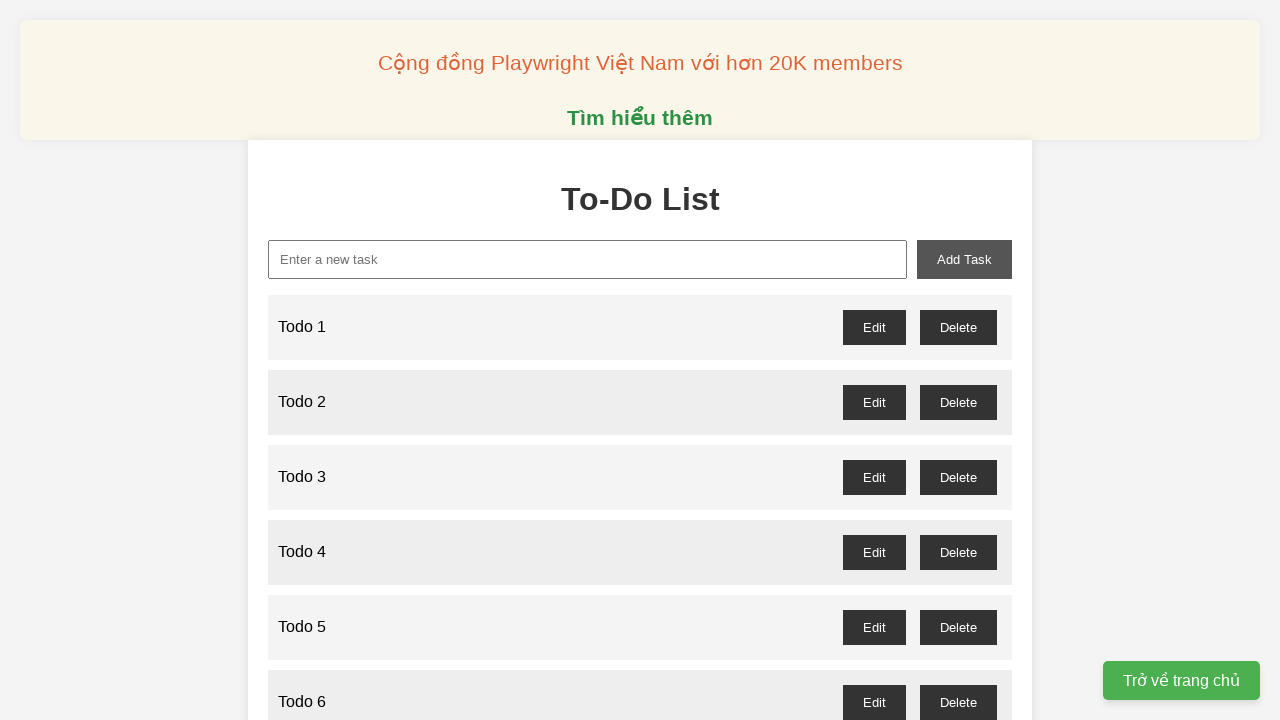

Filled new task input with 'Todo 74' on //input[@id='new-task']
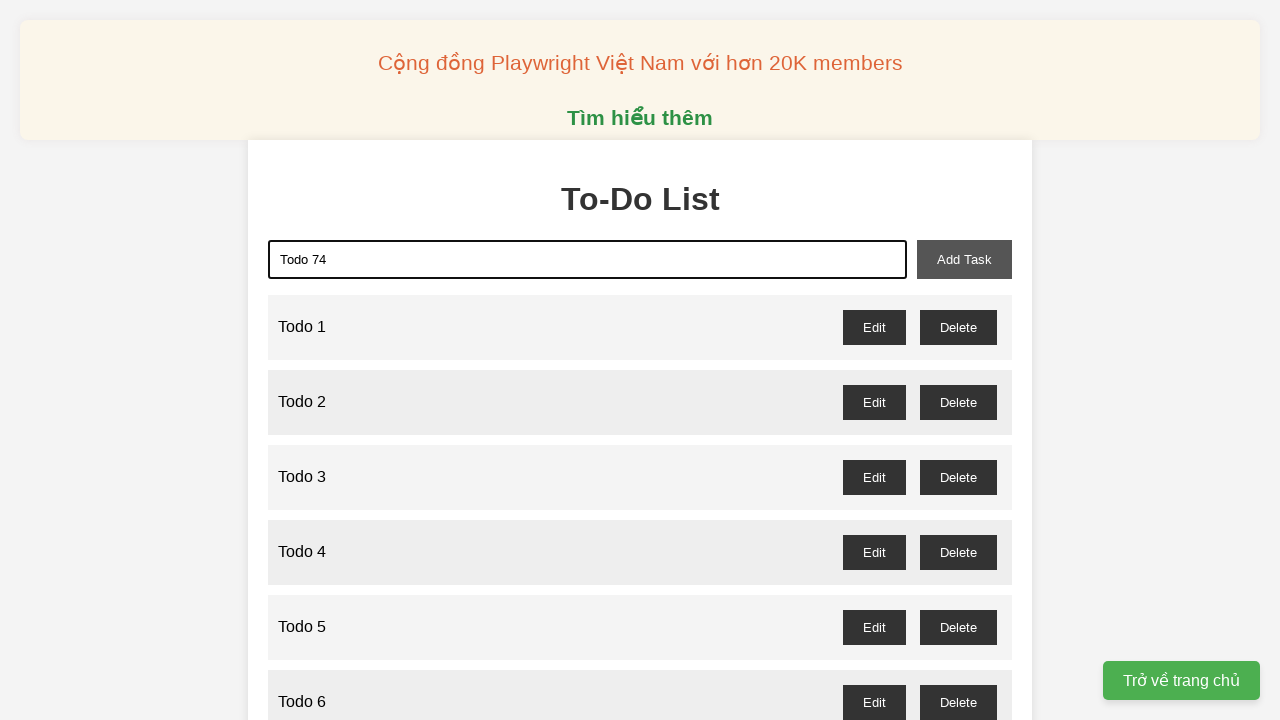

Clicked add task button to add 'Todo 74' at (964, 259) on xpath=//button[@id='add-task']
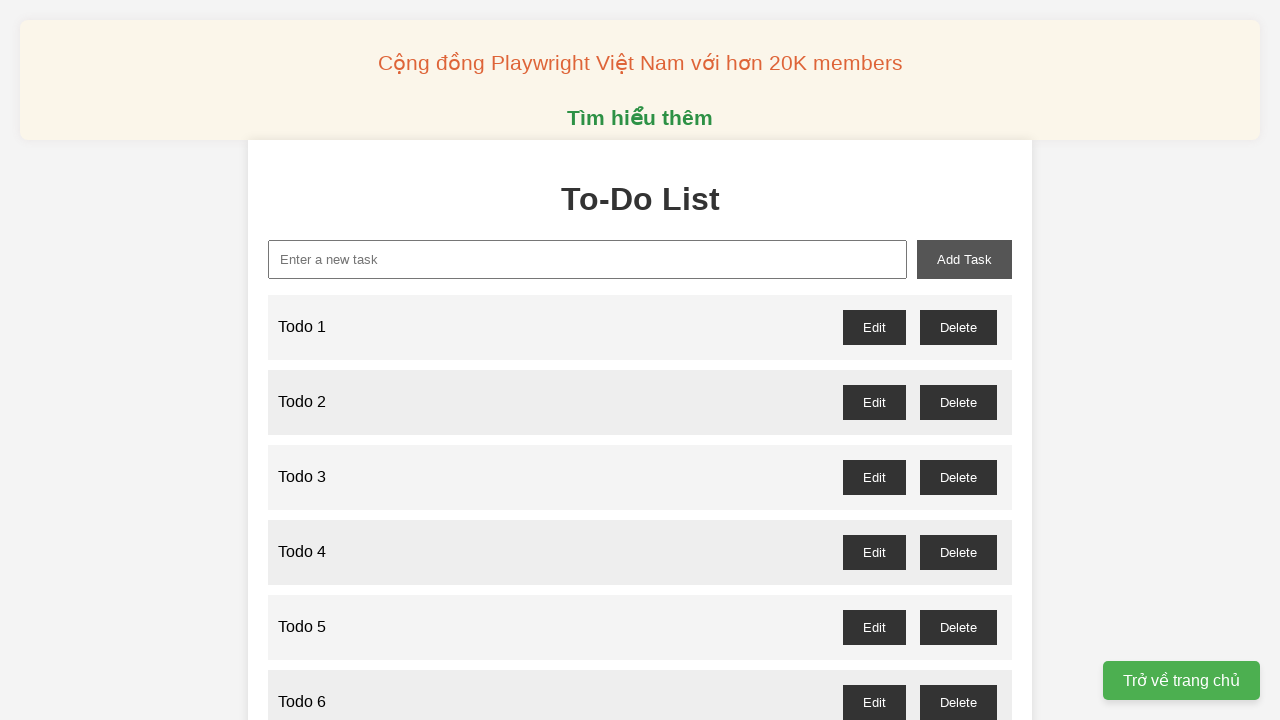

Filled new task input with 'Todo 75' on //input[@id='new-task']
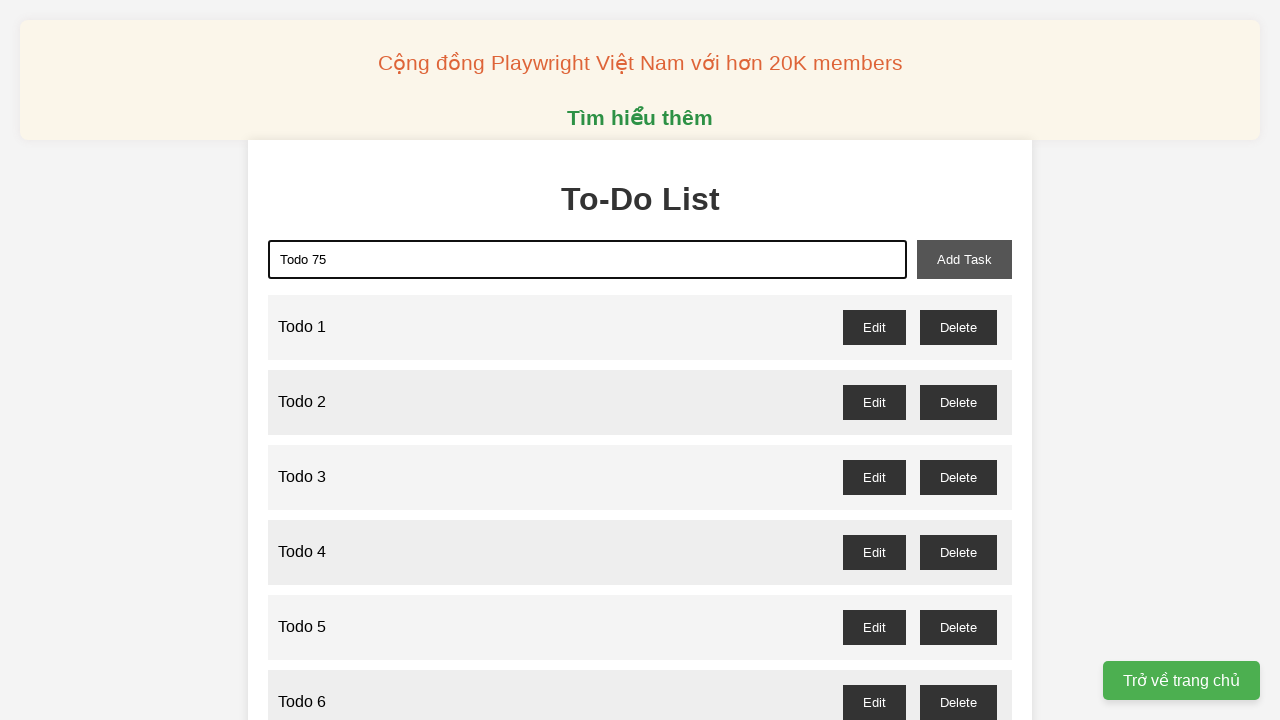

Clicked add task button to add 'Todo 75' at (964, 259) on xpath=//button[@id='add-task']
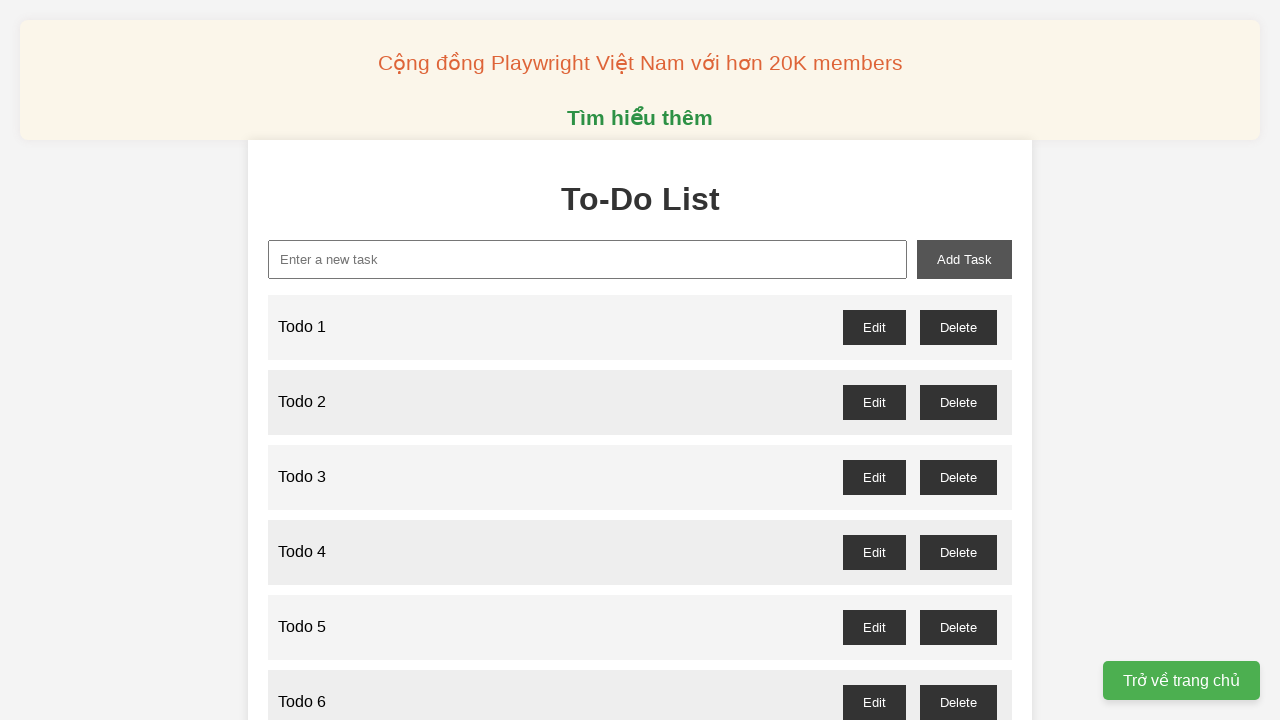

Filled new task input with 'Todo 76' on //input[@id='new-task']
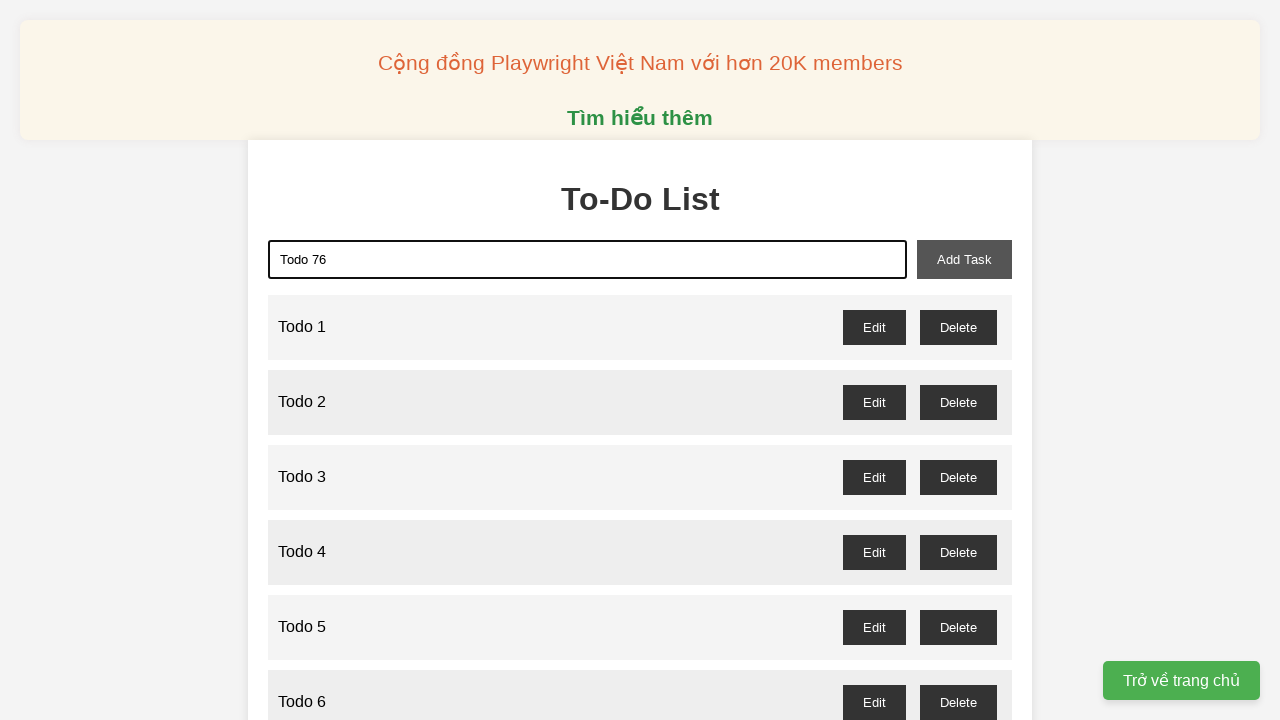

Clicked add task button to add 'Todo 76' at (964, 259) on xpath=//button[@id='add-task']
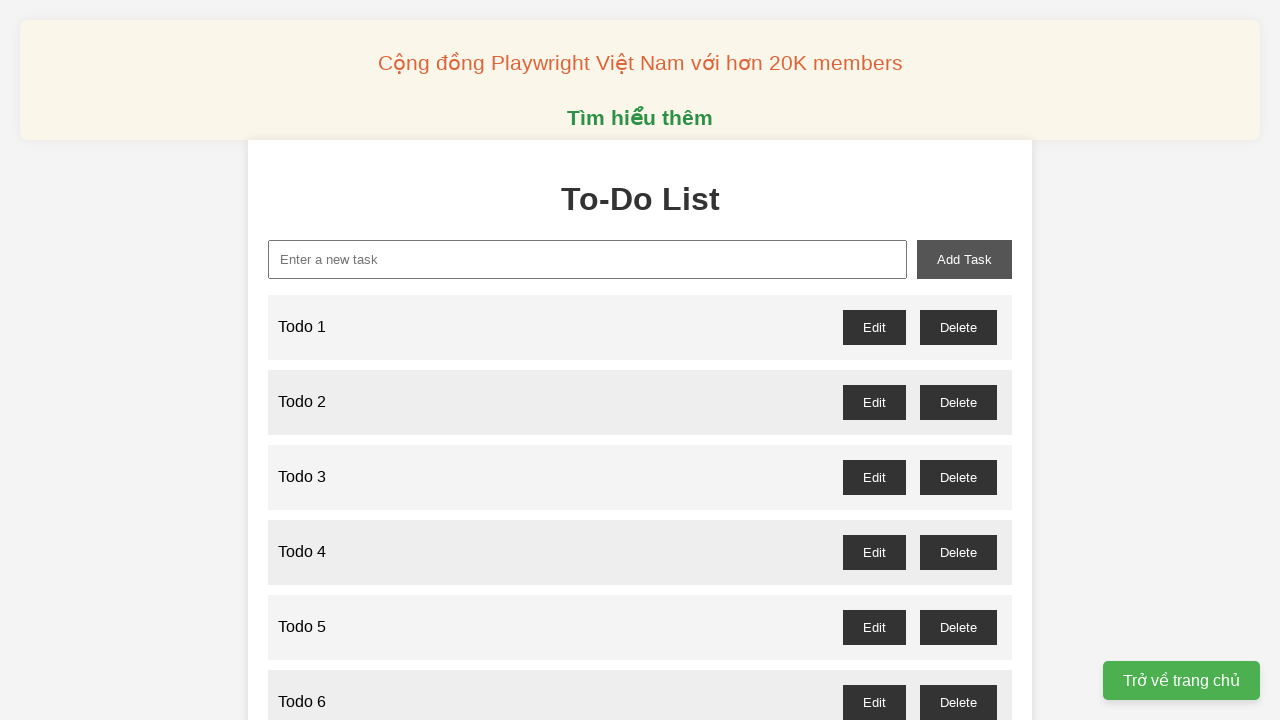

Filled new task input with 'Todo 77' on //input[@id='new-task']
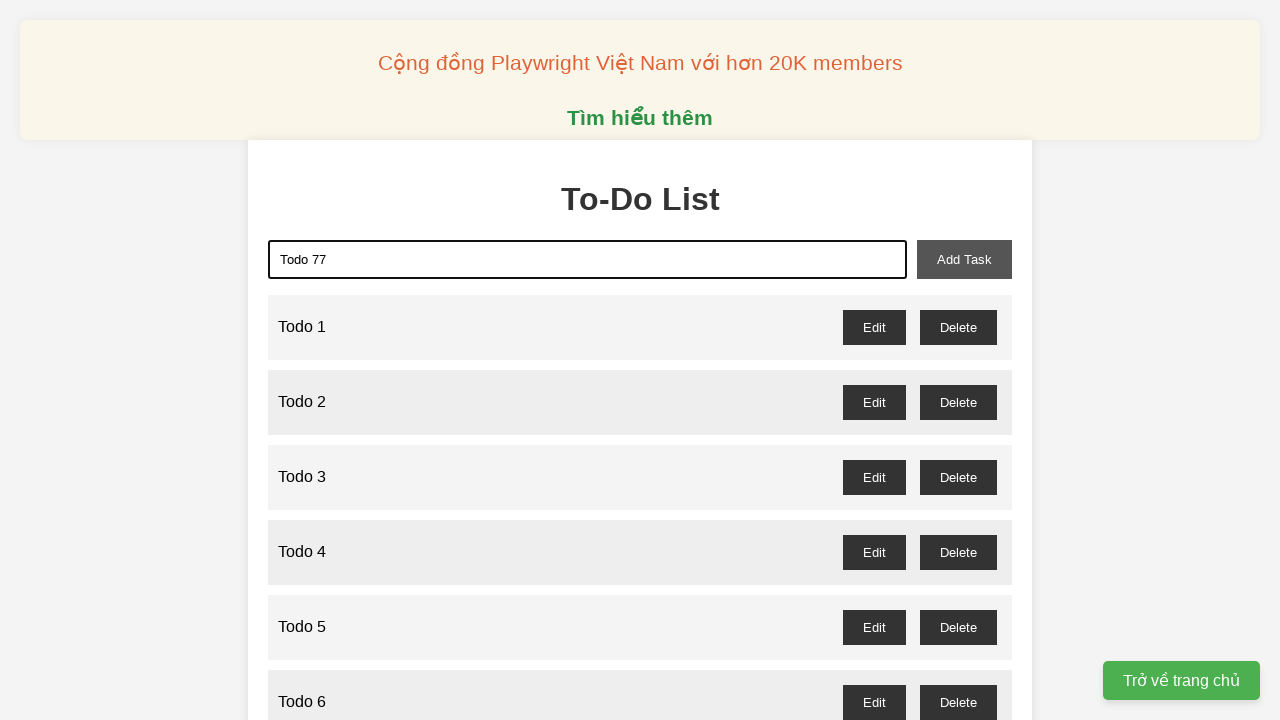

Clicked add task button to add 'Todo 77' at (964, 259) on xpath=//button[@id='add-task']
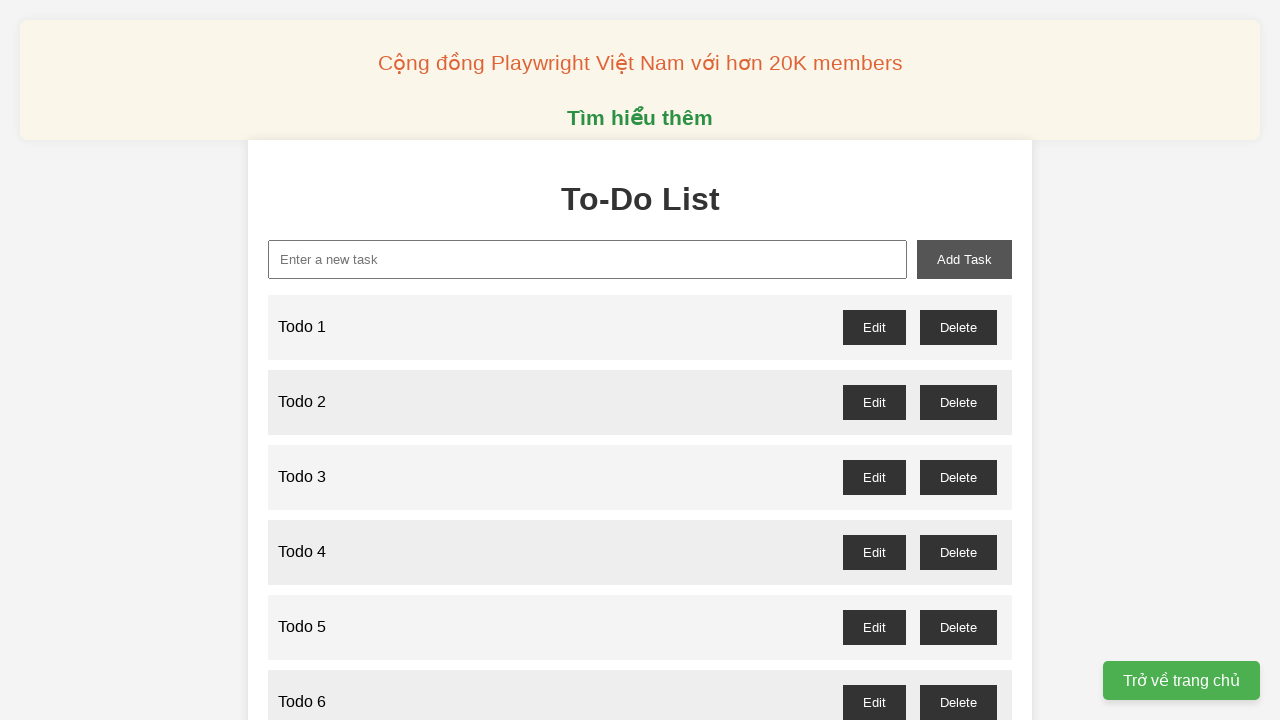

Filled new task input with 'Todo 78' on //input[@id='new-task']
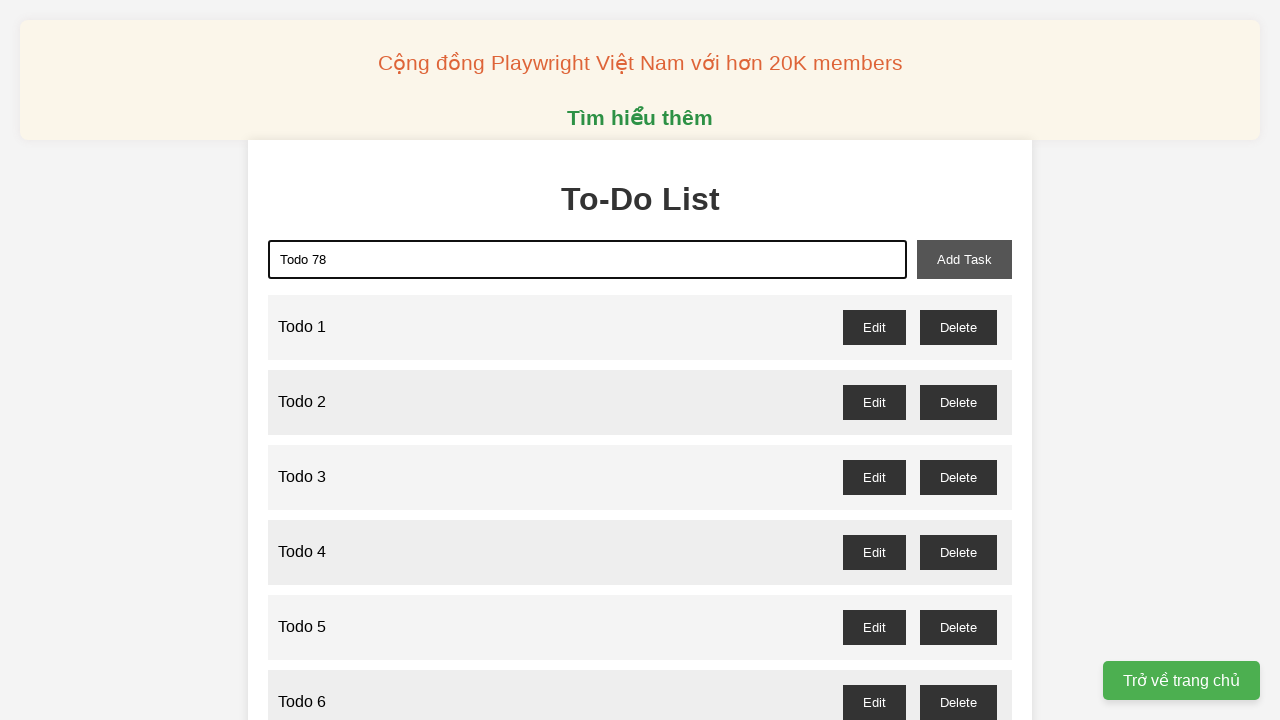

Clicked add task button to add 'Todo 78' at (964, 259) on xpath=//button[@id='add-task']
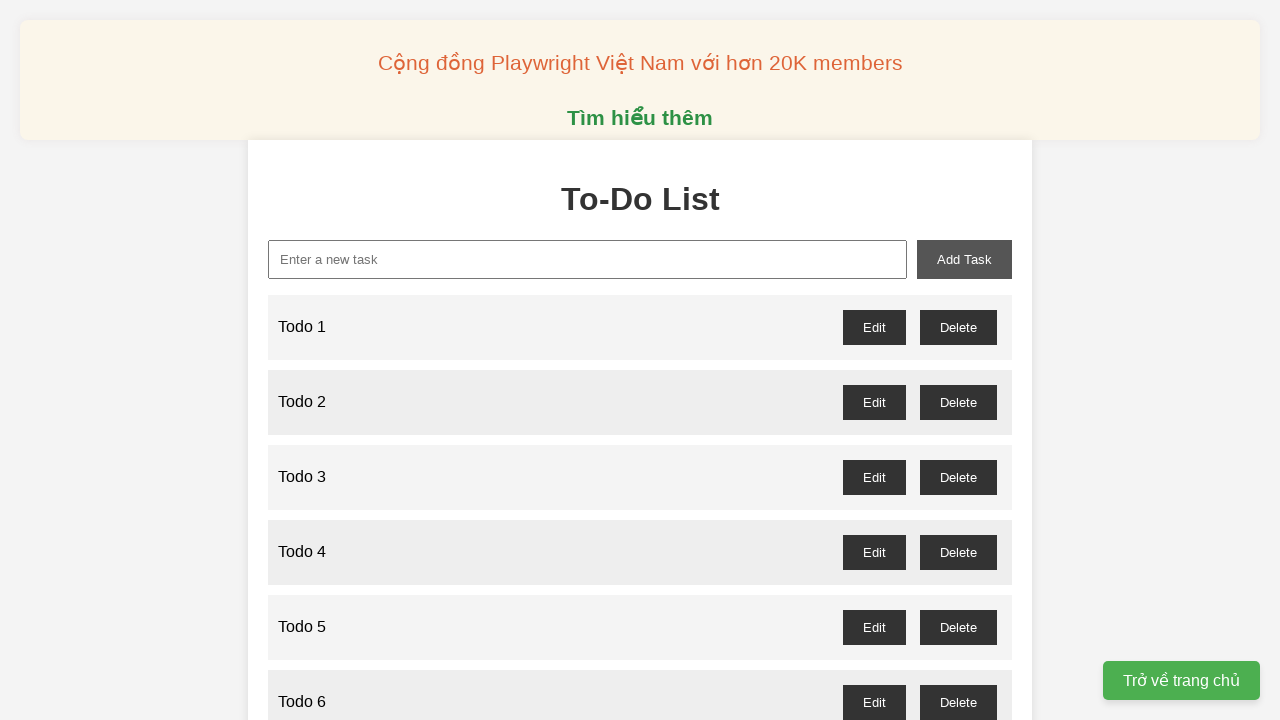

Filled new task input with 'Todo 79' on //input[@id='new-task']
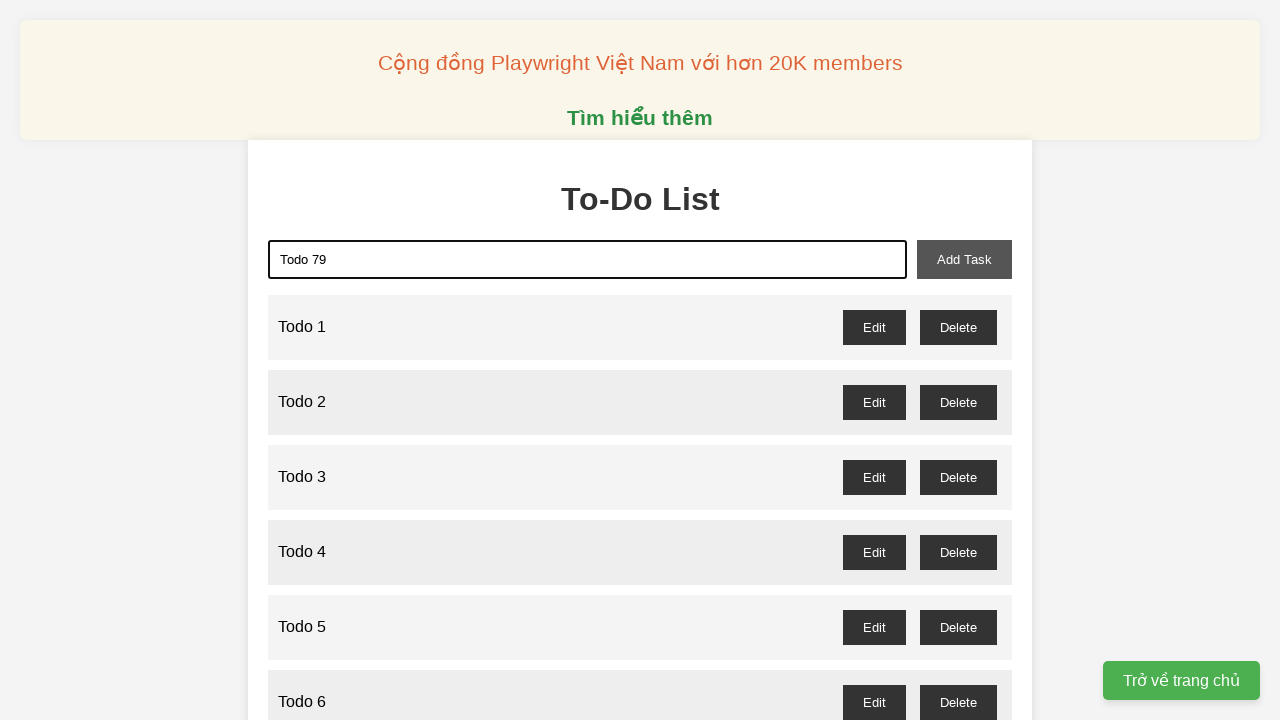

Clicked add task button to add 'Todo 79' at (964, 259) on xpath=//button[@id='add-task']
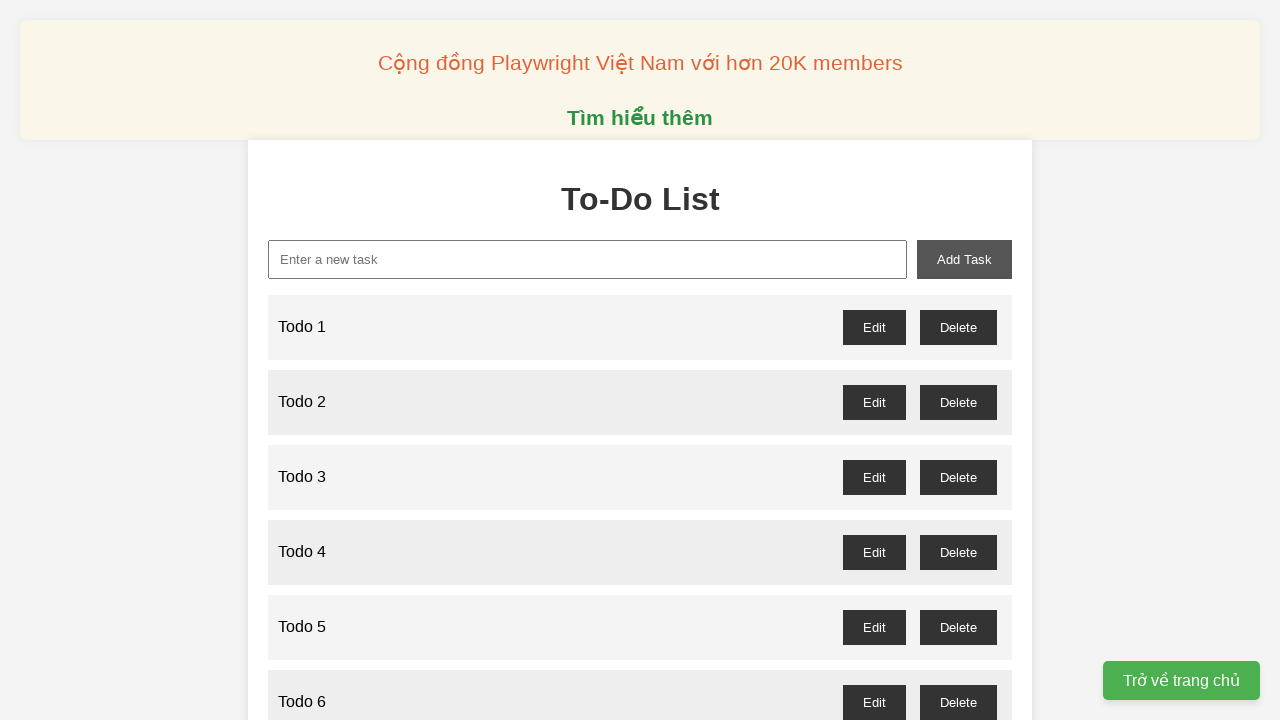

Filled new task input with 'Todo 80' on //input[@id='new-task']
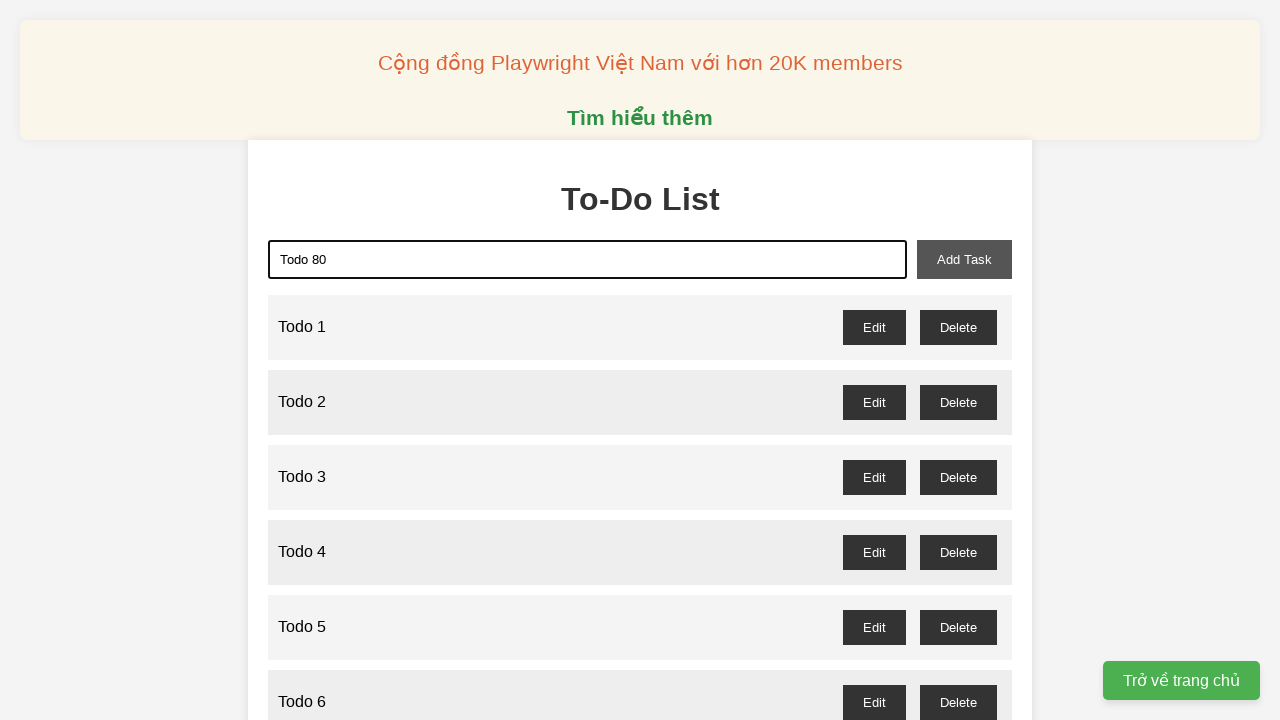

Clicked add task button to add 'Todo 80' at (964, 259) on xpath=//button[@id='add-task']
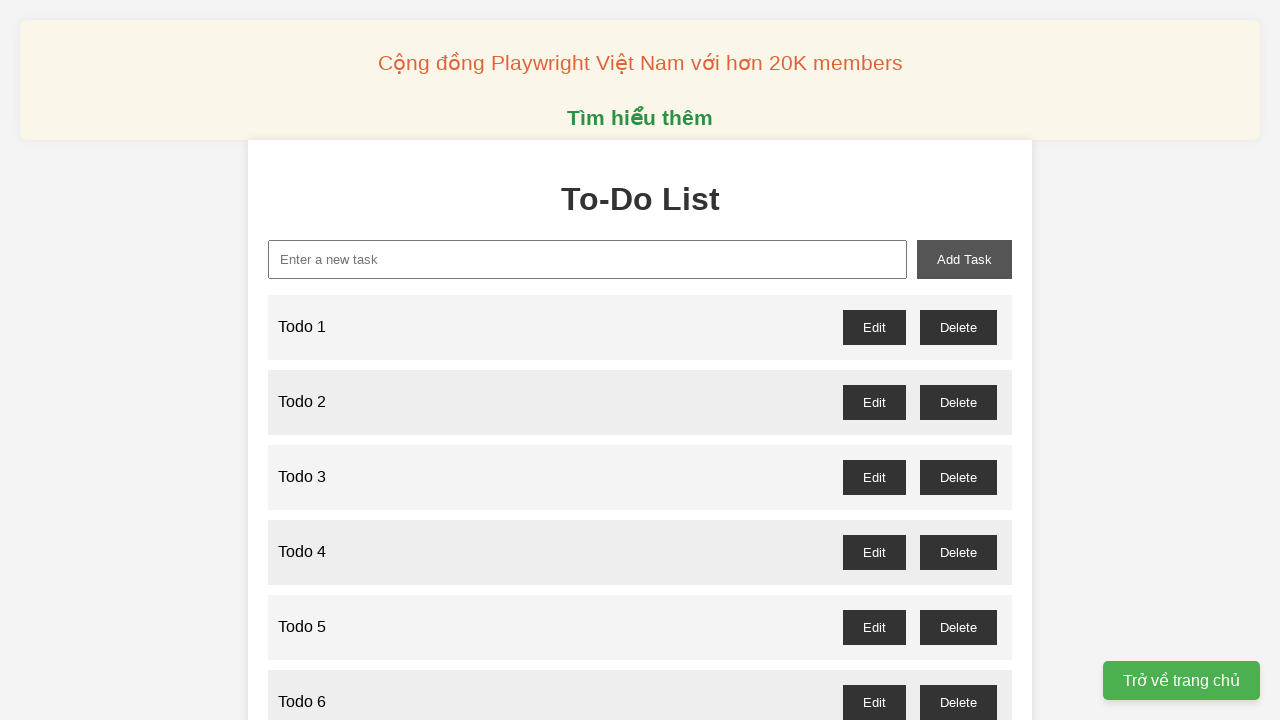

Filled new task input with 'Todo 81' on //input[@id='new-task']
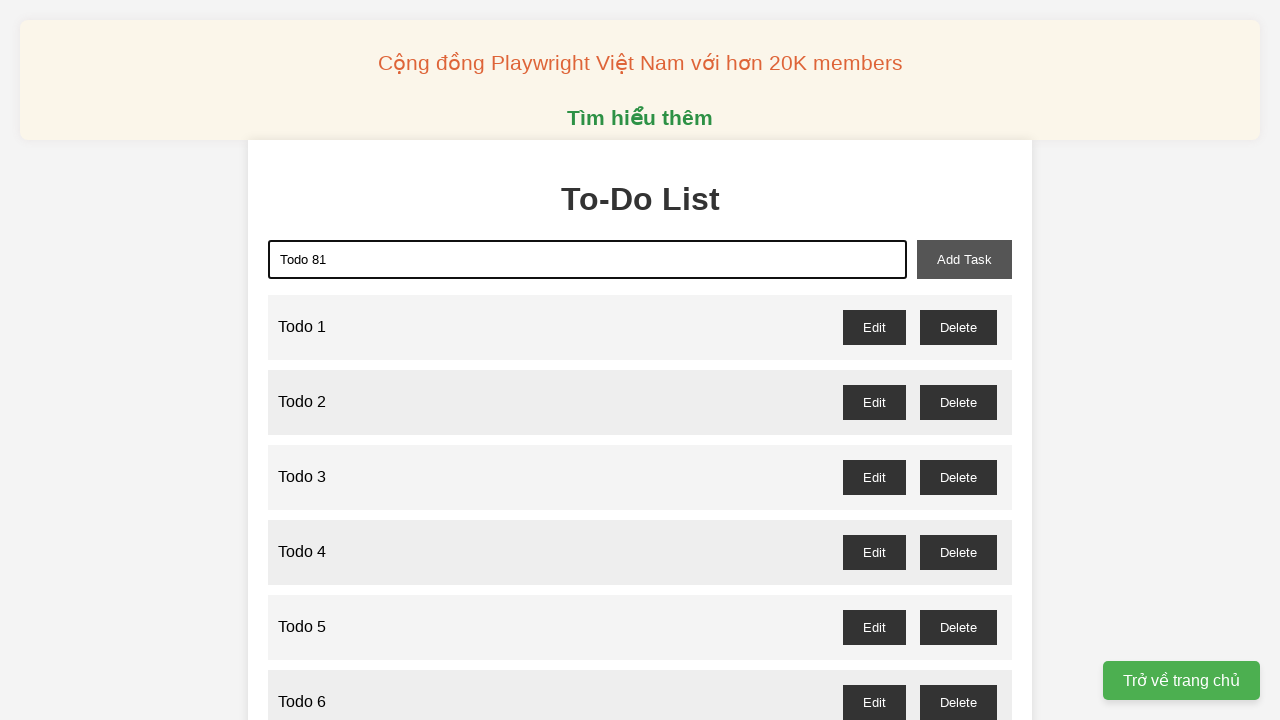

Clicked add task button to add 'Todo 81' at (964, 259) on xpath=//button[@id='add-task']
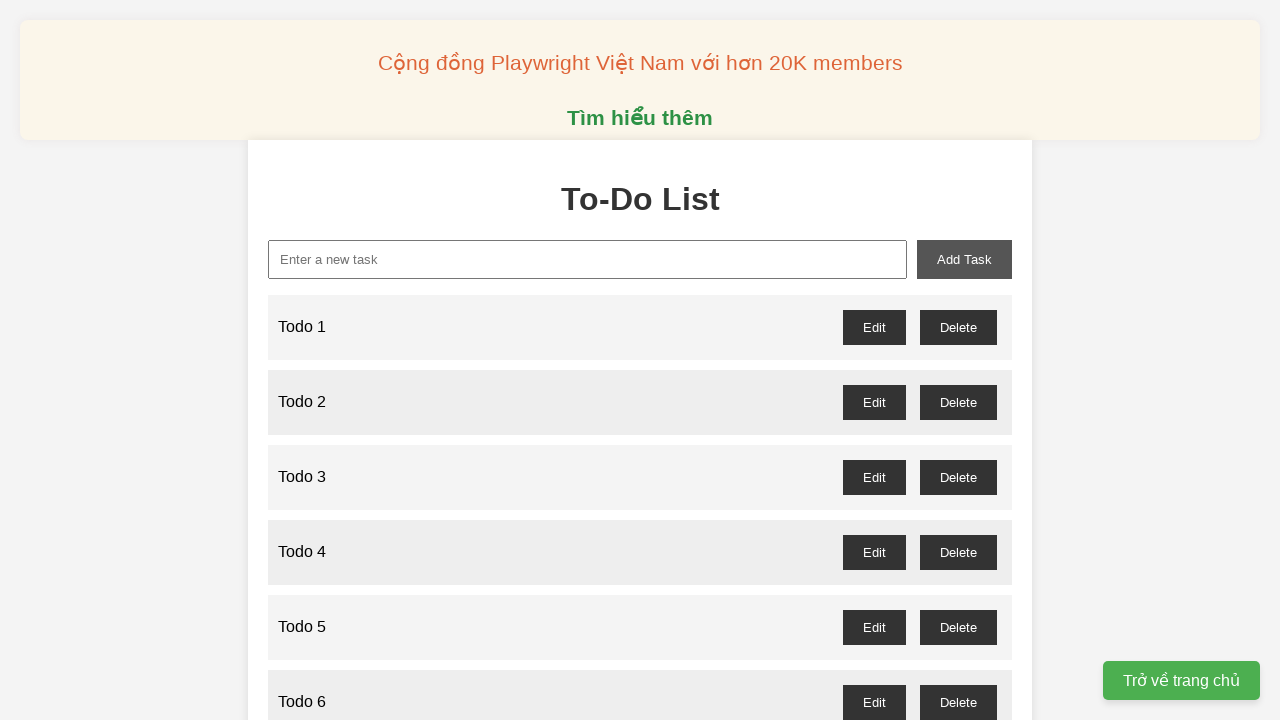

Filled new task input with 'Todo 82' on //input[@id='new-task']
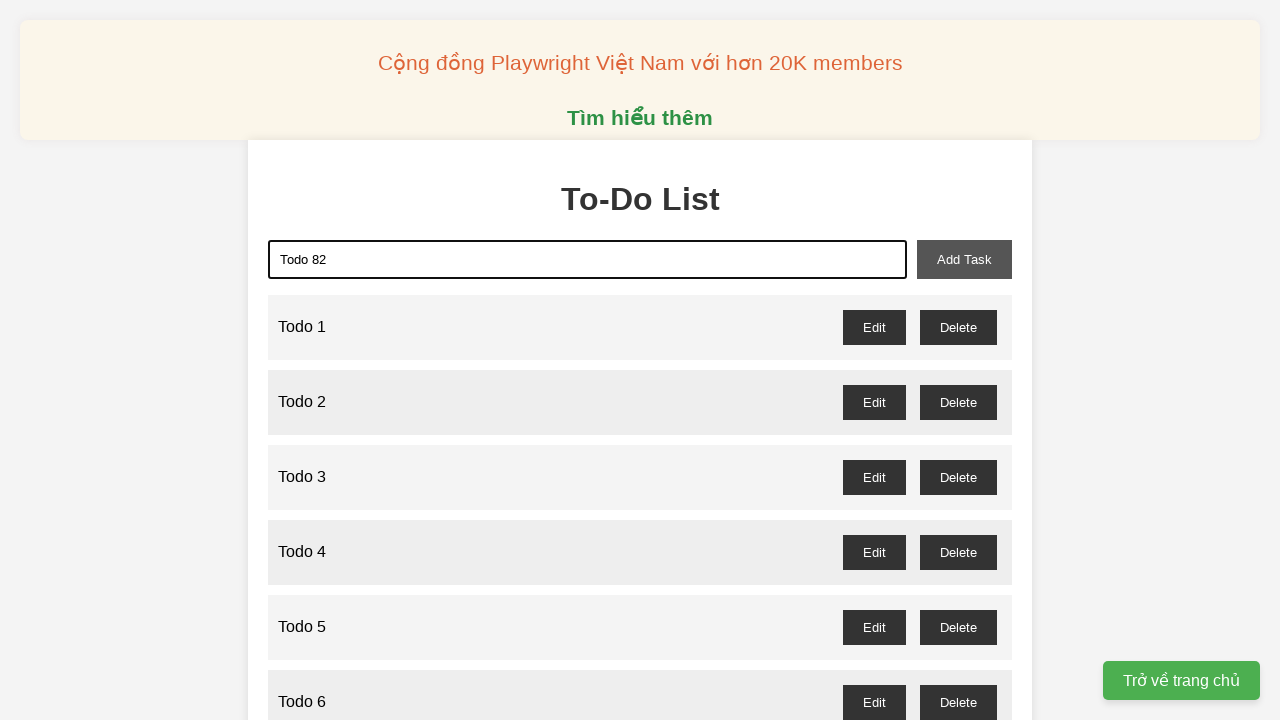

Clicked add task button to add 'Todo 82' at (964, 259) on xpath=//button[@id='add-task']
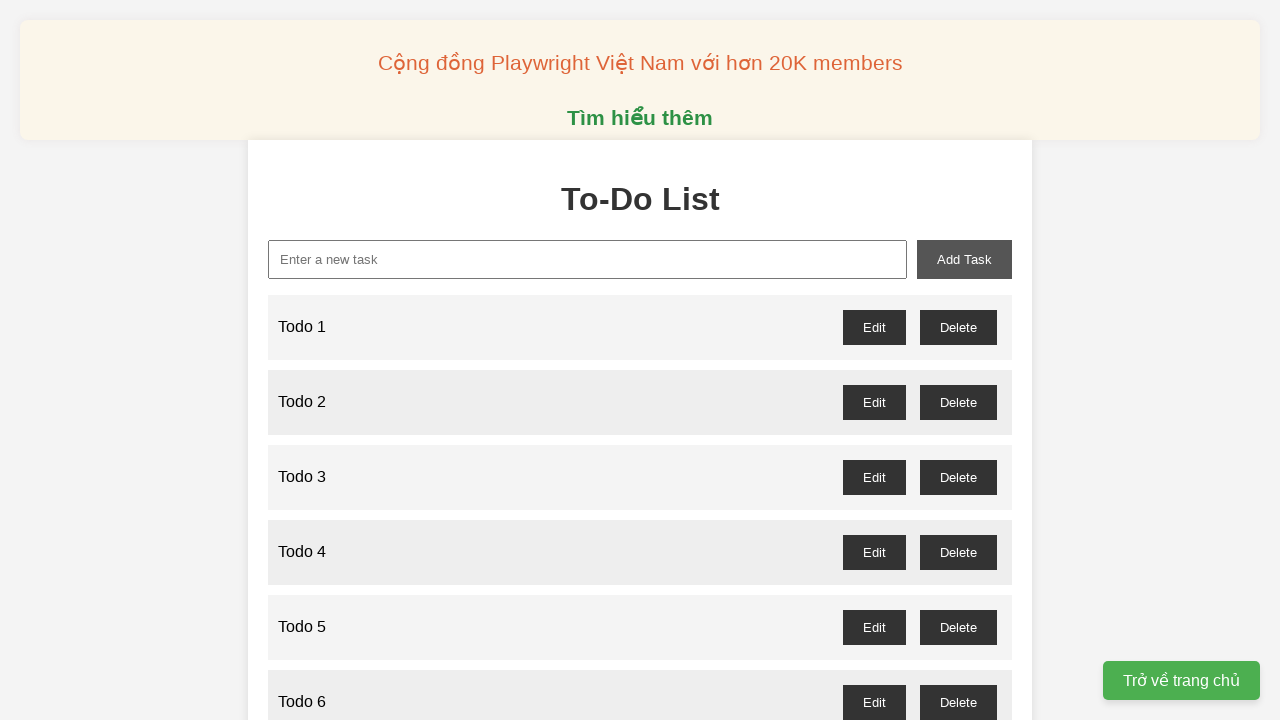

Filled new task input with 'Todo 83' on //input[@id='new-task']
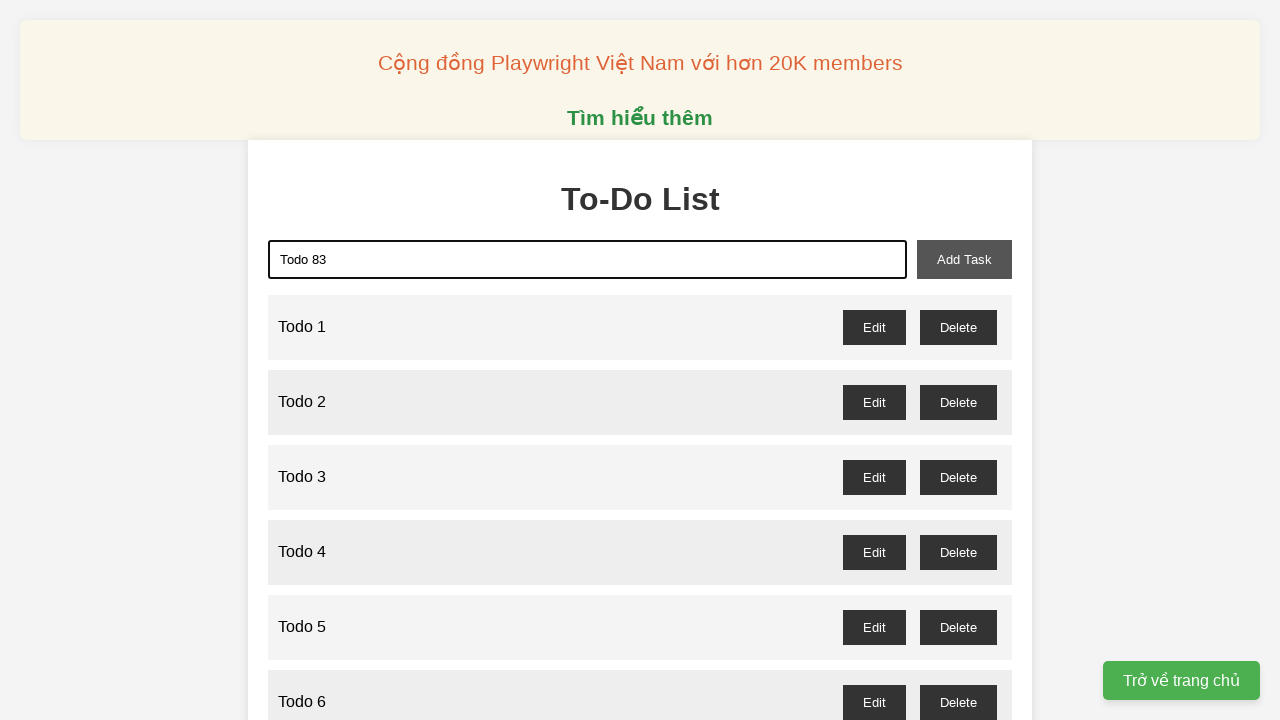

Clicked add task button to add 'Todo 83' at (964, 259) on xpath=//button[@id='add-task']
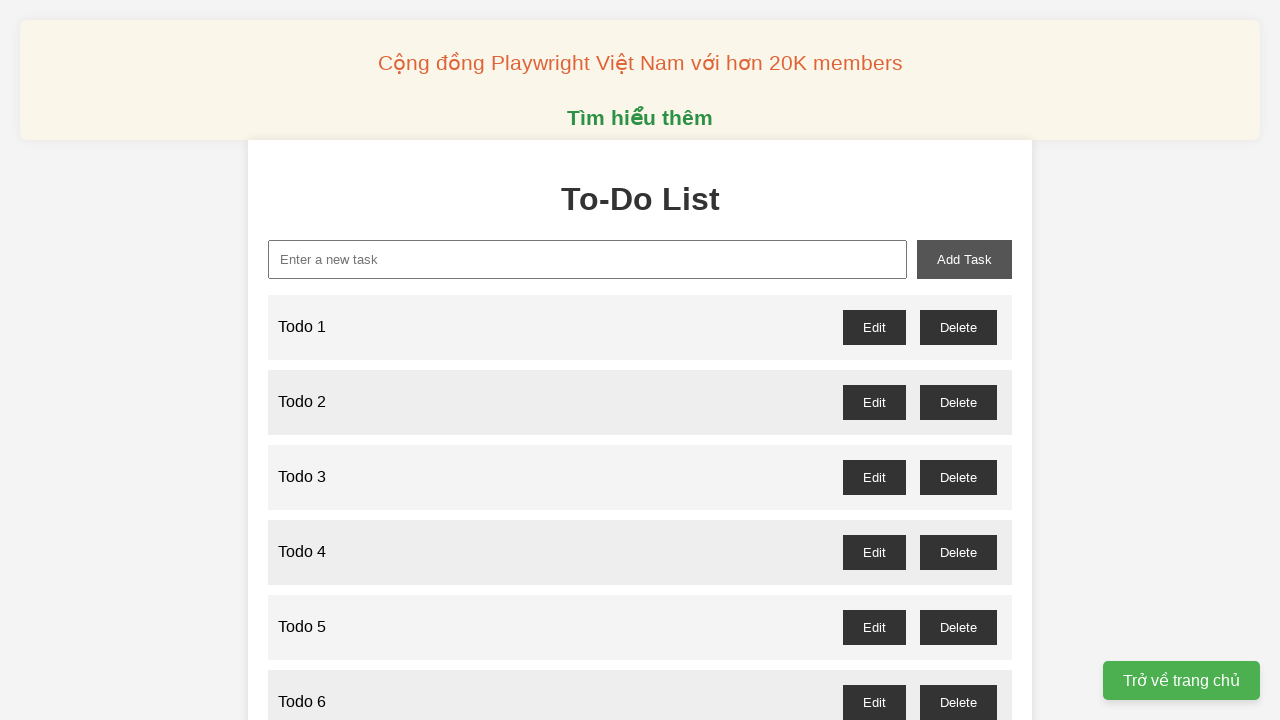

Filled new task input with 'Todo 84' on //input[@id='new-task']
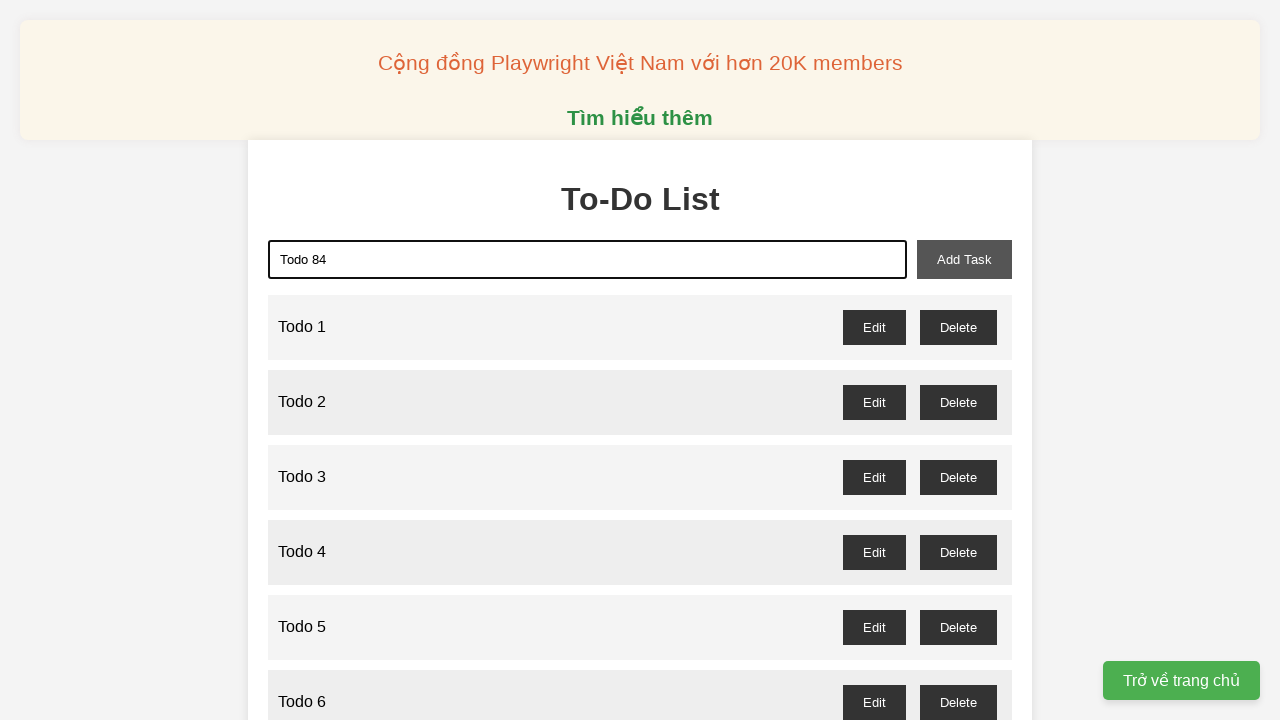

Clicked add task button to add 'Todo 84' at (964, 259) on xpath=//button[@id='add-task']
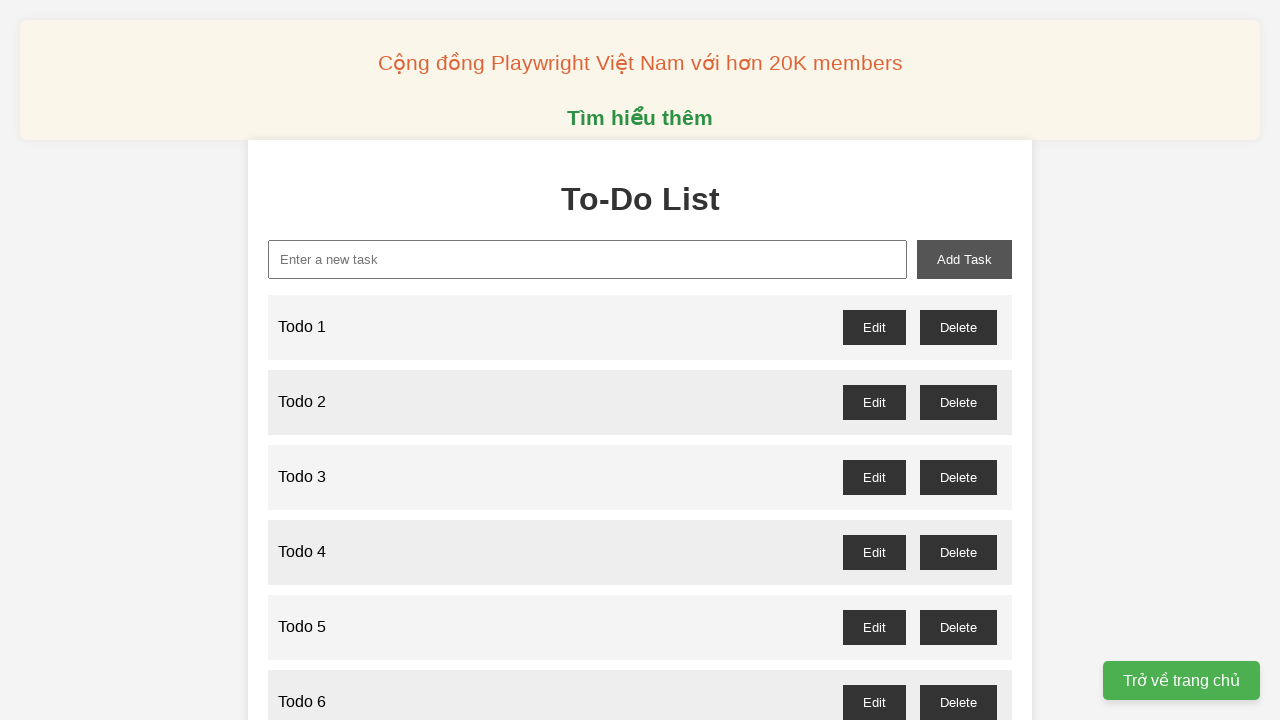

Filled new task input with 'Todo 85' on //input[@id='new-task']
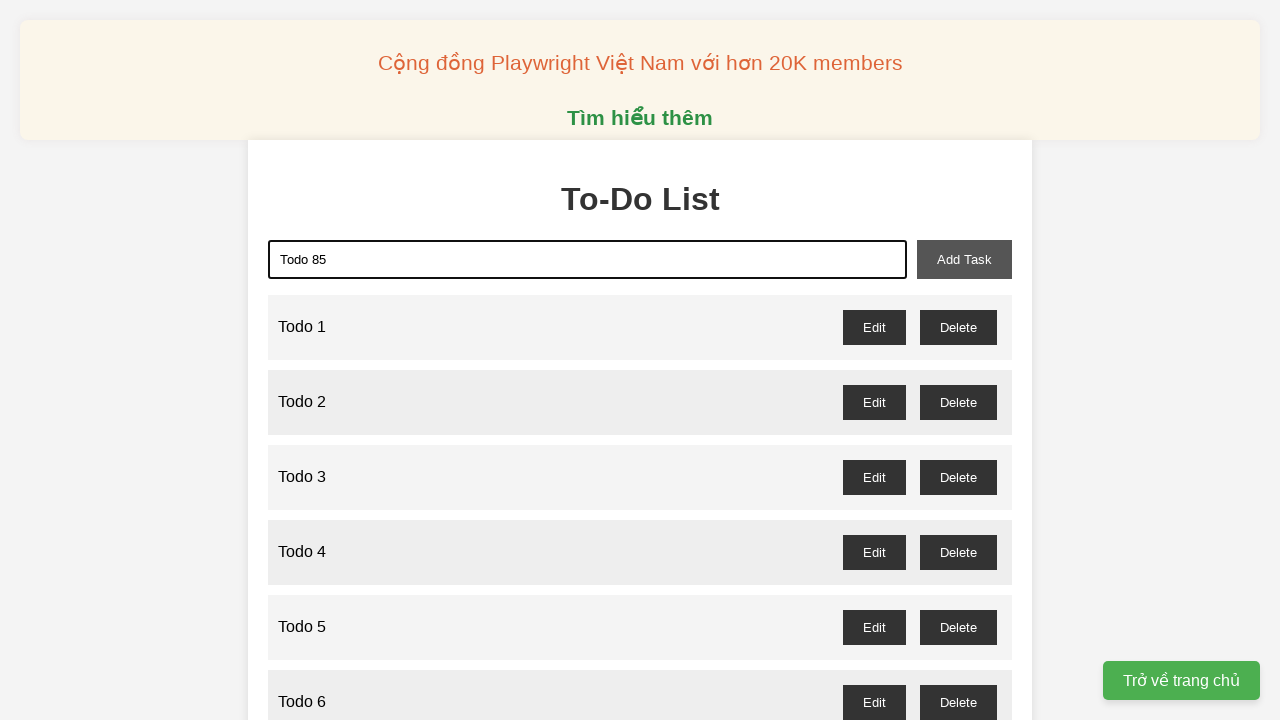

Clicked add task button to add 'Todo 85' at (964, 259) on xpath=//button[@id='add-task']
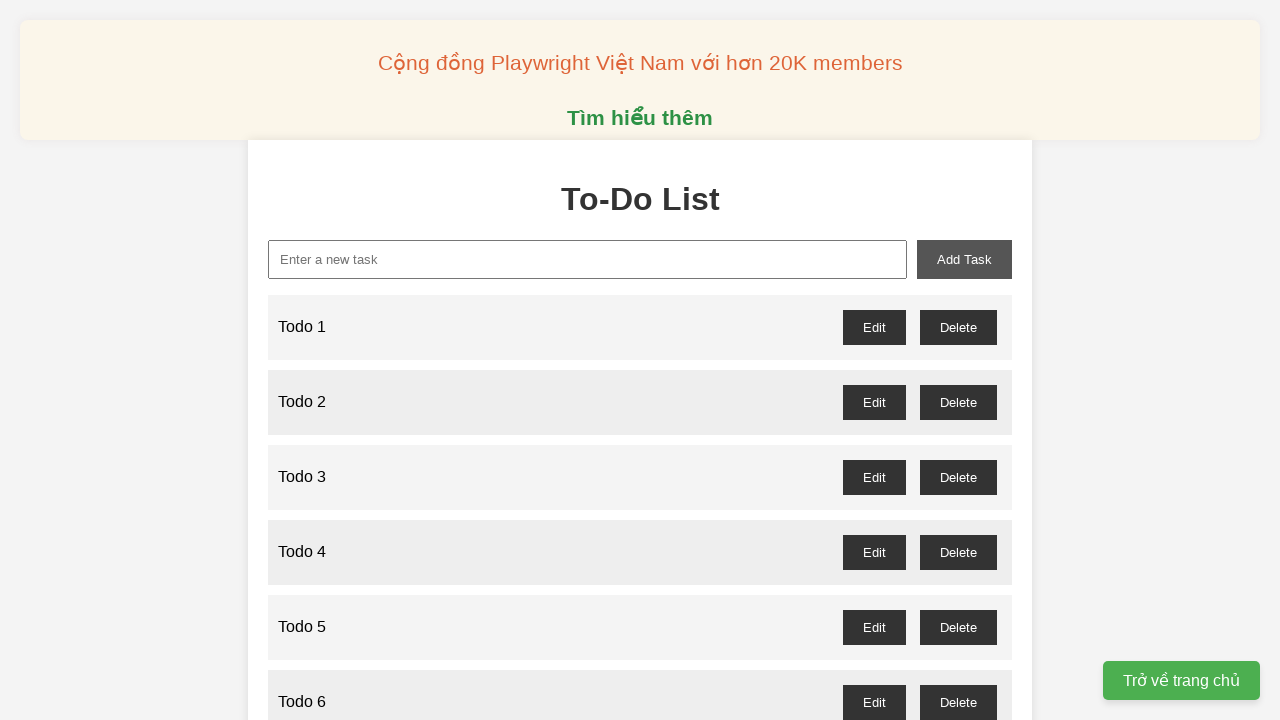

Filled new task input with 'Todo 86' on //input[@id='new-task']
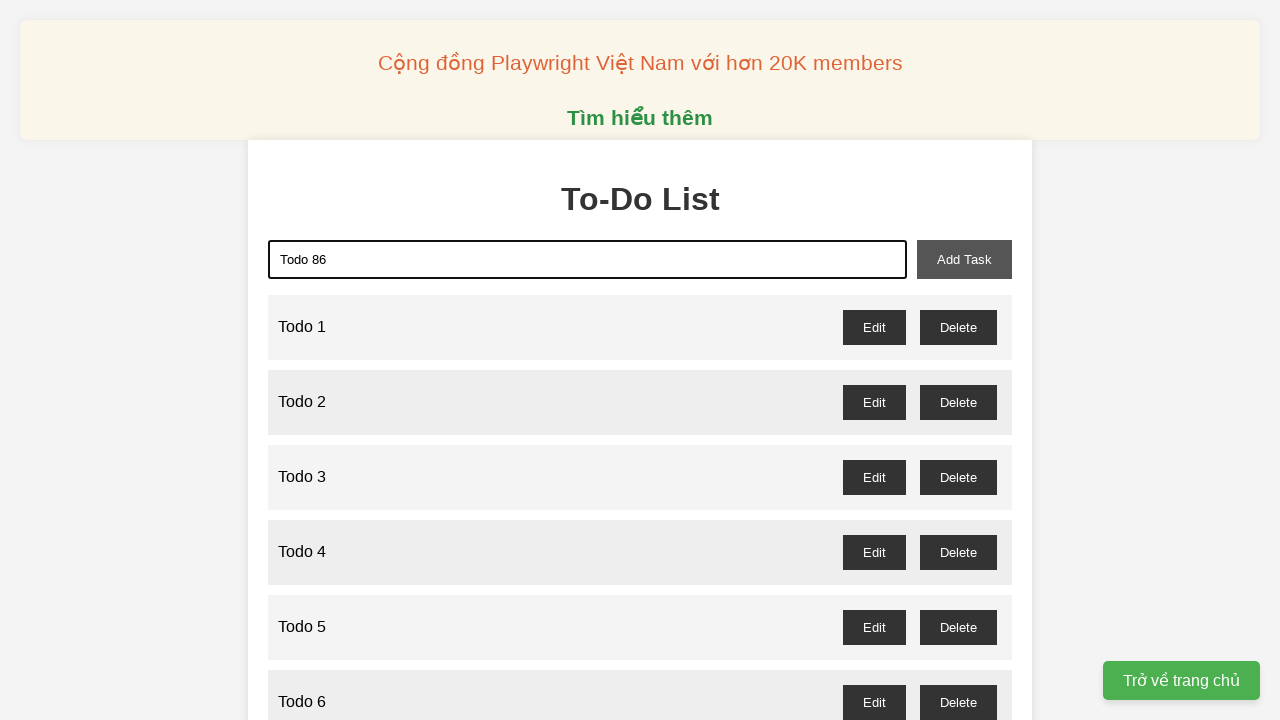

Clicked add task button to add 'Todo 86' at (964, 259) on xpath=//button[@id='add-task']
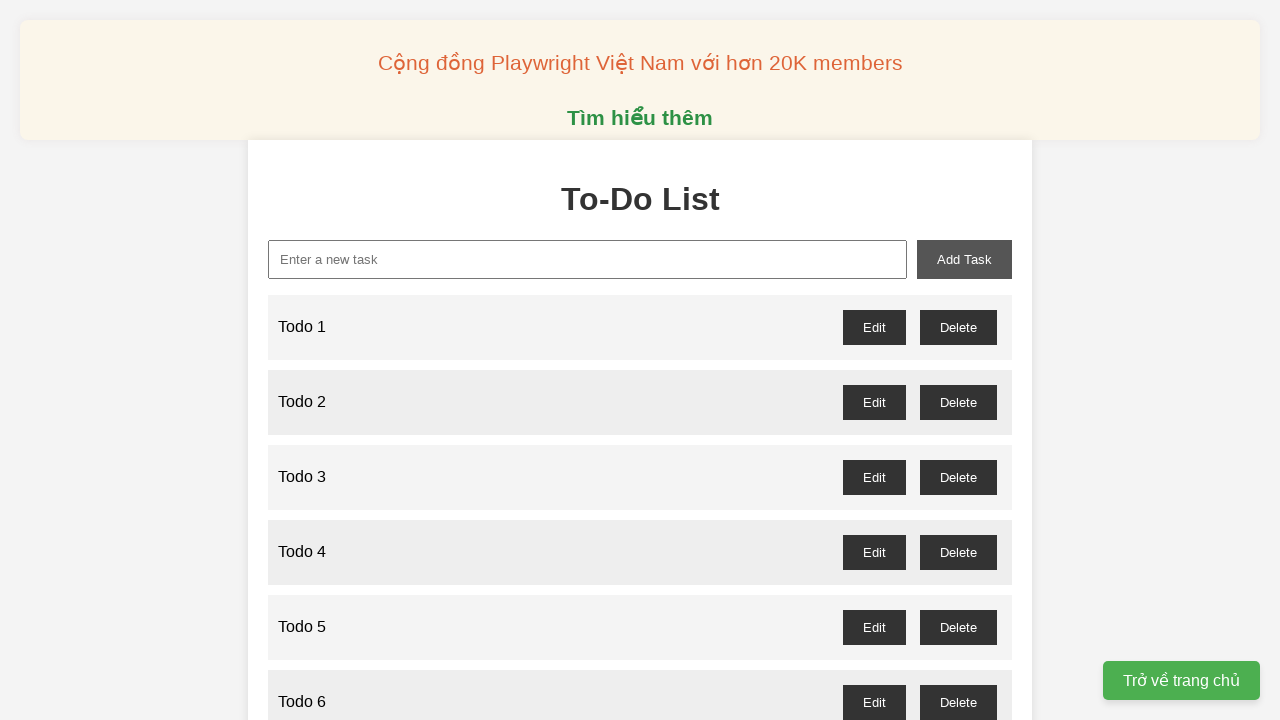

Filled new task input with 'Todo 87' on //input[@id='new-task']
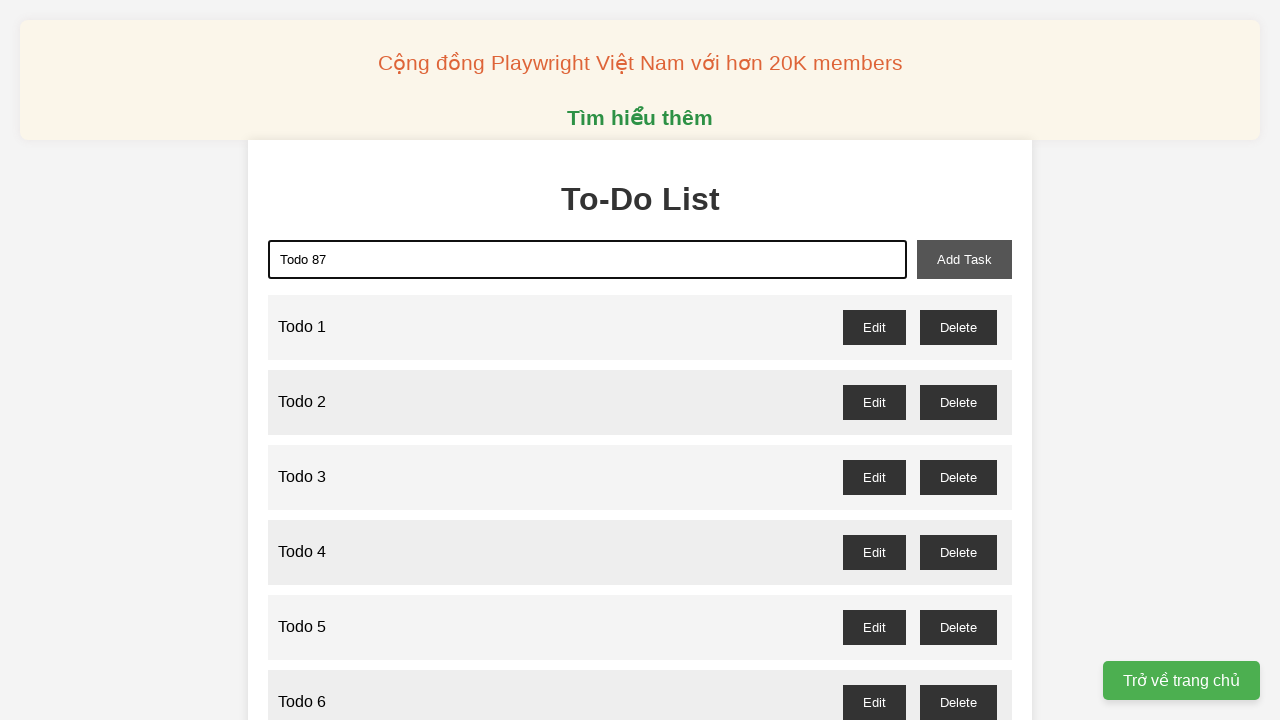

Clicked add task button to add 'Todo 87' at (964, 259) on xpath=//button[@id='add-task']
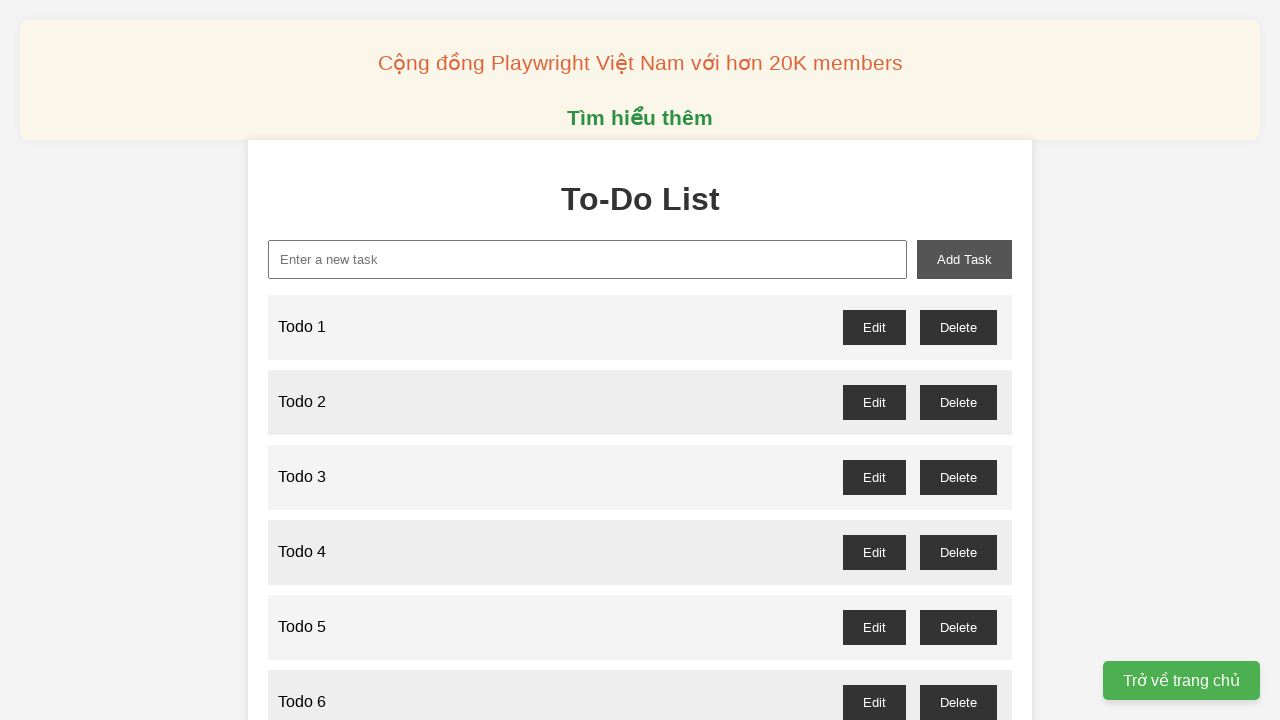

Filled new task input with 'Todo 88' on //input[@id='new-task']
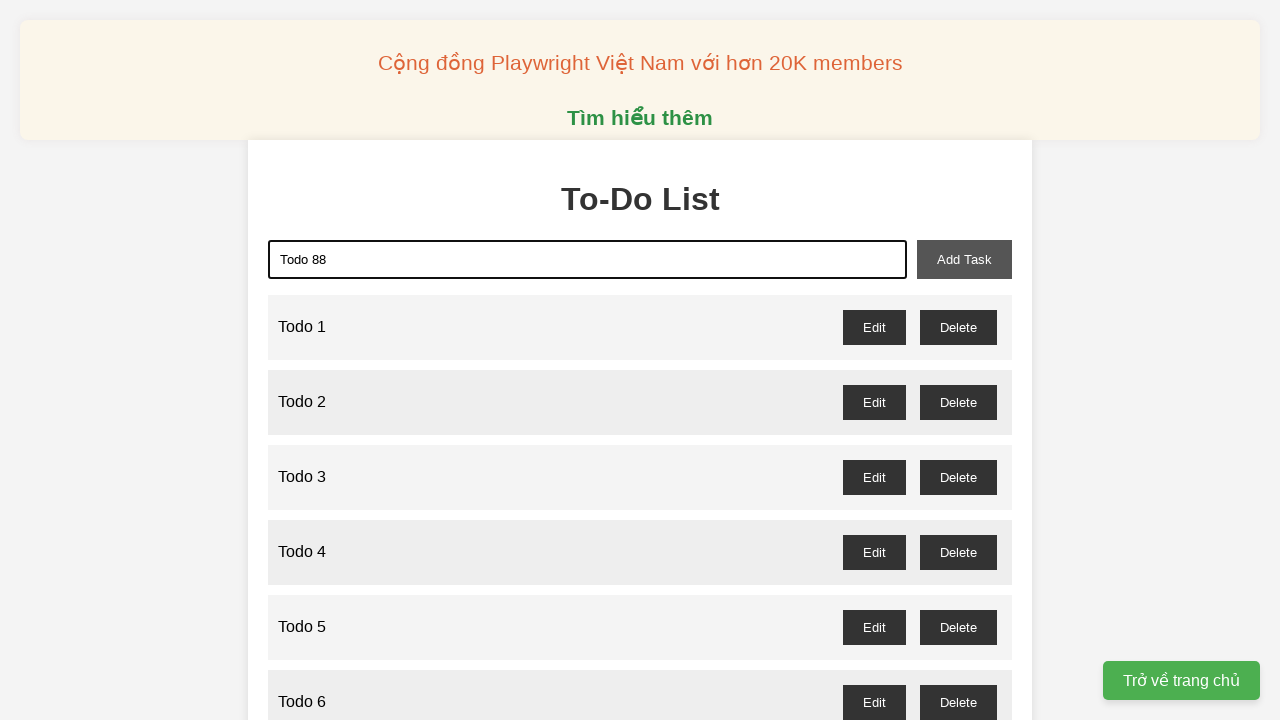

Clicked add task button to add 'Todo 88' at (964, 259) on xpath=//button[@id='add-task']
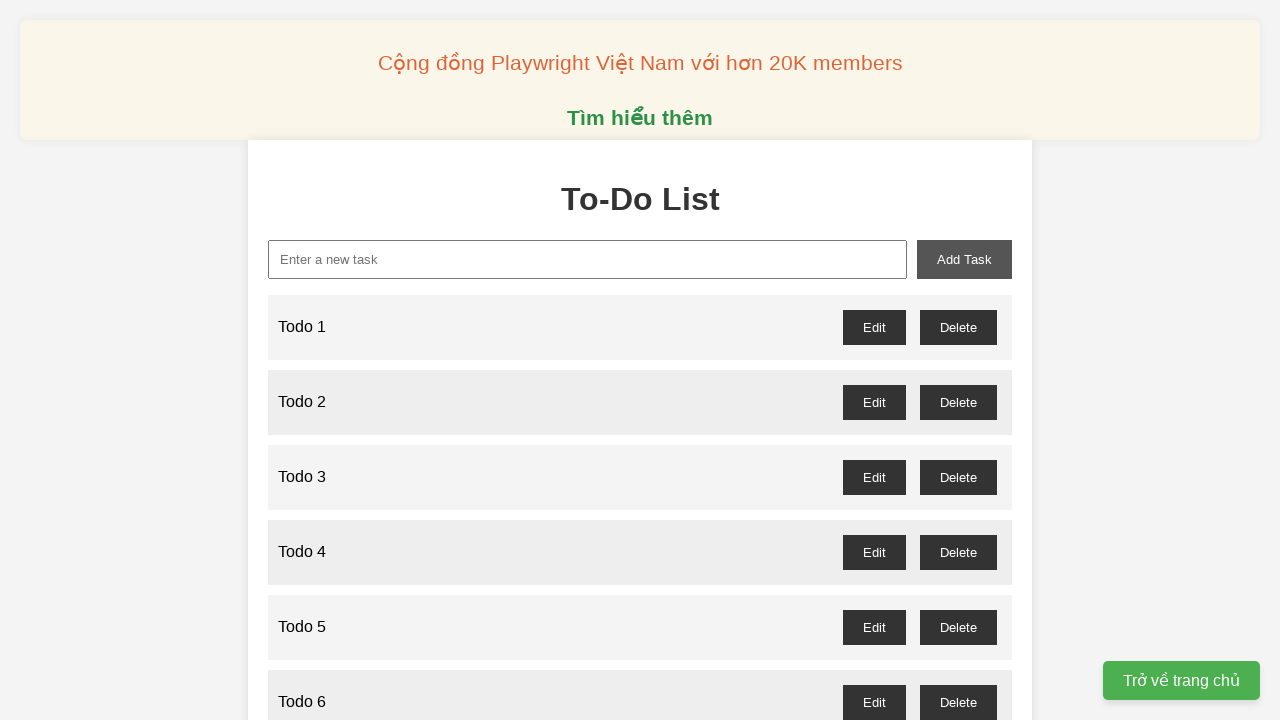

Filled new task input with 'Todo 89' on //input[@id='new-task']
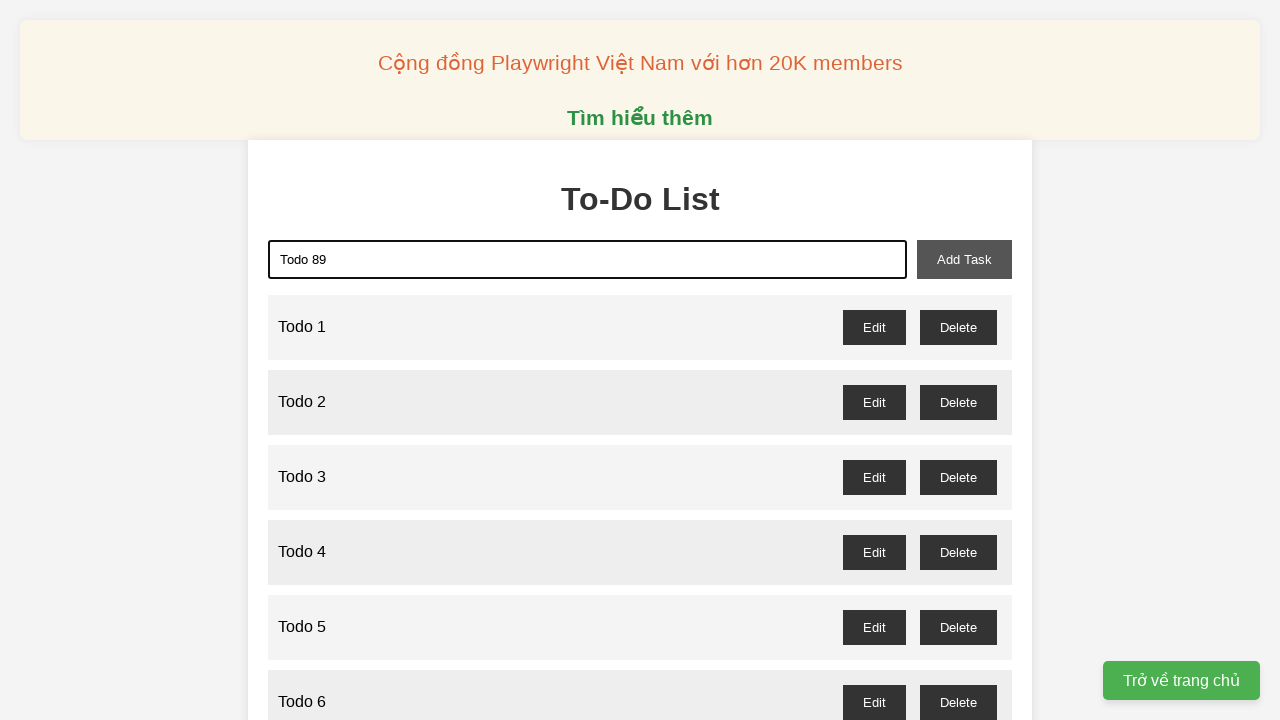

Clicked add task button to add 'Todo 89' at (964, 259) on xpath=//button[@id='add-task']
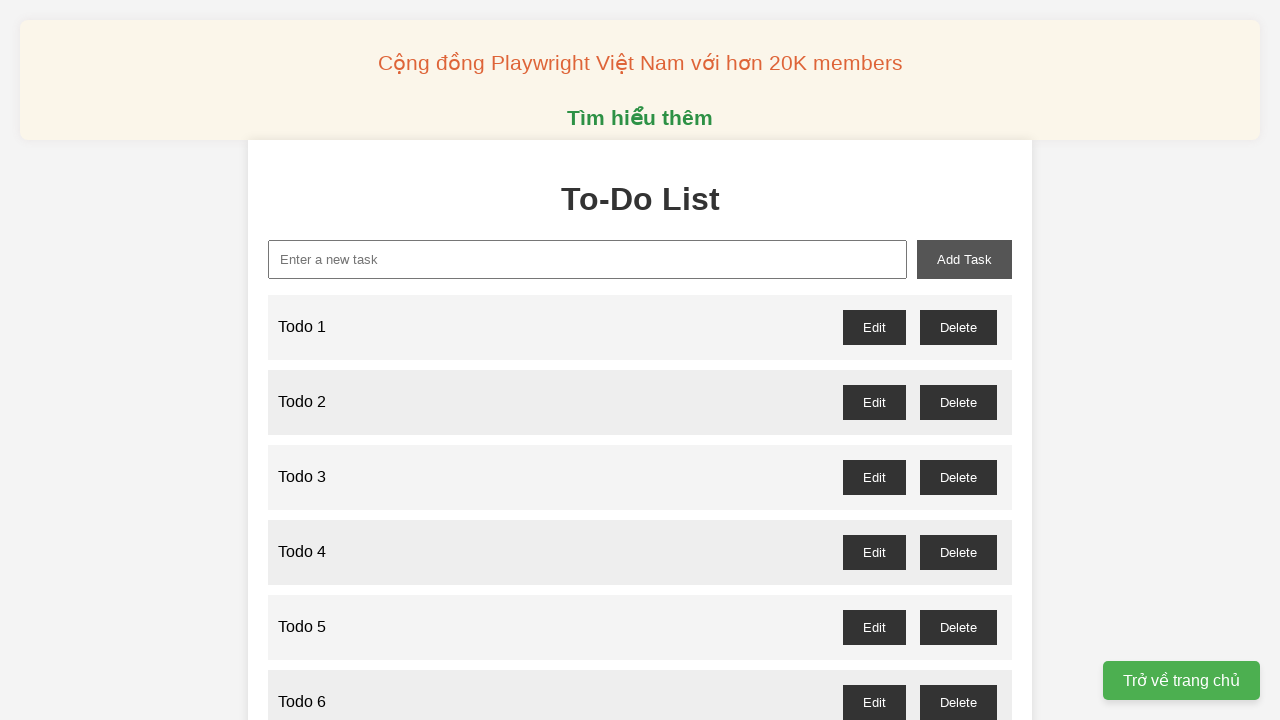

Filled new task input with 'Todo 90' on //input[@id='new-task']
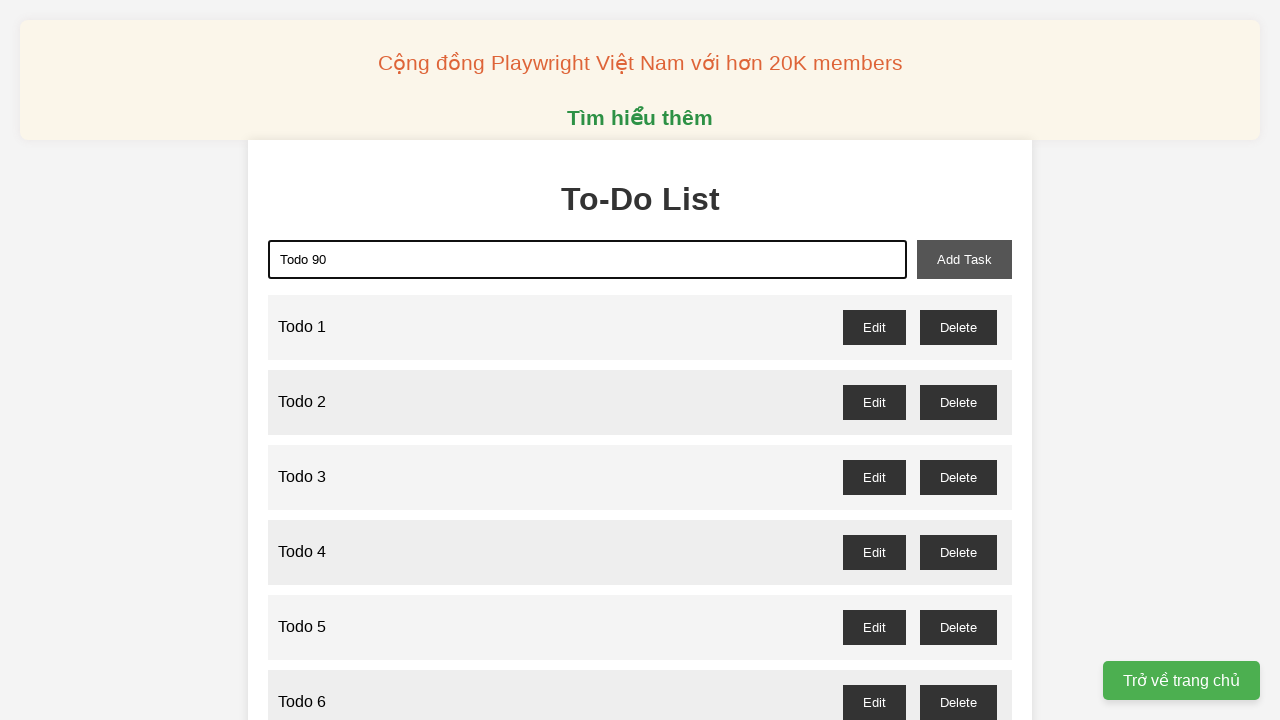

Clicked add task button to add 'Todo 90' at (964, 259) on xpath=//button[@id='add-task']
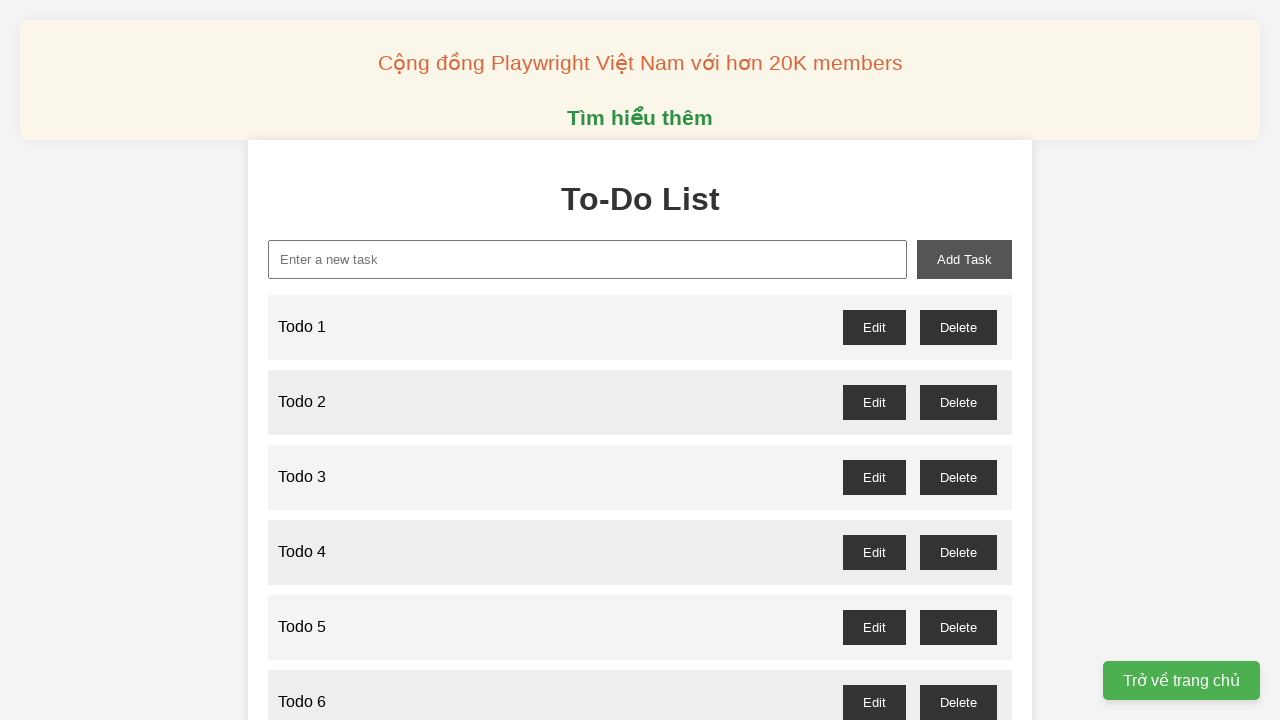

Filled new task input with 'Todo 91' on //input[@id='new-task']
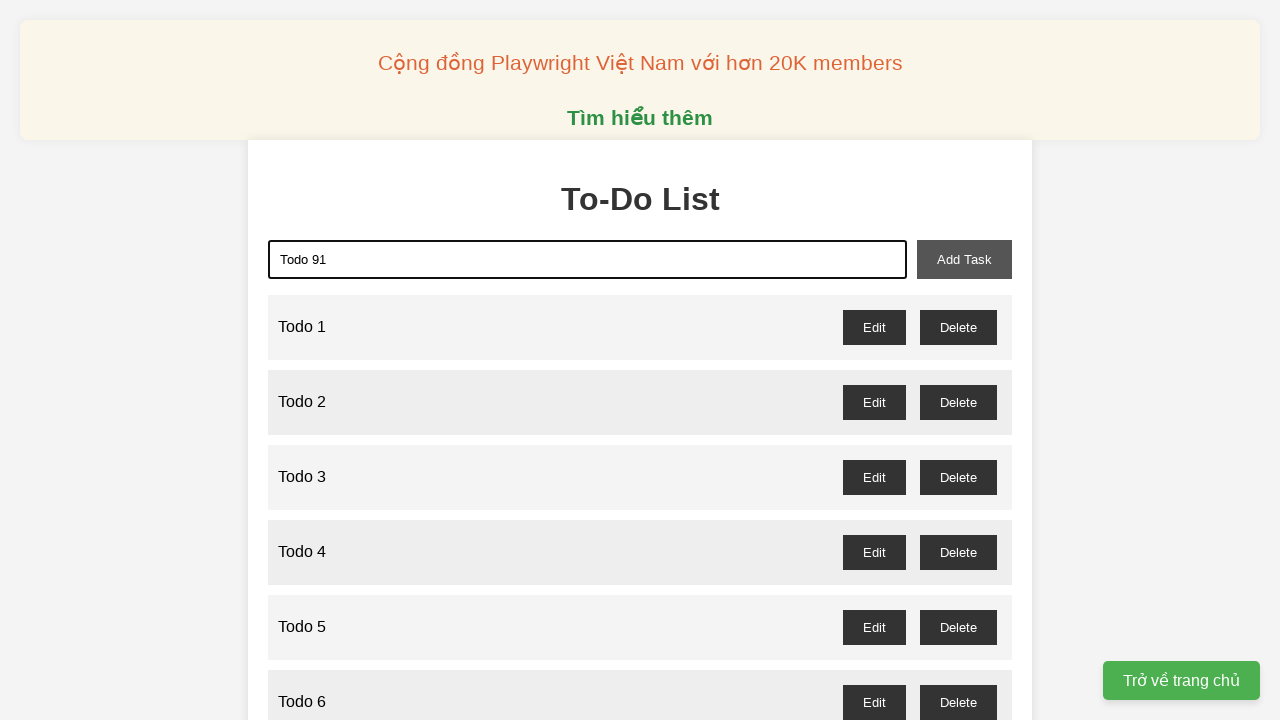

Clicked add task button to add 'Todo 91' at (964, 259) on xpath=//button[@id='add-task']
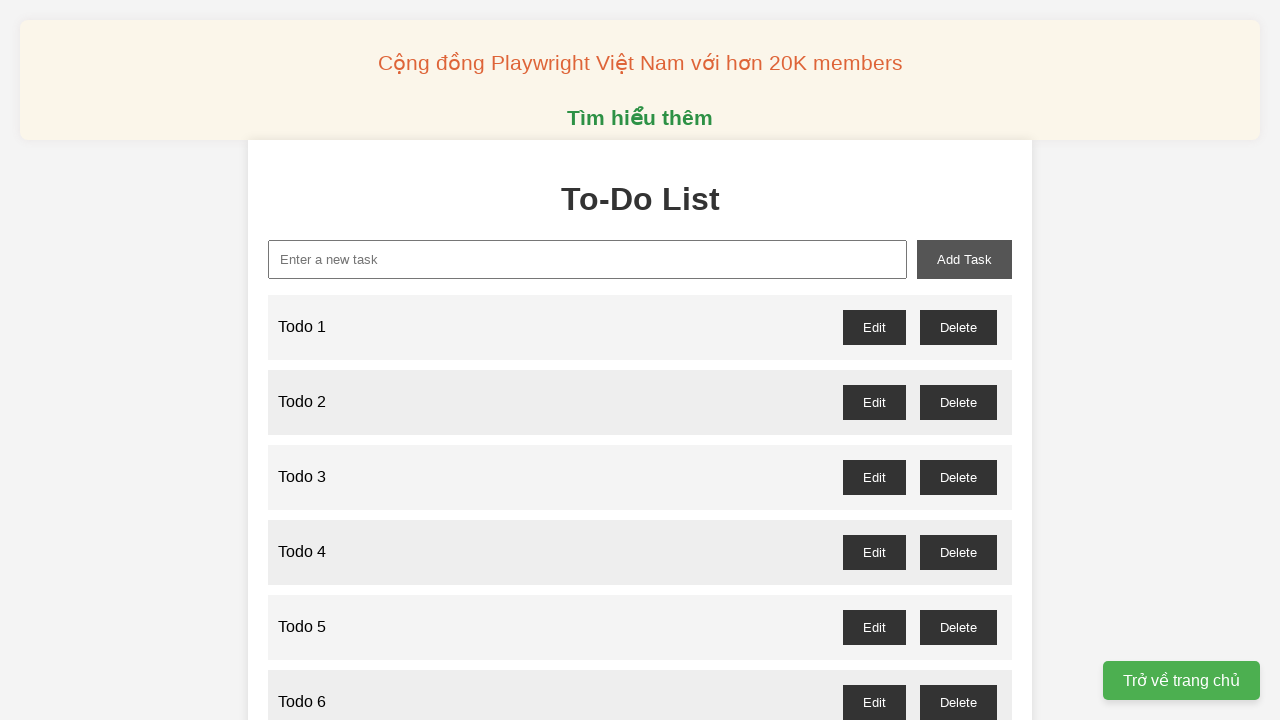

Filled new task input with 'Todo 92' on //input[@id='new-task']
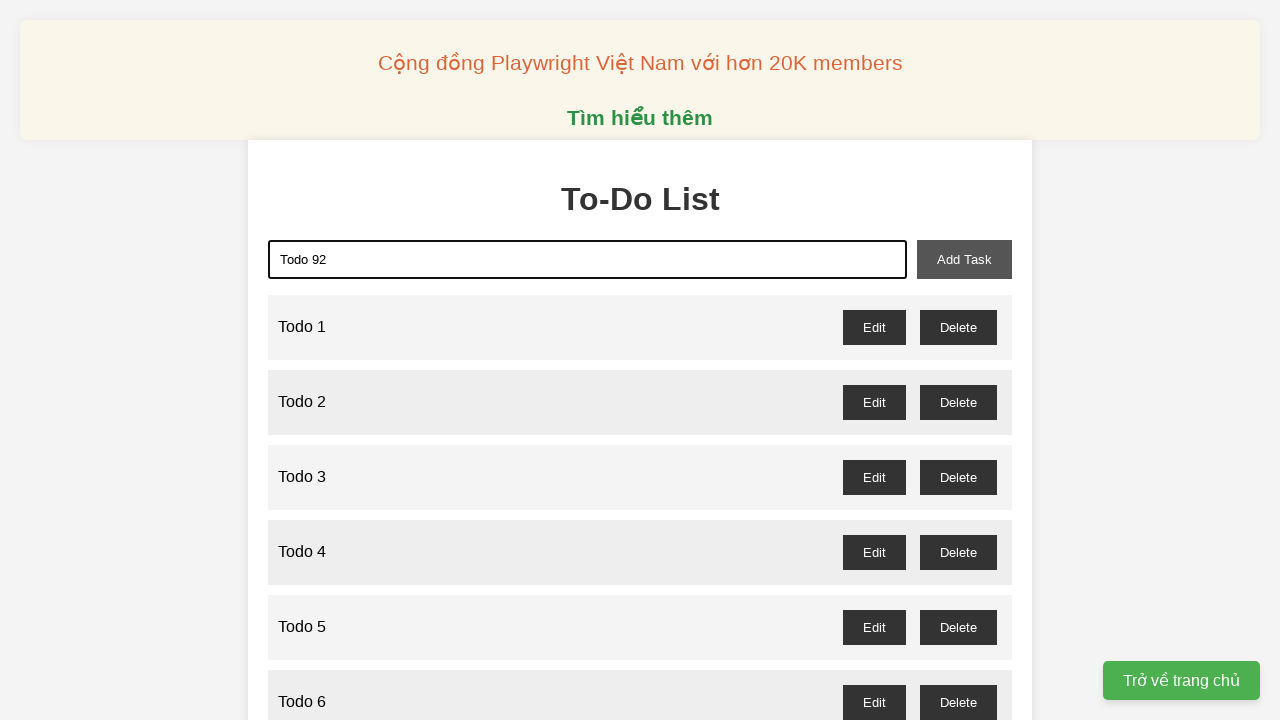

Clicked add task button to add 'Todo 92' at (964, 259) on xpath=//button[@id='add-task']
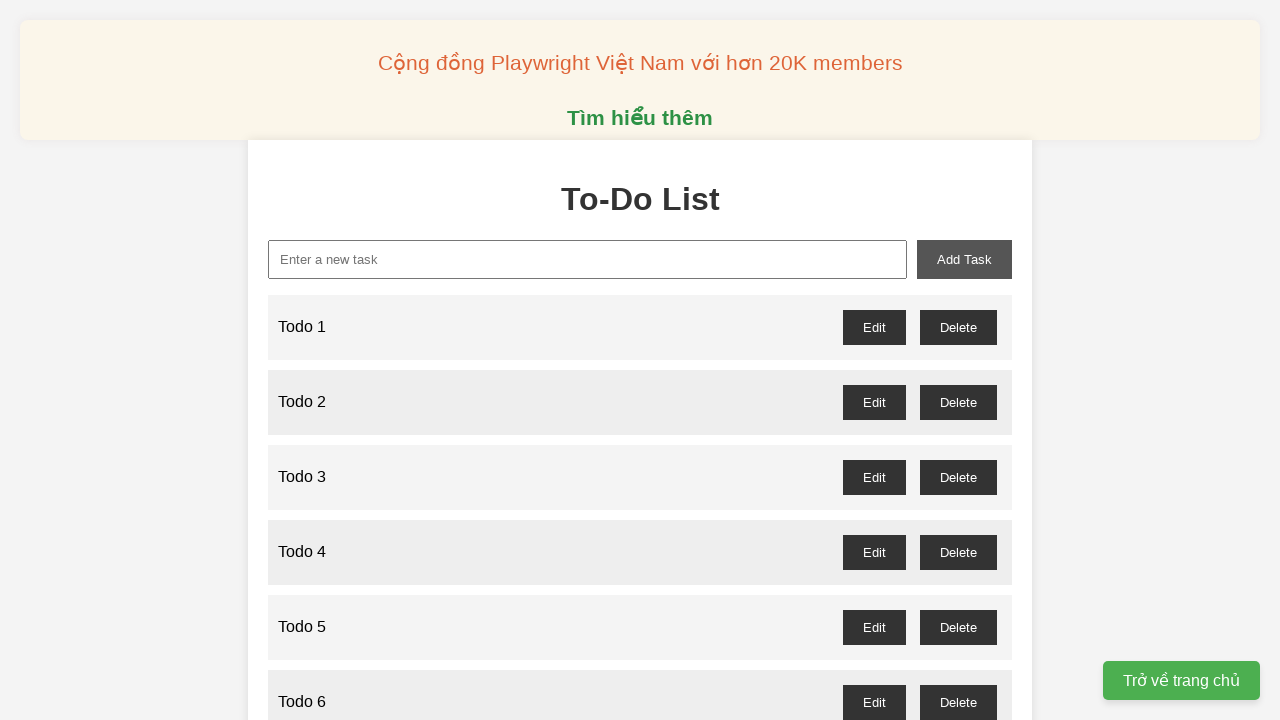

Filled new task input with 'Todo 93' on //input[@id='new-task']
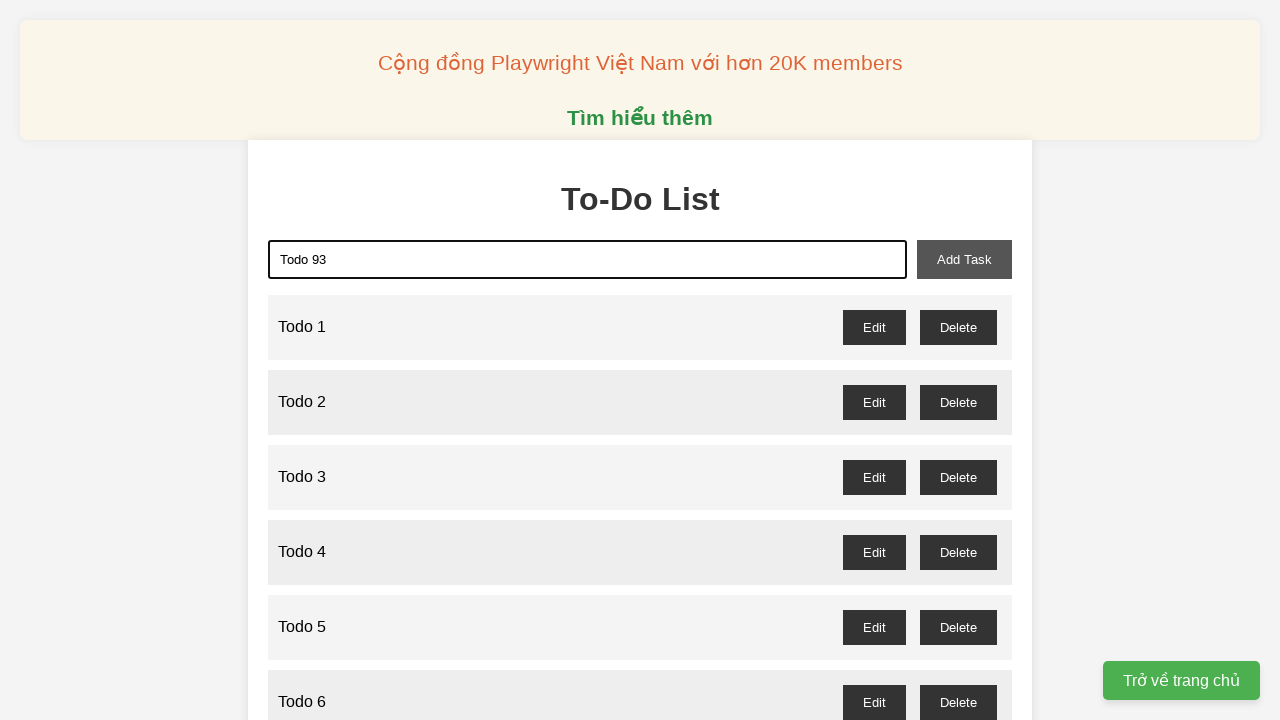

Clicked add task button to add 'Todo 93' at (964, 259) on xpath=//button[@id='add-task']
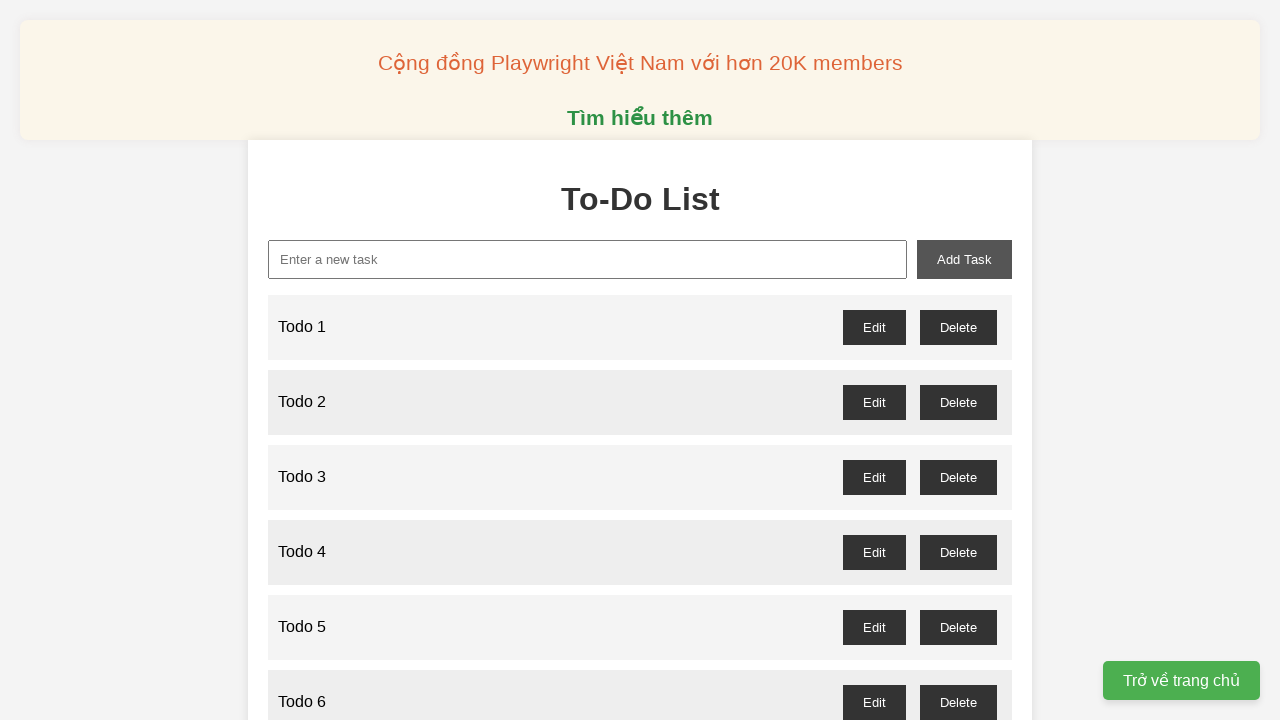

Filled new task input with 'Todo 94' on //input[@id='new-task']
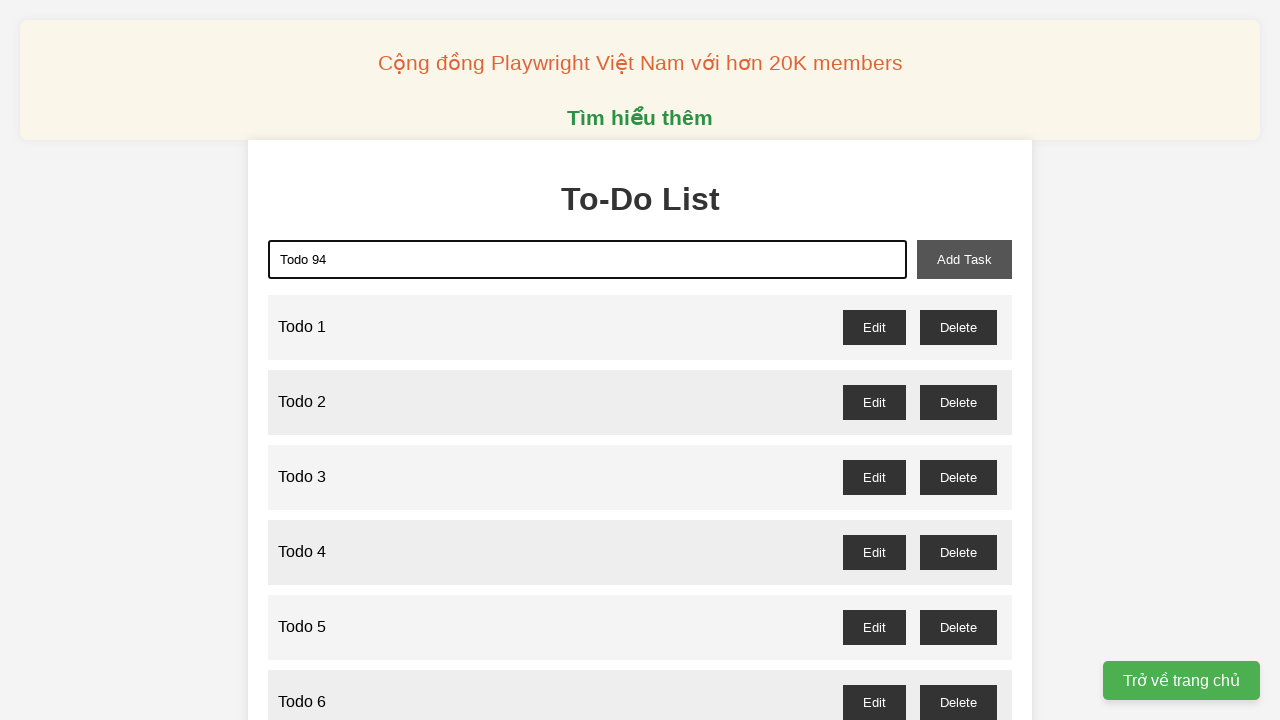

Clicked add task button to add 'Todo 94' at (964, 259) on xpath=//button[@id='add-task']
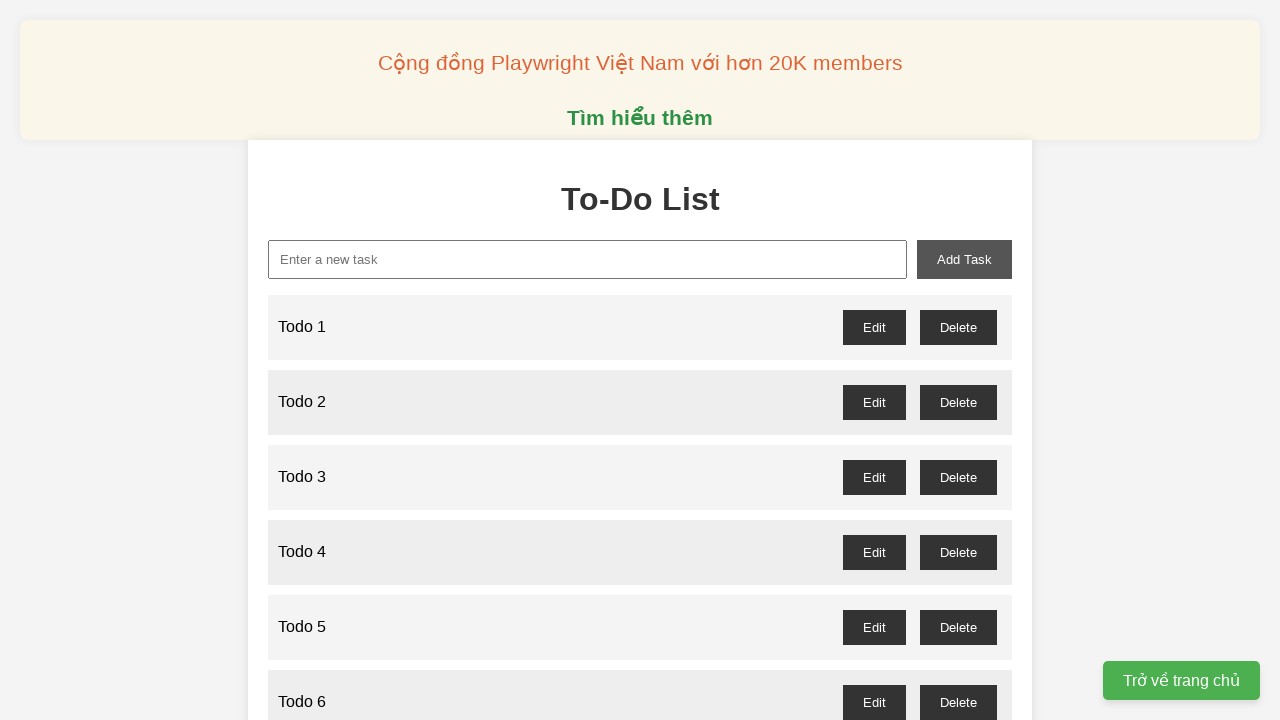

Filled new task input with 'Todo 95' on //input[@id='new-task']
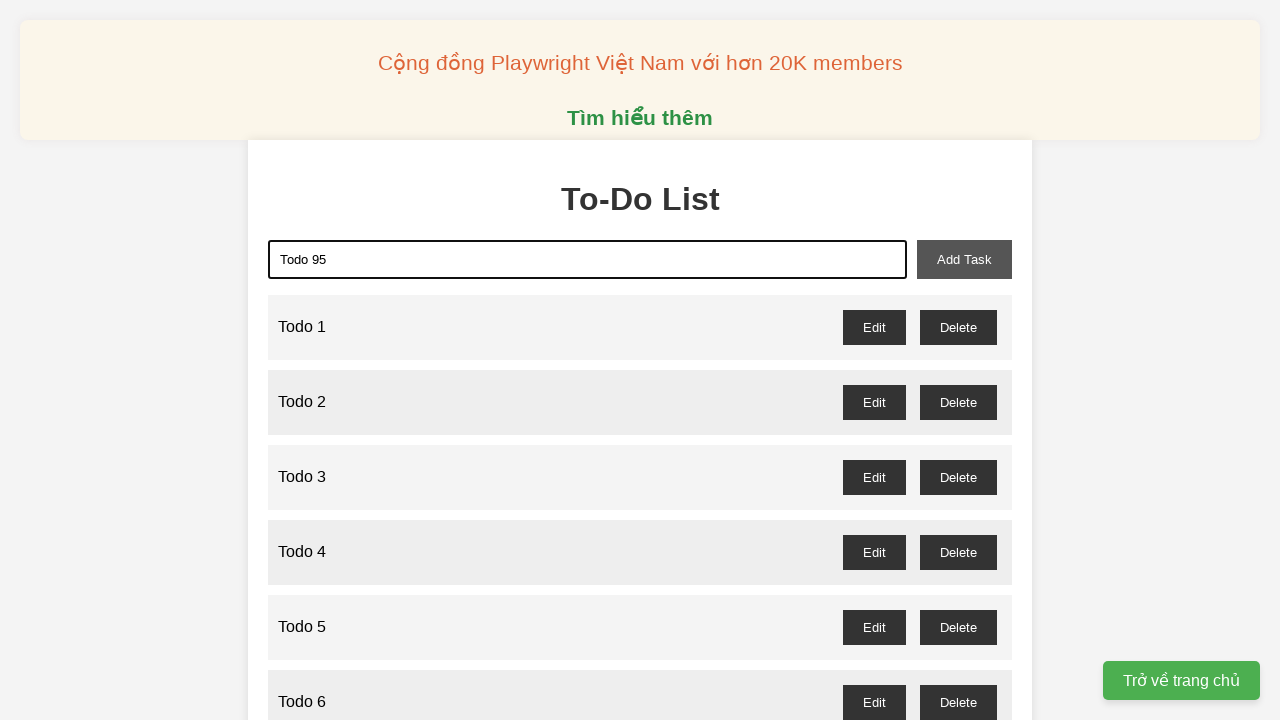

Clicked add task button to add 'Todo 95' at (964, 259) on xpath=//button[@id='add-task']
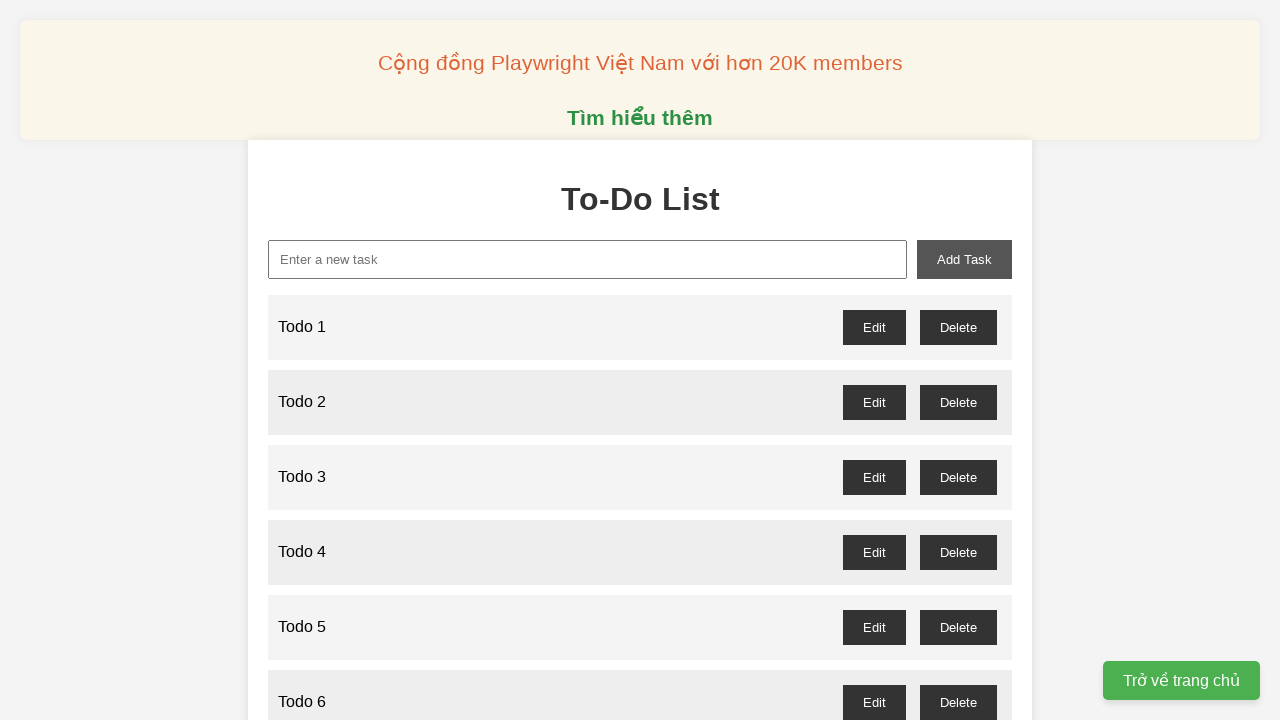

Filled new task input with 'Todo 96' on //input[@id='new-task']
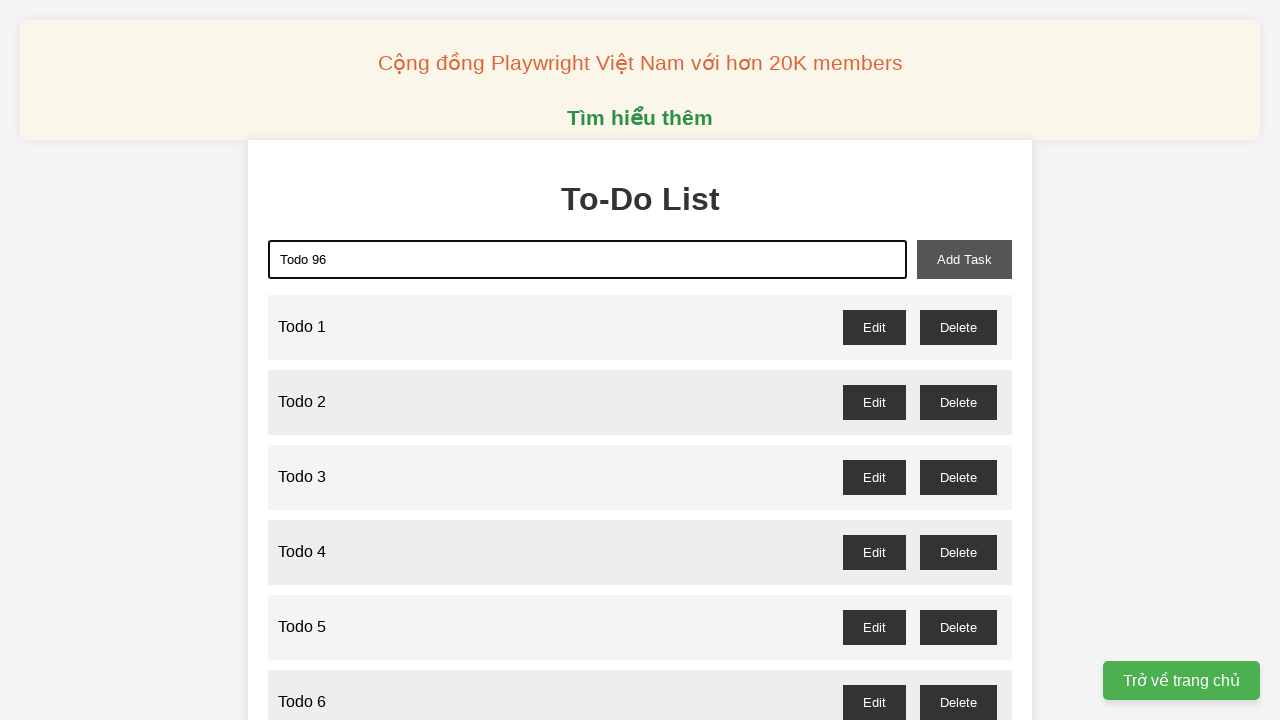

Clicked add task button to add 'Todo 96' at (964, 259) on xpath=//button[@id='add-task']
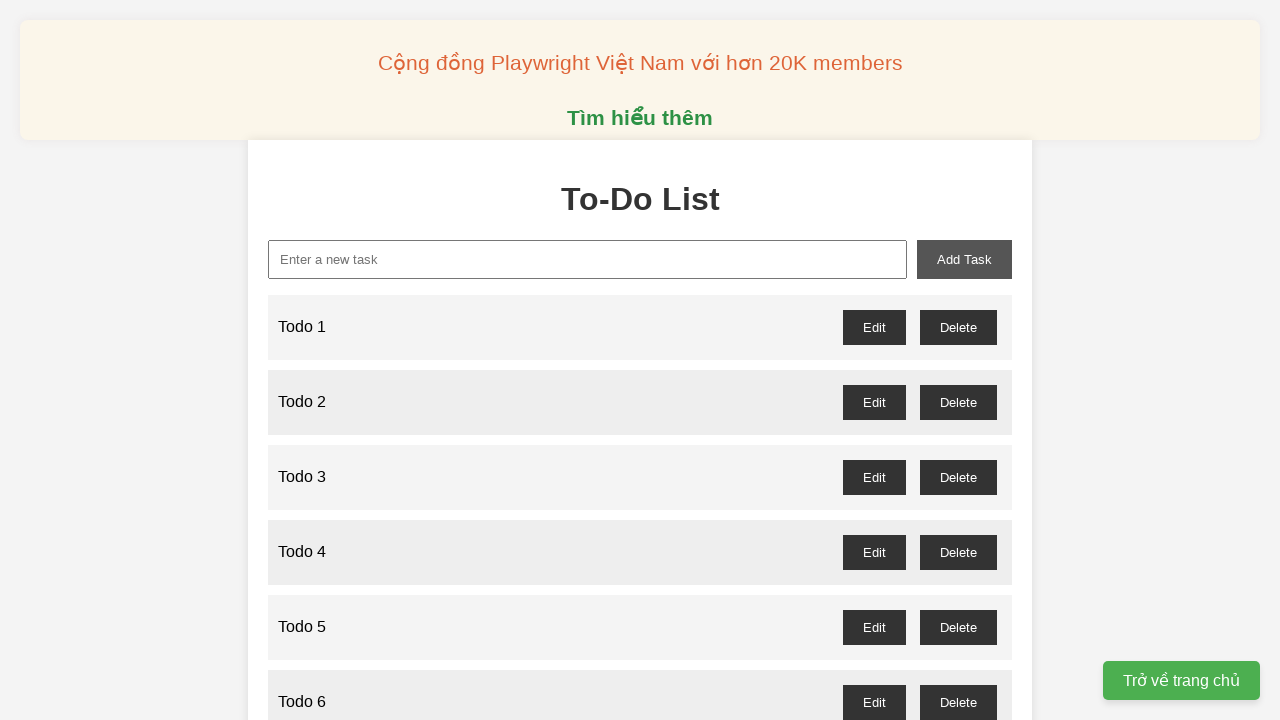

Filled new task input with 'Todo 97' on //input[@id='new-task']
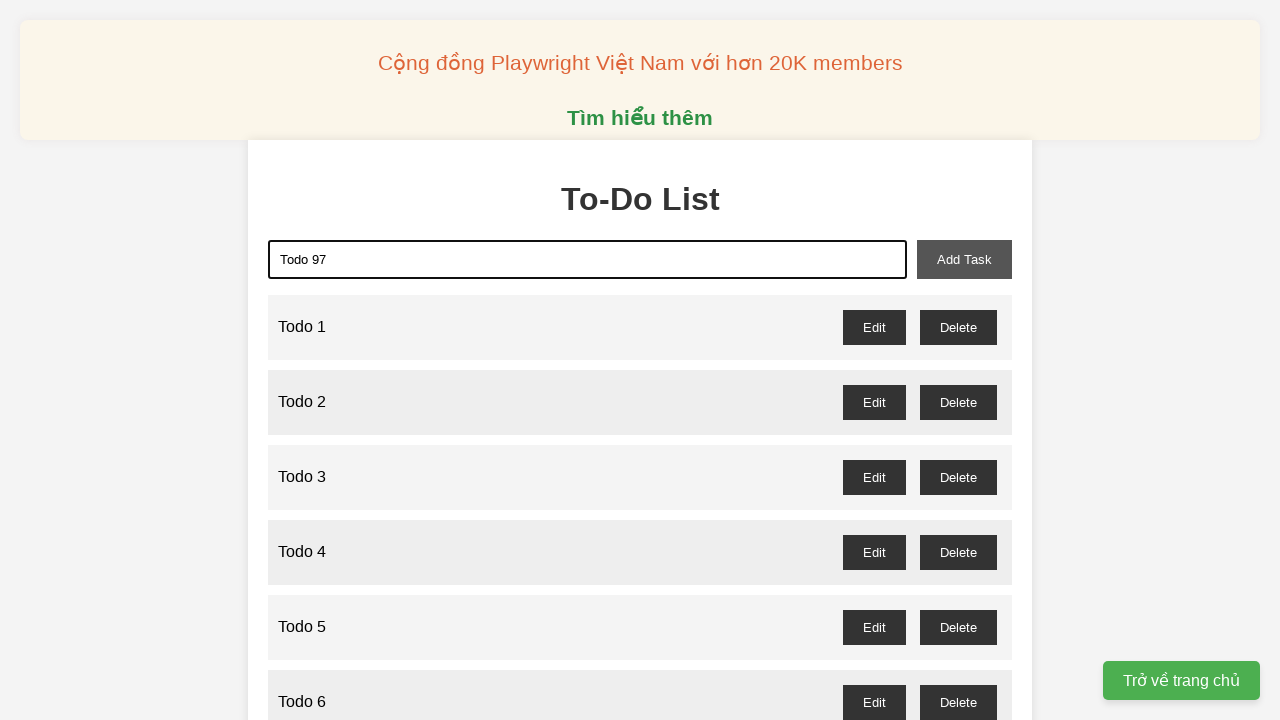

Clicked add task button to add 'Todo 97' at (964, 259) on xpath=//button[@id='add-task']
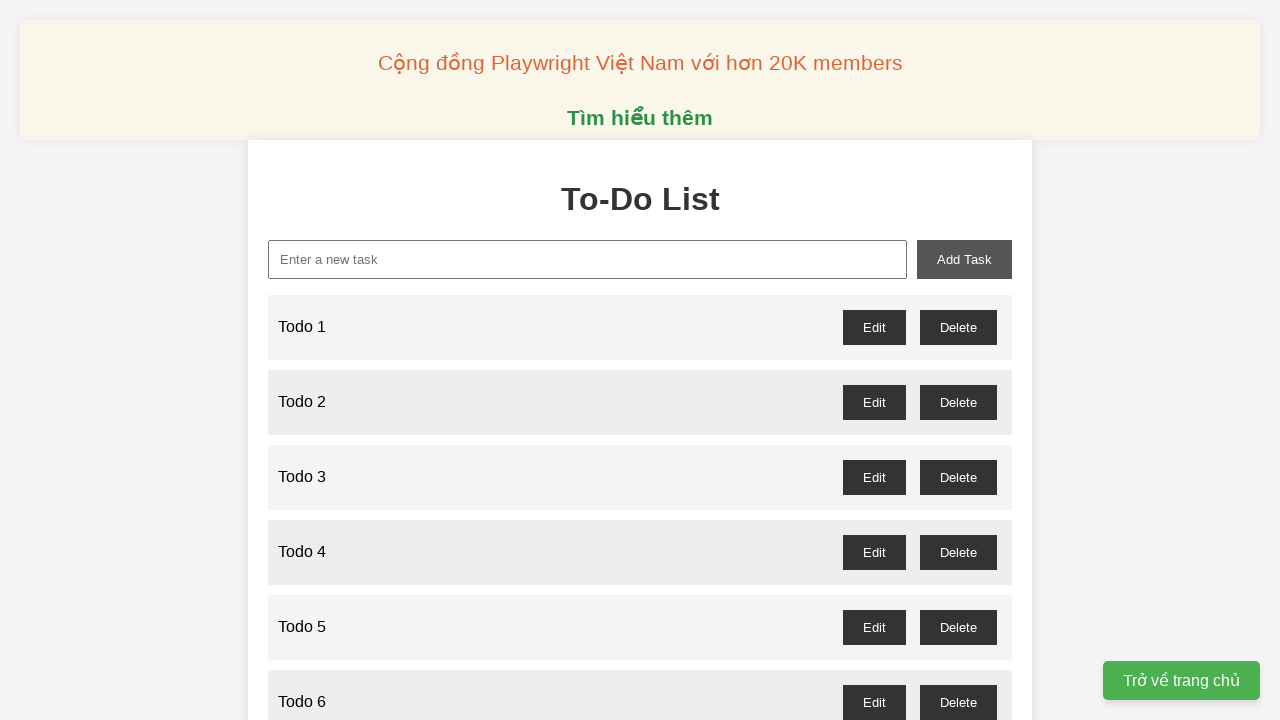

Filled new task input with 'Todo 98' on //input[@id='new-task']
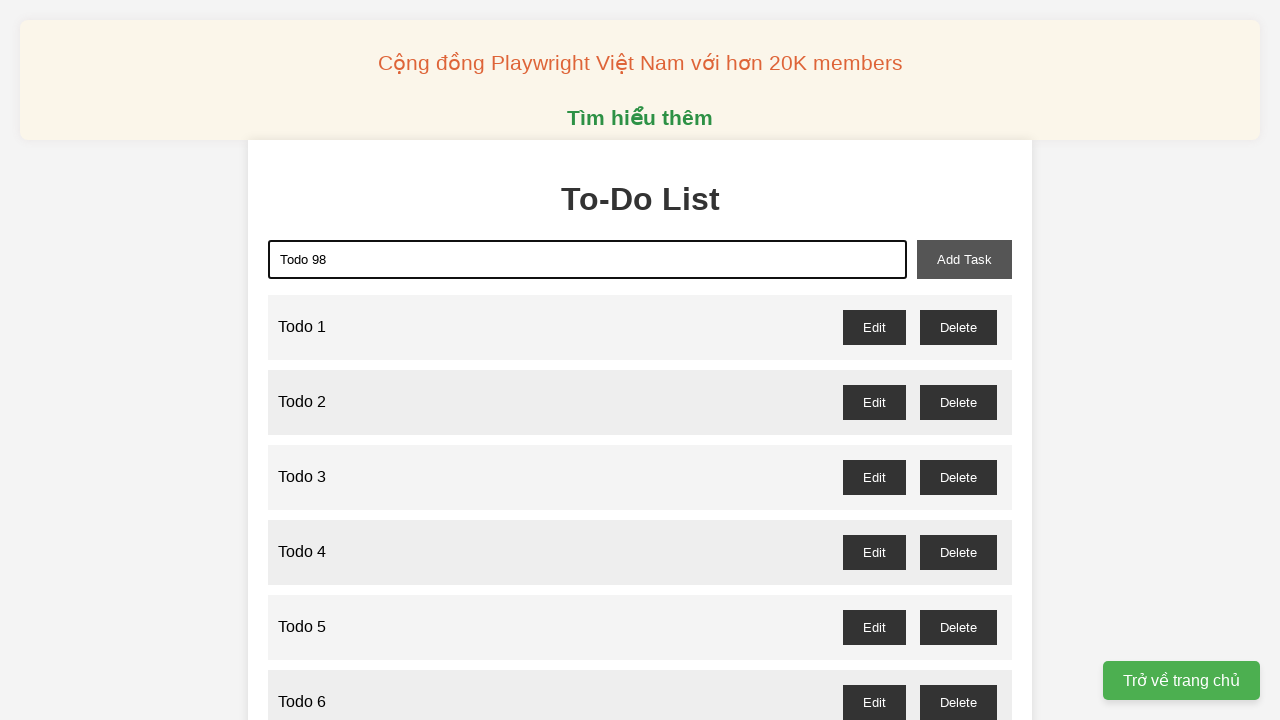

Clicked add task button to add 'Todo 98' at (964, 259) on xpath=//button[@id='add-task']
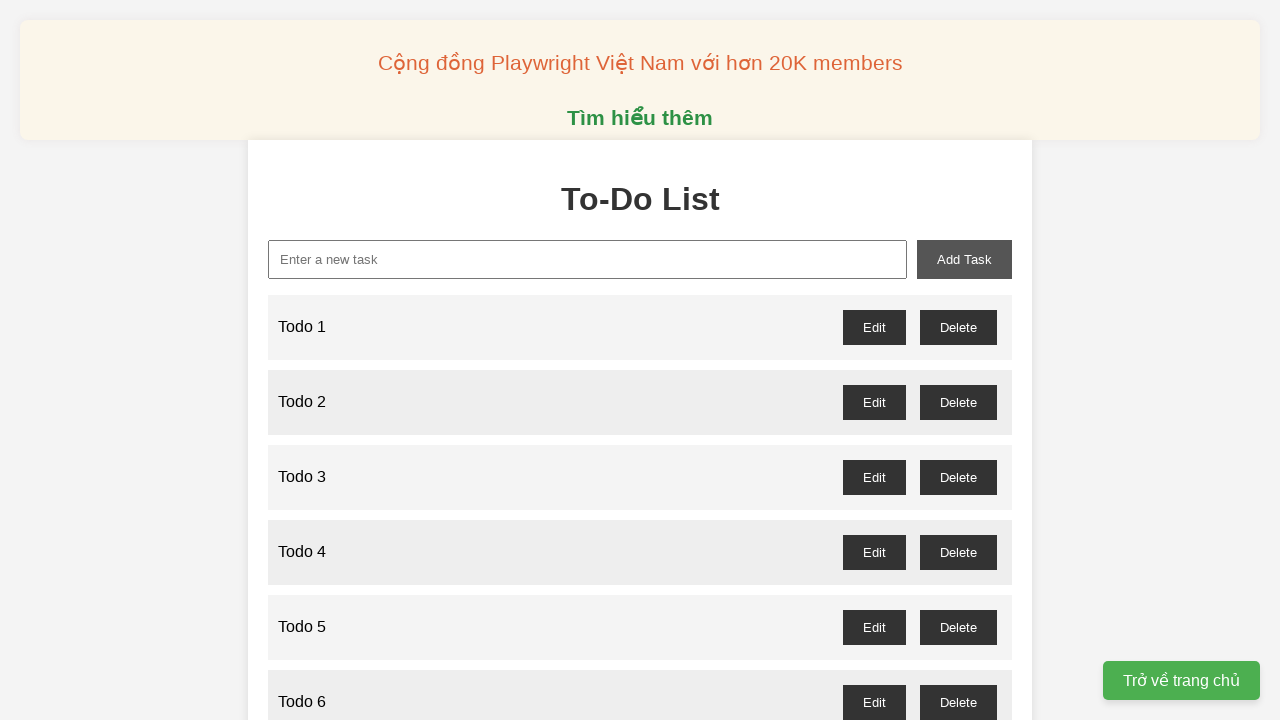

Filled new task input with 'Todo 99' on //input[@id='new-task']
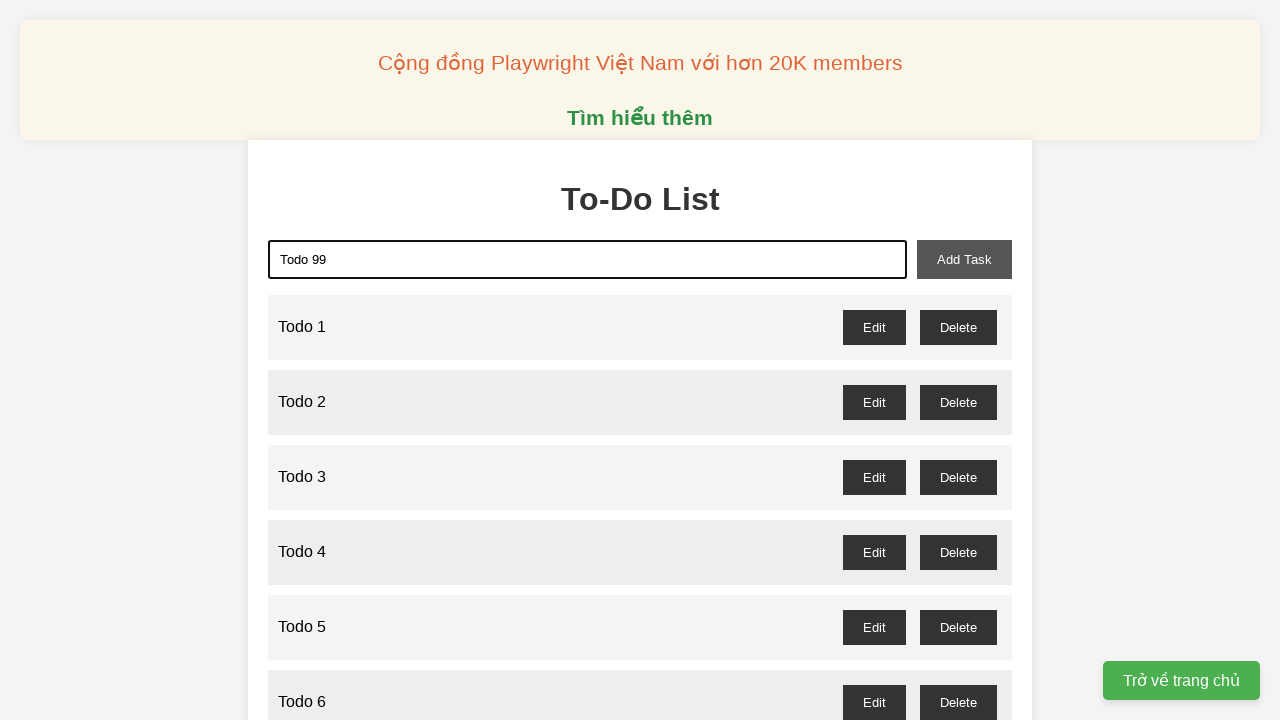

Clicked add task button to add 'Todo 99' at (964, 259) on xpath=//button[@id='add-task']
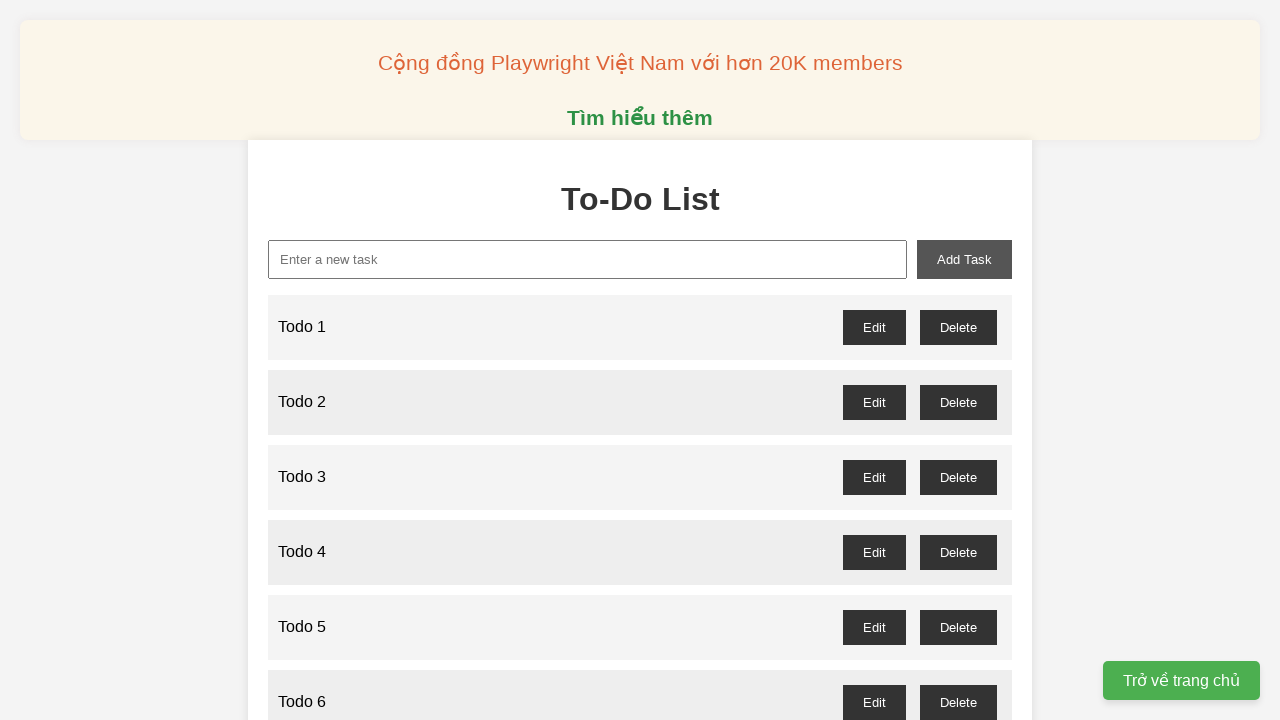

Filled new task input with 'Todo 100' on //input[@id='new-task']
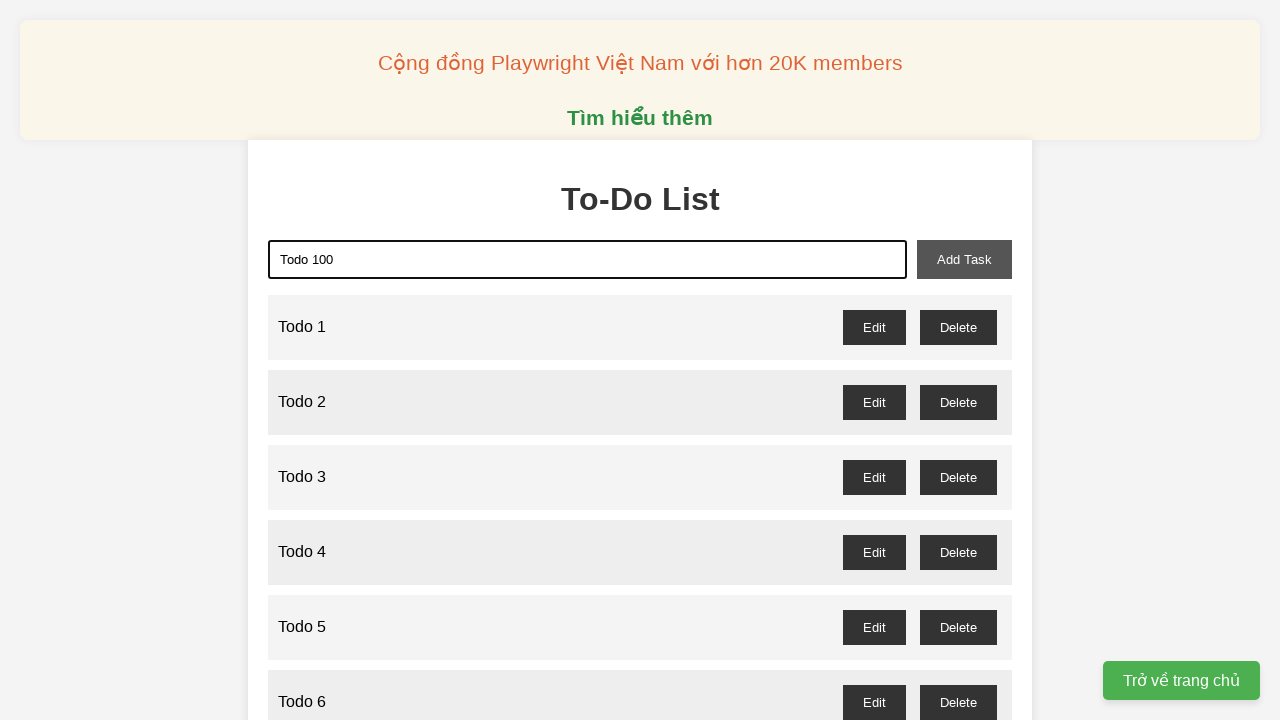

Clicked add task button to add 'Todo 100' at (964, 259) on xpath=//button[@id='add-task']
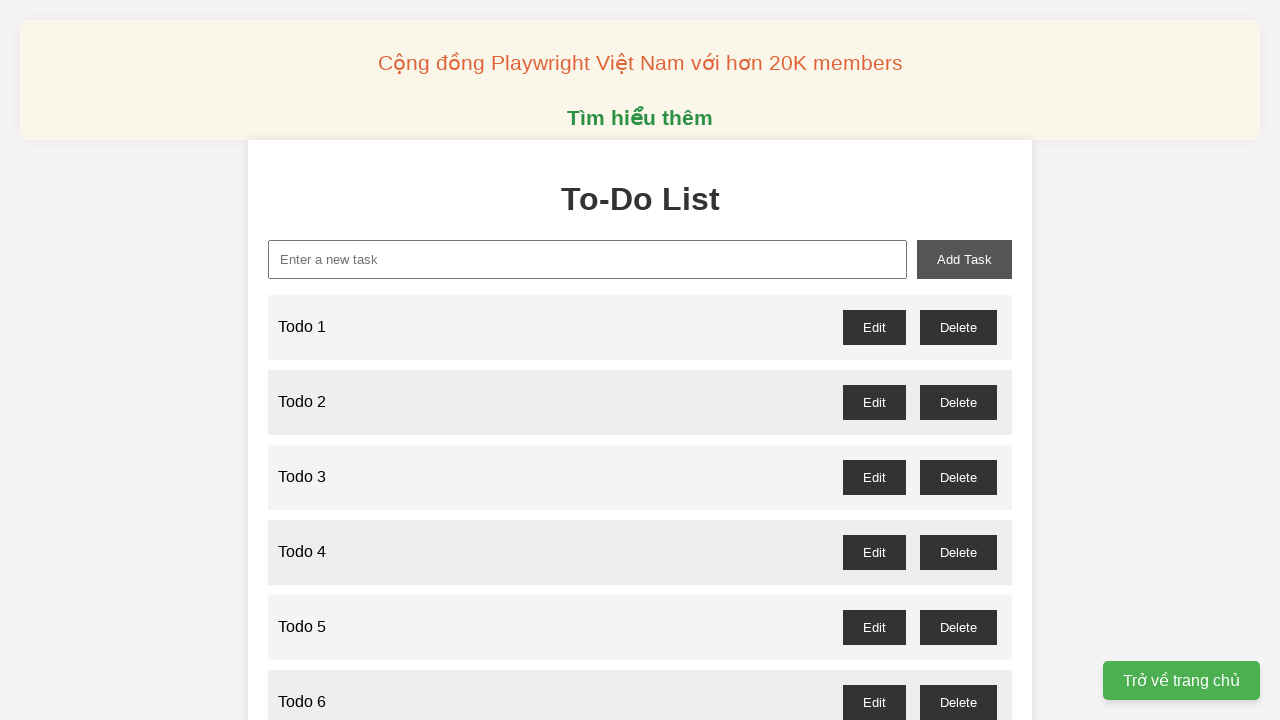

Set up dialog handler to accept confirmation dialogs
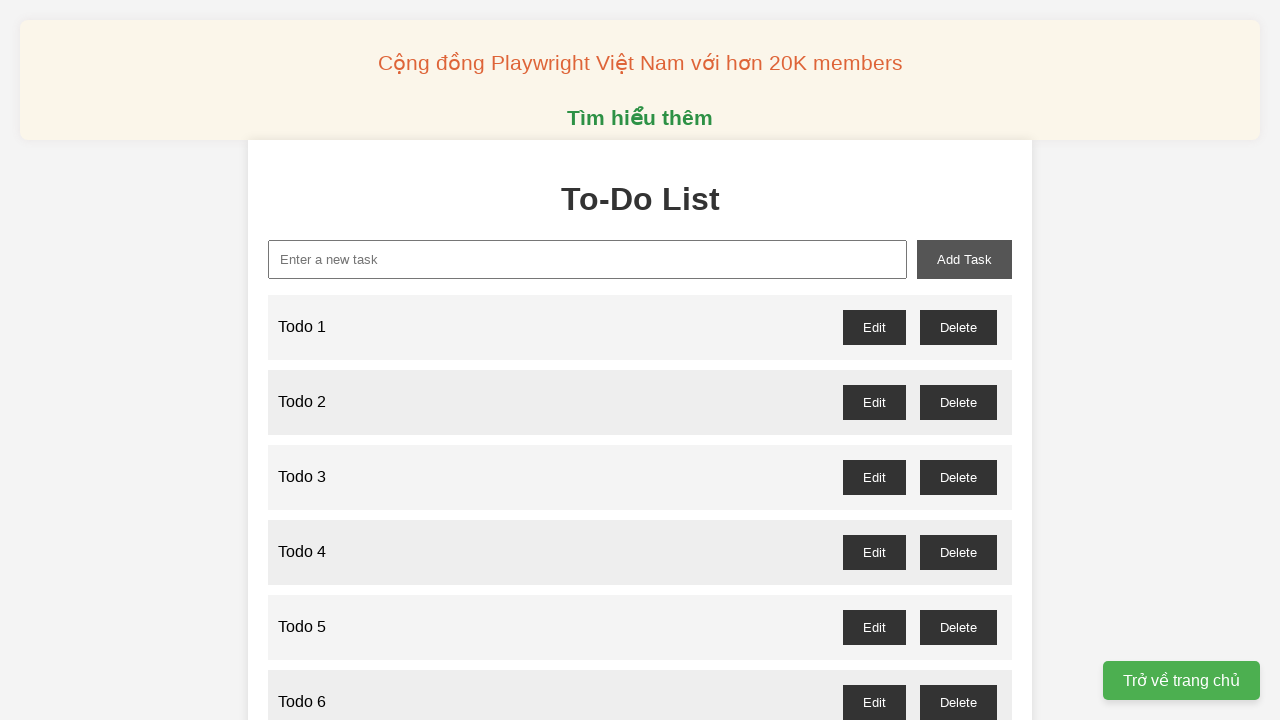

Clicked delete button for odd-numbered todo 1 at (958, 327) on //button[@id='todo-1-delete']
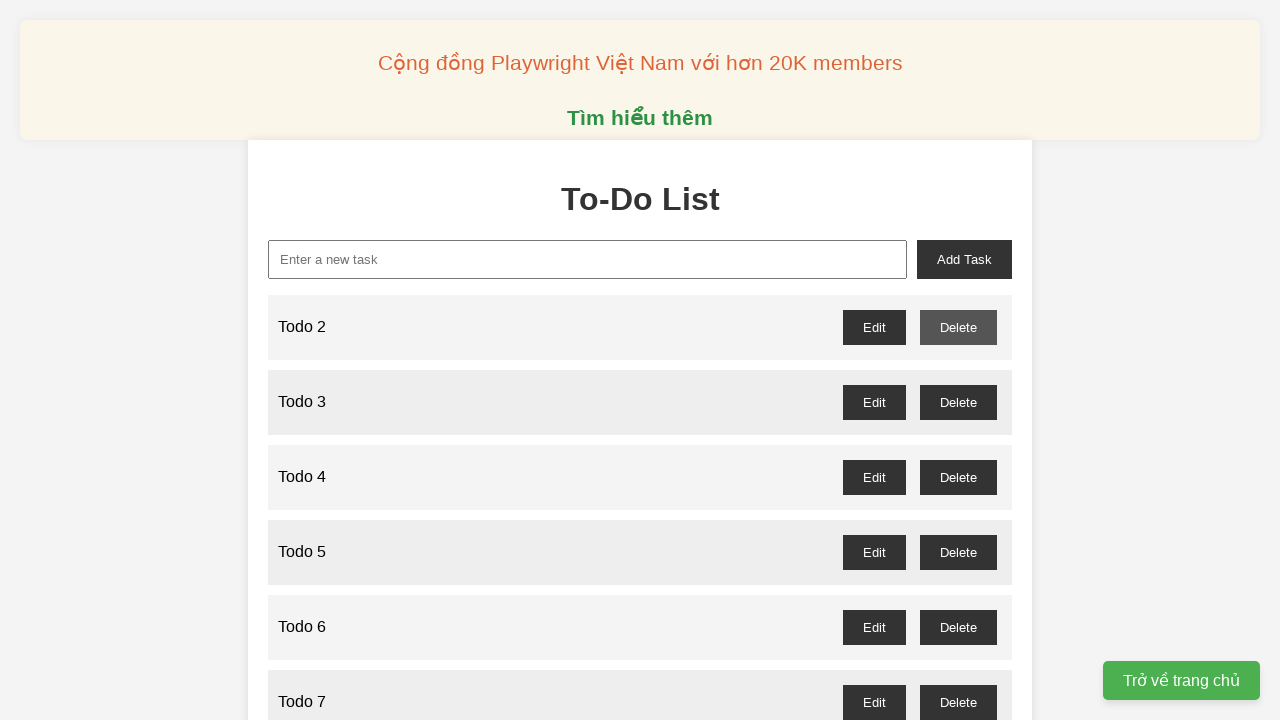

Clicked delete button for odd-numbered todo 3 at (958, 402) on //button[@id='todo-3-delete']
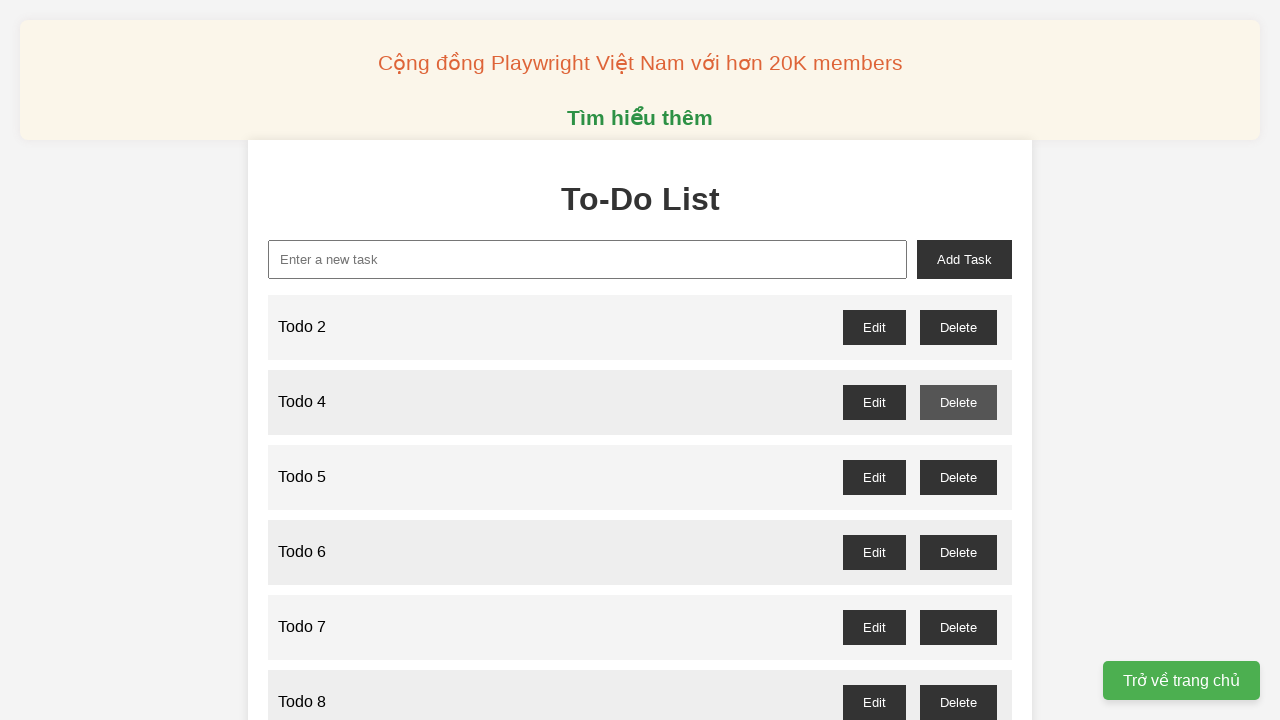

Clicked delete button for odd-numbered todo 5 at (958, 477) on //button[@id='todo-5-delete']
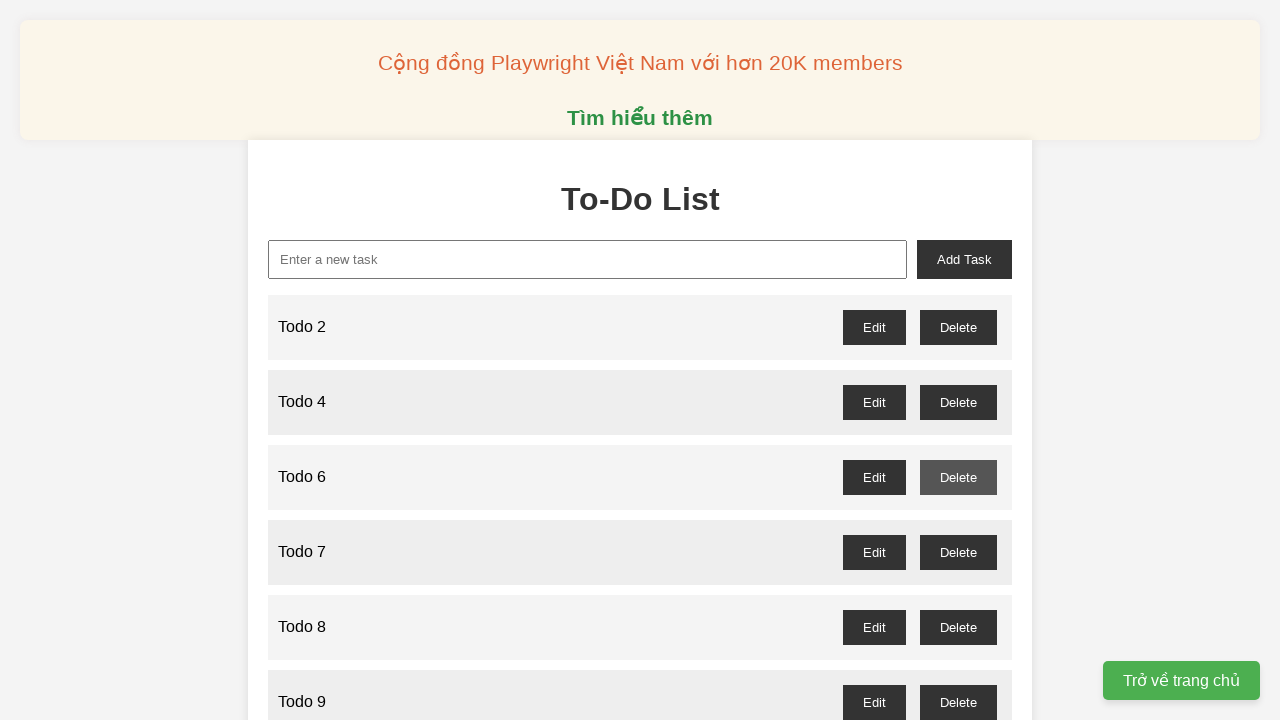

Clicked delete button for odd-numbered todo 7 at (958, 552) on //button[@id='todo-7-delete']
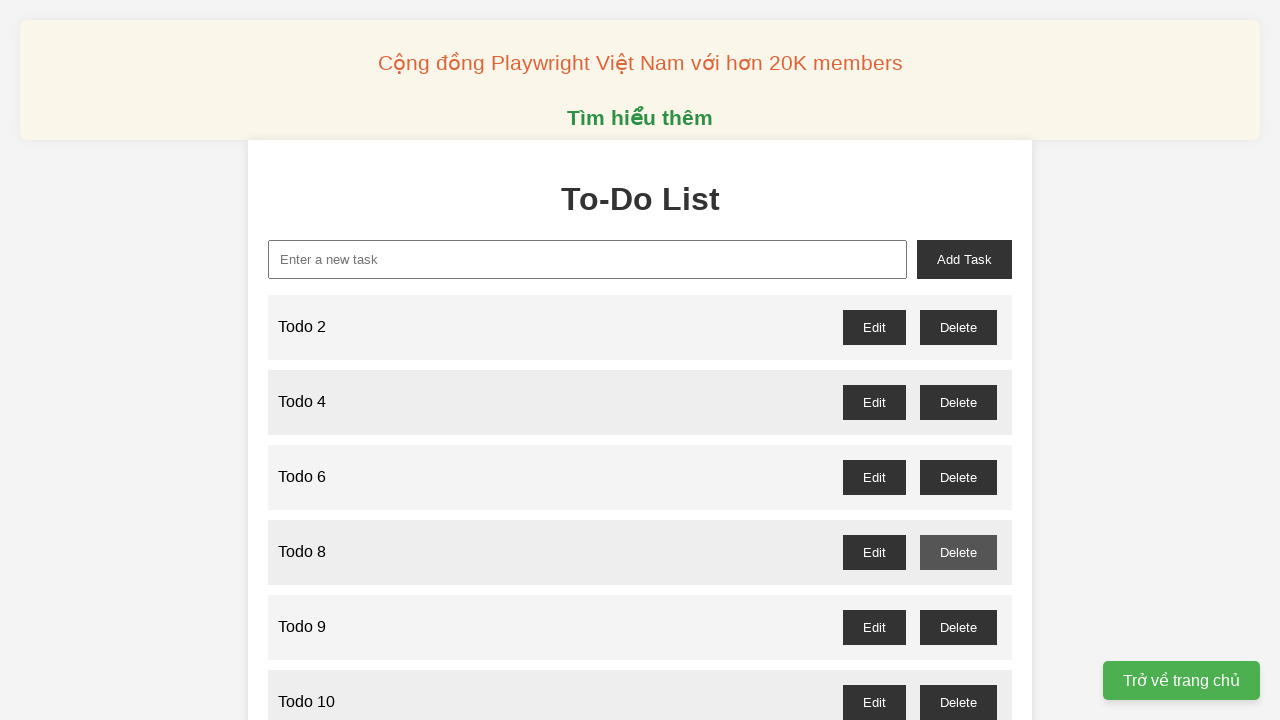

Clicked delete button for odd-numbered todo 9 at (958, 627) on //button[@id='todo-9-delete']
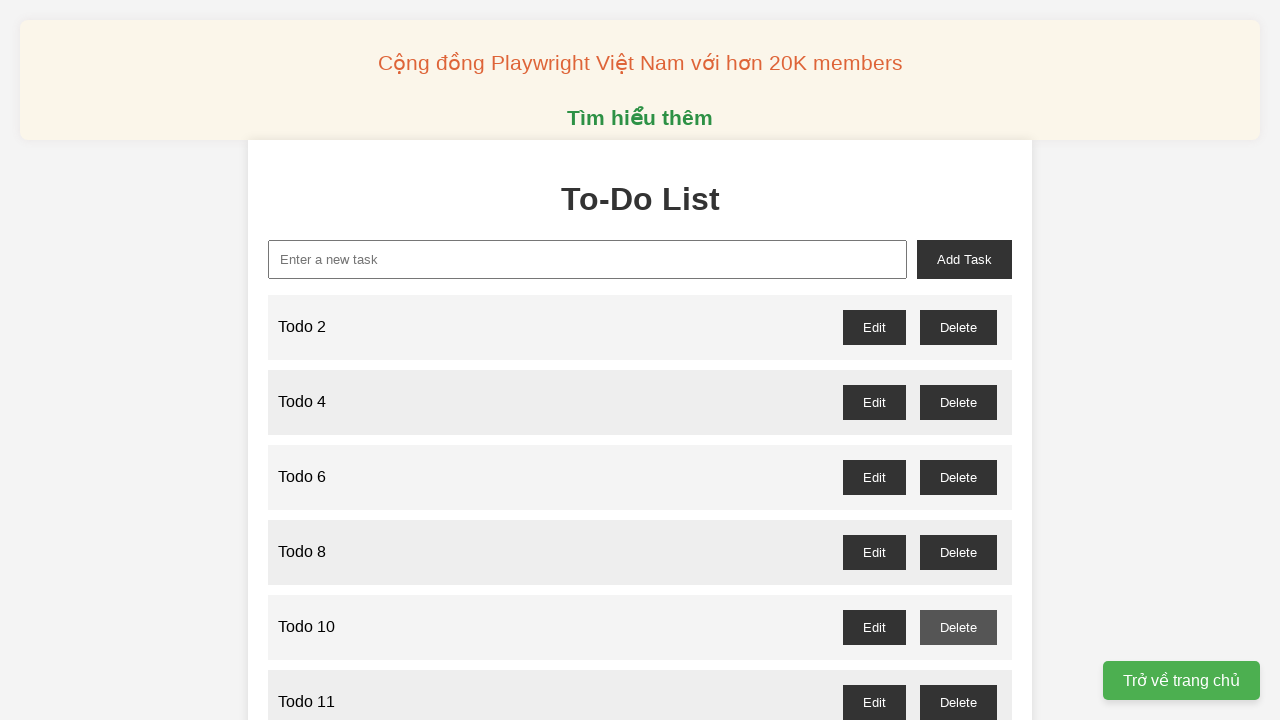

Clicked delete button for odd-numbered todo 11 at (958, 702) on //button[@id='todo-11-delete']
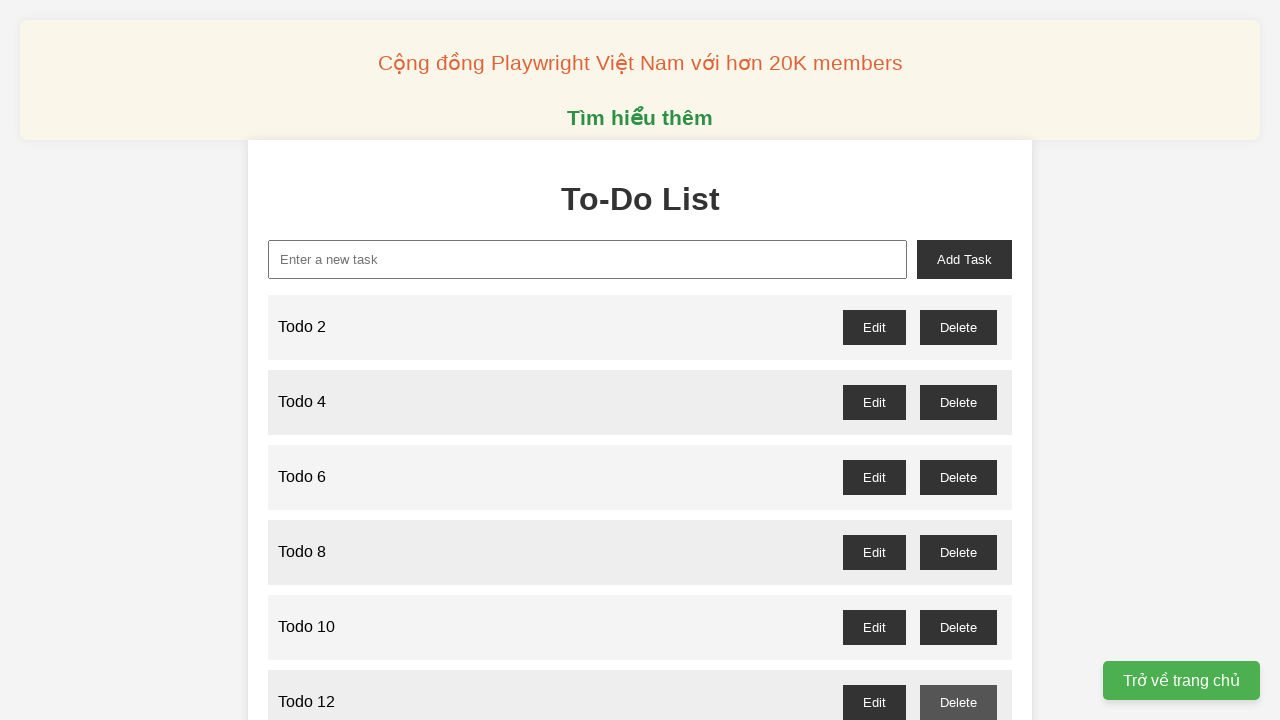

Clicked delete button for odd-numbered todo 13 at (958, 360) on //button[@id='todo-13-delete']
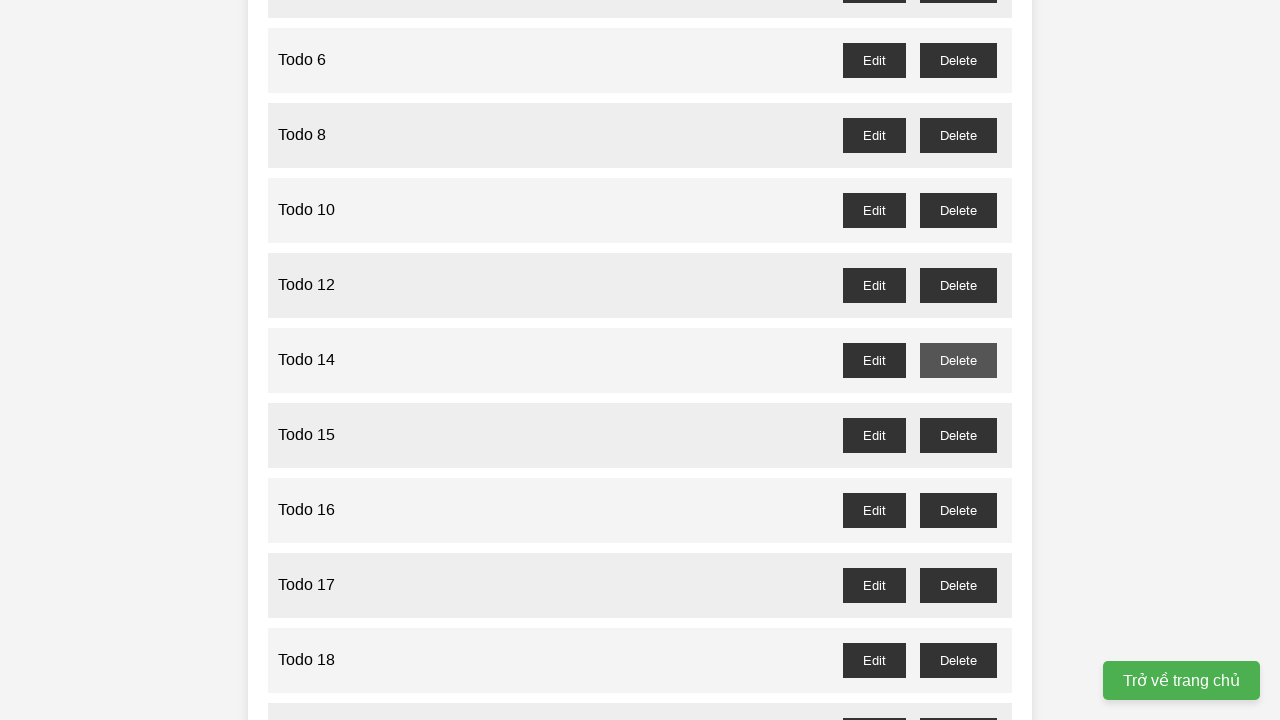

Clicked delete button for odd-numbered todo 15 at (958, 435) on //button[@id='todo-15-delete']
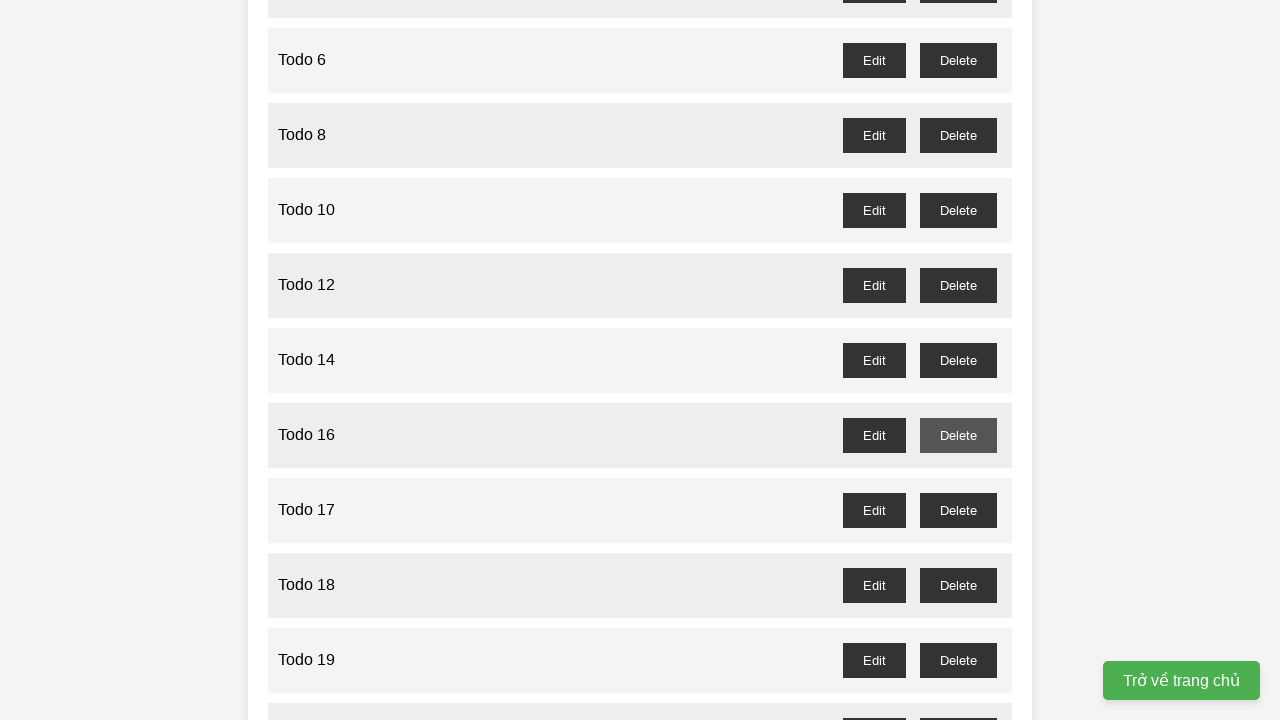

Clicked delete button for odd-numbered todo 17 at (958, 510) on //button[@id='todo-17-delete']
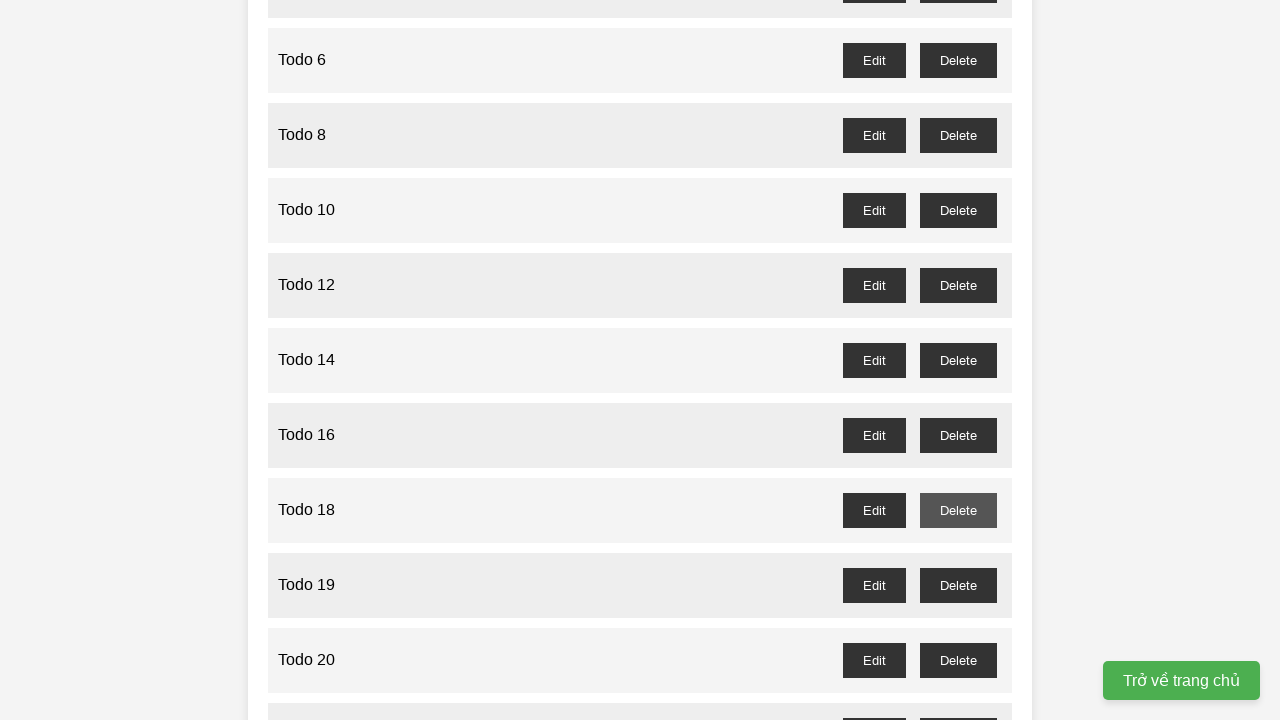

Clicked delete button for odd-numbered todo 19 at (958, 585) on //button[@id='todo-19-delete']
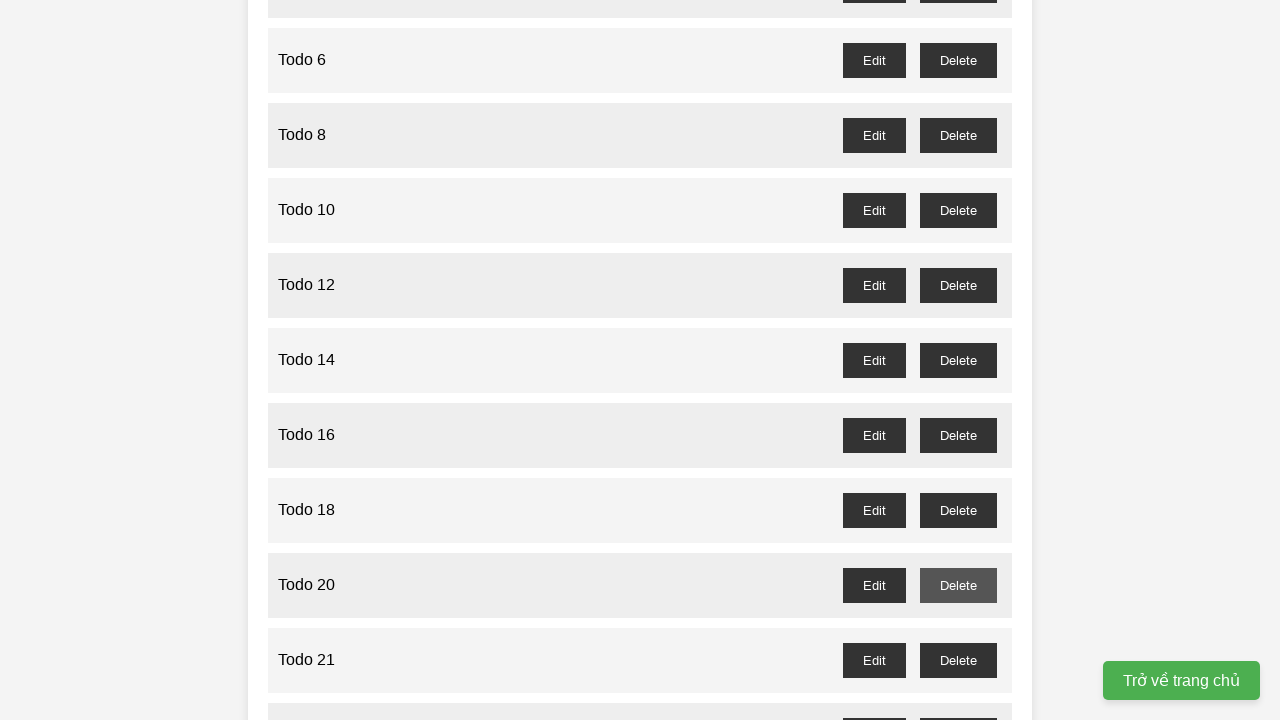

Clicked delete button for odd-numbered todo 21 at (958, 660) on //button[@id='todo-21-delete']
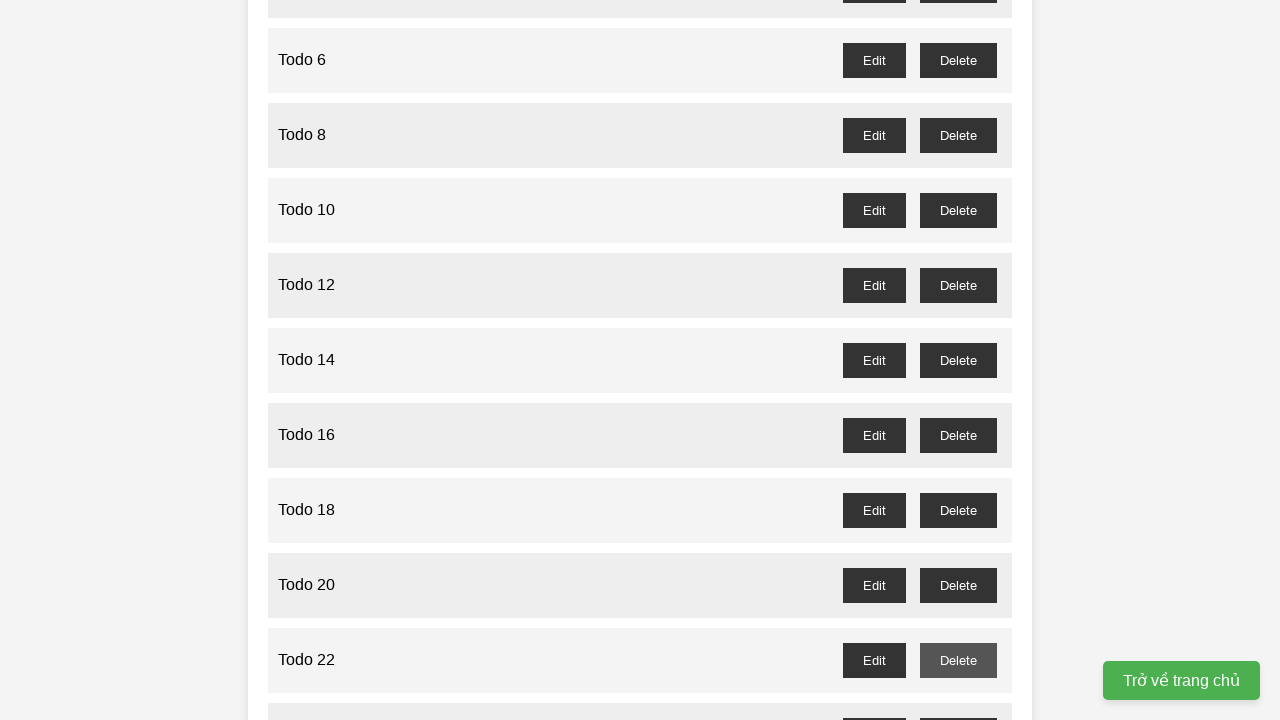

Clicked delete button for odd-numbered todo 23 at (958, 703) on //button[@id='todo-23-delete']
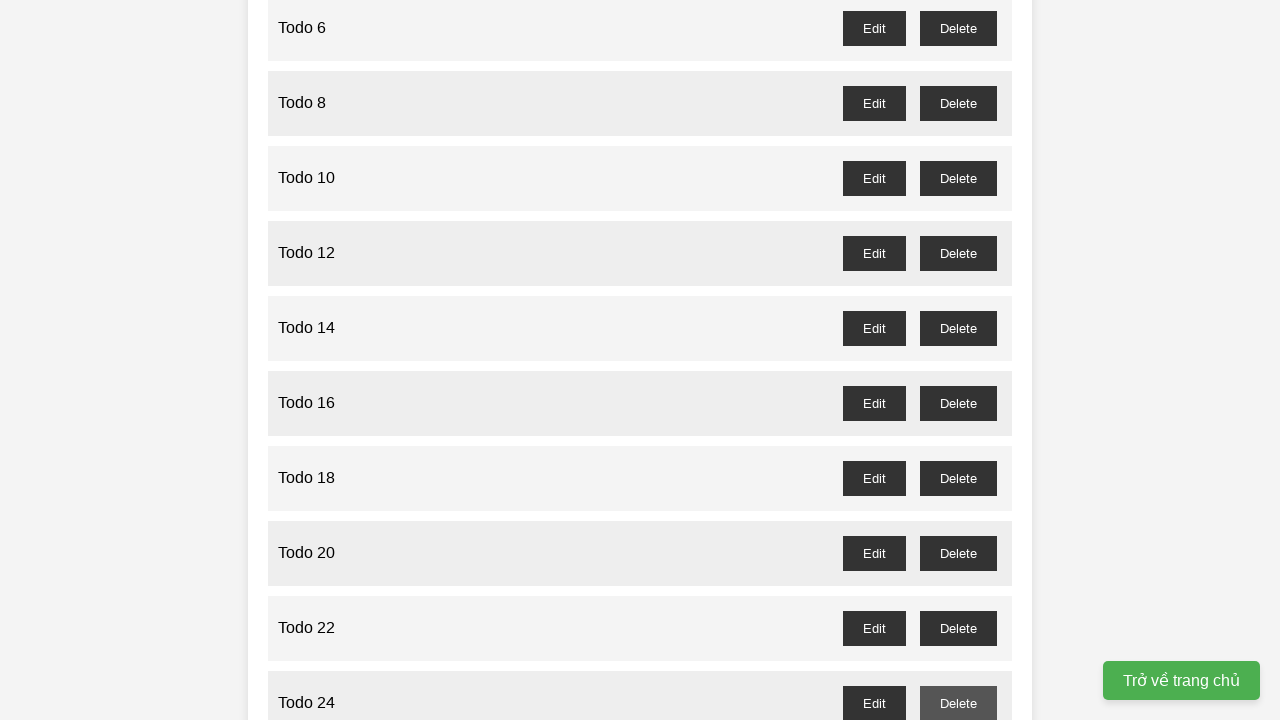

Clicked delete button for odd-numbered todo 25 at (958, 360) on //button[@id='todo-25-delete']
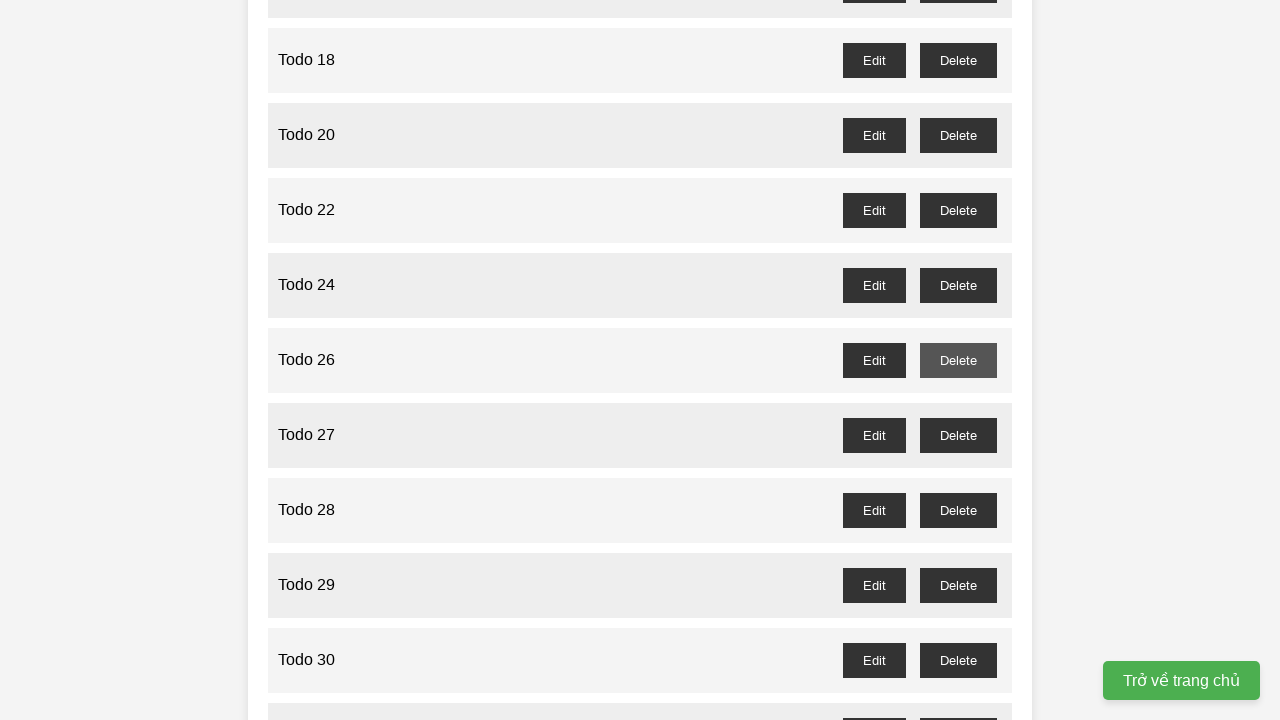

Clicked delete button for odd-numbered todo 27 at (958, 435) on //button[@id='todo-27-delete']
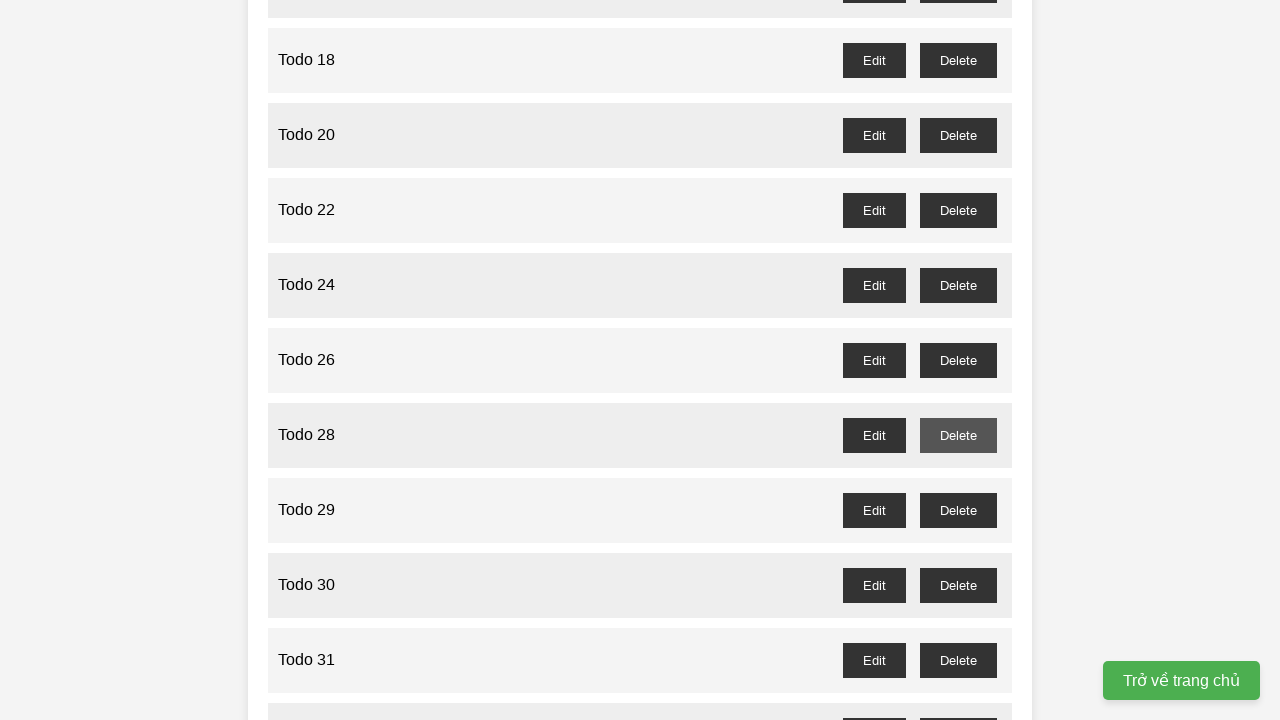

Clicked delete button for odd-numbered todo 29 at (958, 510) on //button[@id='todo-29-delete']
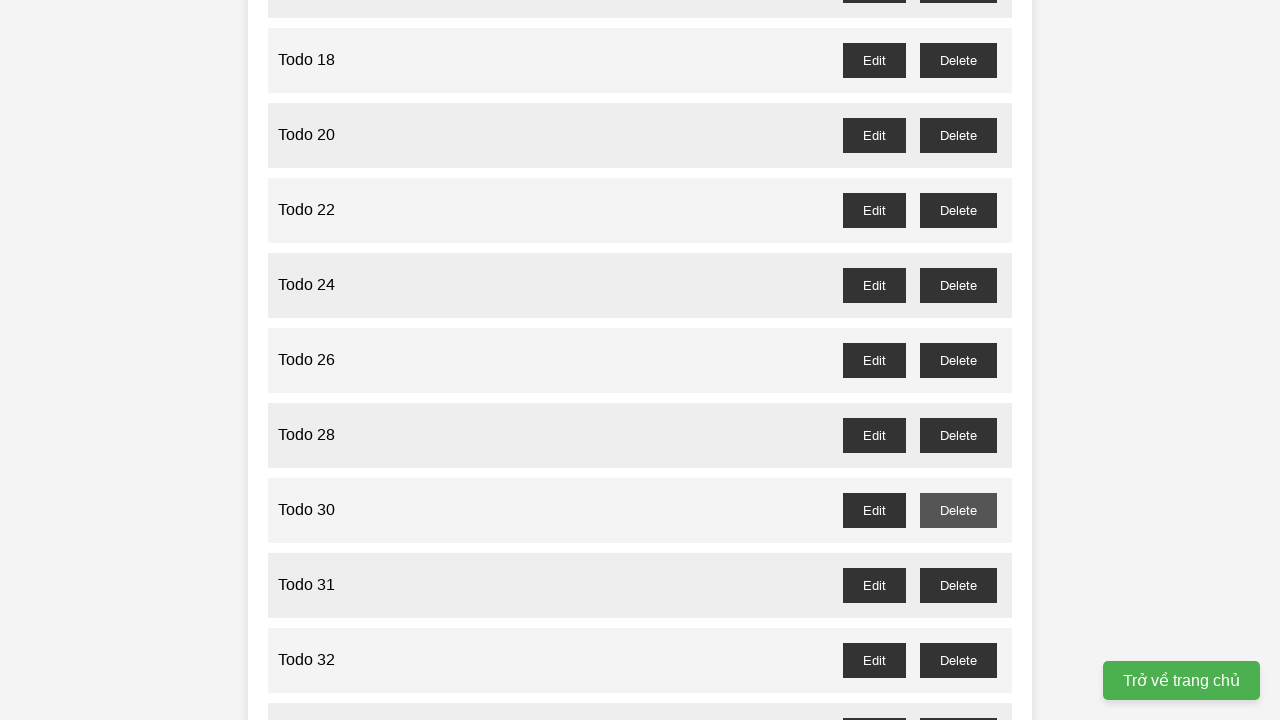

Clicked delete button for odd-numbered todo 31 at (958, 585) on //button[@id='todo-31-delete']
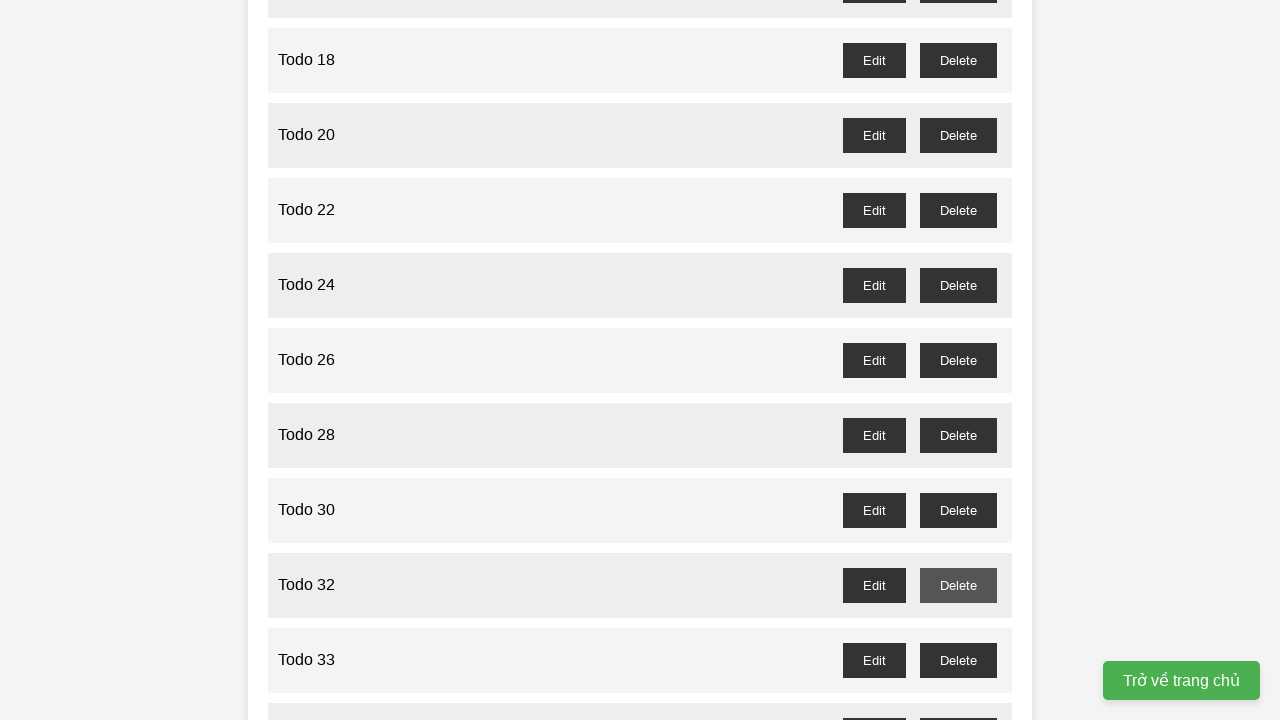

Clicked delete button for odd-numbered todo 33 at (958, 660) on //button[@id='todo-33-delete']
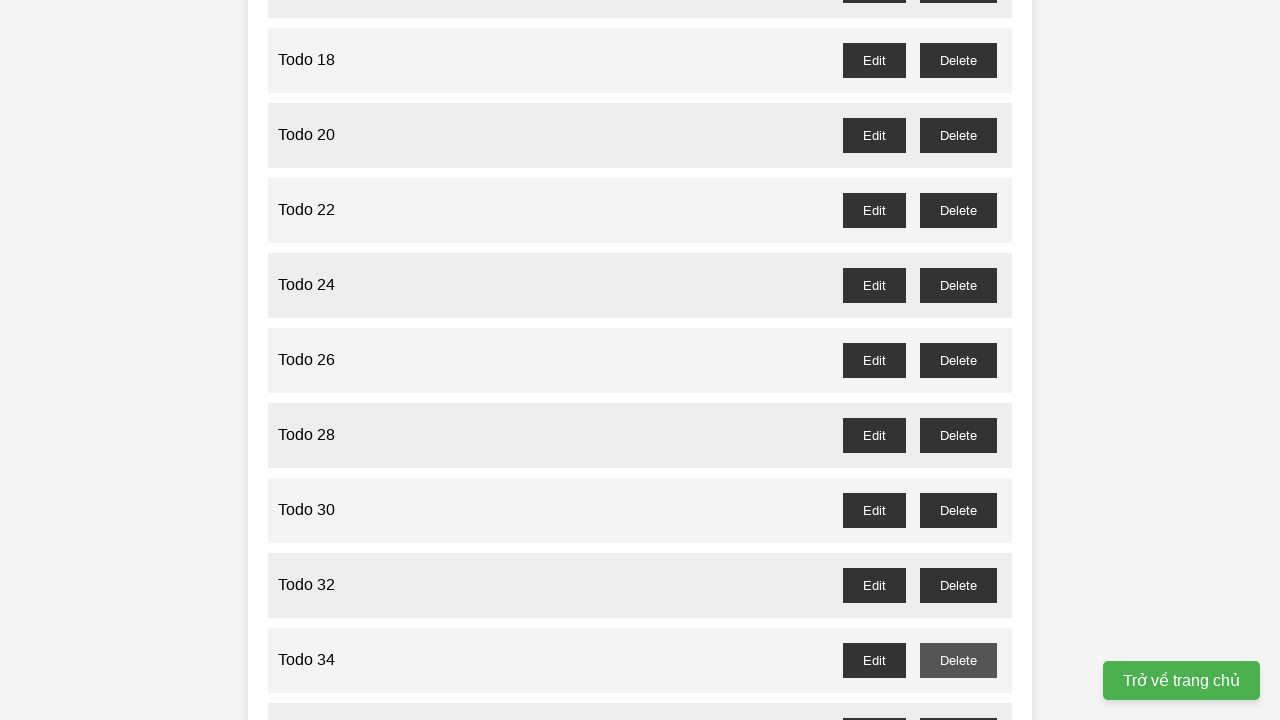

Clicked delete button for odd-numbered todo 35 at (958, 703) on //button[@id='todo-35-delete']
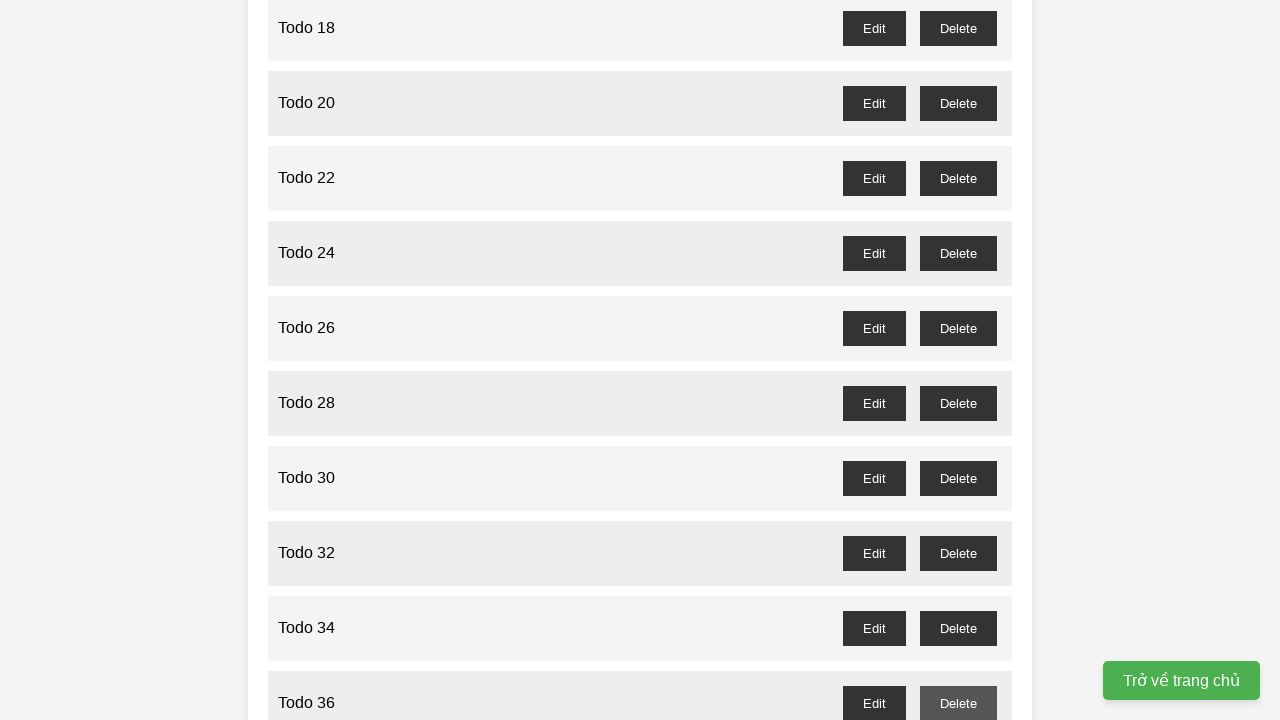

Clicked delete button for odd-numbered todo 37 at (958, 360) on //button[@id='todo-37-delete']
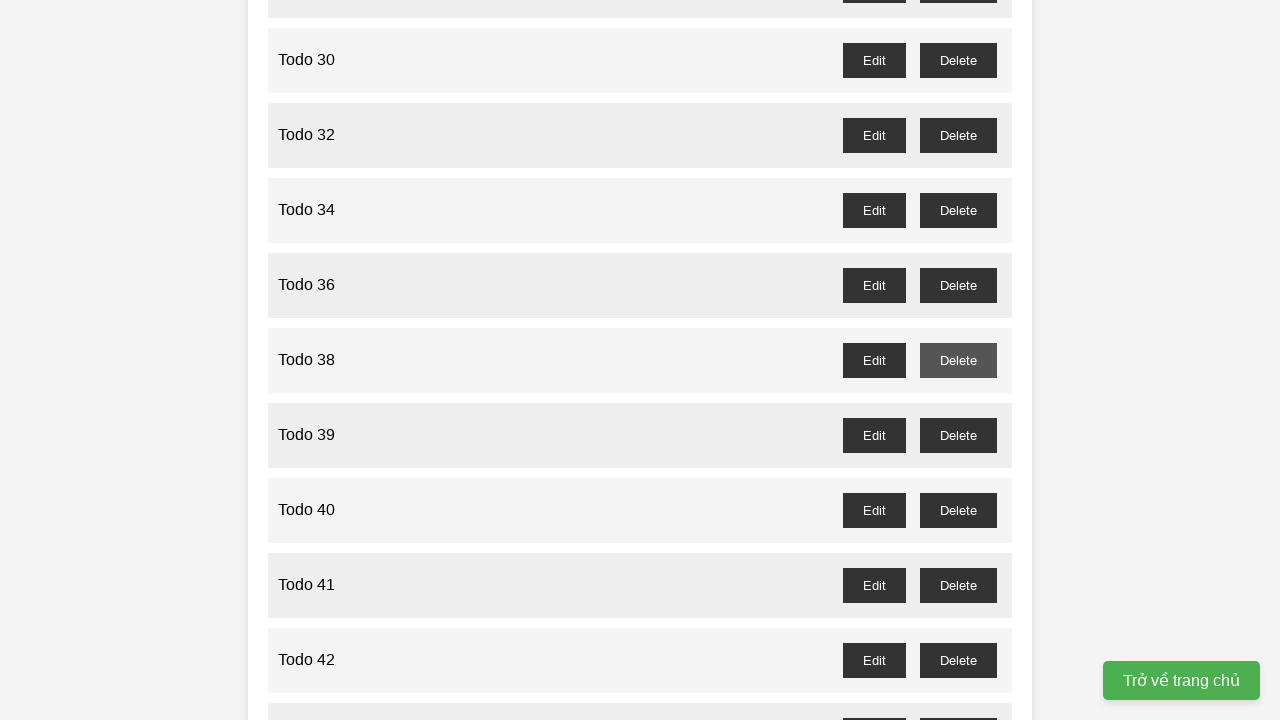

Clicked delete button for odd-numbered todo 39 at (958, 435) on //button[@id='todo-39-delete']
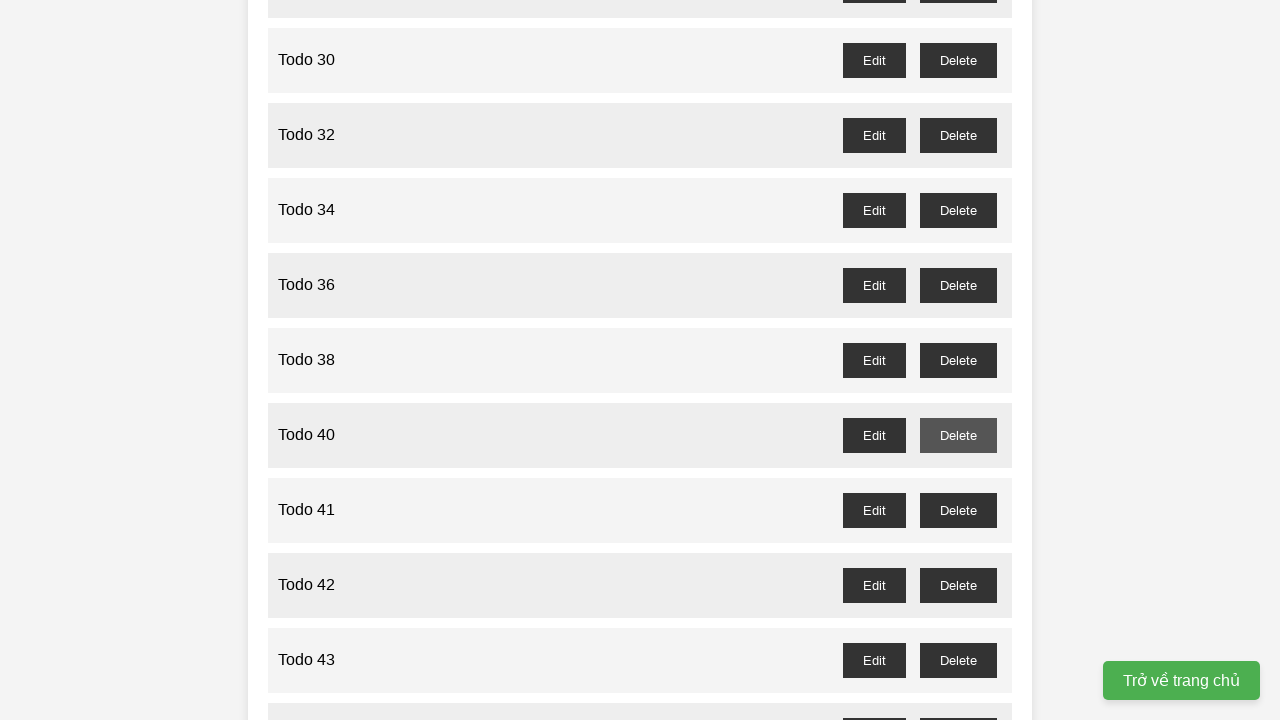

Clicked delete button for odd-numbered todo 41 at (958, 510) on //button[@id='todo-41-delete']
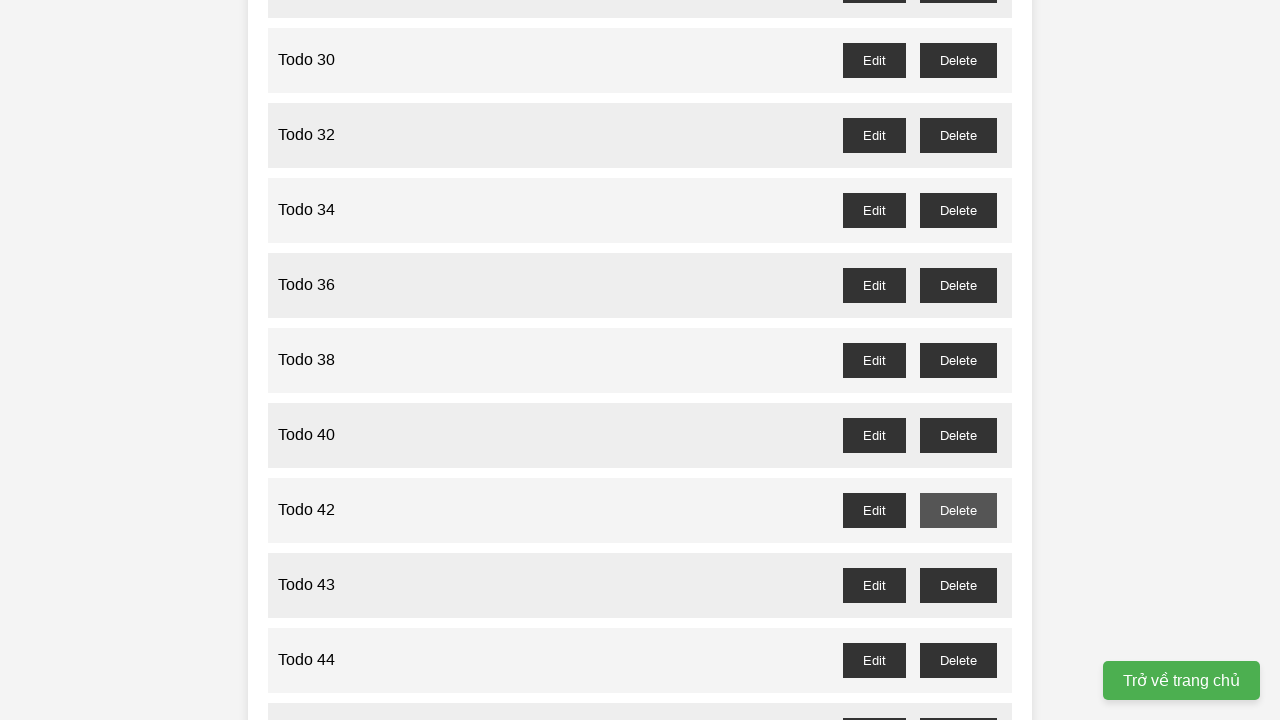

Clicked delete button for odd-numbered todo 43 at (958, 585) on //button[@id='todo-43-delete']
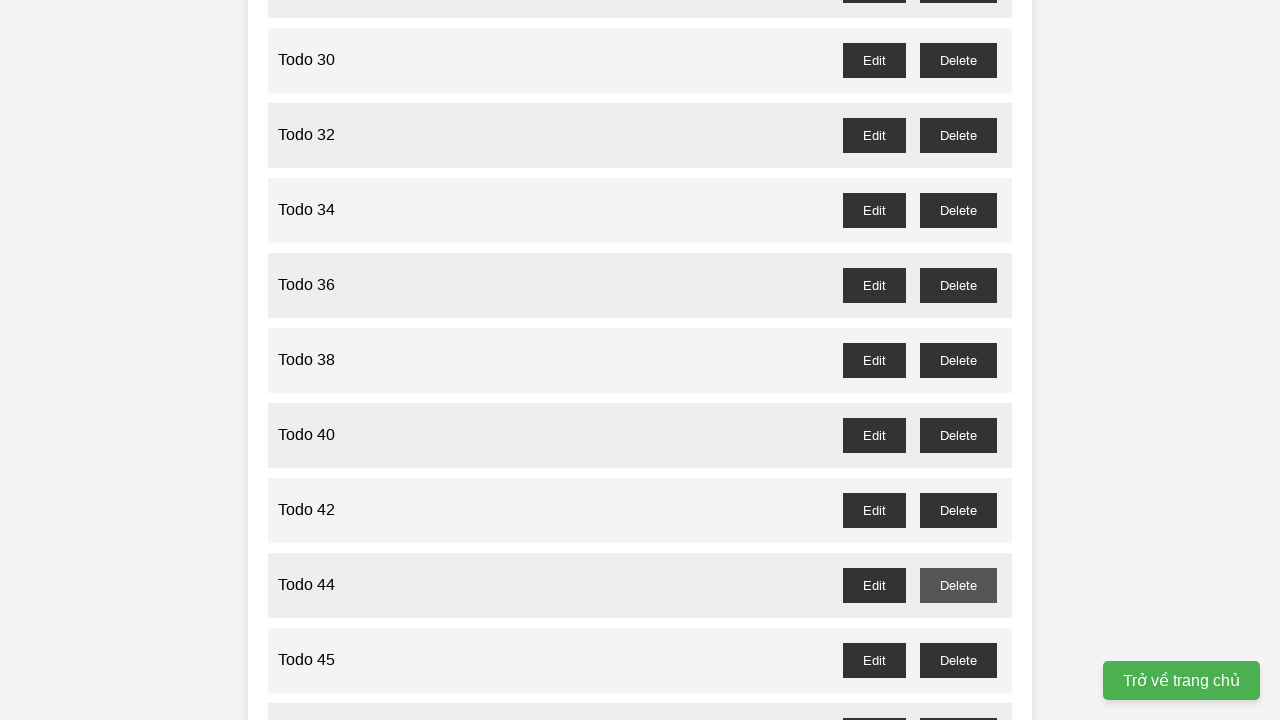

Clicked delete button for odd-numbered todo 45 at (958, 660) on //button[@id='todo-45-delete']
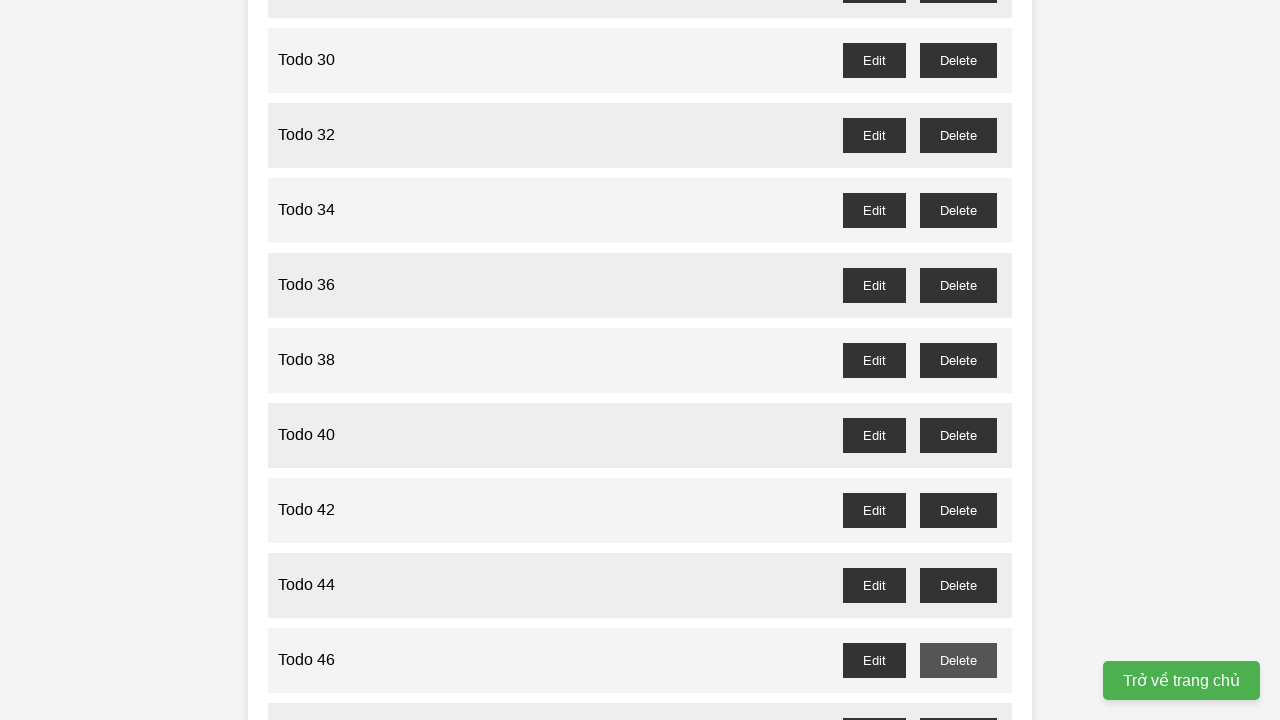

Clicked delete button for odd-numbered todo 47 at (958, 703) on //button[@id='todo-47-delete']
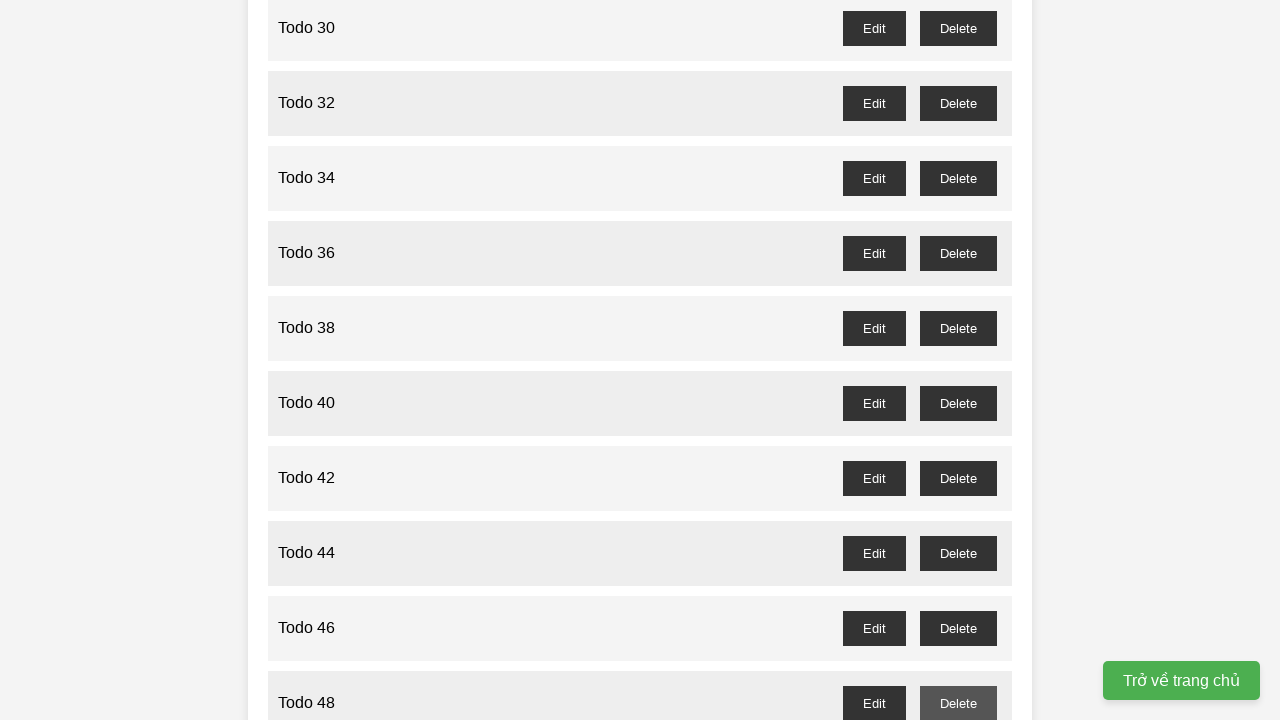

Clicked delete button for odd-numbered todo 49 at (958, 360) on //button[@id='todo-49-delete']
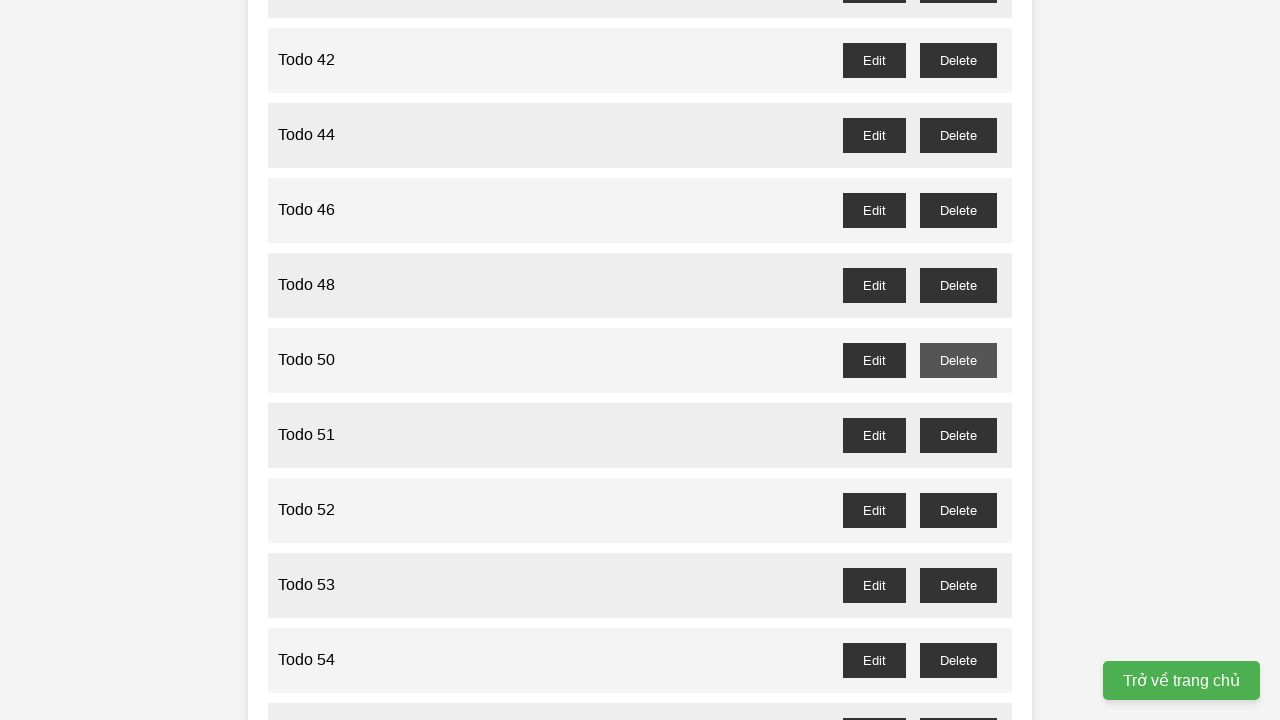

Clicked delete button for odd-numbered todo 51 at (958, 435) on //button[@id='todo-51-delete']
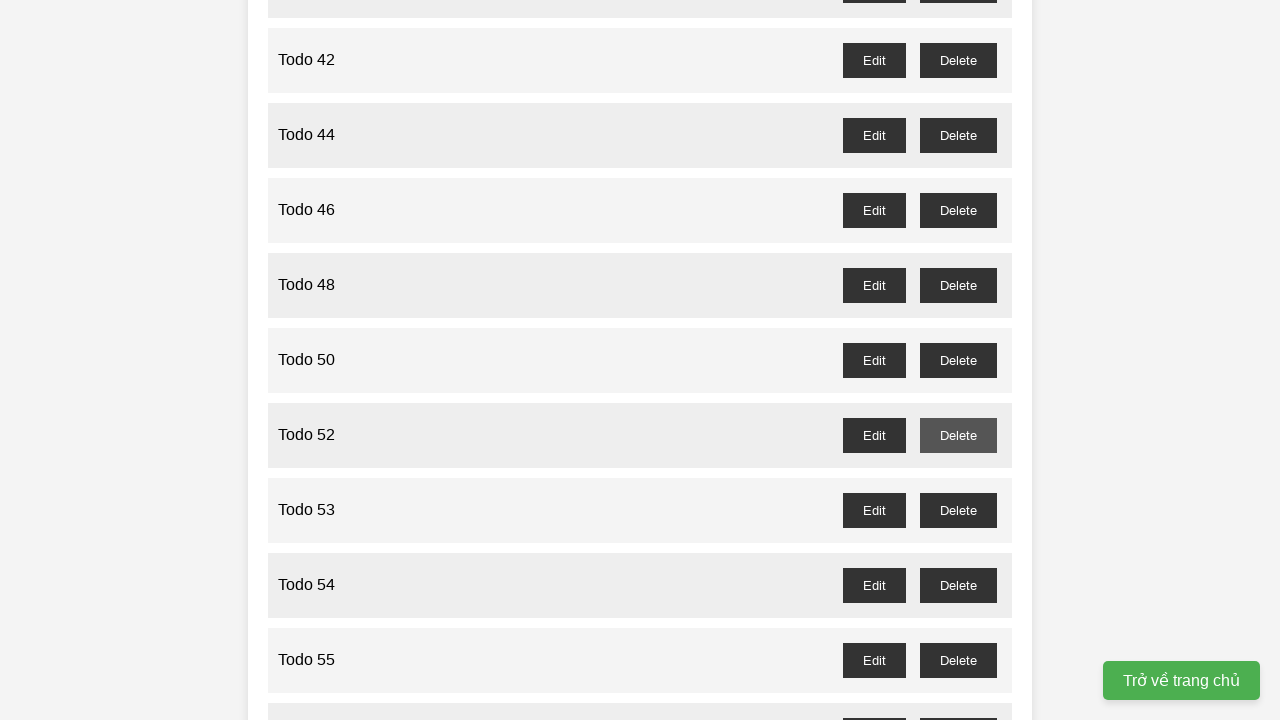

Clicked delete button for odd-numbered todo 53 at (958, 510) on //button[@id='todo-53-delete']
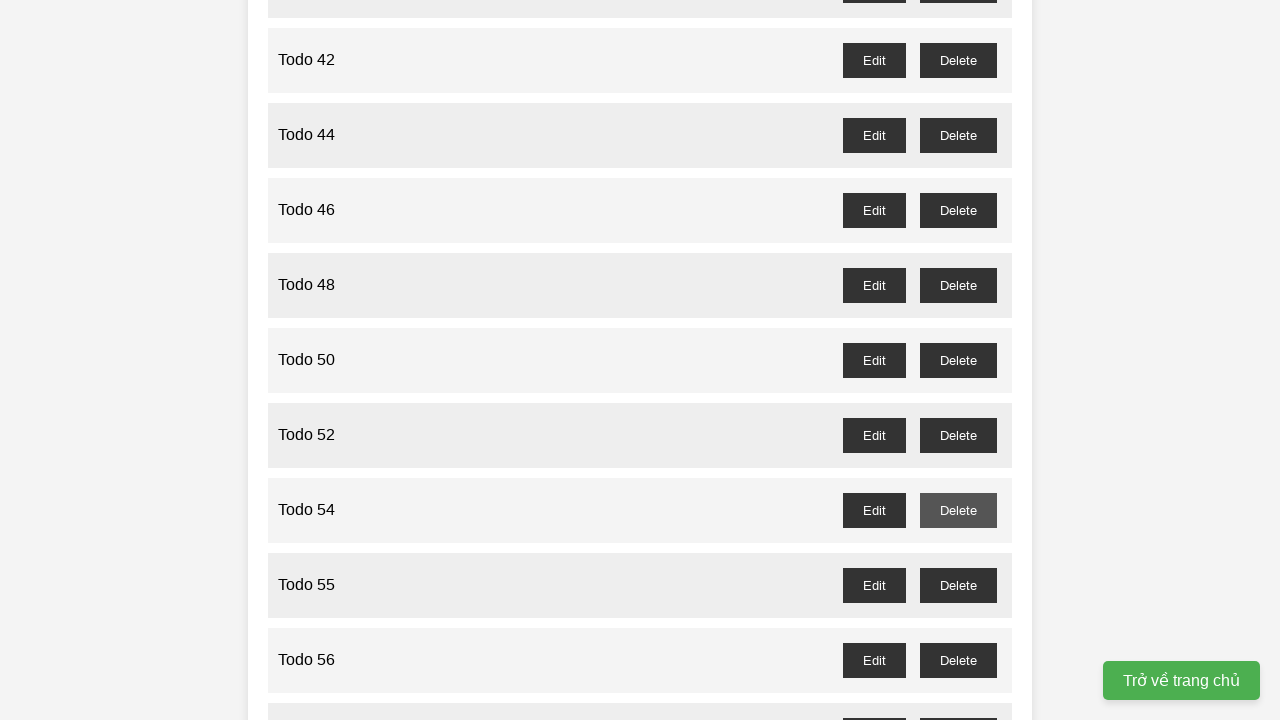

Clicked delete button for odd-numbered todo 55 at (958, 585) on //button[@id='todo-55-delete']
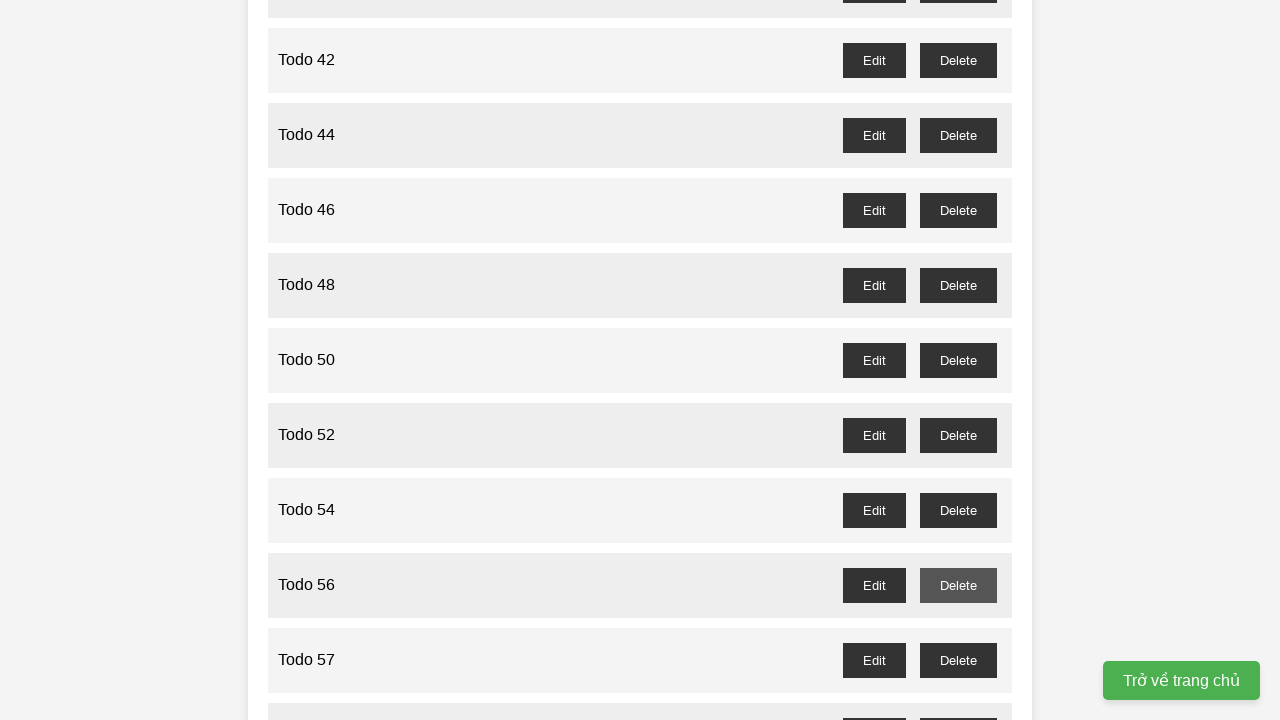

Clicked delete button for odd-numbered todo 57 at (958, 660) on //button[@id='todo-57-delete']
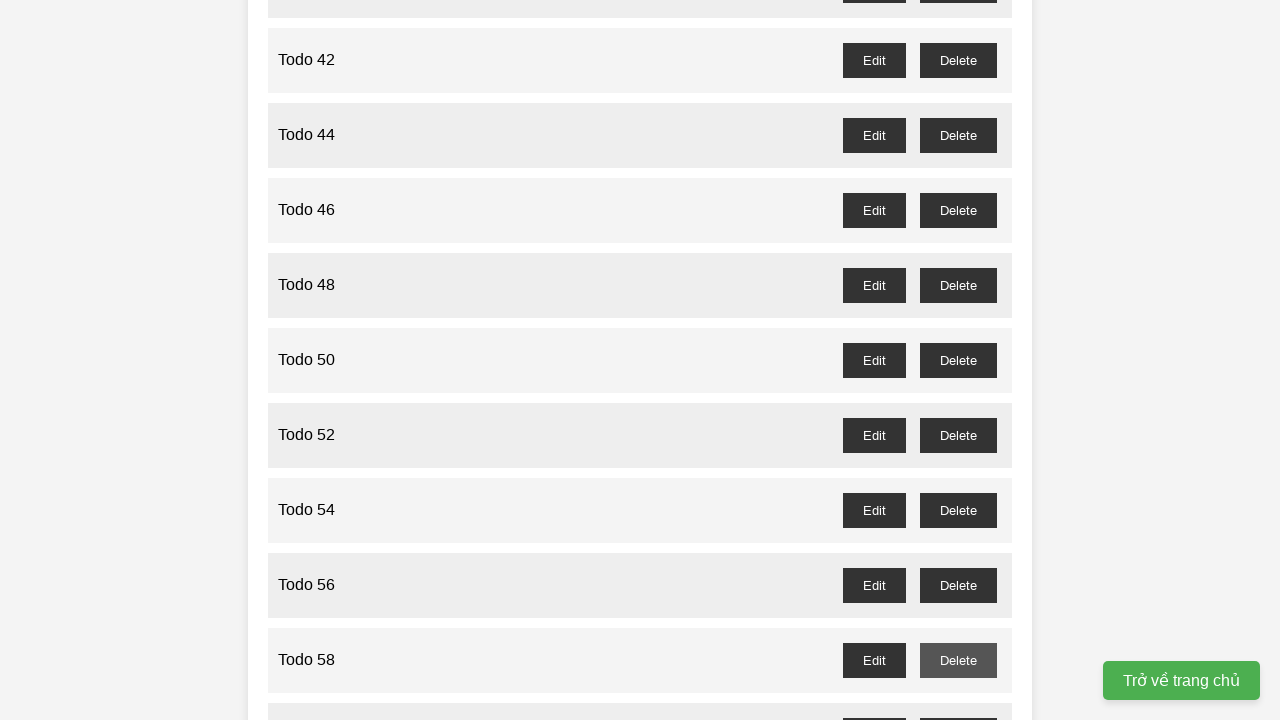

Clicked delete button for odd-numbered todo 59 at (958, 703) on //button[@id='todo-59-delete']
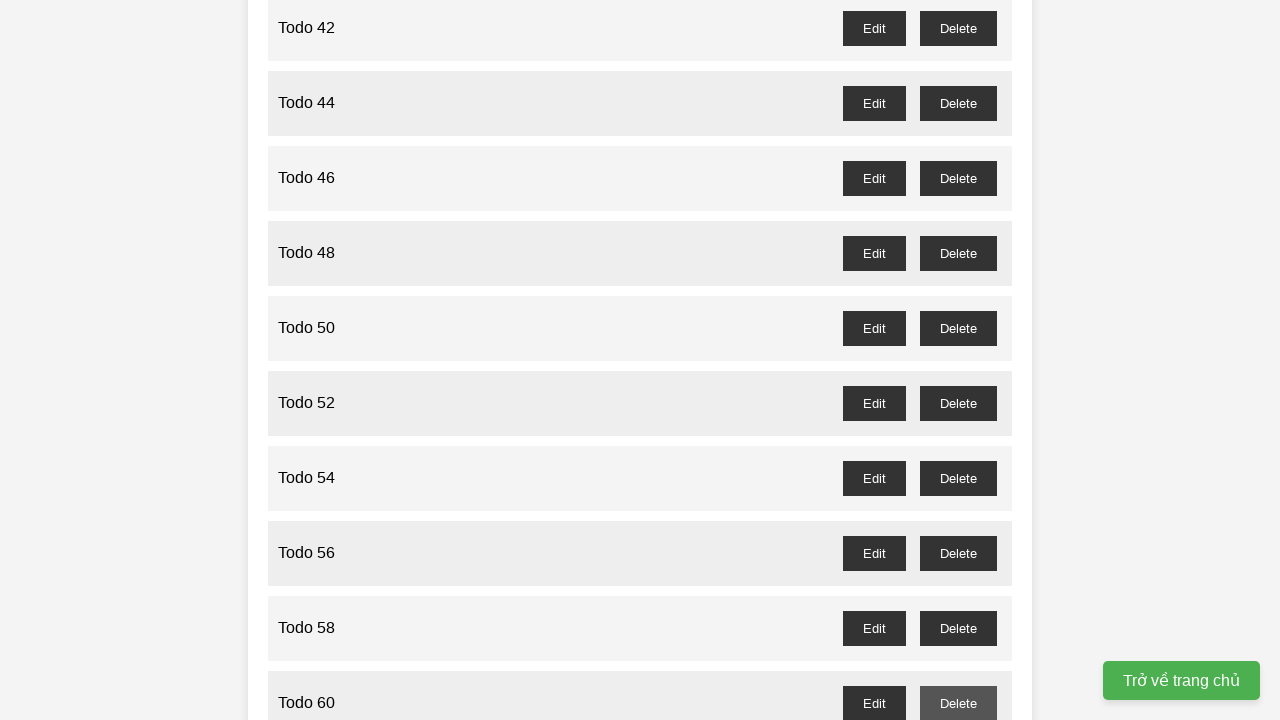

Clicked delete button for odd-numbered todo 61 at (958, 360) on //button[@id='todo-61-delete']
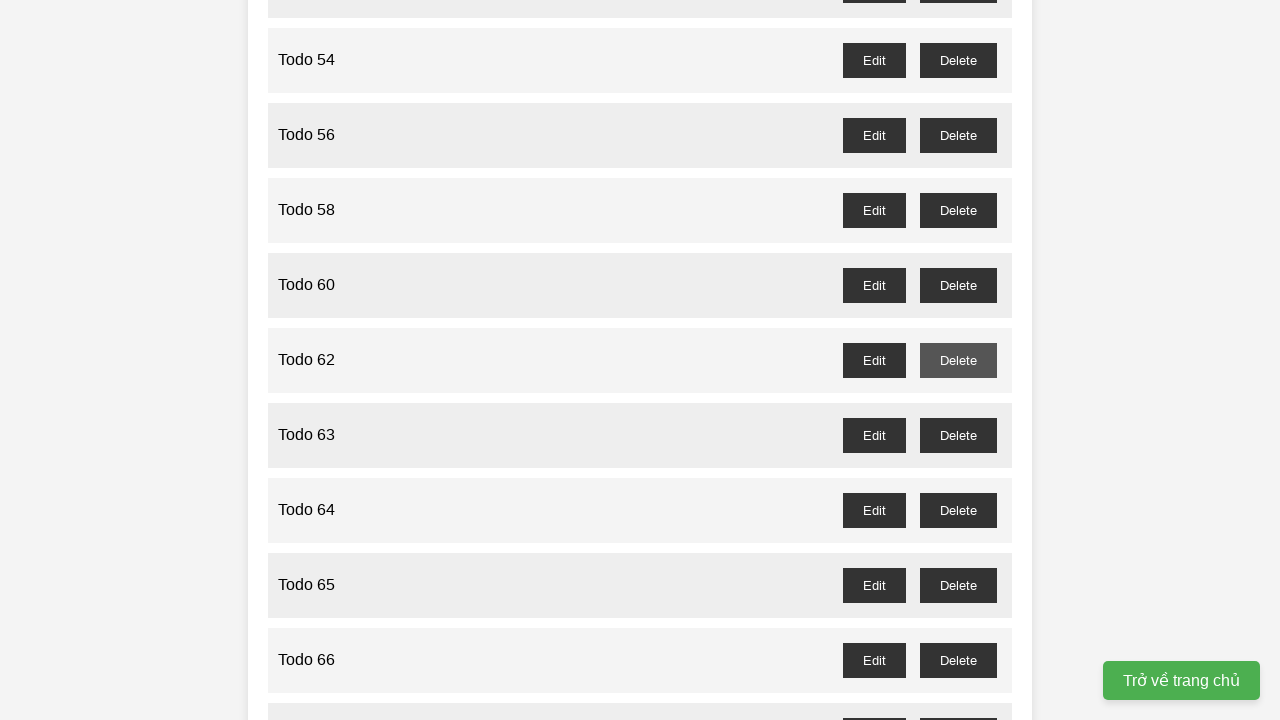

Clicked delete button for odd-numbered todo 63 at (958, 435) on //button[@id='todo-63-delete']
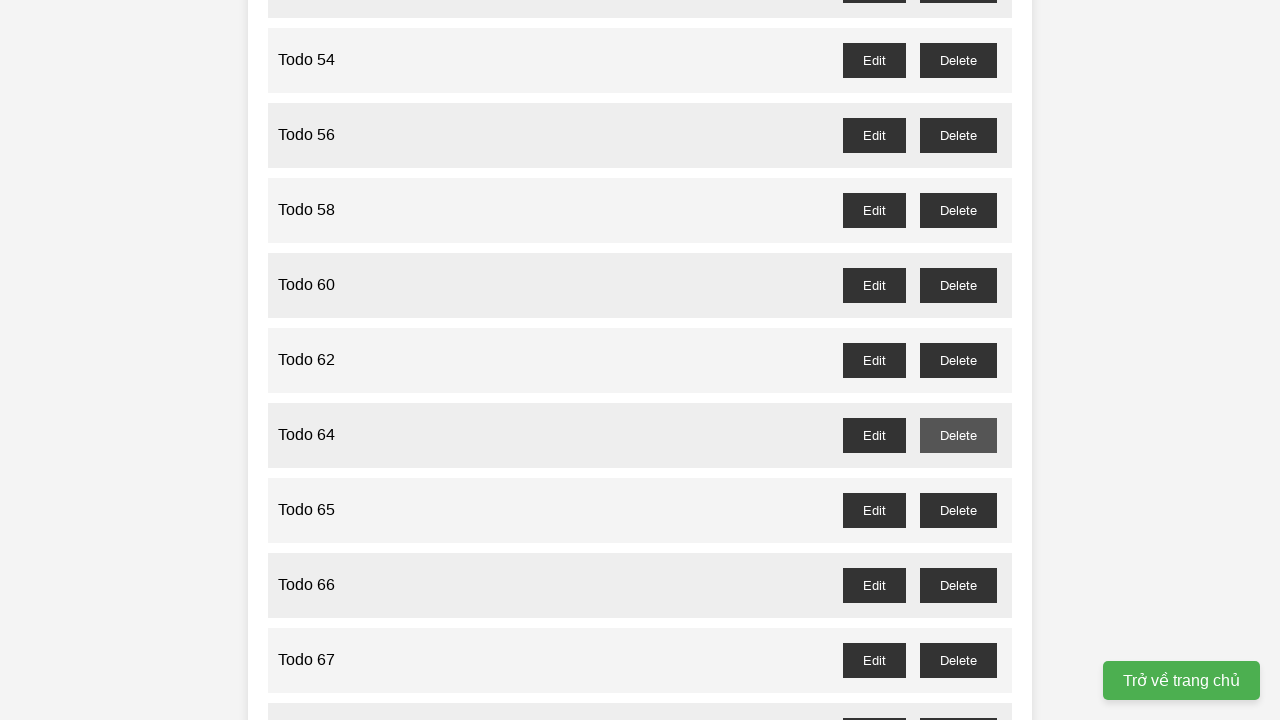

Clicked delete button for odd-numbered todo 65 at (958, 510) on //button[@id='todo-65-delete']
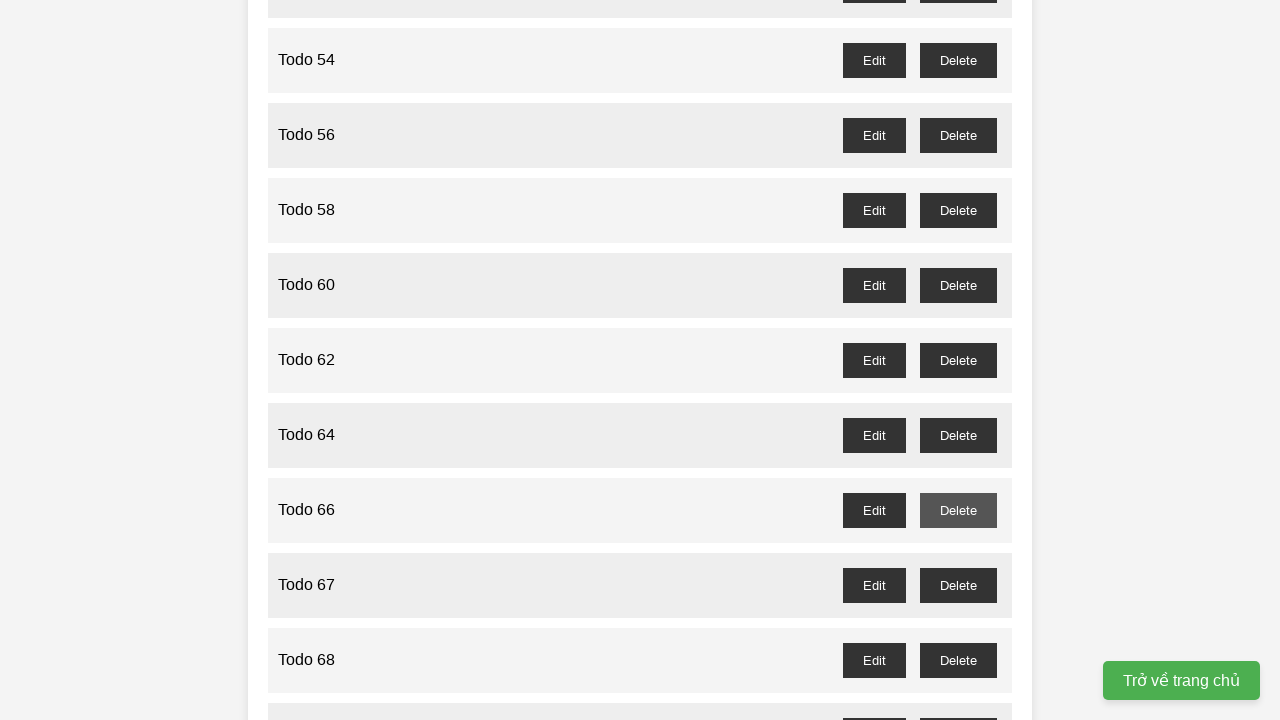

Clicked delete button for odd-numbered todo 67 at (958, 585) on //button[@id='todo-67-delete']
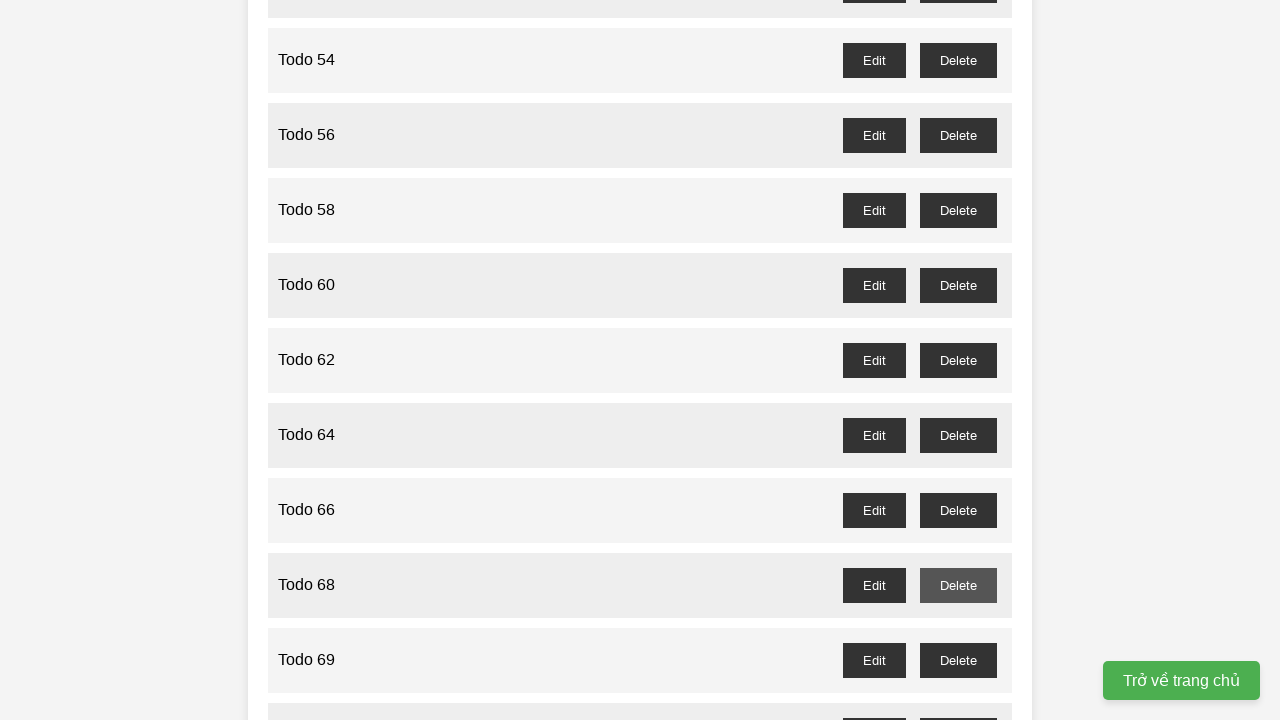

Clicked delete button for odd-numbered todo 69 at (958, 660) on //button[@id='todo-69-delete']
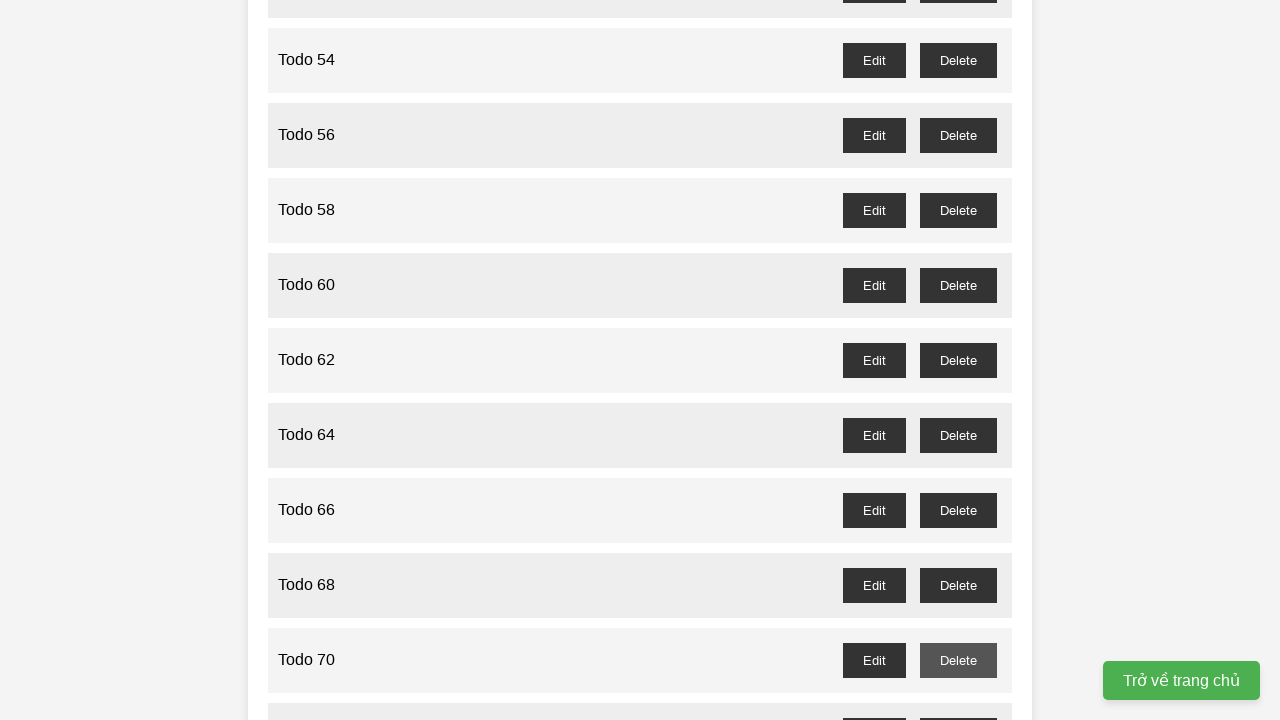

Clicked delete button for odd-numbered todo 71 at (958, 703) on //button[@id='todo-71-delete']
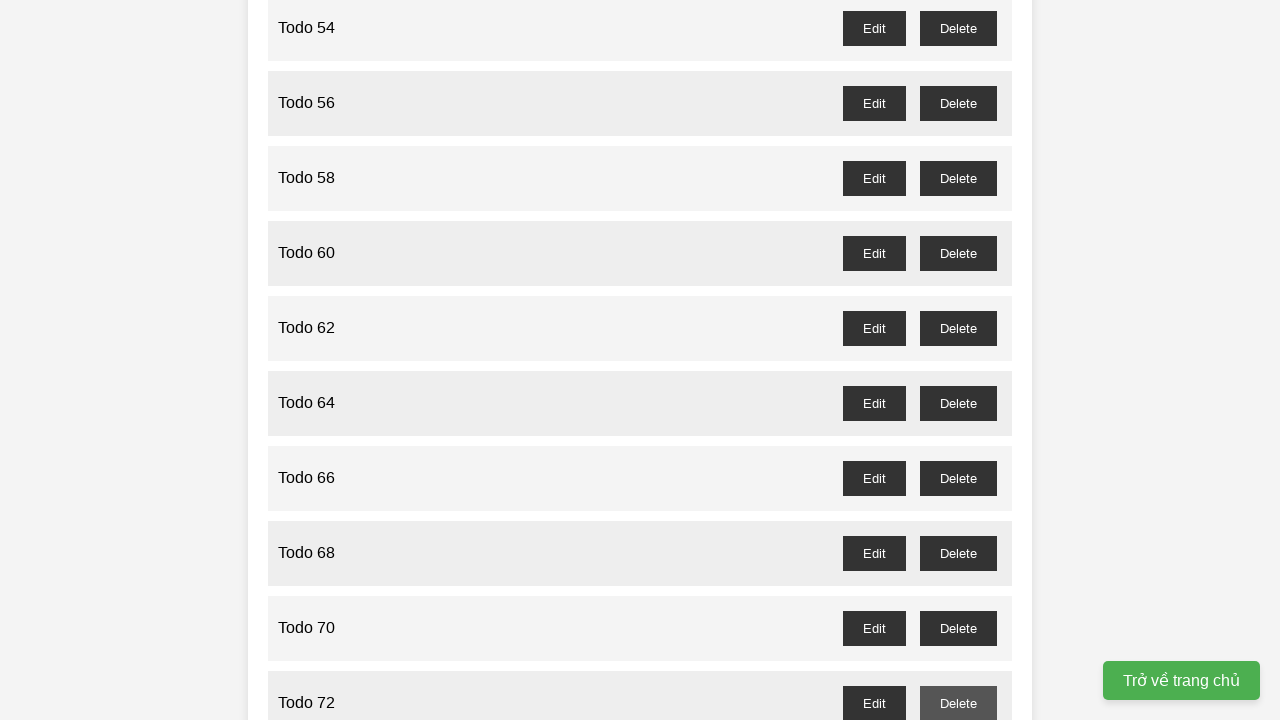

Clicked delete button for odd-numbered todo 73 at (958, 360) on //button[@id='todo-73-delete']
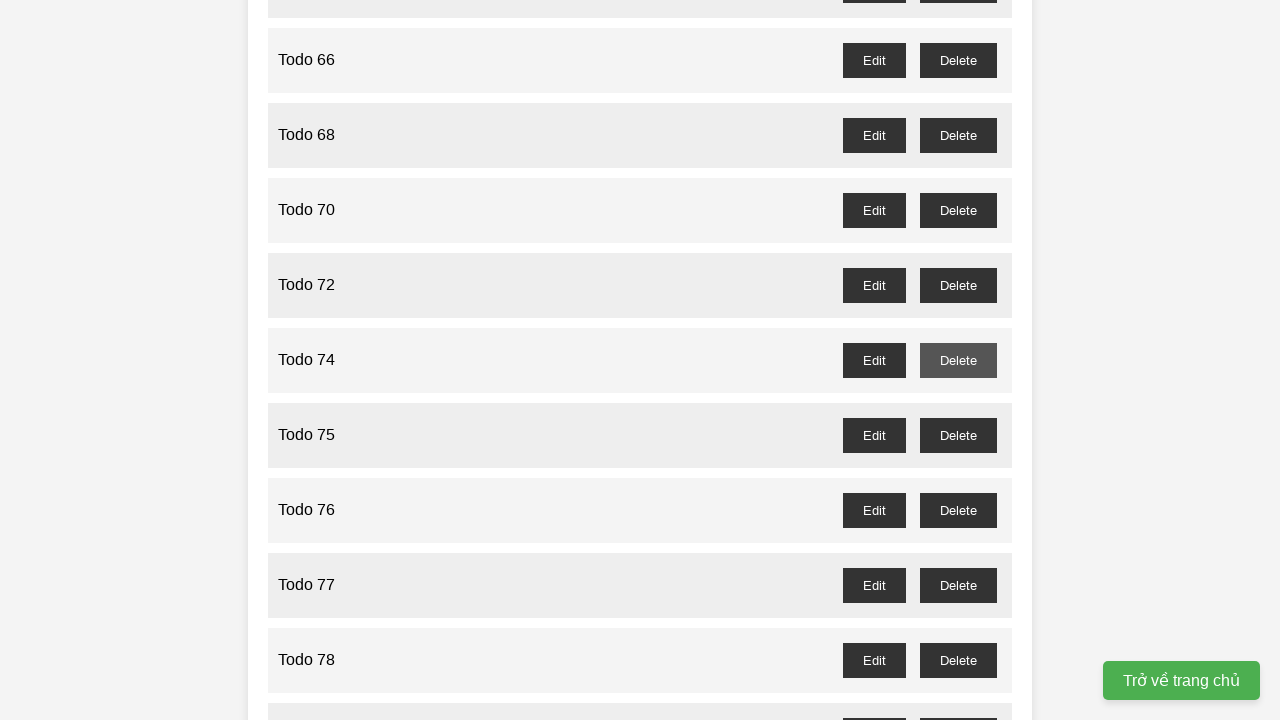

Clicked delete button for odd-numbered todo 75 at (958, 435) on //button[@id='todo-75-delete']
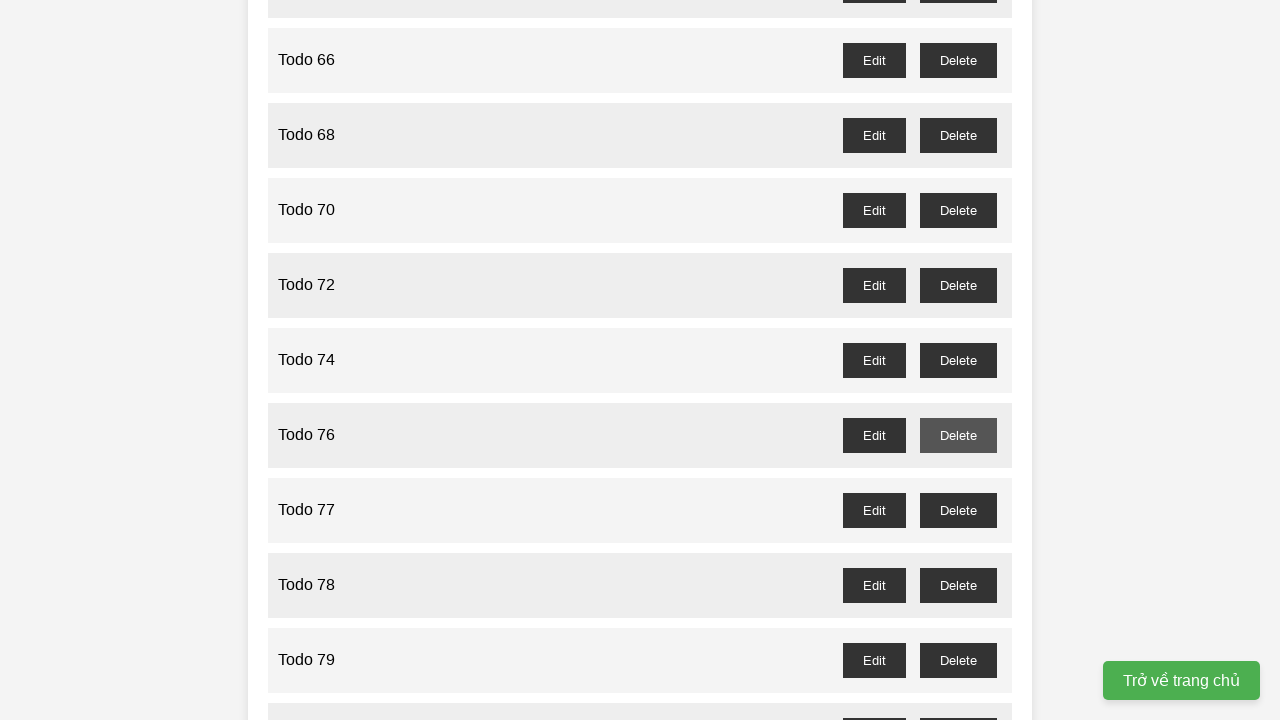

Clicked delete button for odd-numbered todo 77 at (958, 510) on //button[@id='todo-77-delete']
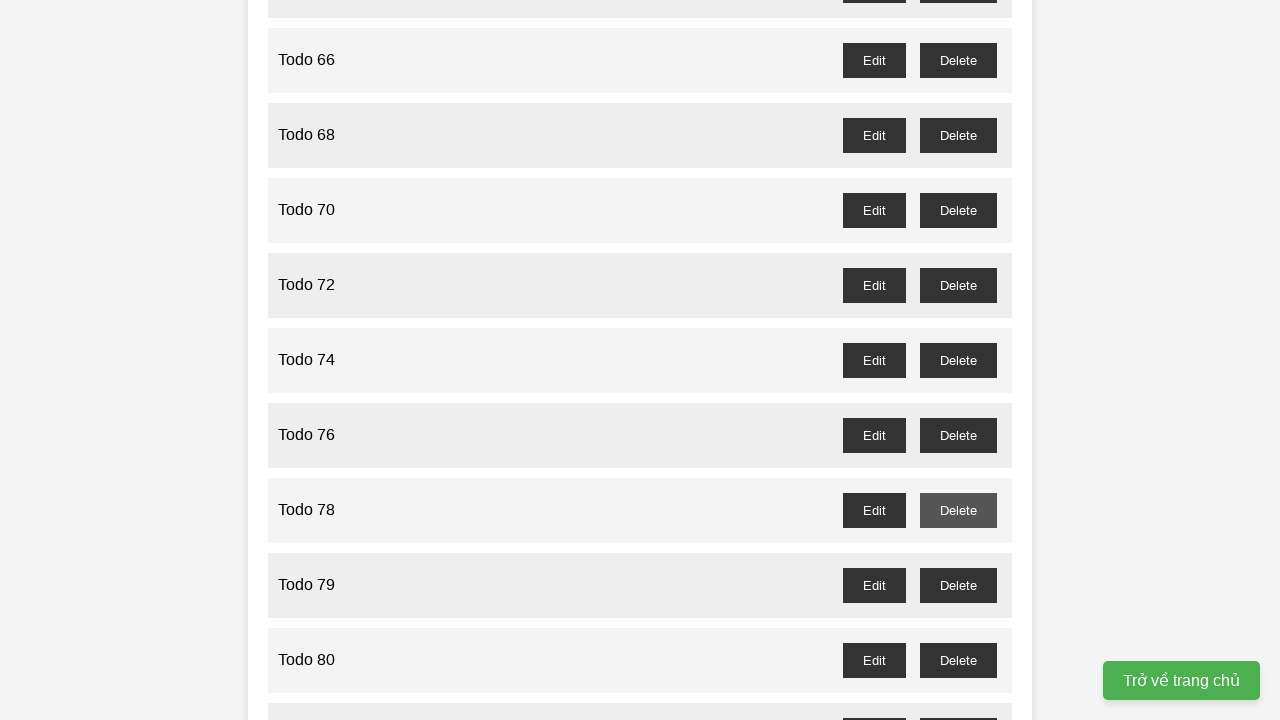

Clicked delete button for odd-numbered todo 79 at (958, 585) on //button[@id='todo-79-delete']
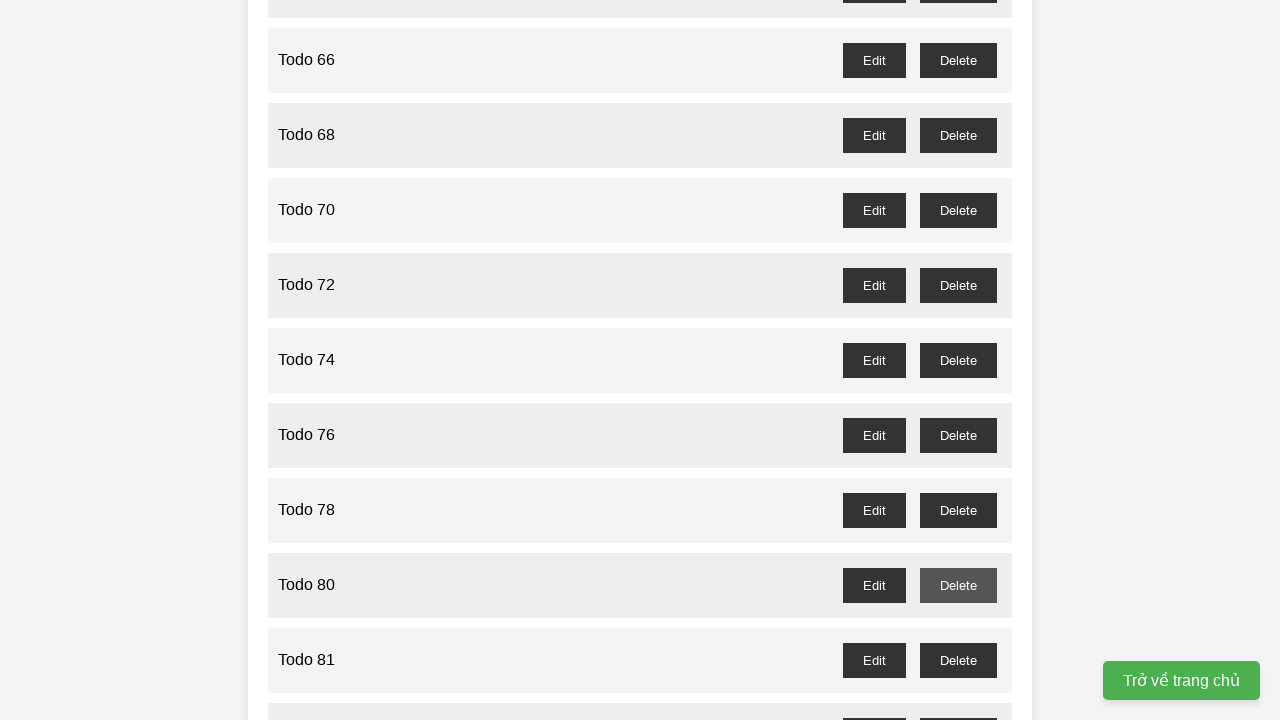

Clicked delete button for odd-numbered todo 81 at (958, 660) on //button[@id='todo-81-delete']
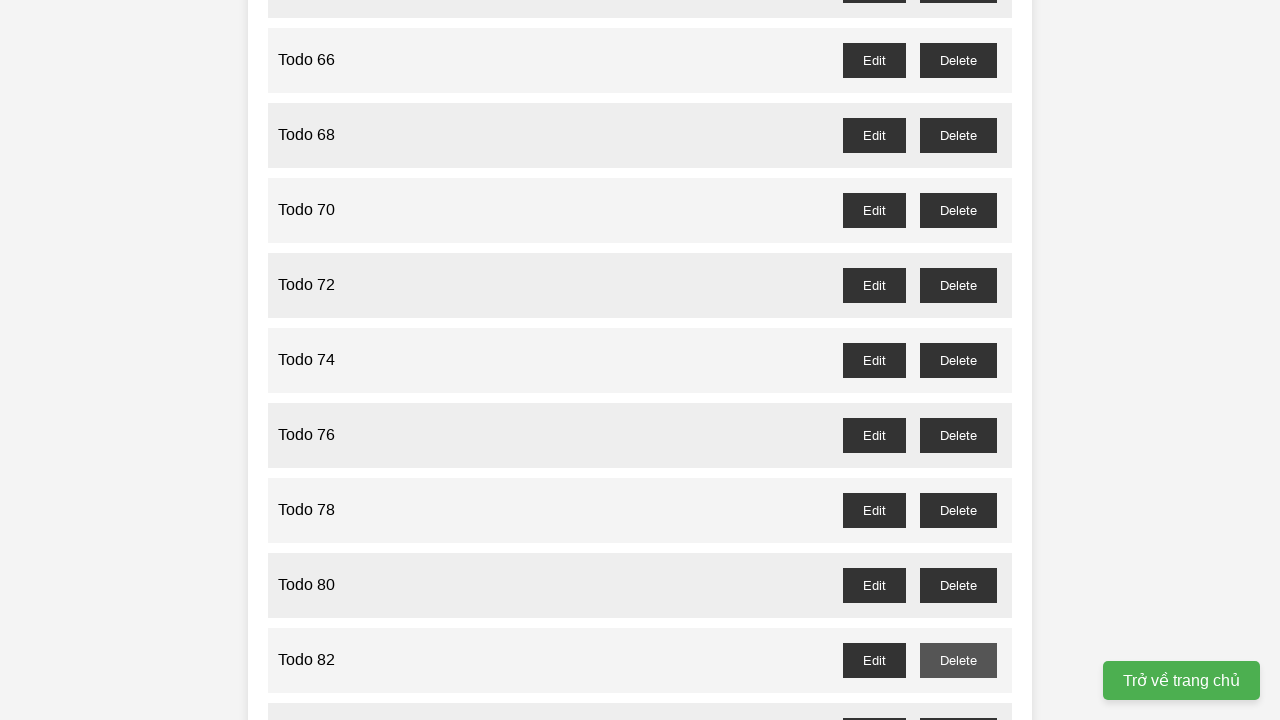

Clicked delete button for odd-numbered todo 83 at (958, 703) on //button[@id='todo-83-delete']
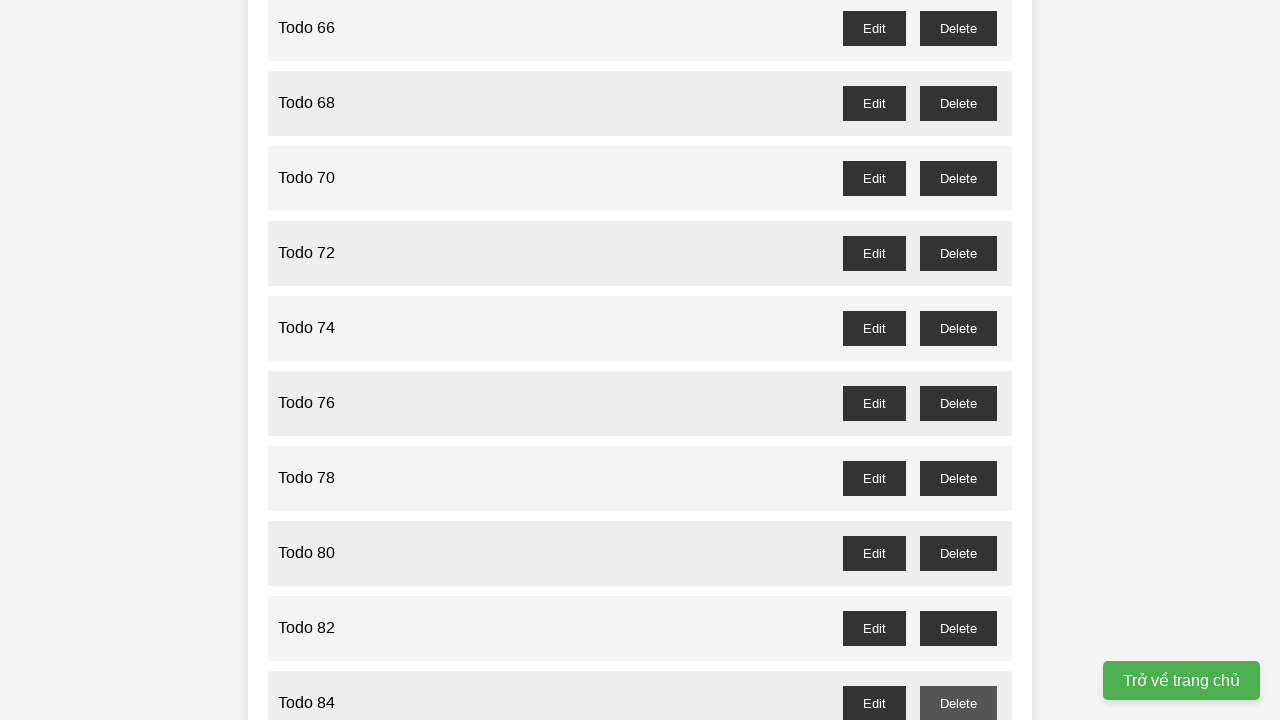

Clicked delete button for odd-numbered todo 85 at (958, 360) on //button[@id='todo-85-delete']
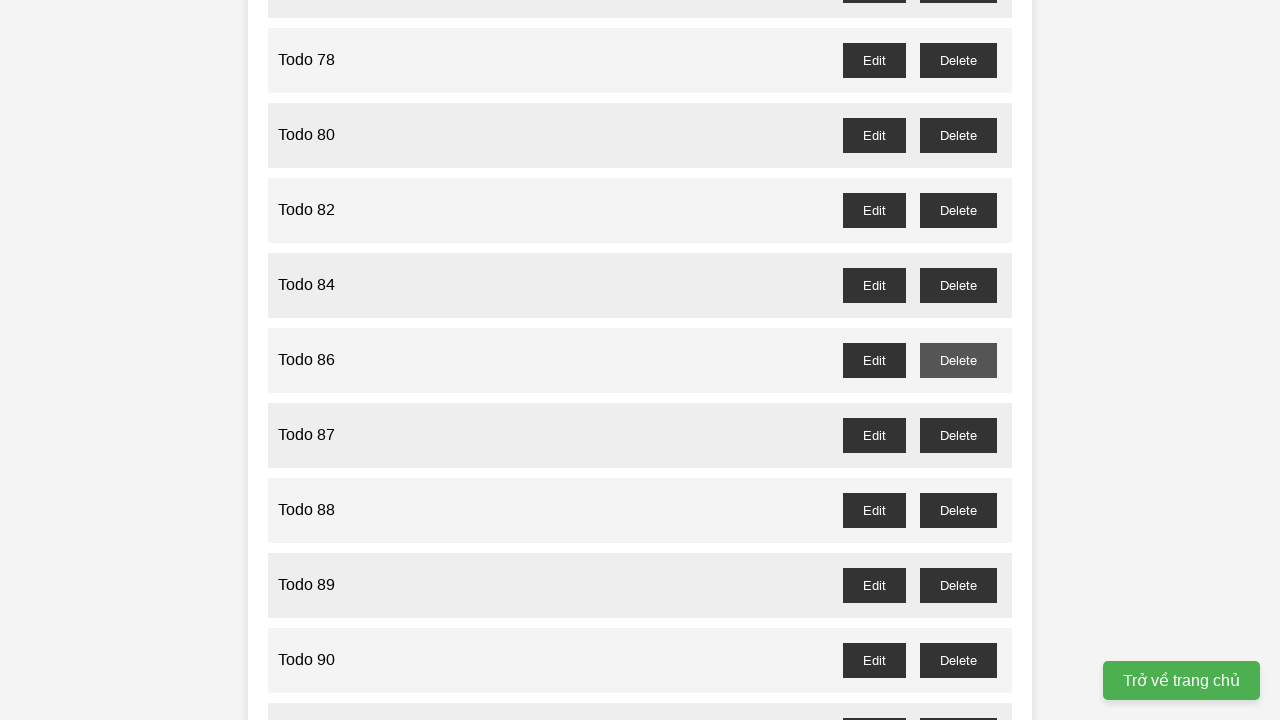

Clicked delete button for odd-numbered todo 87 at (958, 435) on //button[@id='todo-87-delete']
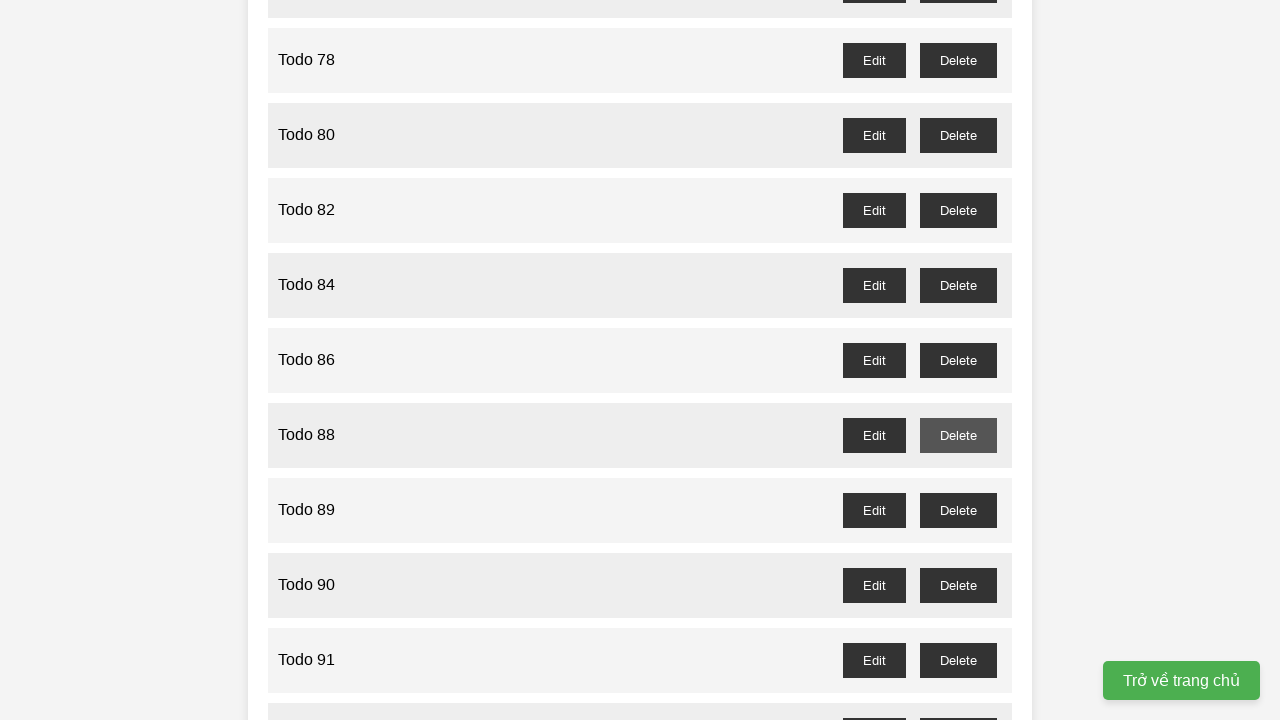

Clicked delete button for odd-numbered todo 89 at (958, 510) on //button[@id='todo-89-delete']
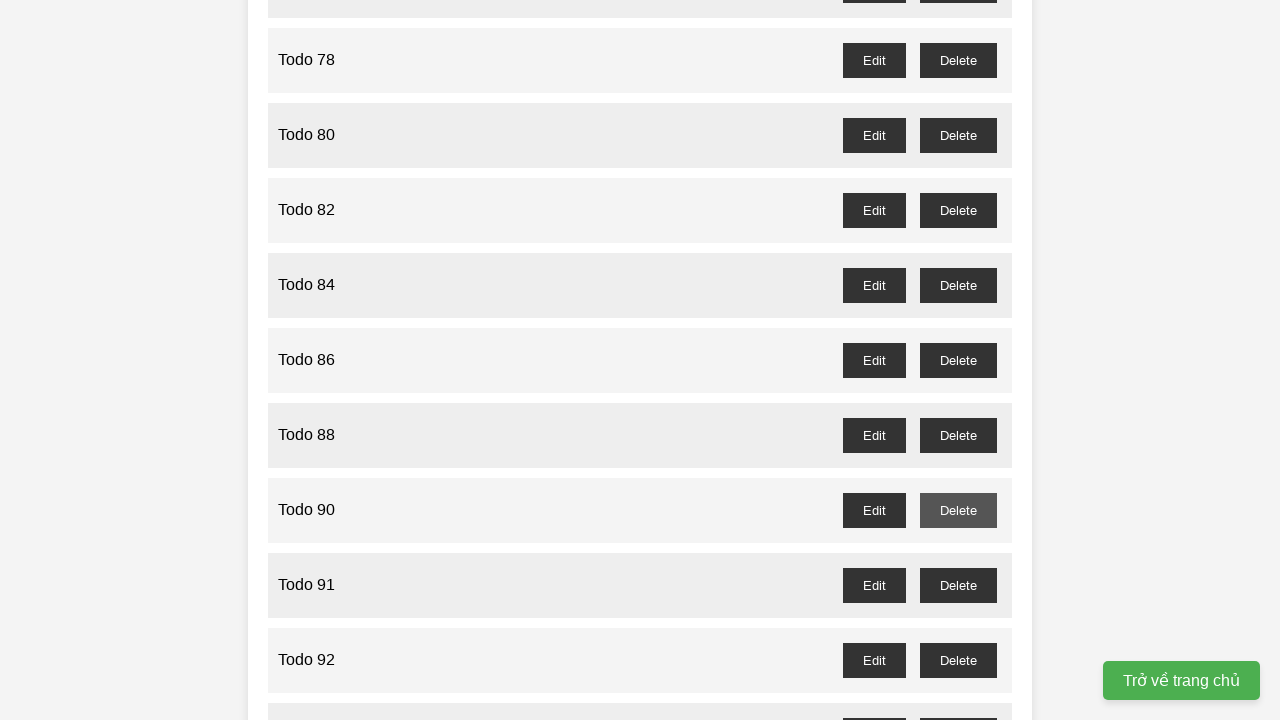

Clicked delete button for odd-numbered todo 91 at (958, 585) on //button[@id='todo-91-delete']
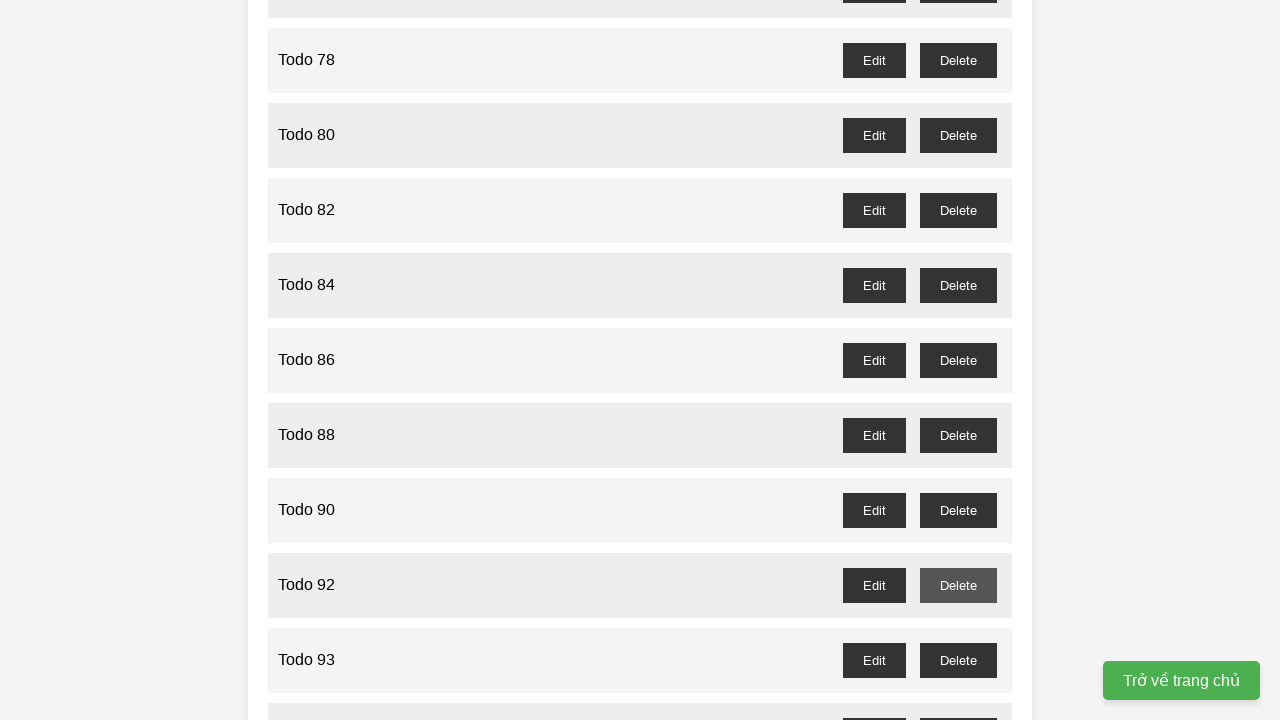

Clicked delete button for odd-numbered todo 93 at (958, 660) on //button[@id='todo-93-delete']
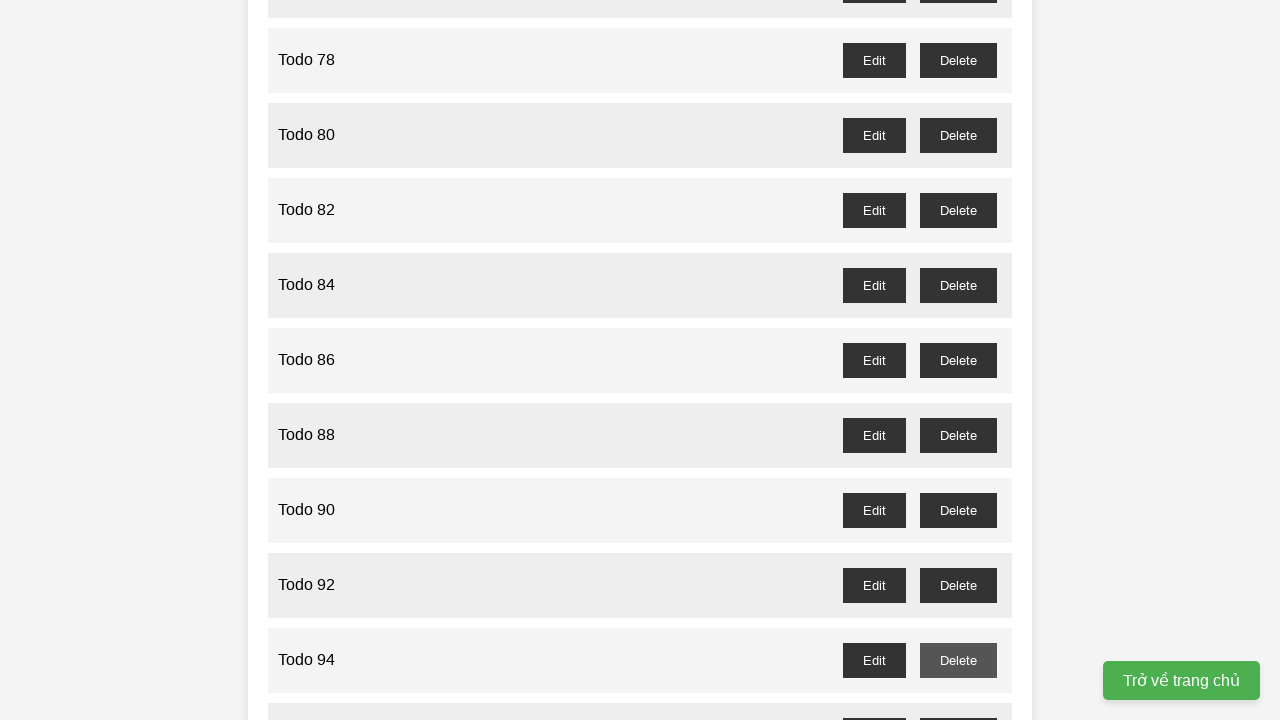

Clicked delete button for odd-numbered todo 95 at (958, 703) on //button[@id='todo-95-delete']
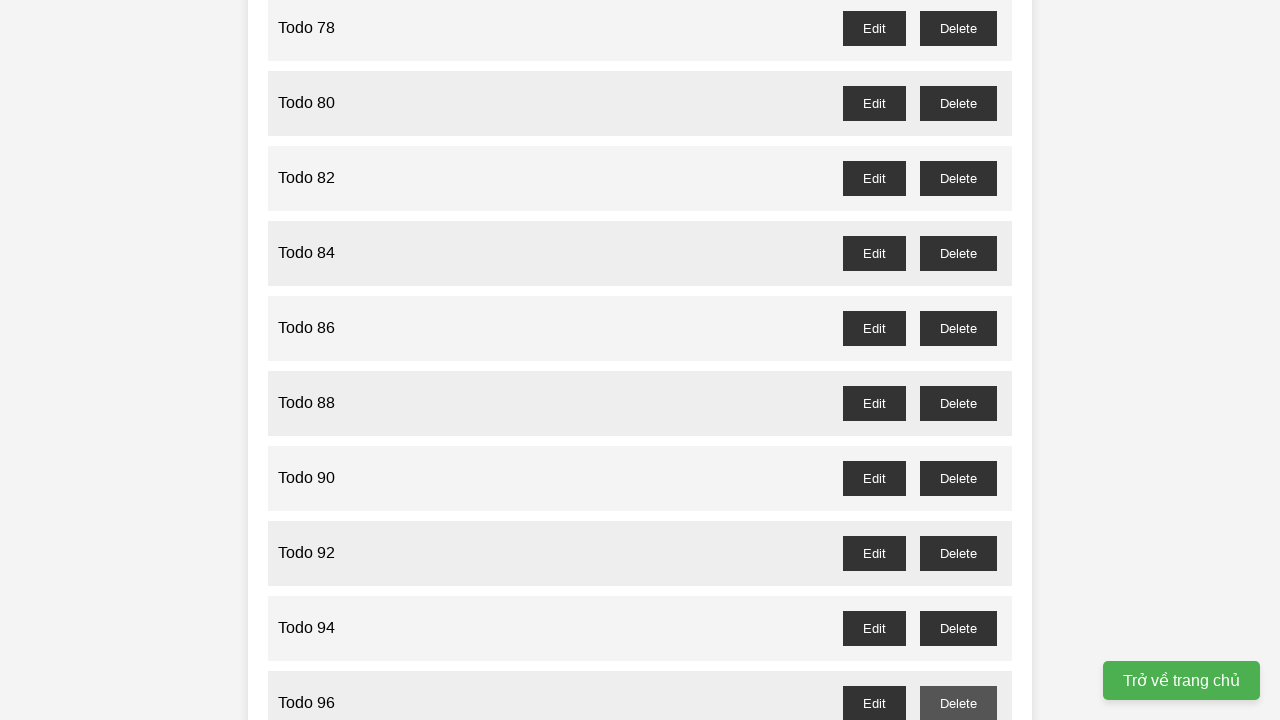

Clicked delete button for odd-numbered todo 97 at (958, 406) on //button[@id='todo-97-delete']
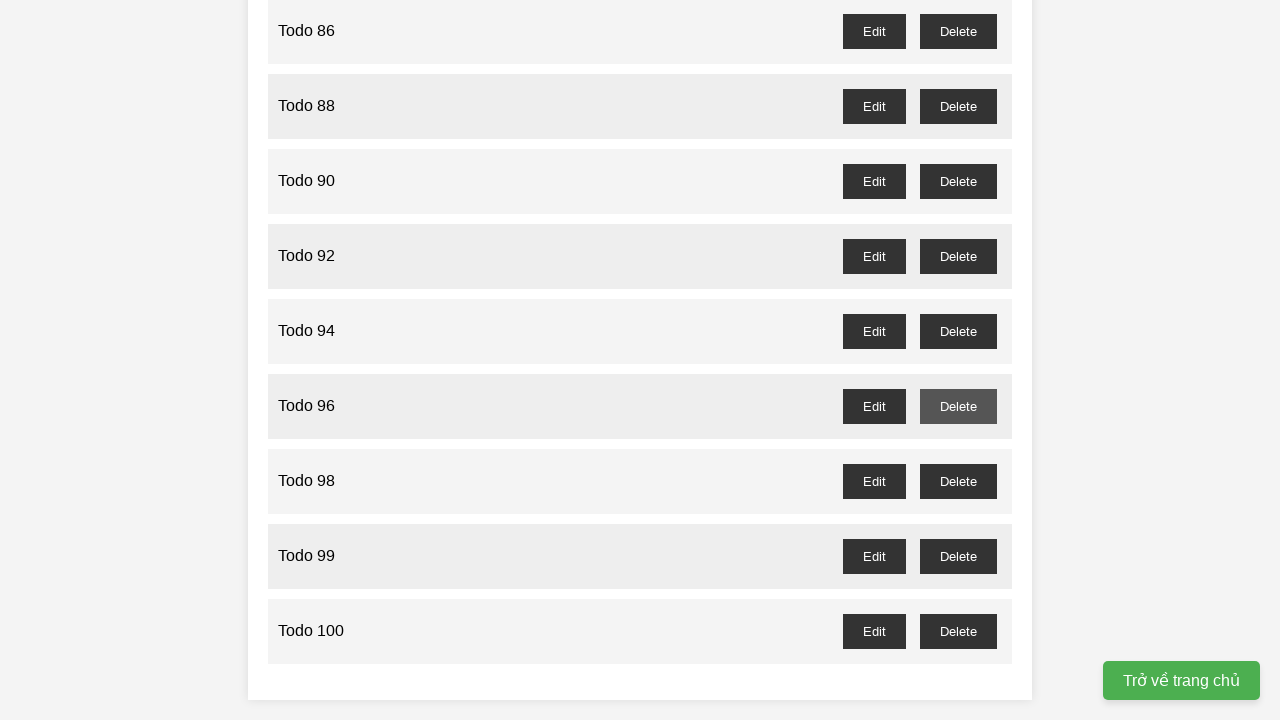

Clicked delete button for odd-numbered todo 99 at (958, 556) on //button[@id='todo-99-delete']
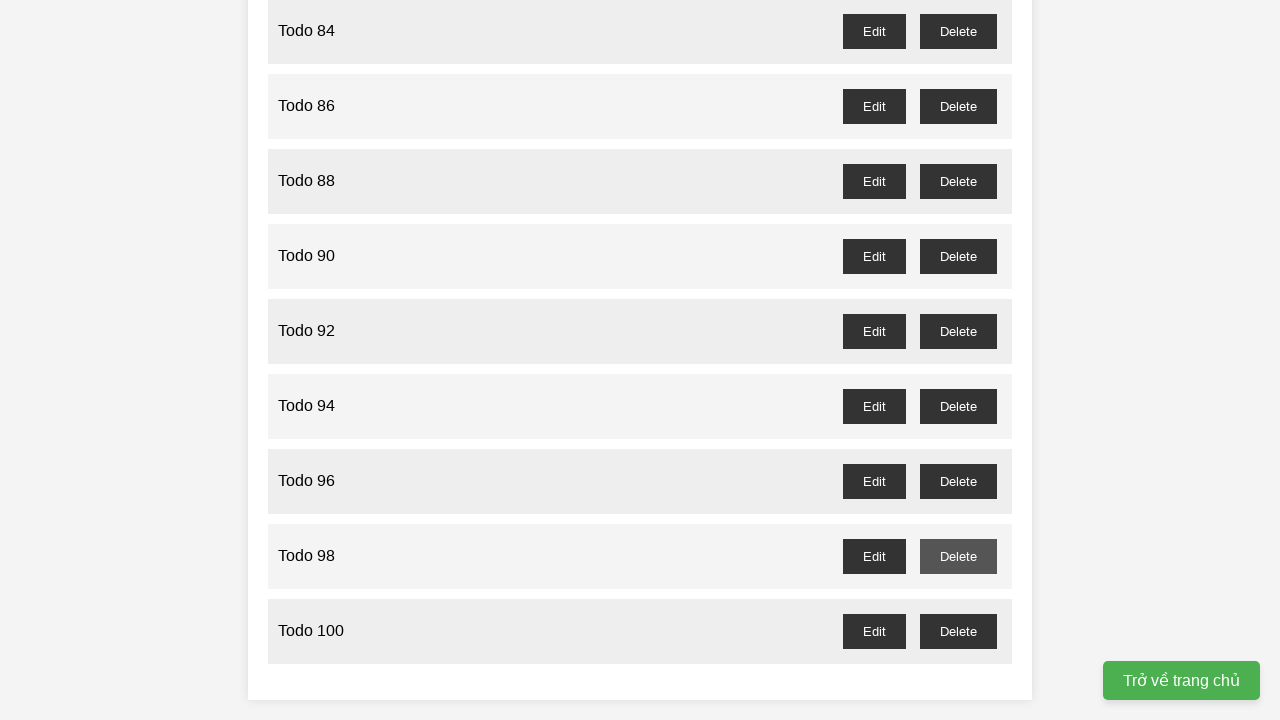

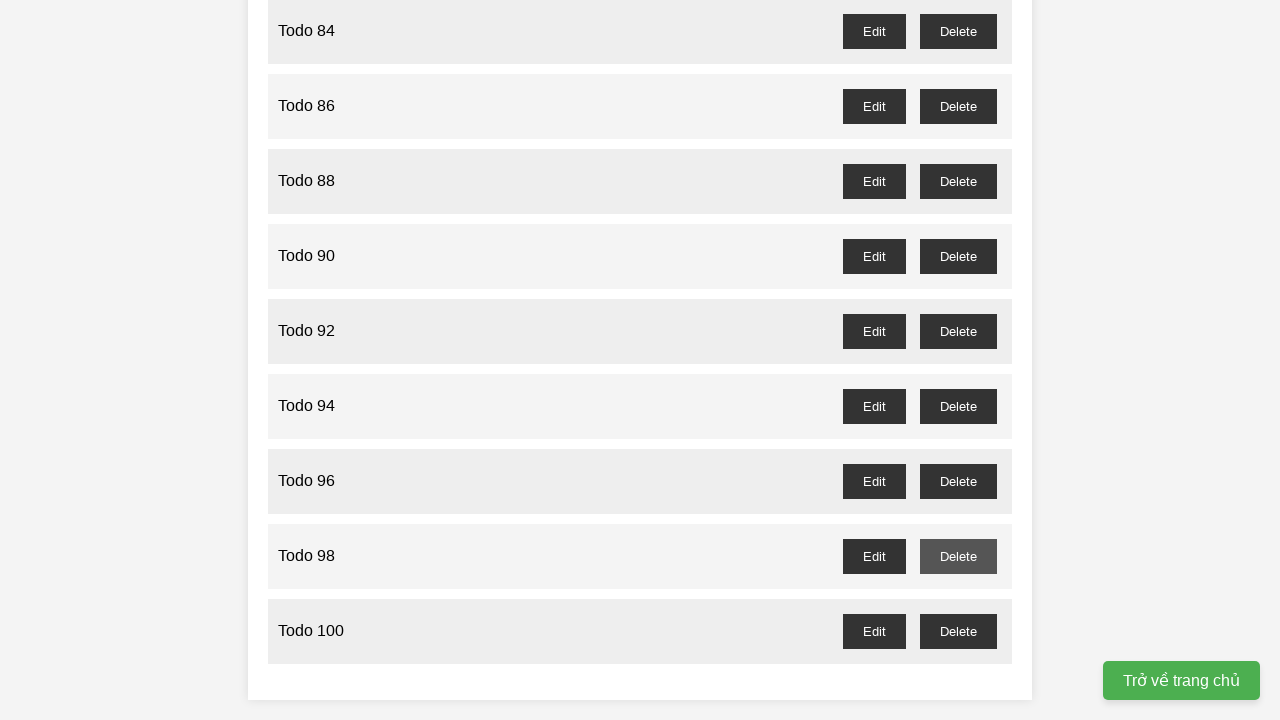